Tests jQuery UI datepicker widget by clicking the input to open the calendar, navigating backwards through months until reaching June 2020, and selecting the 10th day.

Starting URL: https://jqueryui.com/datepicker/

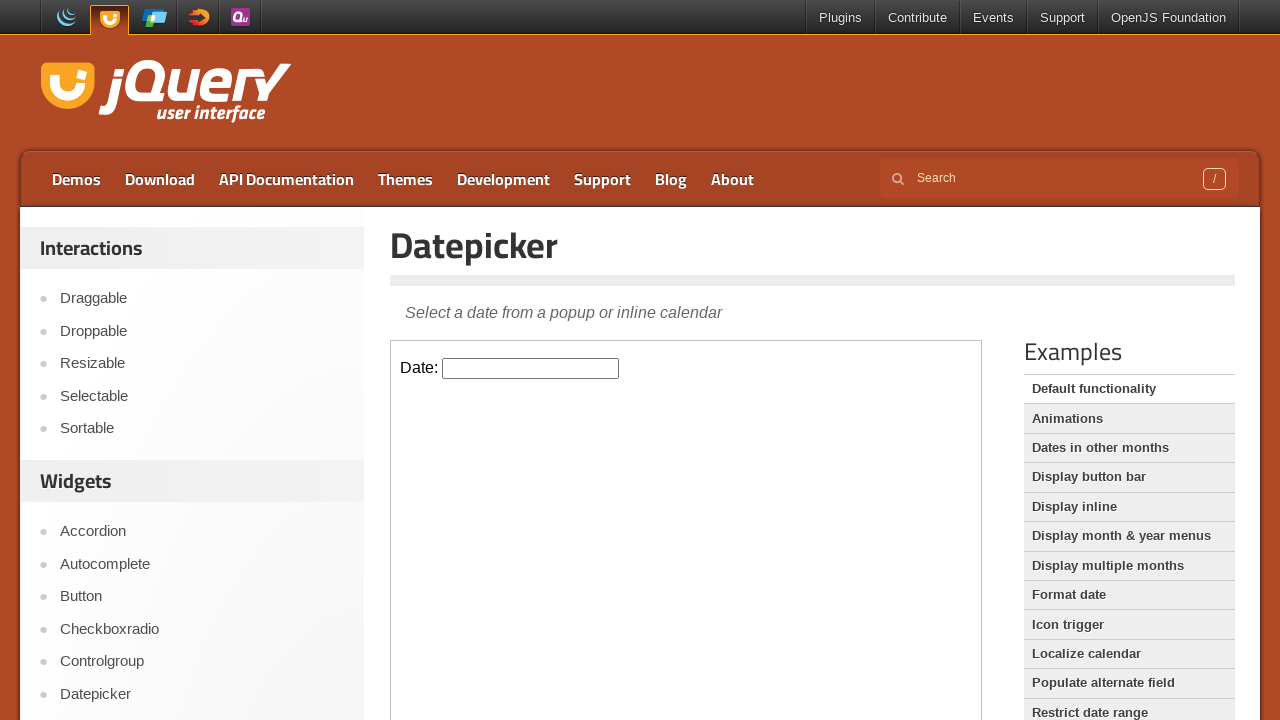

Located iframe containing datepicker widget
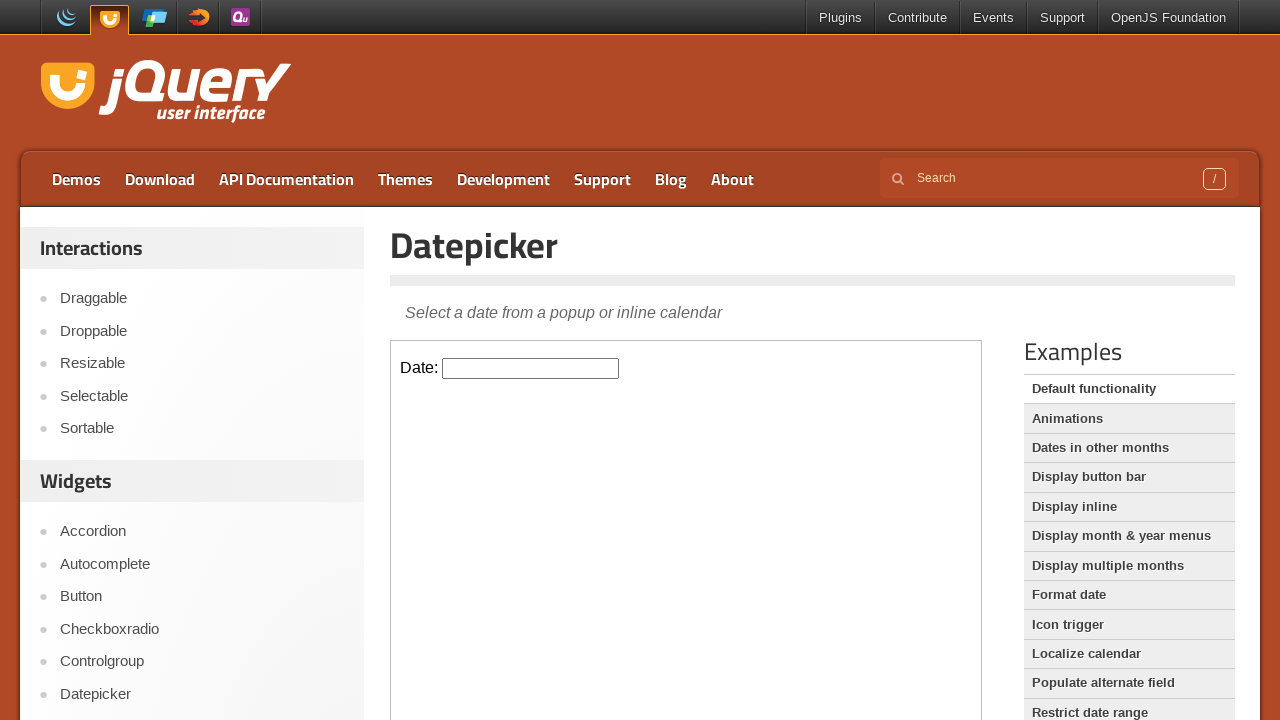

Clicked datepicker input to open calendar at (531, 368) on iframe.demo-frame >> internal:control=enter-frame >> input#datepicker
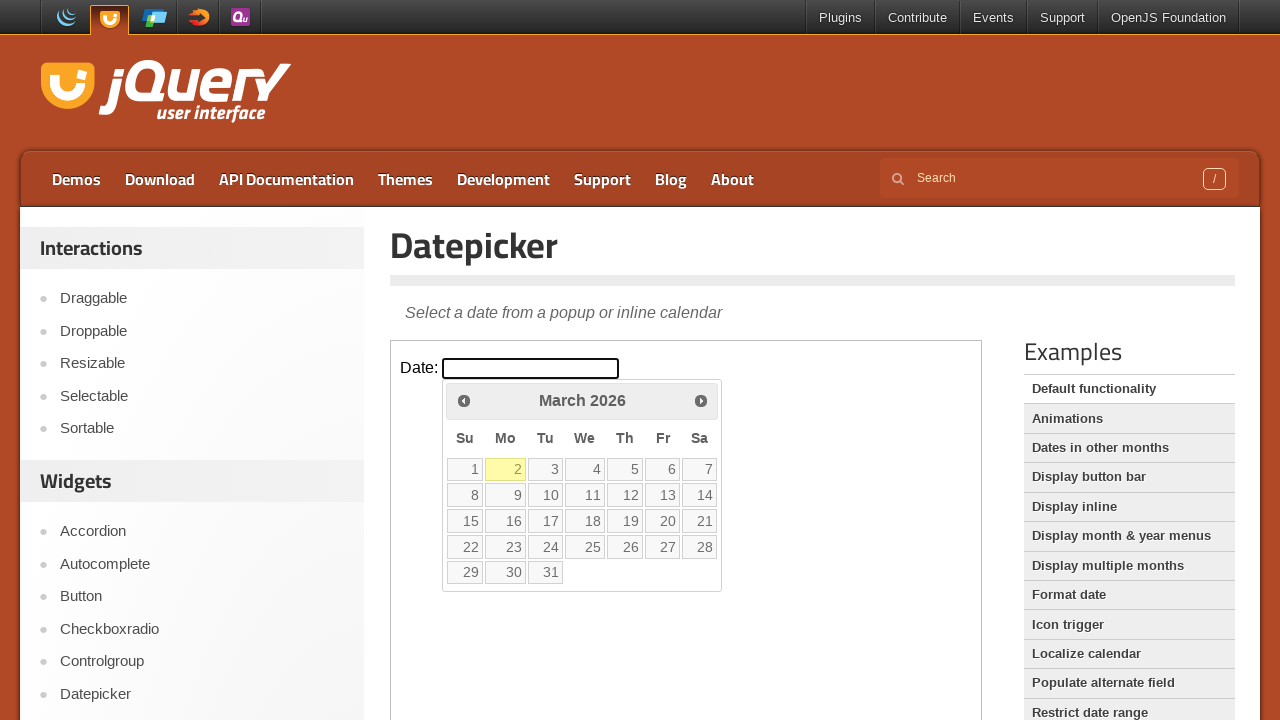

Checked current month/year: March 2026
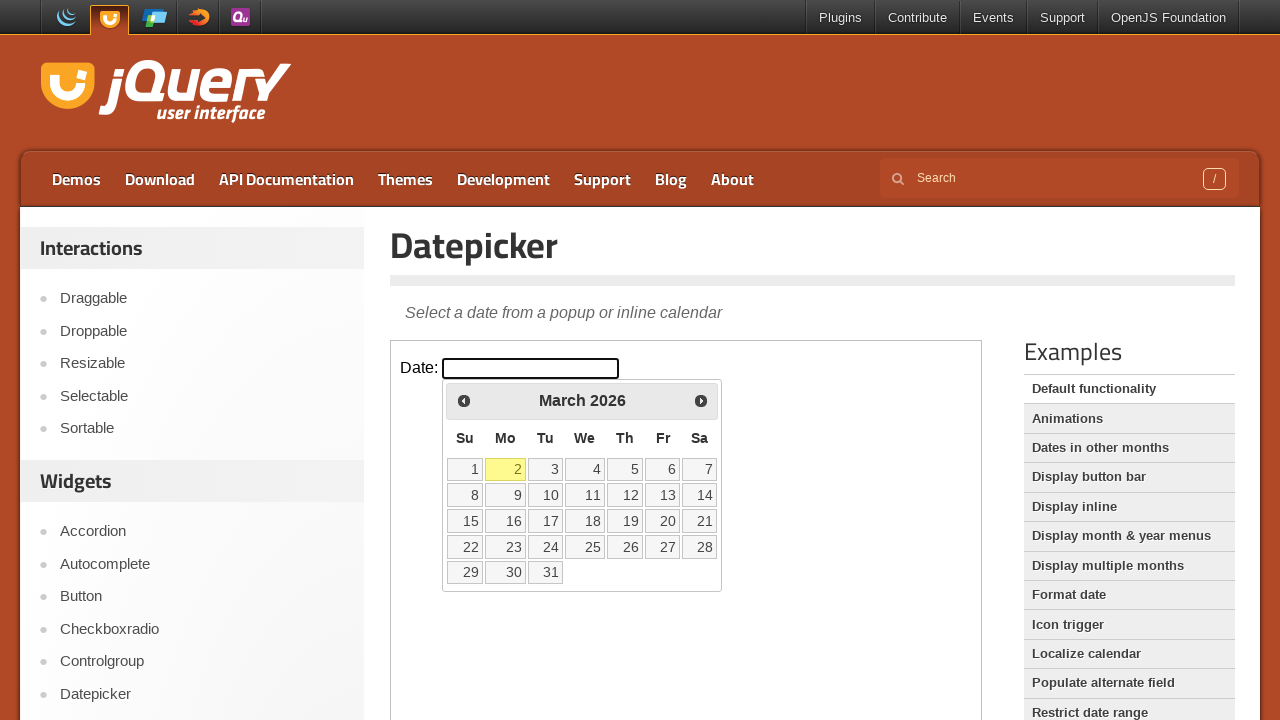

Clicked Prev button to navigate to previous month at (464, 400) on iframe.demo-frame >> internal:control=enter-frame >> a[title='Prev']
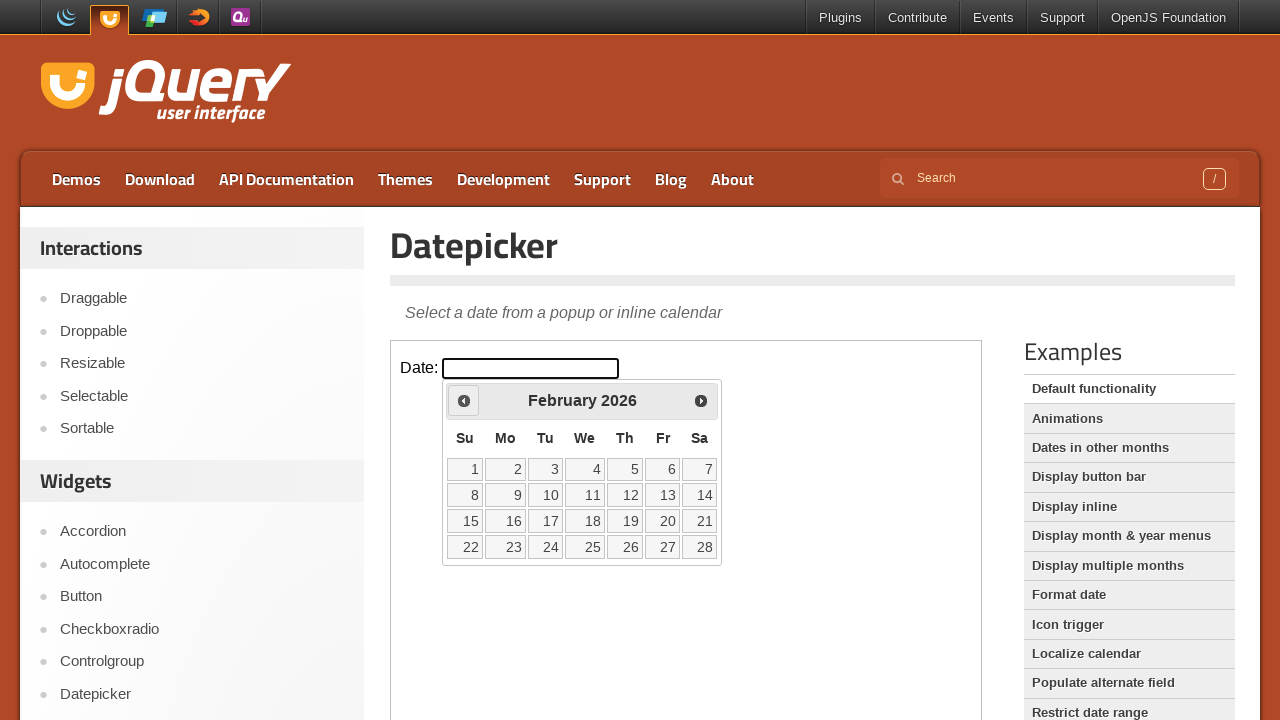

Waited for calendar to update
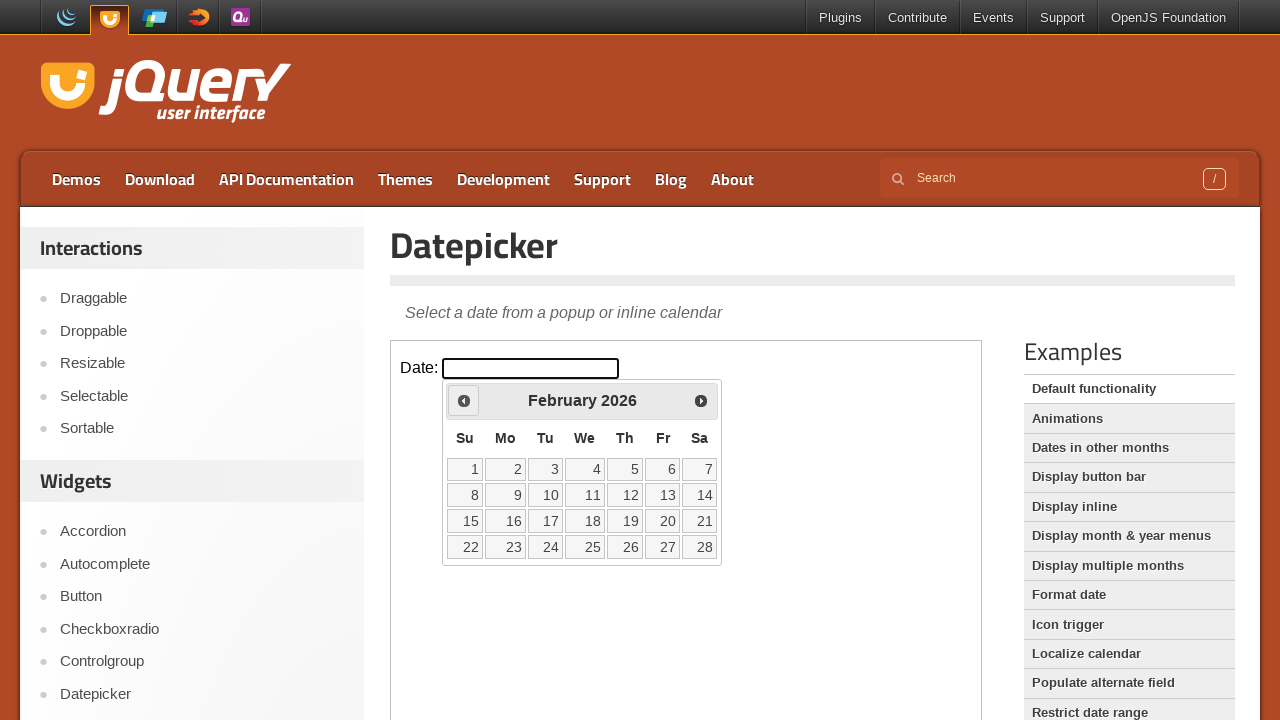

Checked current month/year: February 2026
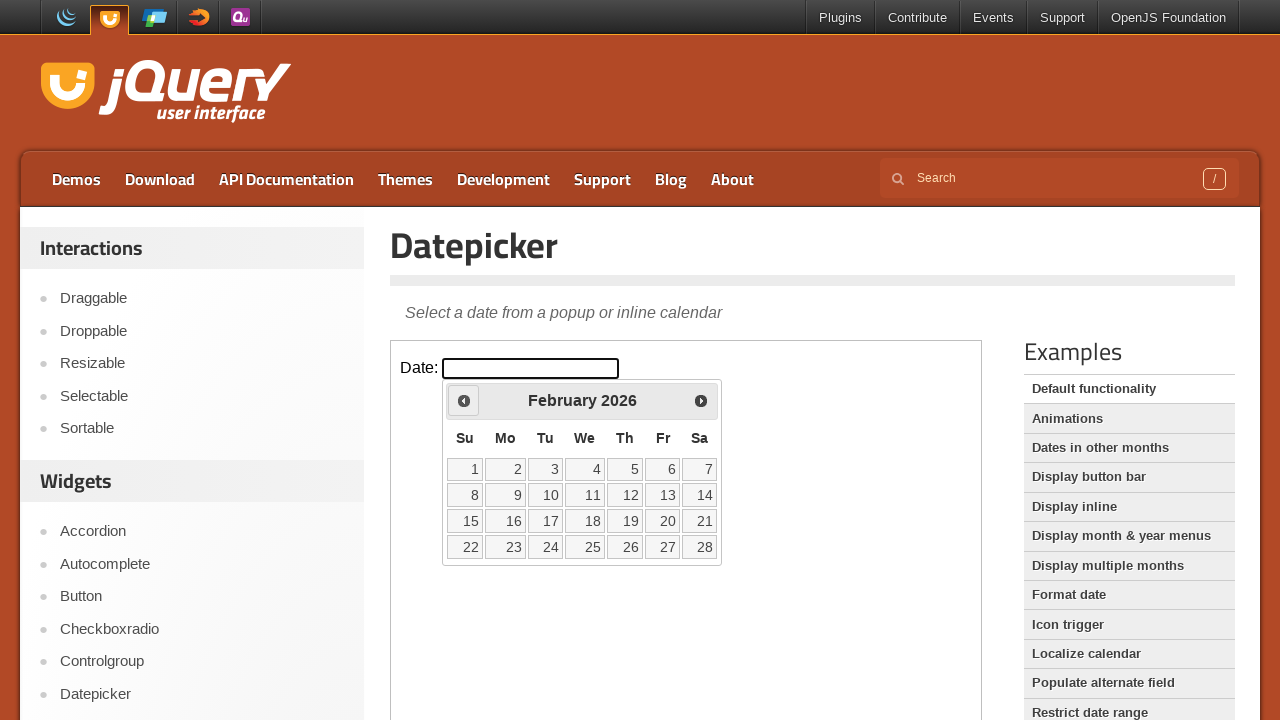

Clicked Prev button to navigate to previous month at (464, 400) on iframe.demo-frame >> internal:control=enter-frame >> a[title='Prev']
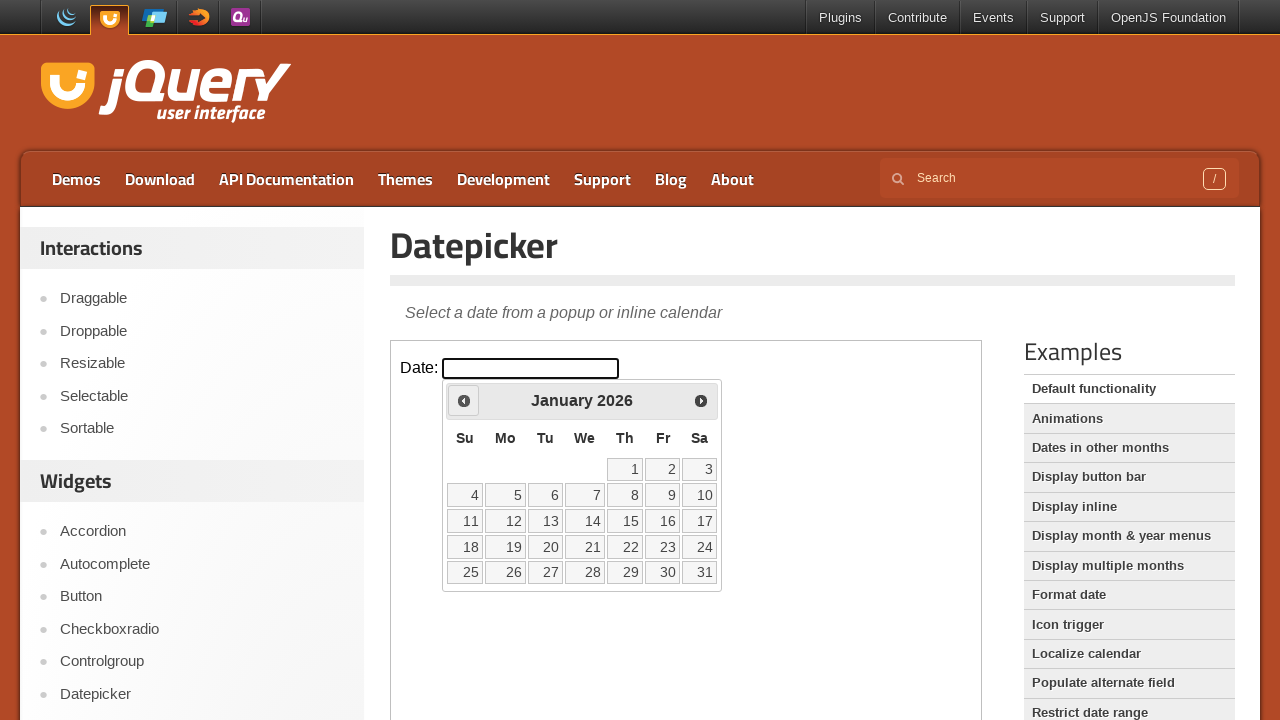

Waited for calendar to update
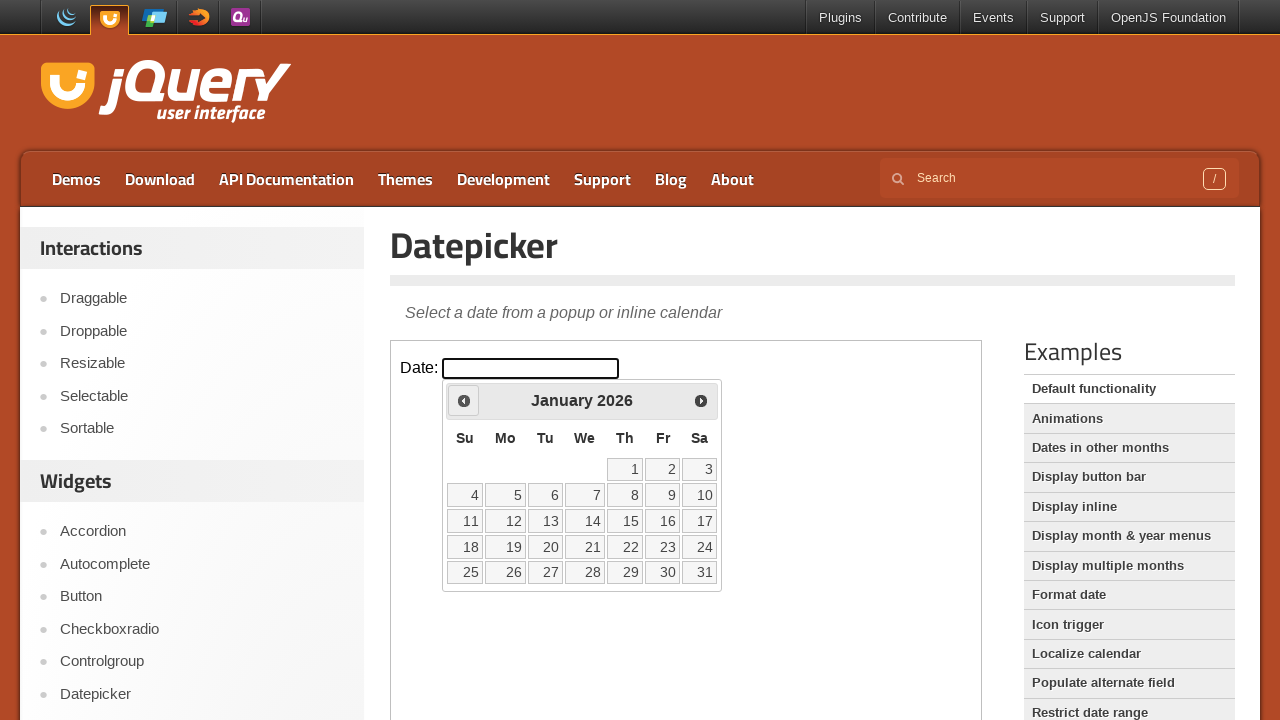

Checked current month/year: January 2026
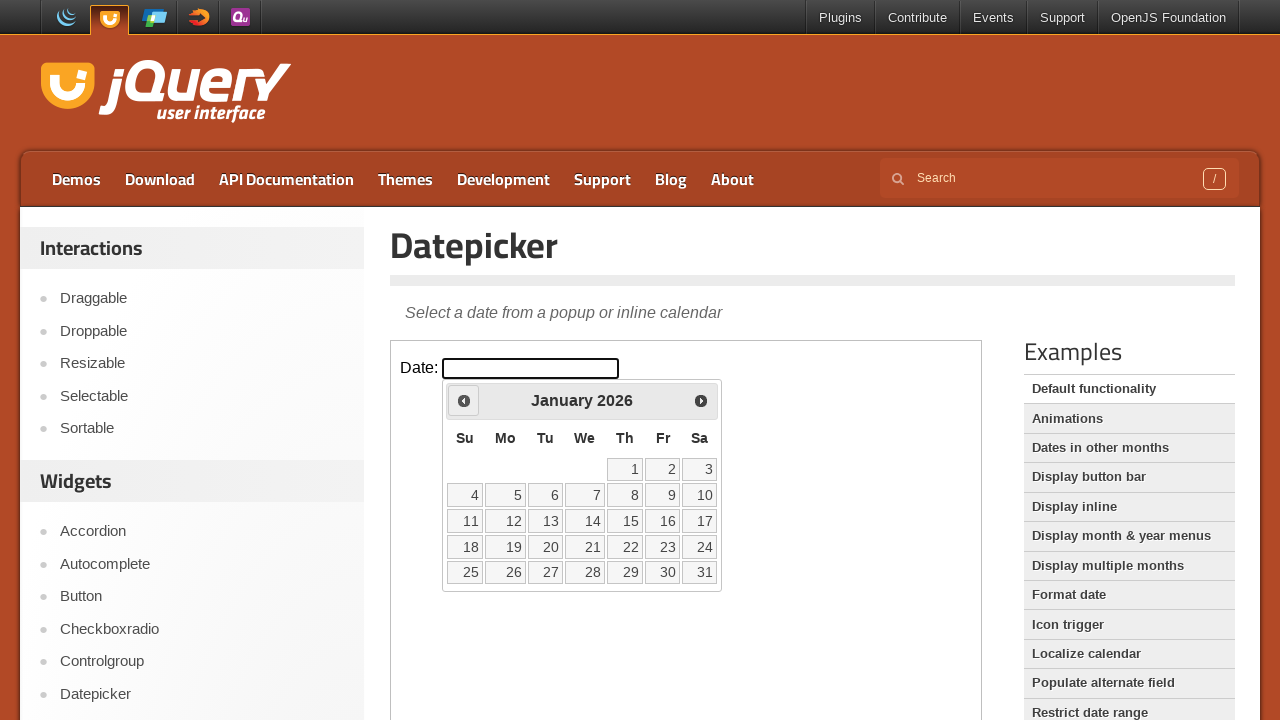

Clicked Prev button to navigate to previous month at (464, 400) on iframe.demo-frame >> internal:control=enter-frame >> a[title='Prev']
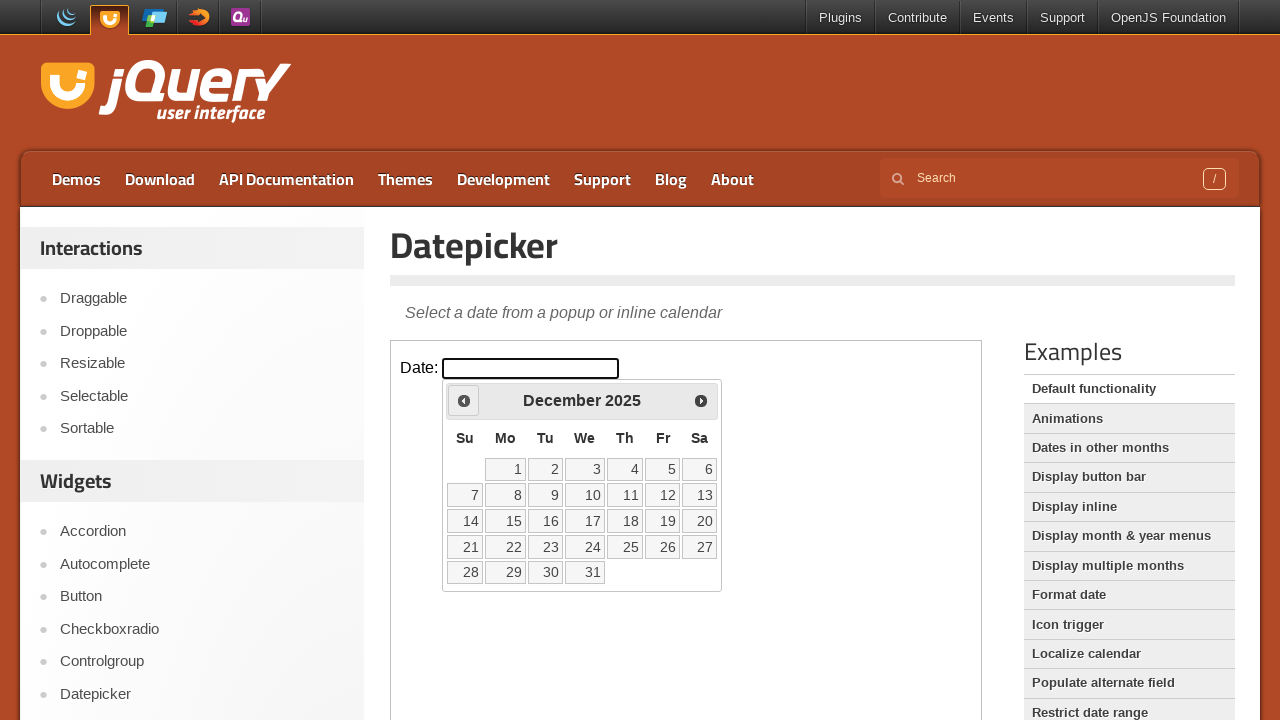

Waited for calendar to update
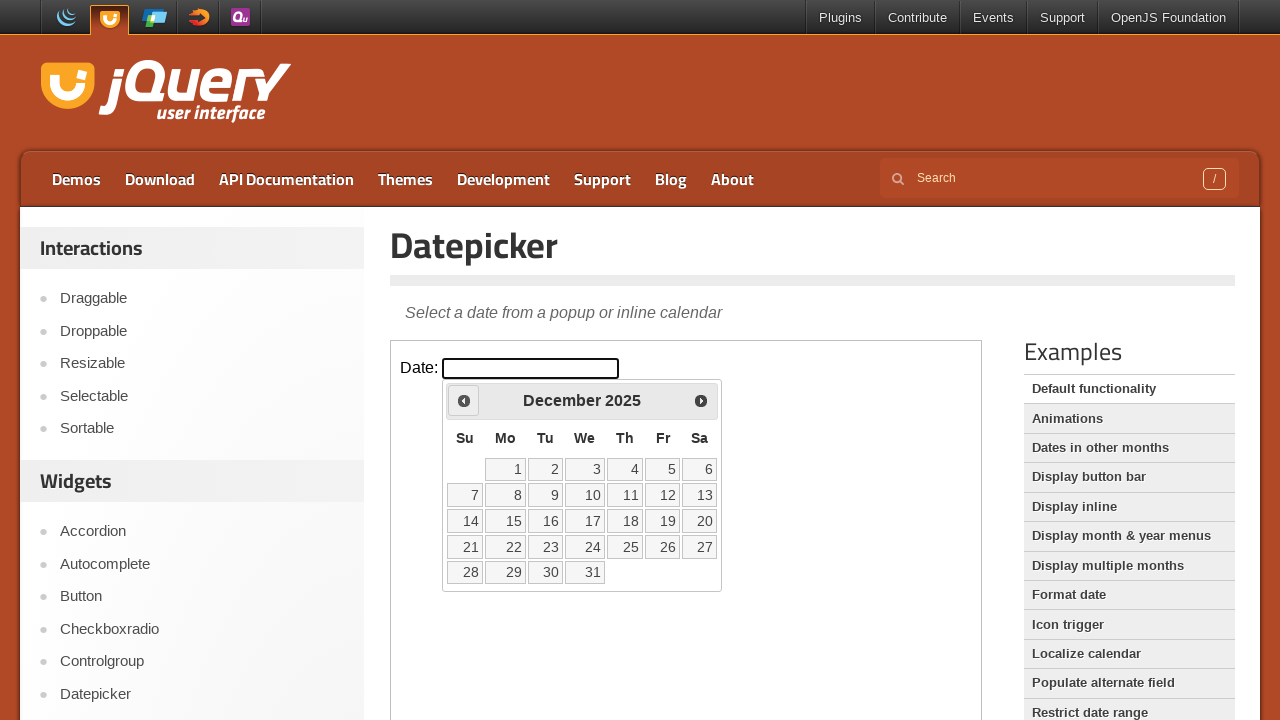

Checked current month/year: December 2025
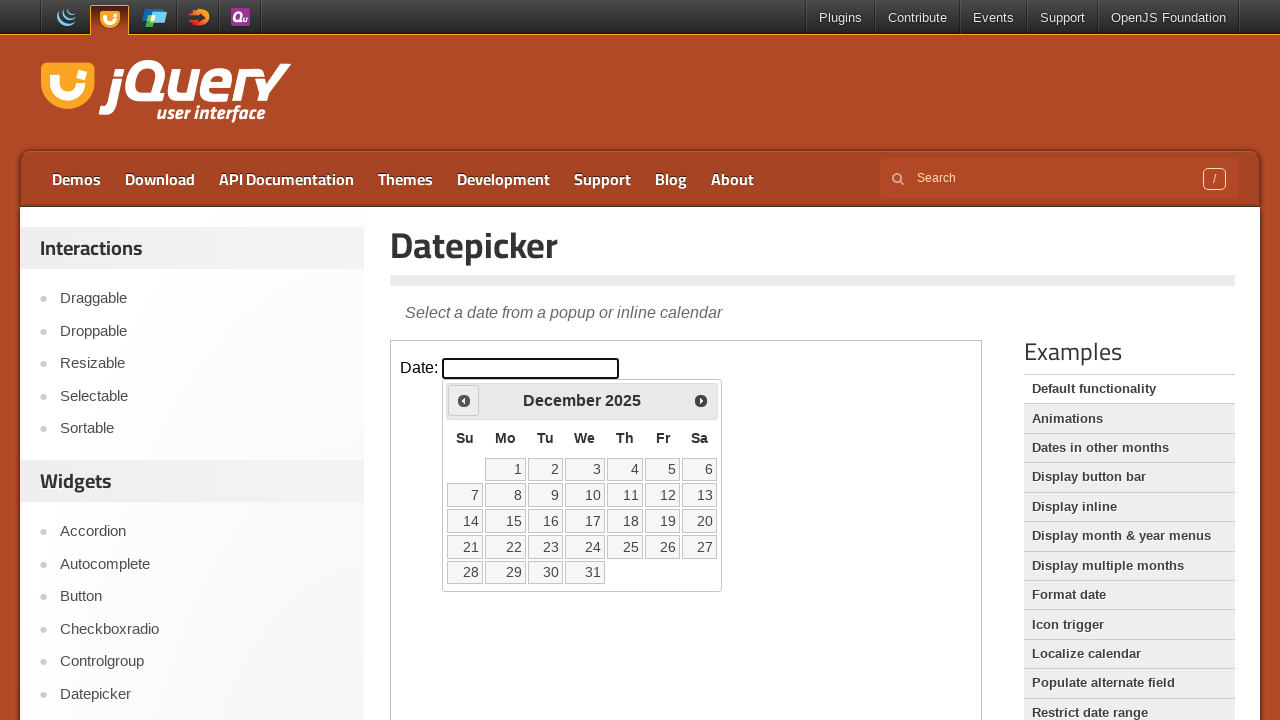

Clicked Prev button to navigate to previous month at (464, 400) on iframe.demo-frame >> internal:control=enter-frame >> a[title='Prev']
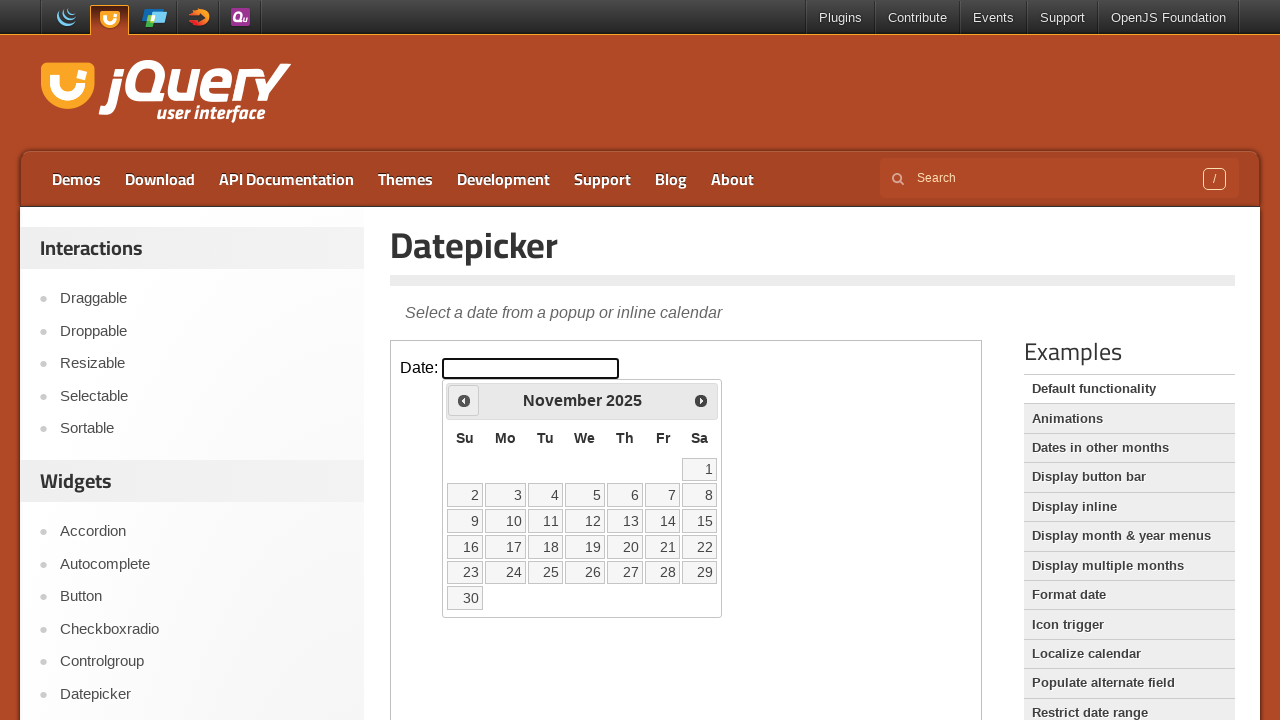

Waited for calendar to update
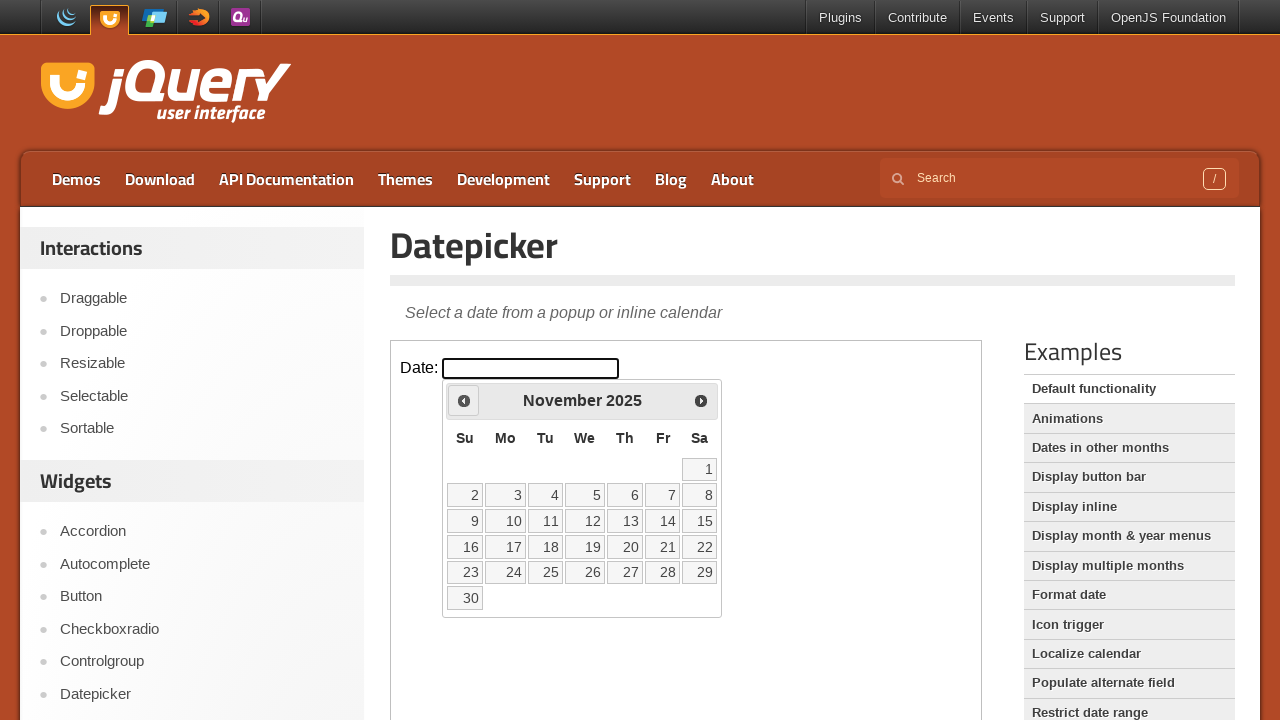

Checked current month/year: November 2025
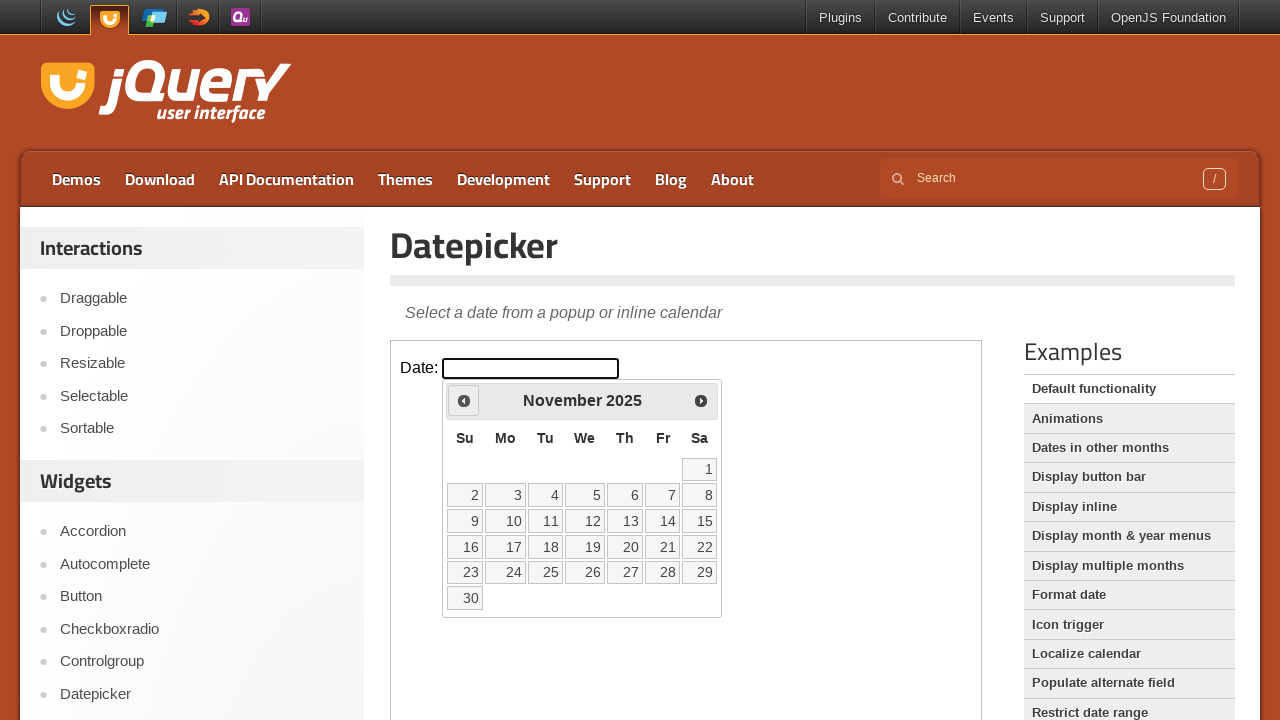

Clicked Prev button to navigate to previous month at (464, 400) on iframe.demo-frame >> internal:control=enter-frame >> a[title='Prev']
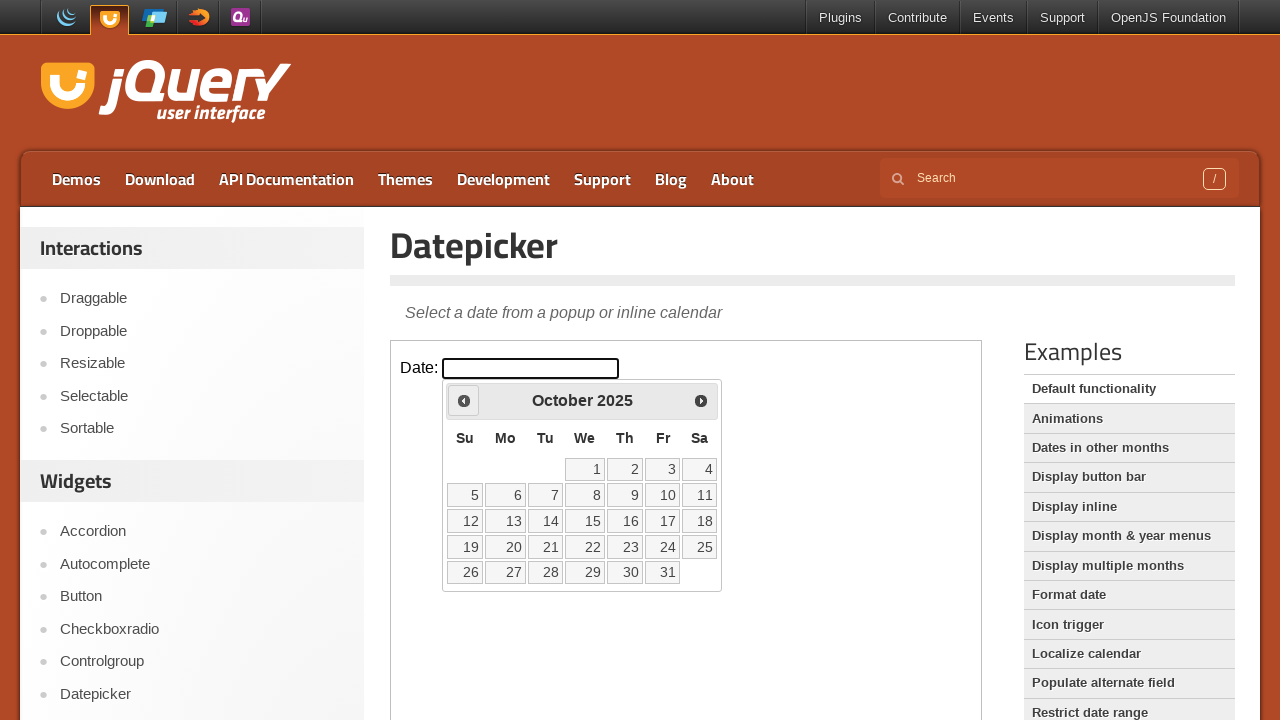

Waited for calendar to update
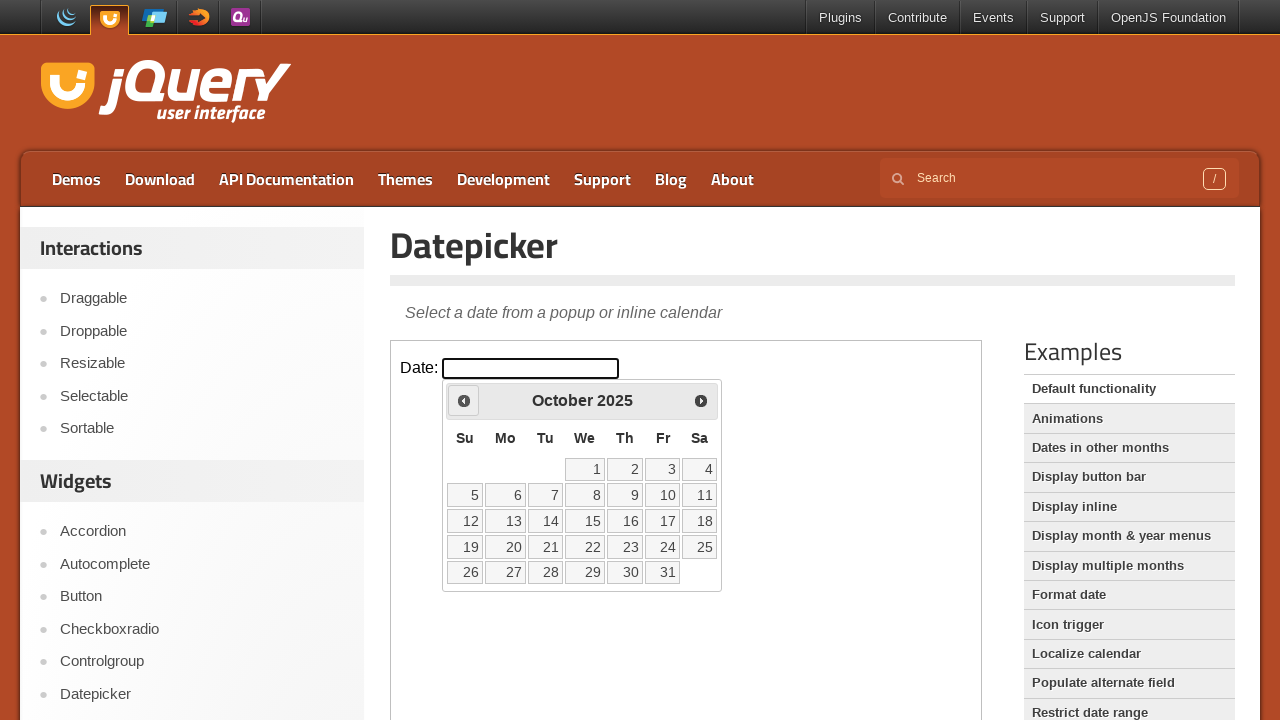

Checked current month/year: October 2025
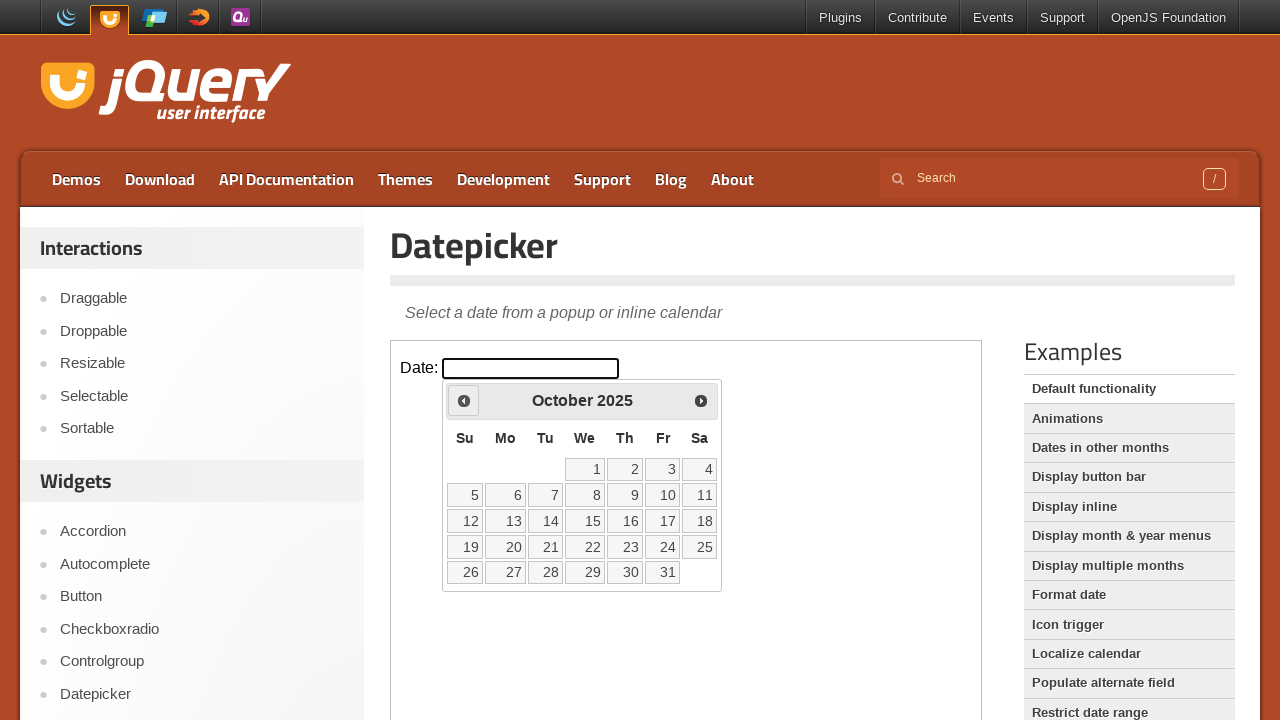

Clicked Prev button to navigate to previous month at (464, 400) on iframe.demo-frame >> internal:control=enter-frame >> a[title='Prev']
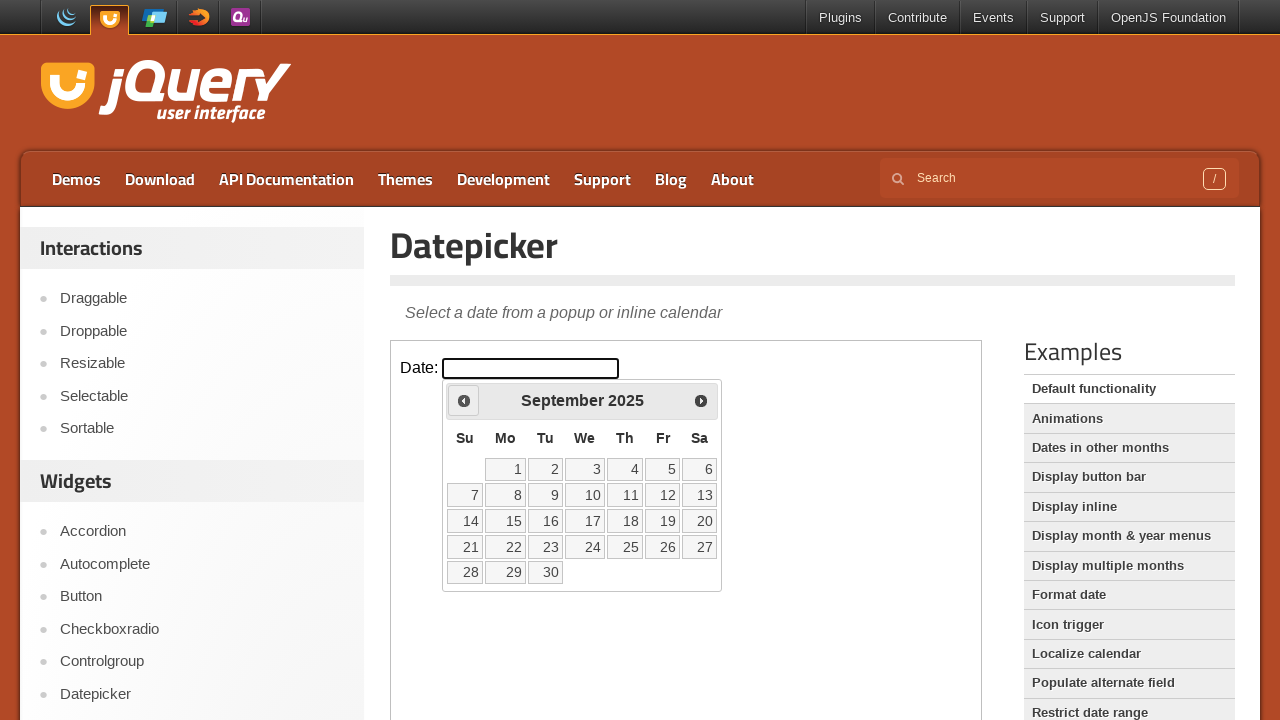

Waited for calendar to update
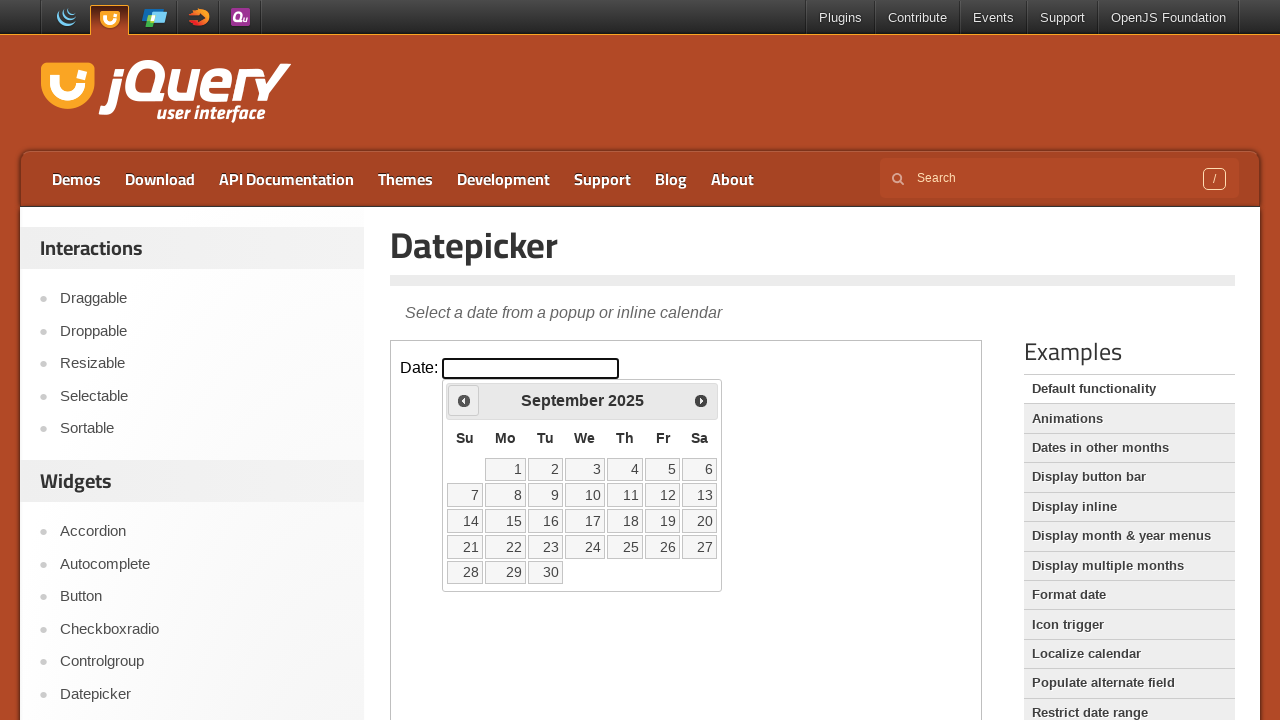

Checked current month/year: September 2025
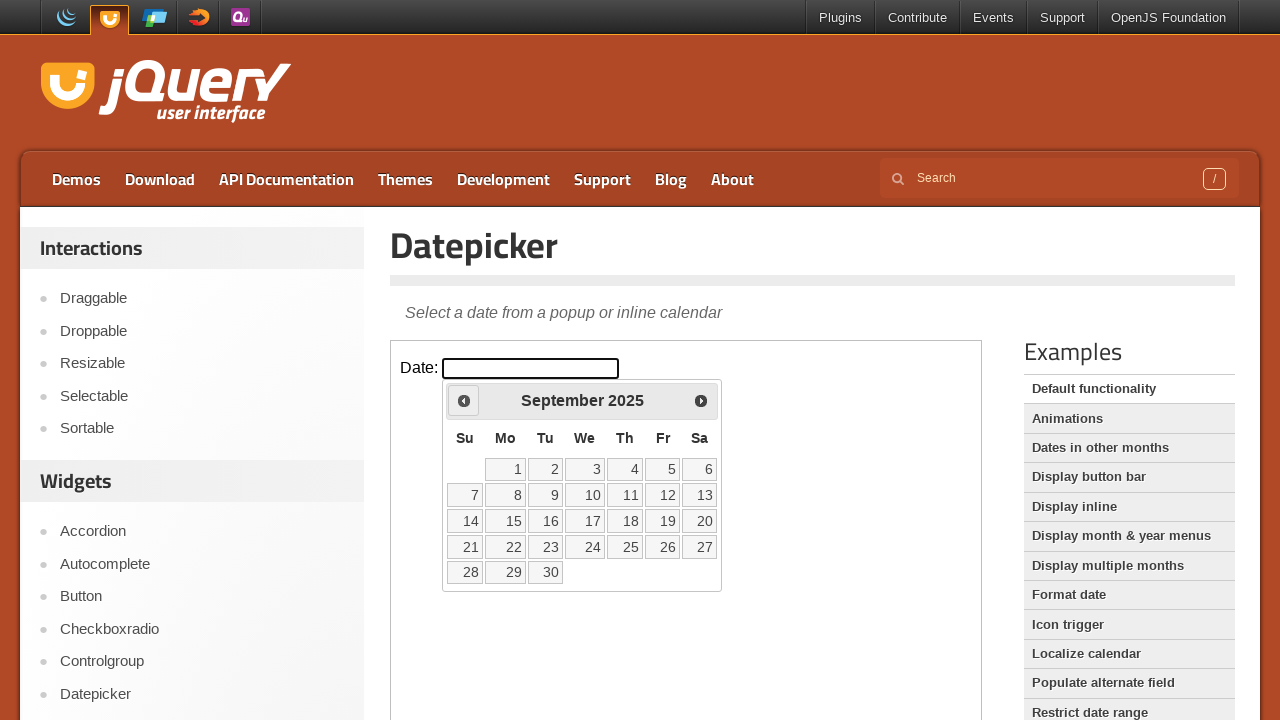

Clicked Prev button to navigate to previous month at (464, 400) on iframe.demo-frame >> internal:control=enter-frame >> a[title='Prev']
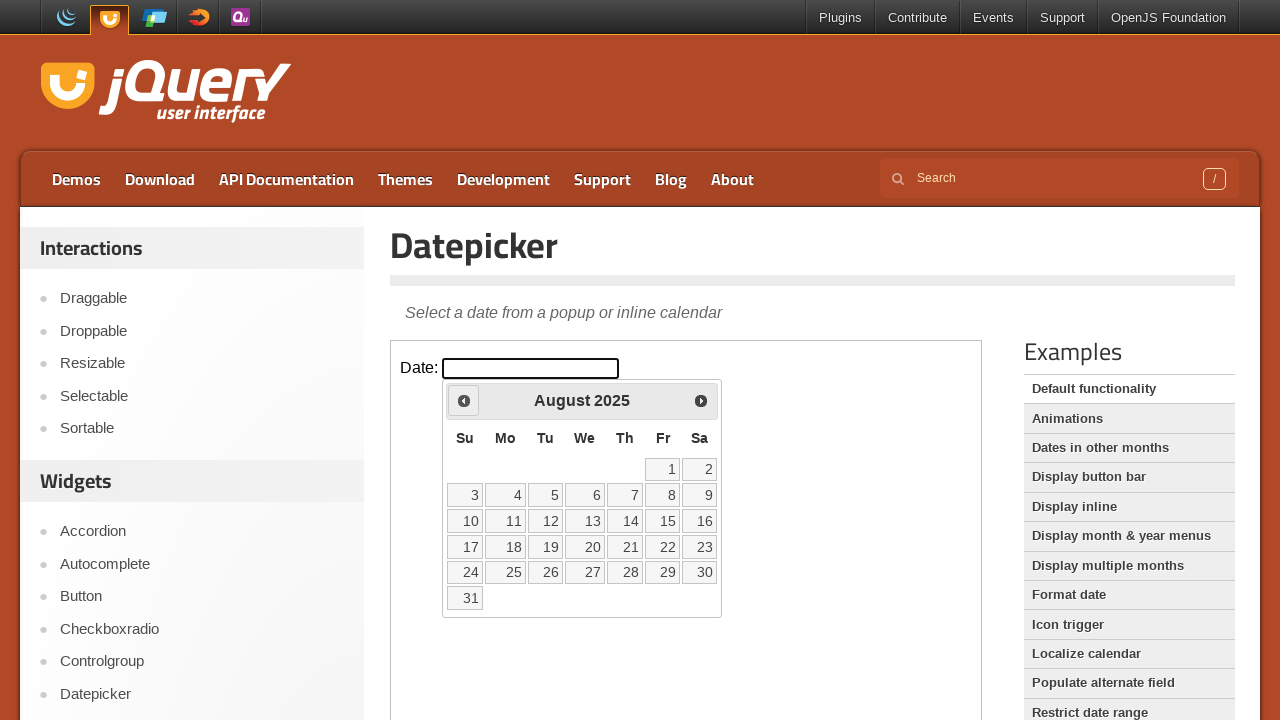

Waited for calendar to update
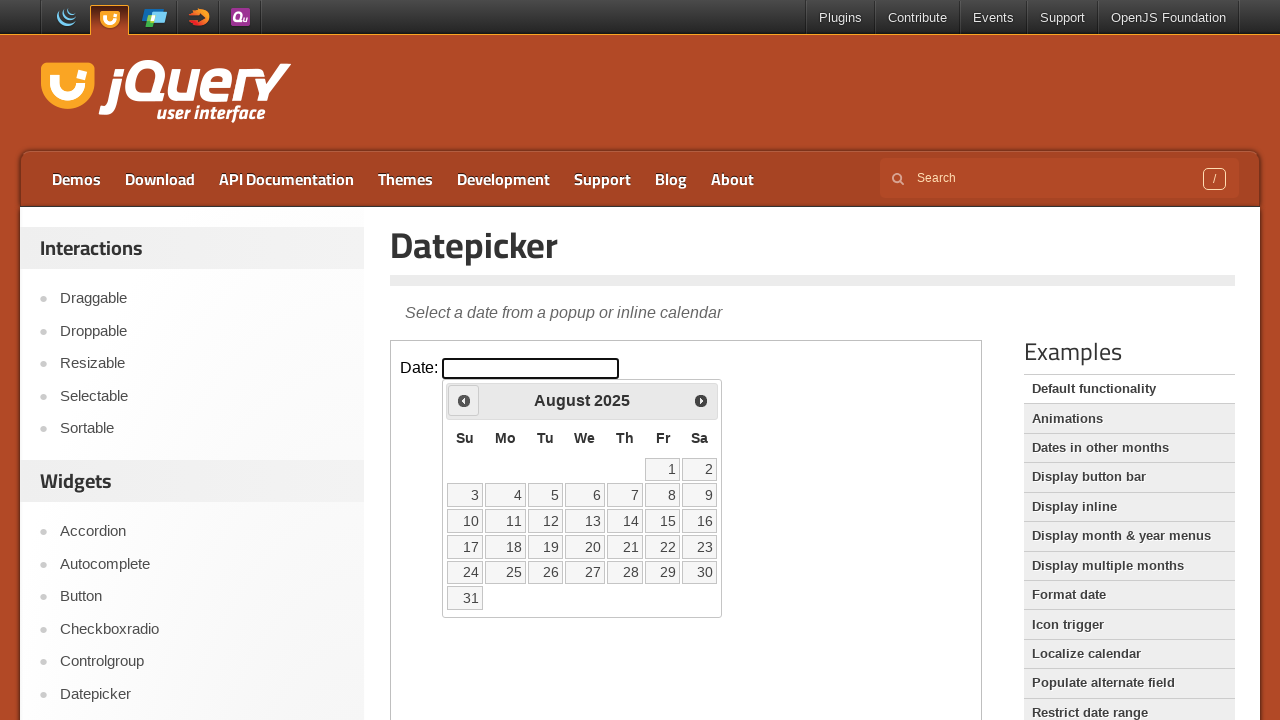

Checked current month/year: August 2025
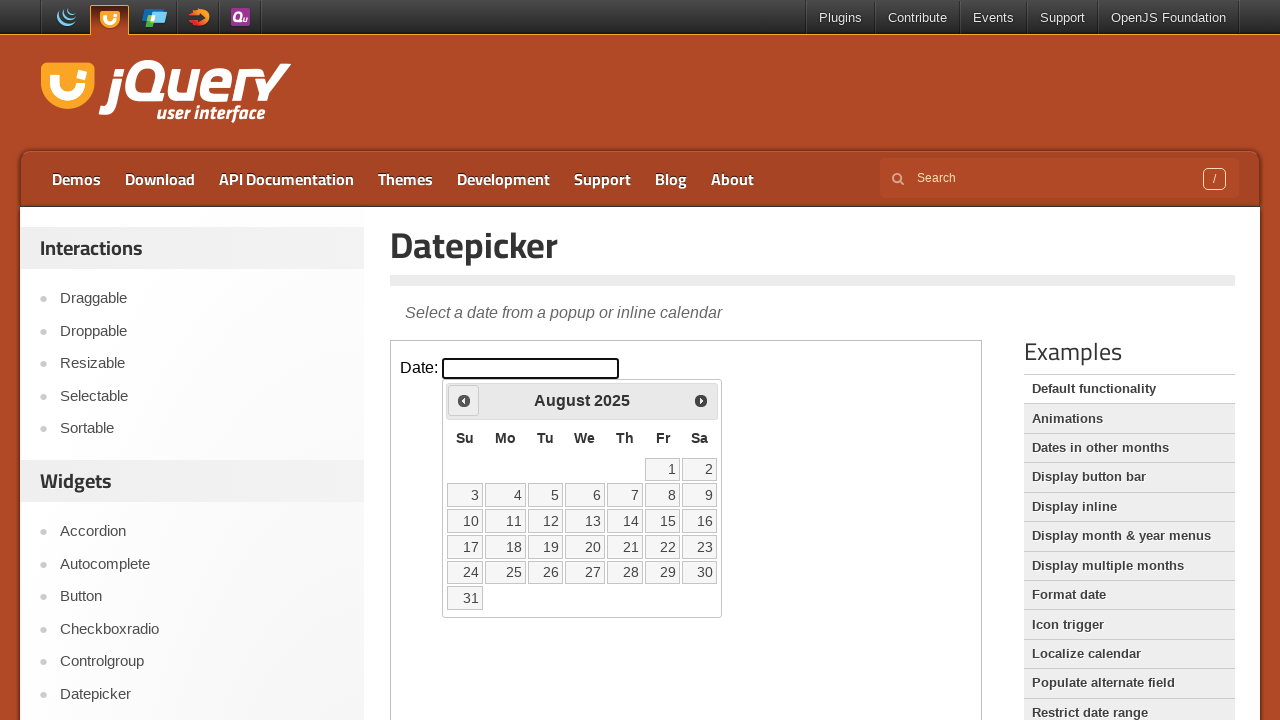

Clicked Prev button to navigate to previous month at (464, 400) on iframe.demo-frame >> internal:control=enter-frame >> a[title='Prev']
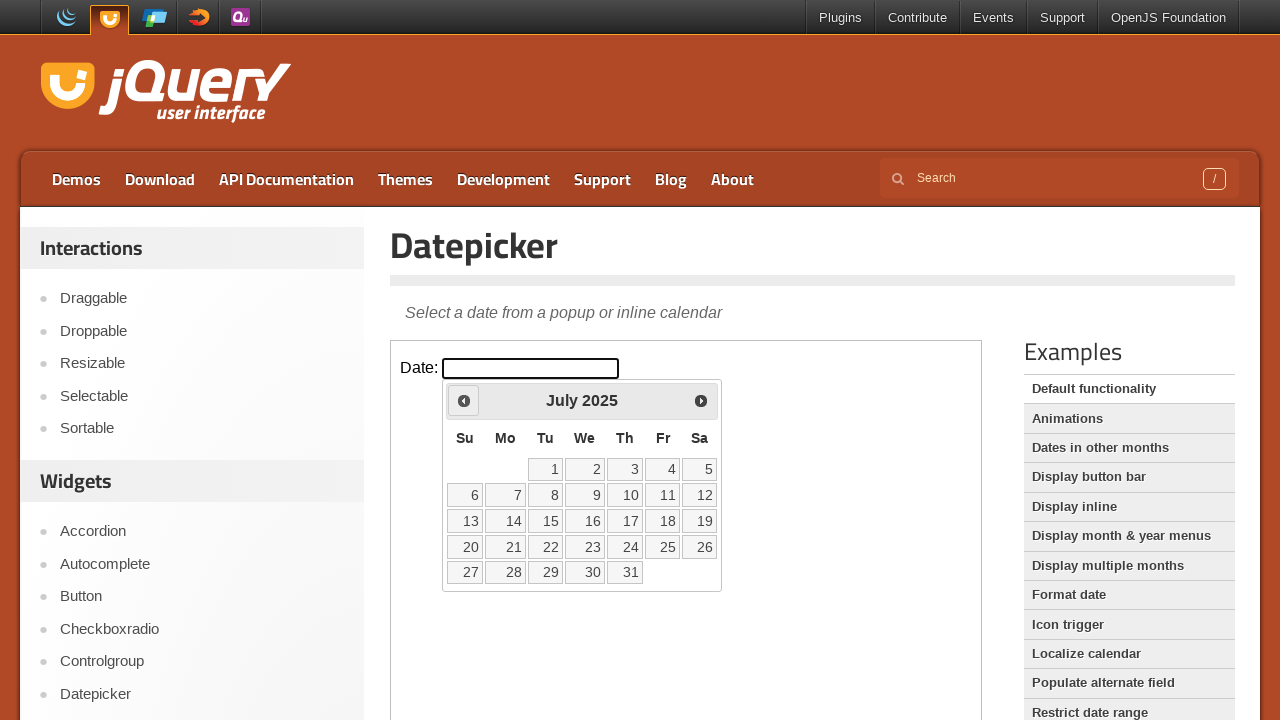

Waited for calendar to update
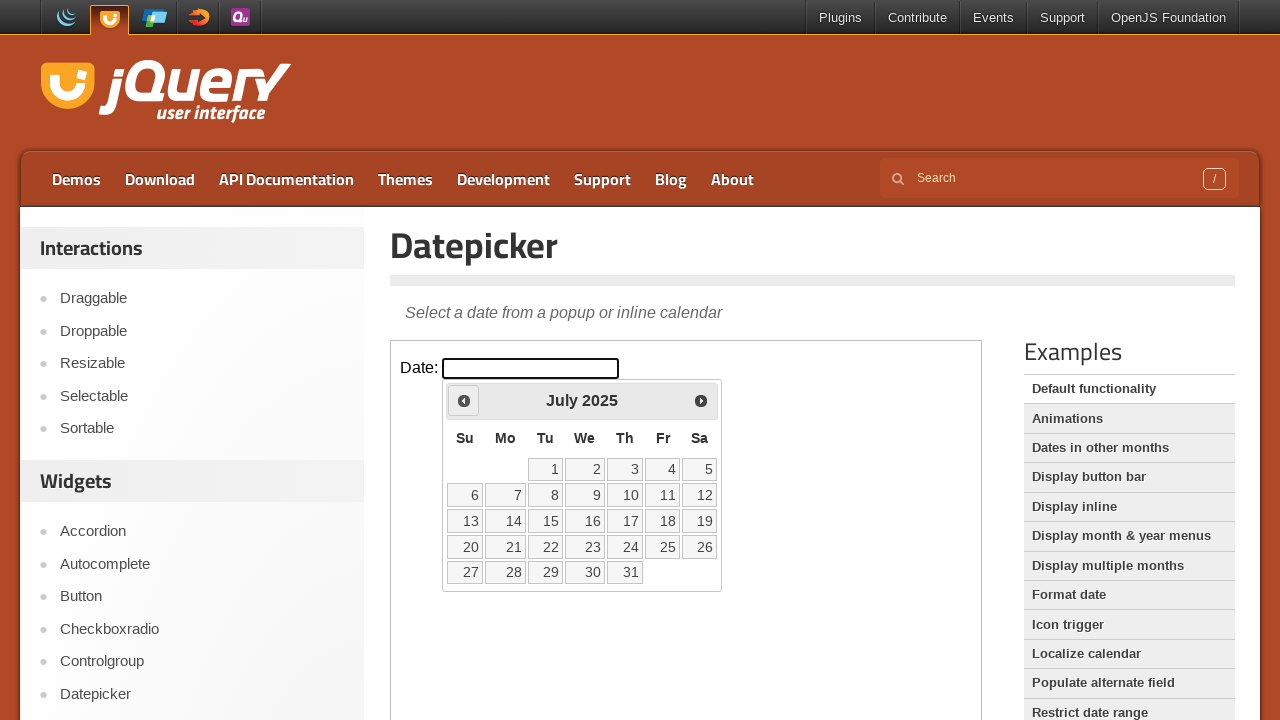

Checked current month/year: July 2025
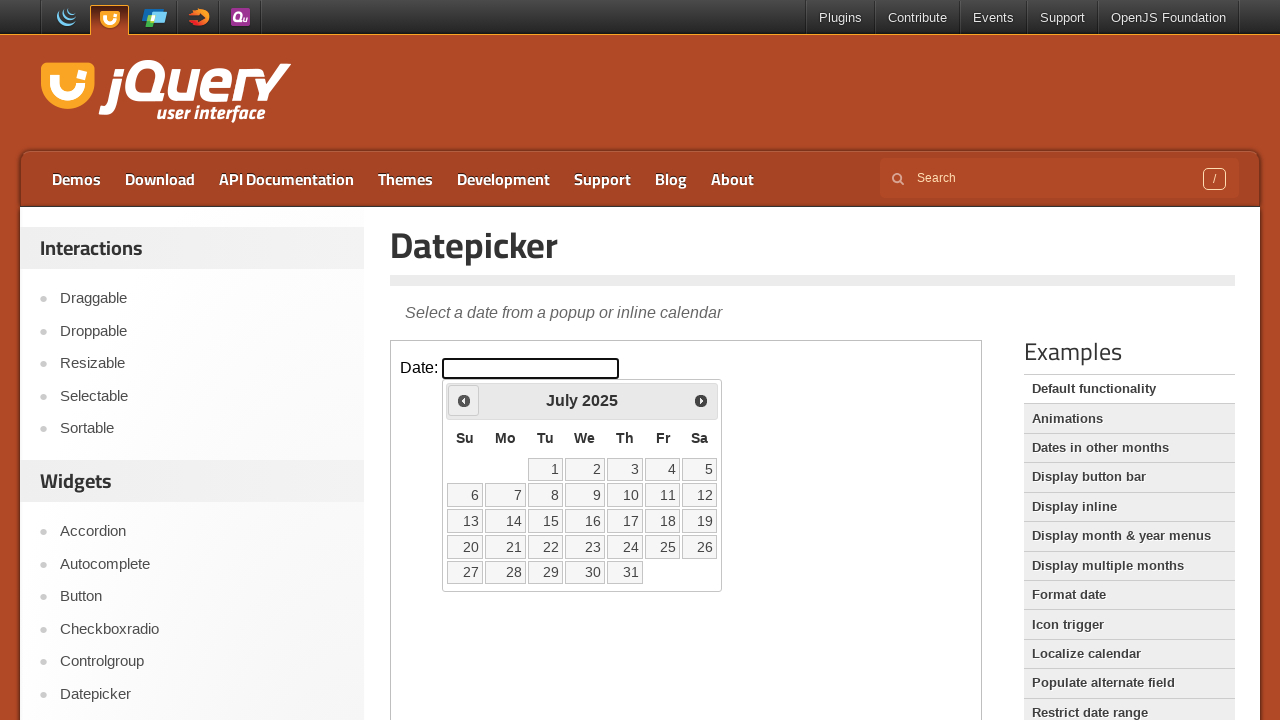

Clicked Prev button to navigate to previous month at (464, 400) on iframe.demo-frame >> internal:control=enter-frame >> a[title='Prev']
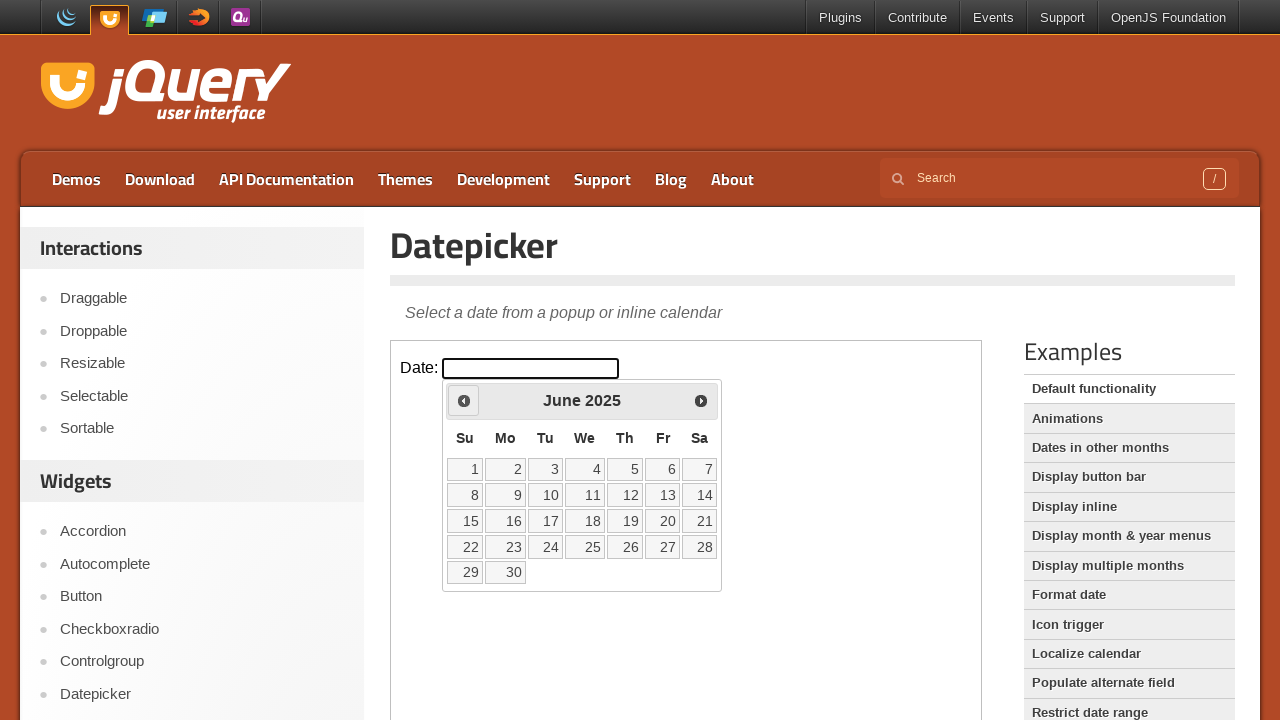

Waited for calendar to update
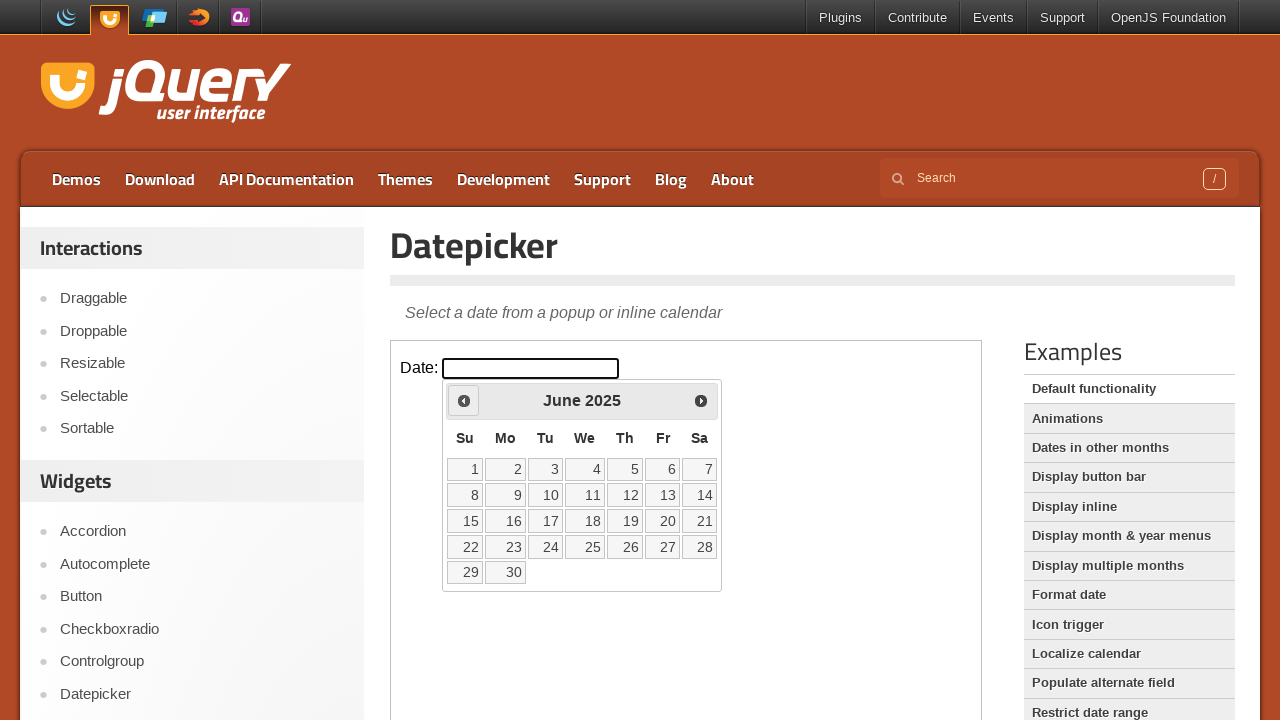

Checked current month/year: June 2025
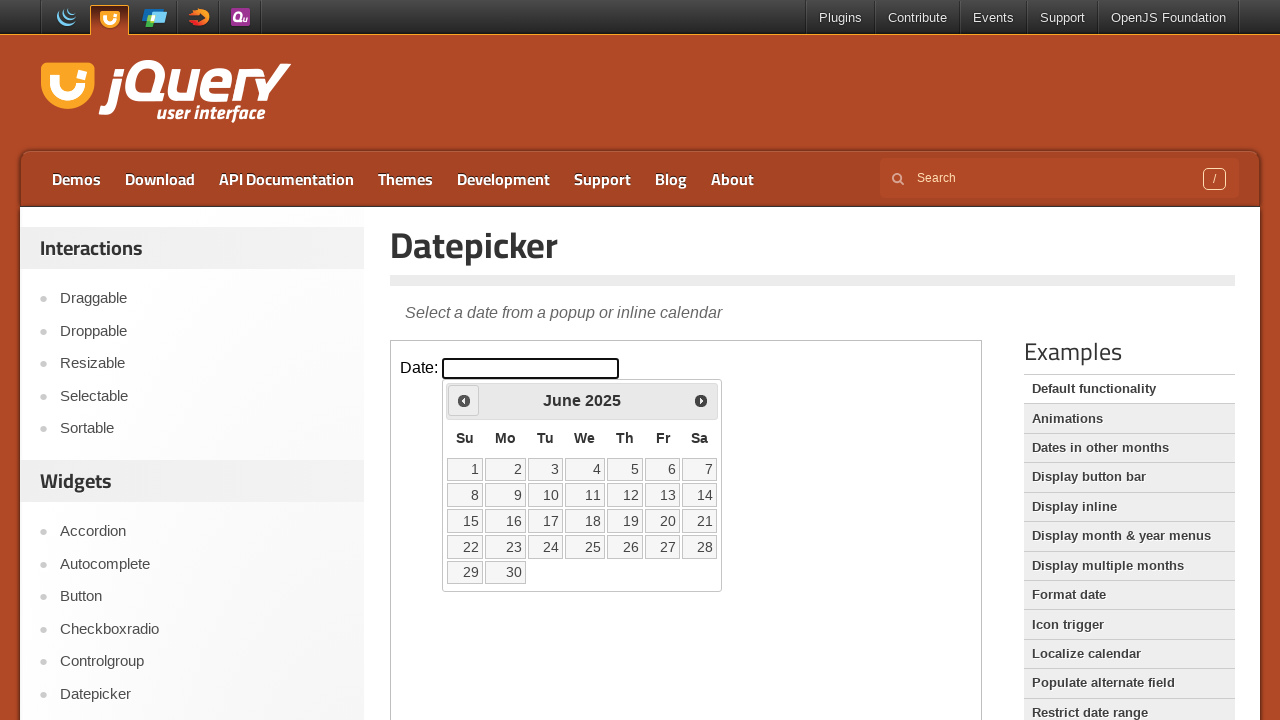

Clicked Prev button to navigate to previous month at (464, 400) on iframe.demo-frame >> internal:control=enter-frame >> a[title='Prev']
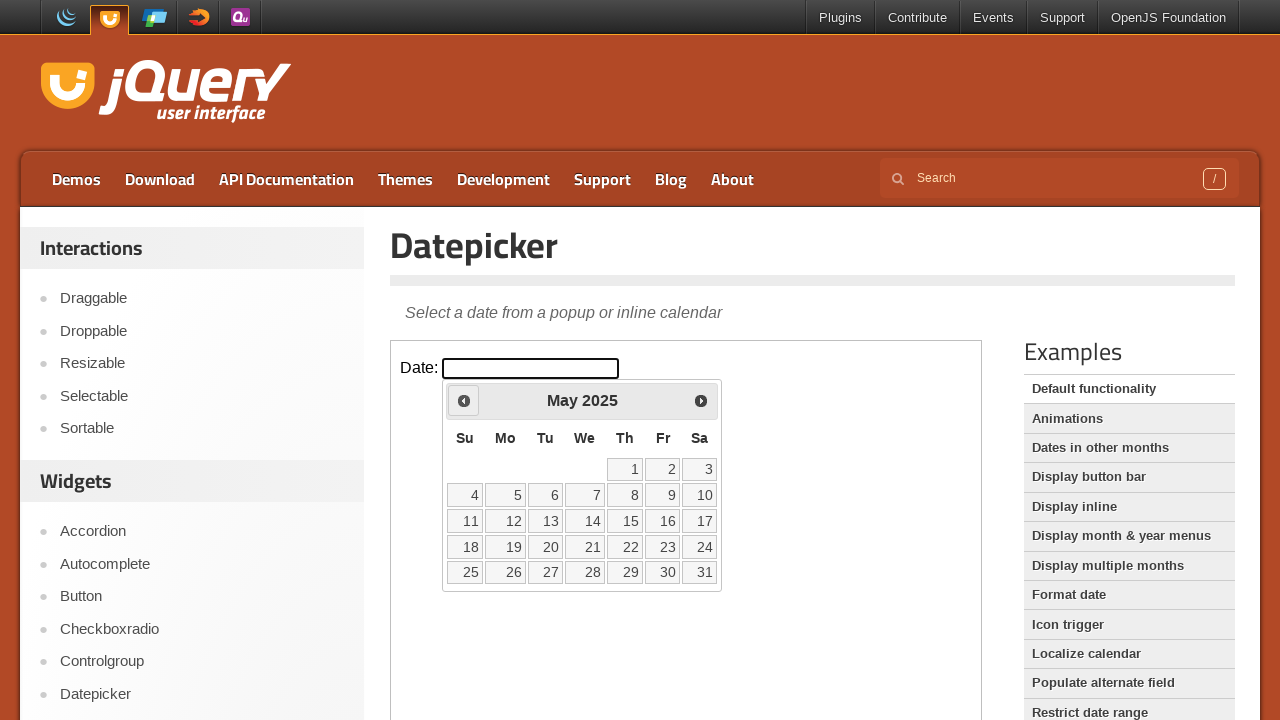

Waited for calendar to update
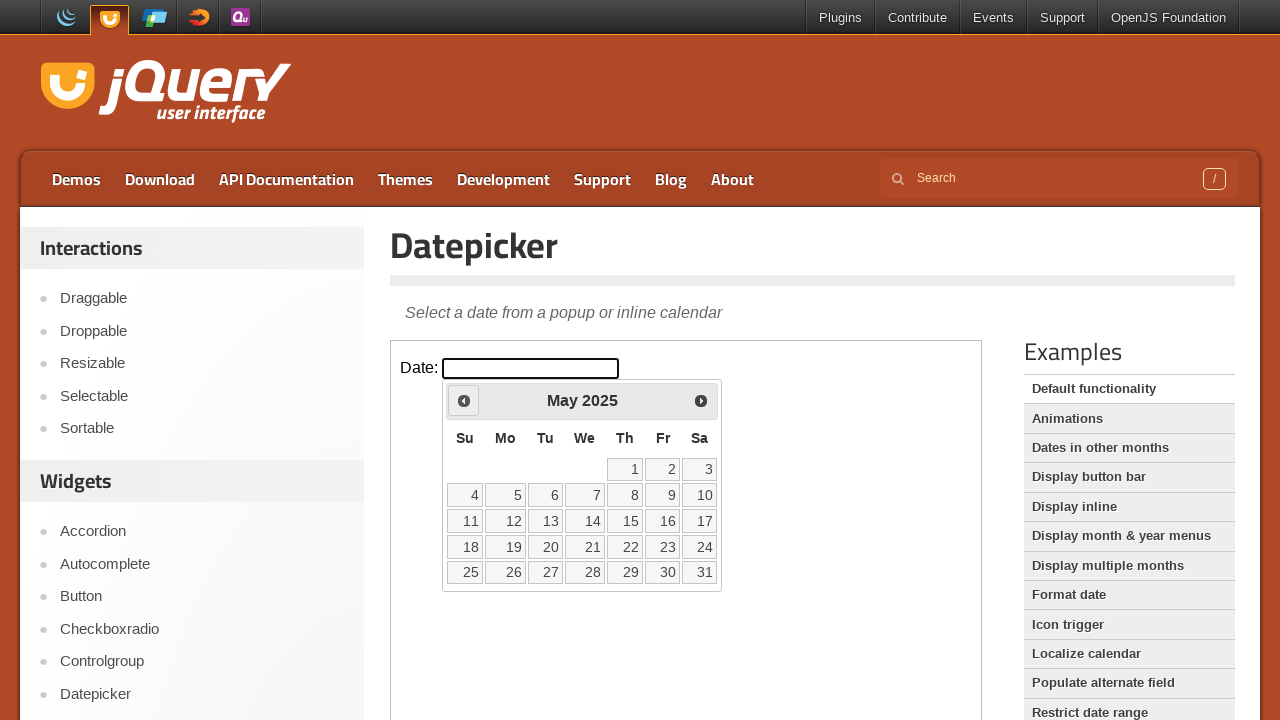

Checked current month/year: May 2025
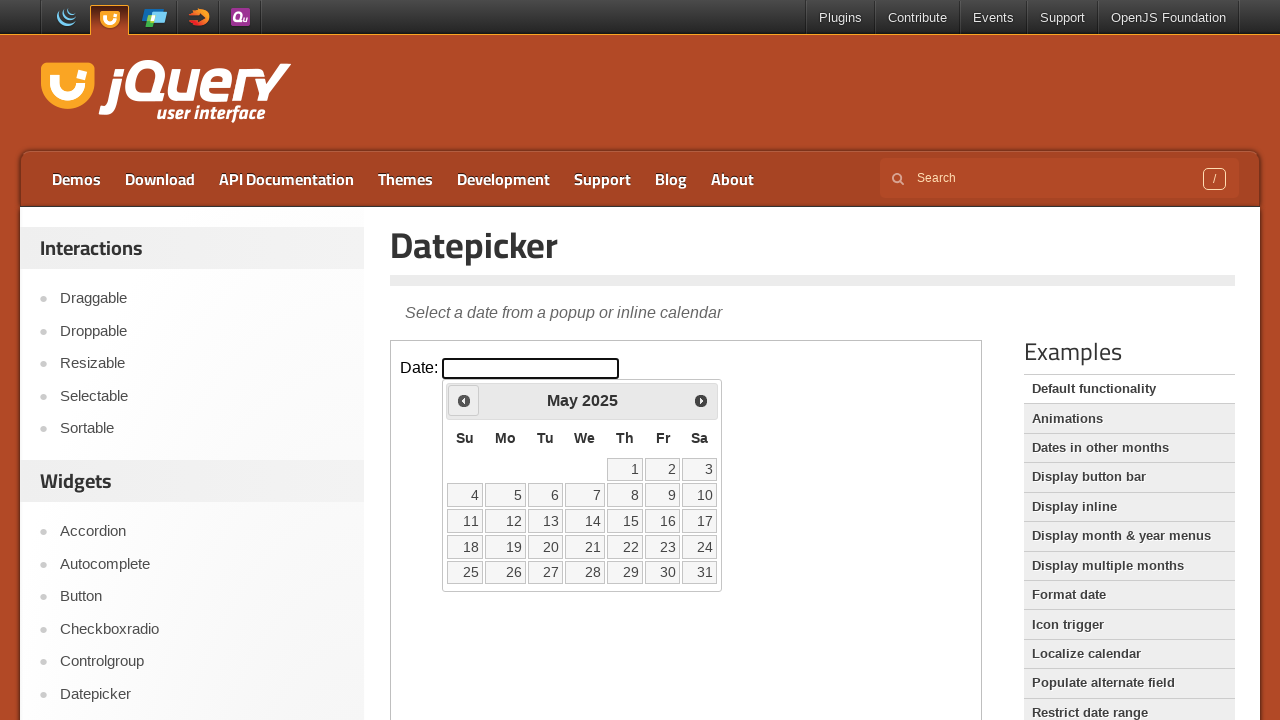

Clicked Prev button to navigate to previous month at (464, 400) on iframe.demo-frame >> internal:control=enter-frame >> a[title='Prev']
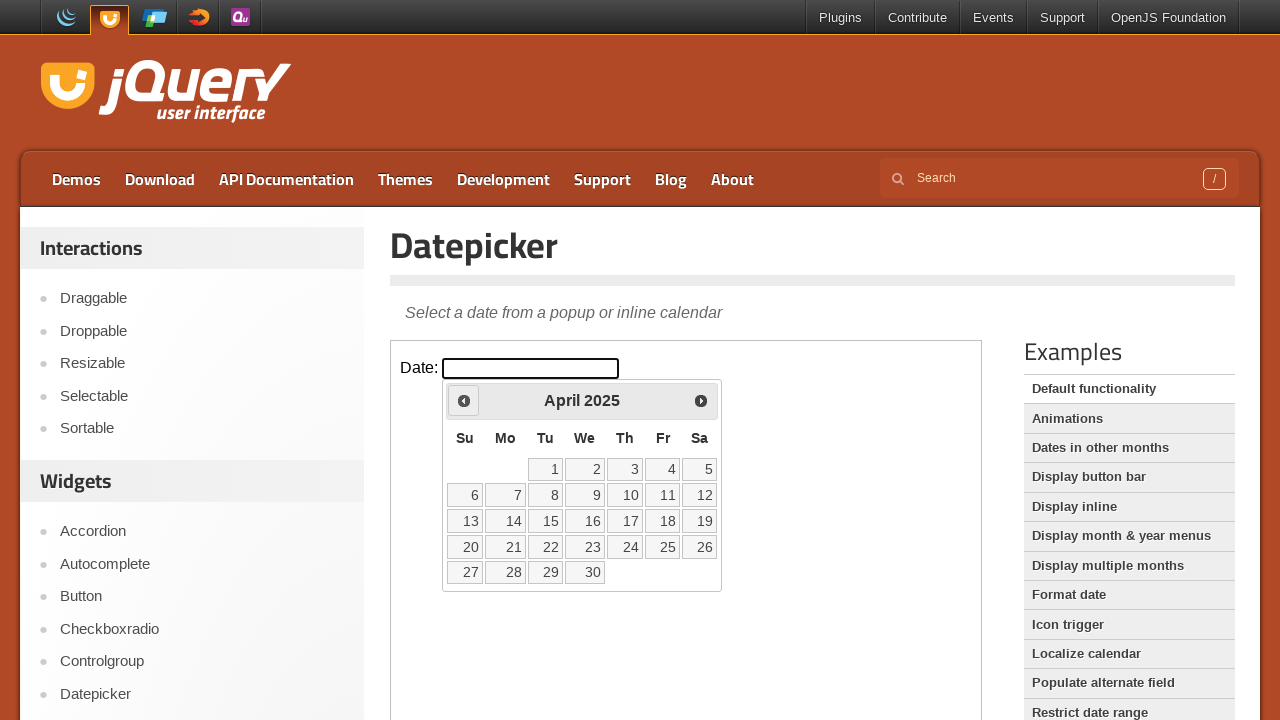

Waited for calendar to update
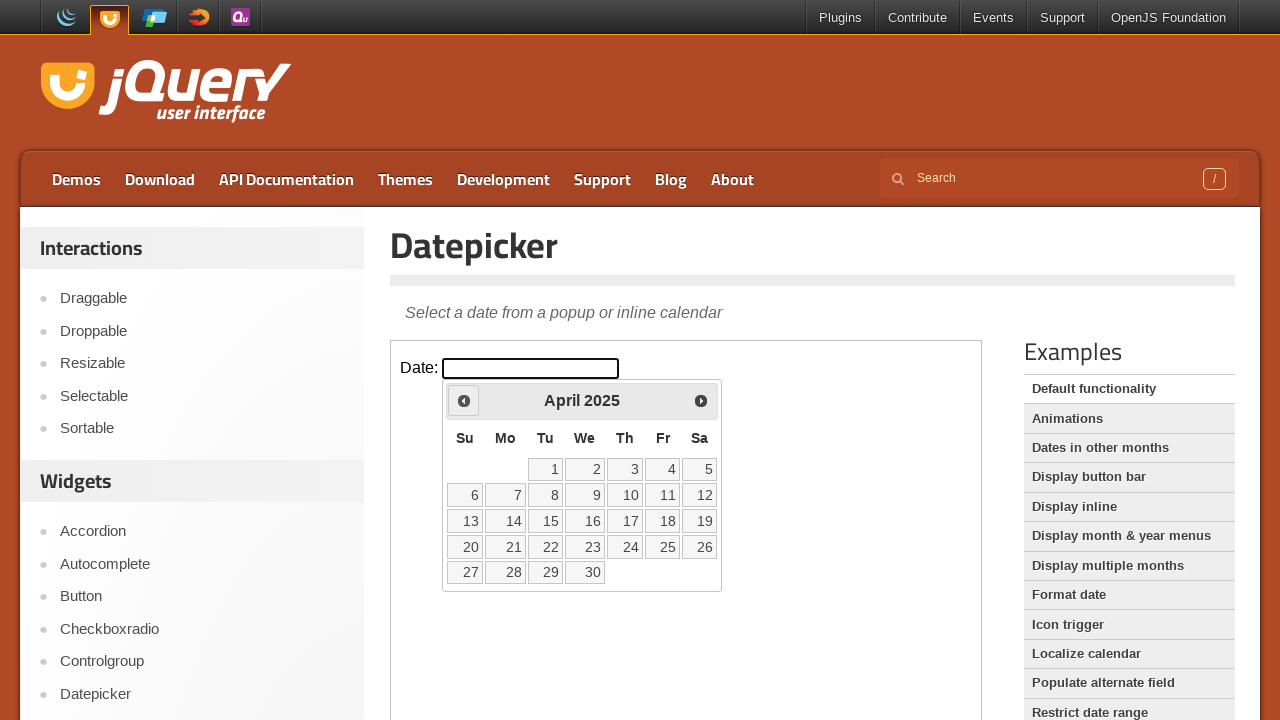

Checked current month/year: April 2025
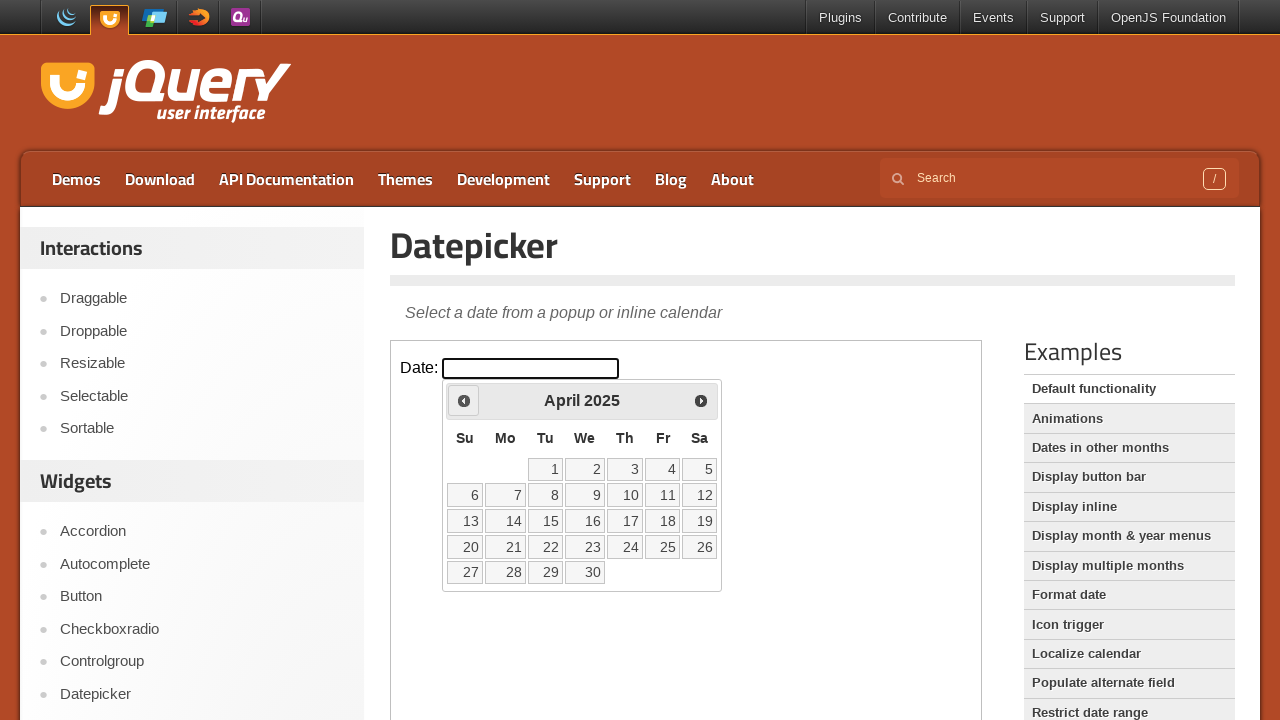

Clicked Prev button to navigate to previous month at (464, 400) on iframe.demo-frame >> internal:control=enter-frame >> a[title='Prev']
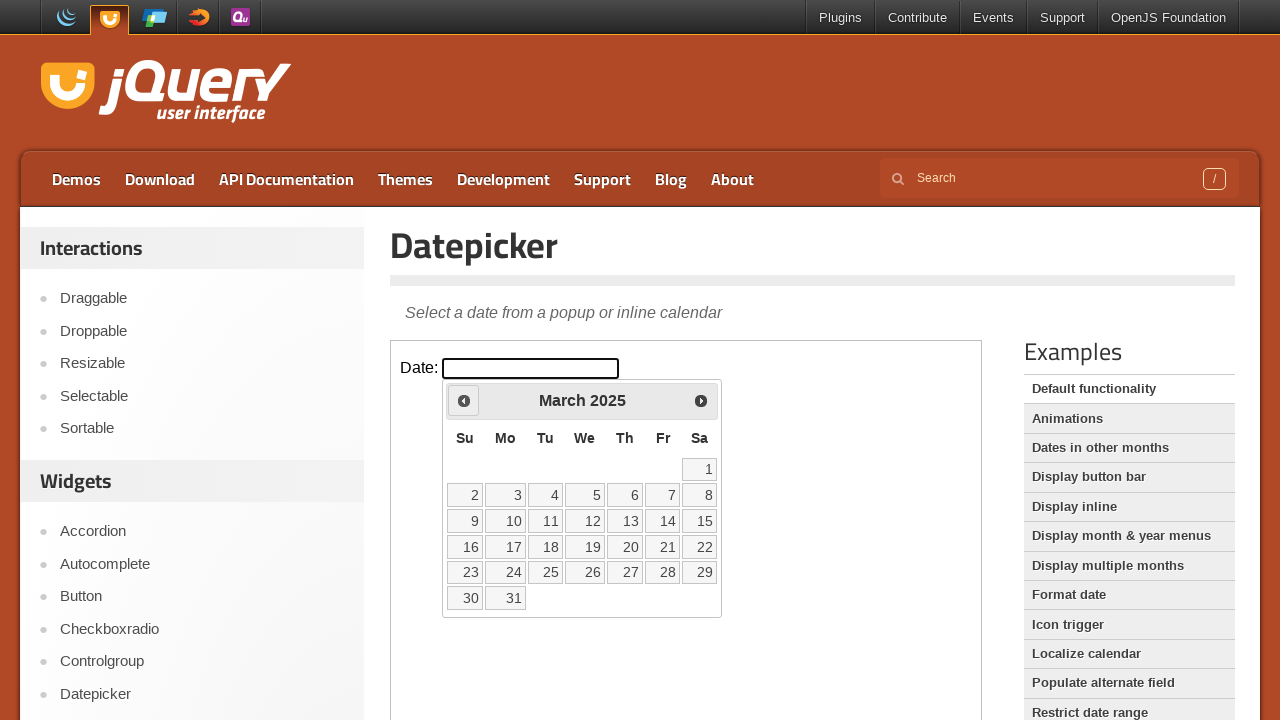

Waited for calendar to update
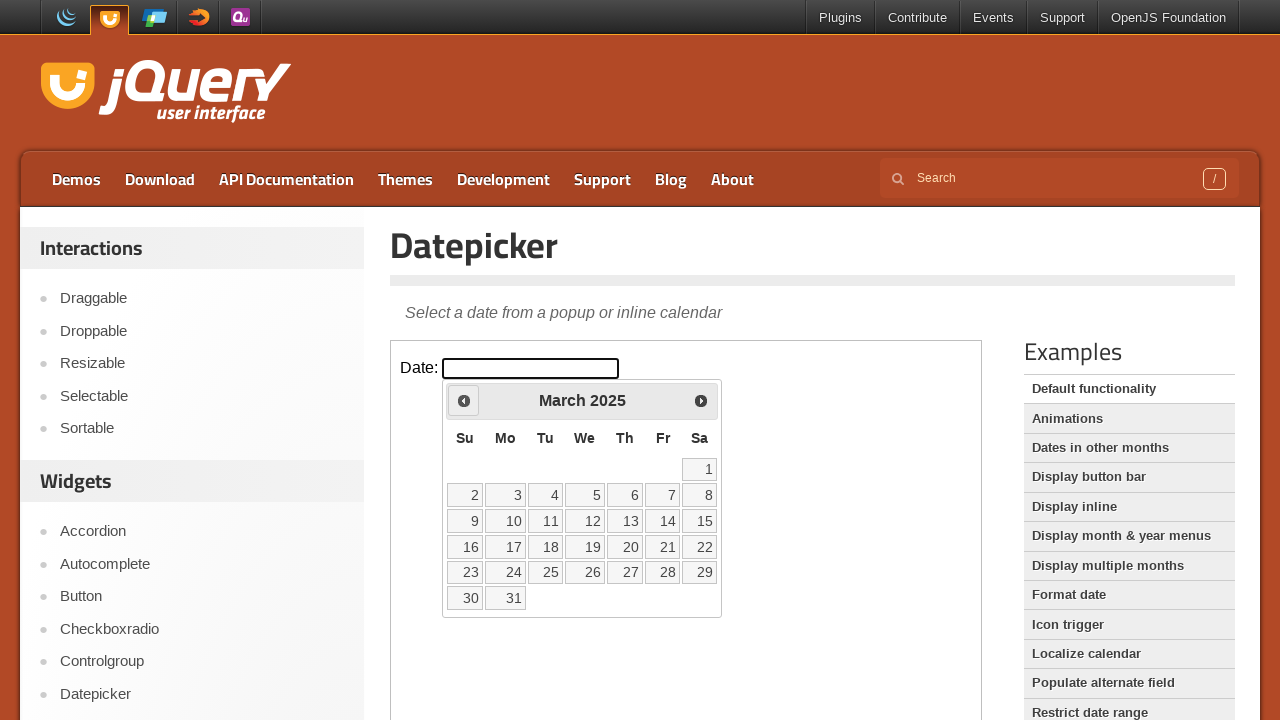

Checked current month/year: March 2025
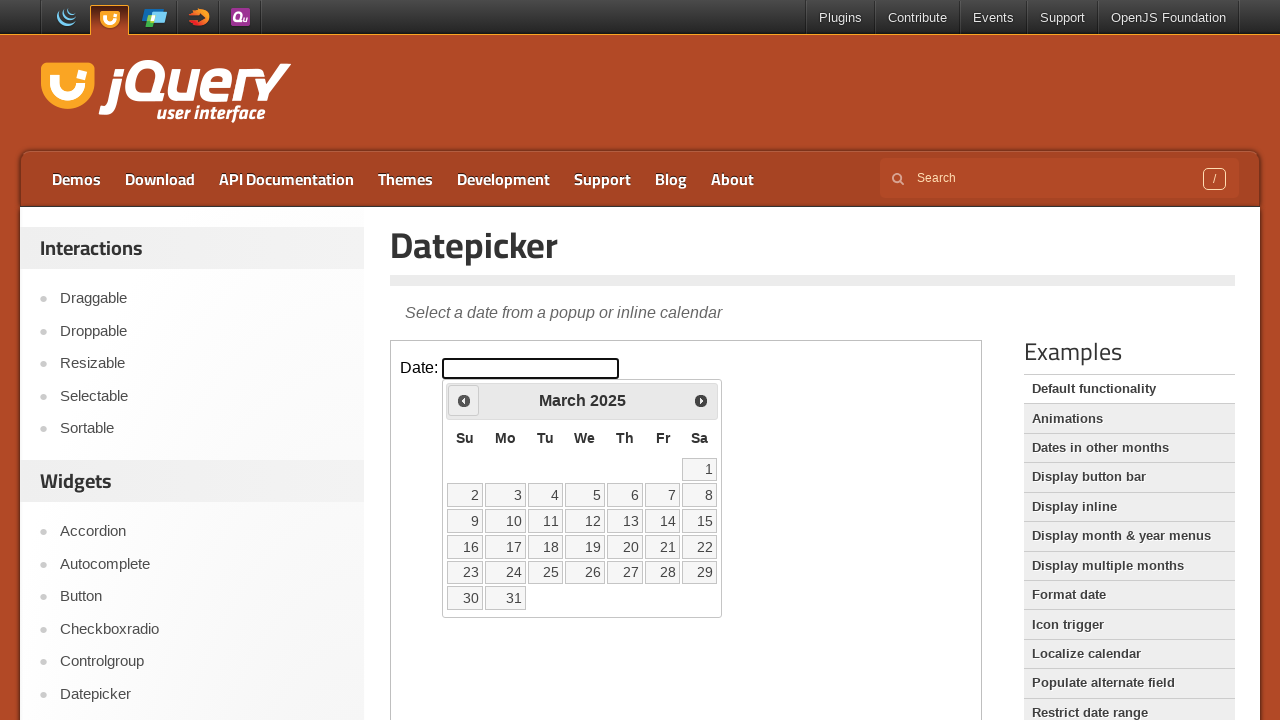

Clicked Prev button to navigate to previous month at (464, 400) on iframe.demo-frame >> internal:control=enter-frame >> a[title='Prev']
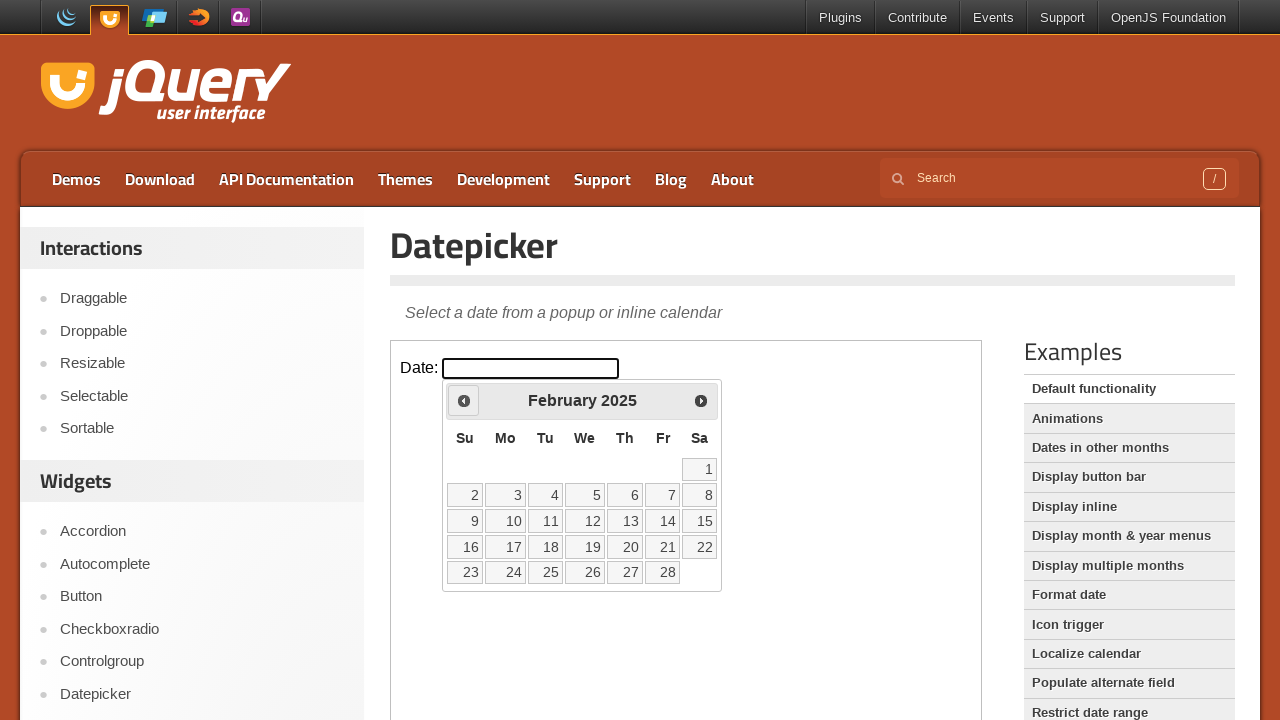

Waited for calendar to update
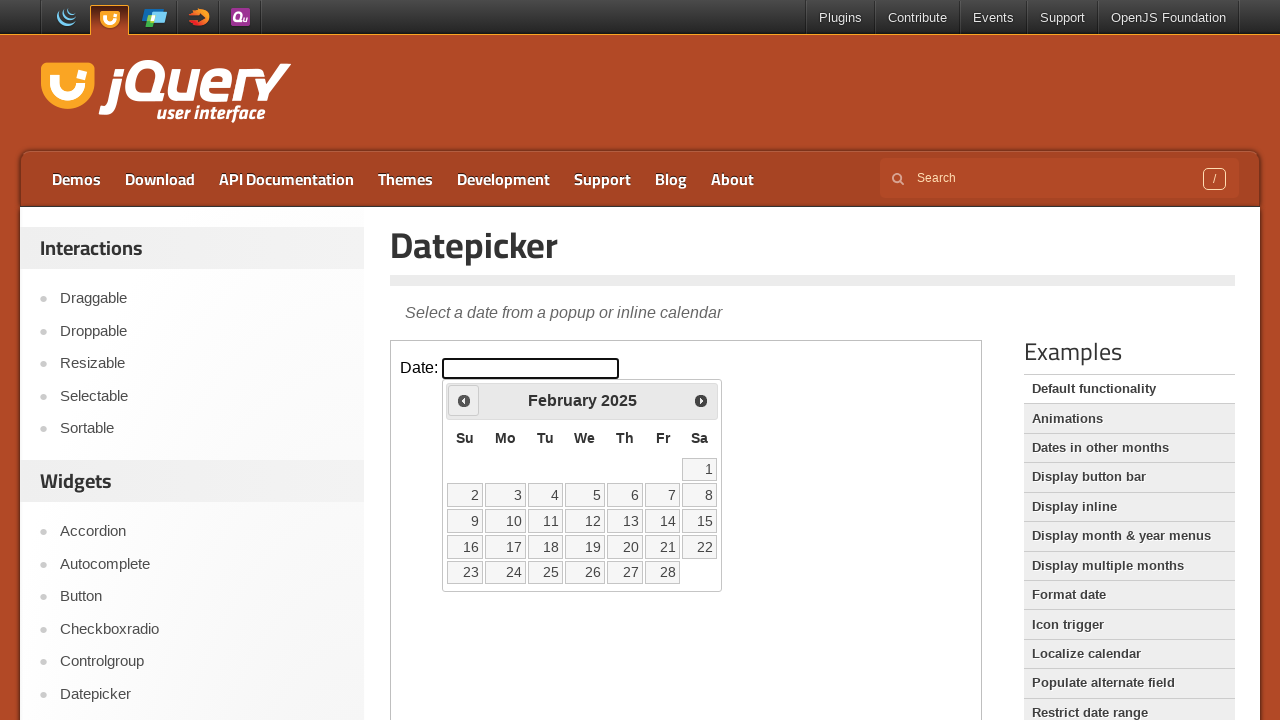

Checked current month/year: February 2025
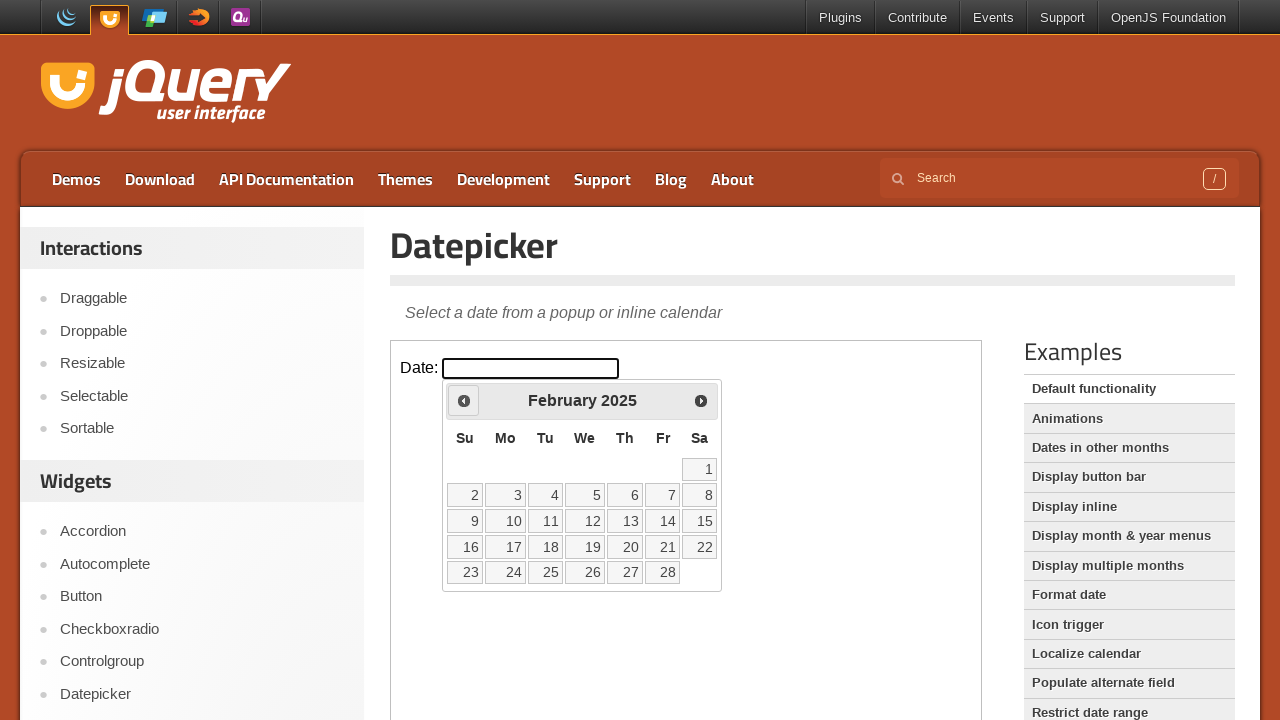

Clicked Prev button to navigate to previous month at (464, 400) on iframe.demo-frame >> internal:control=enter-frame >> a[title='Prev']
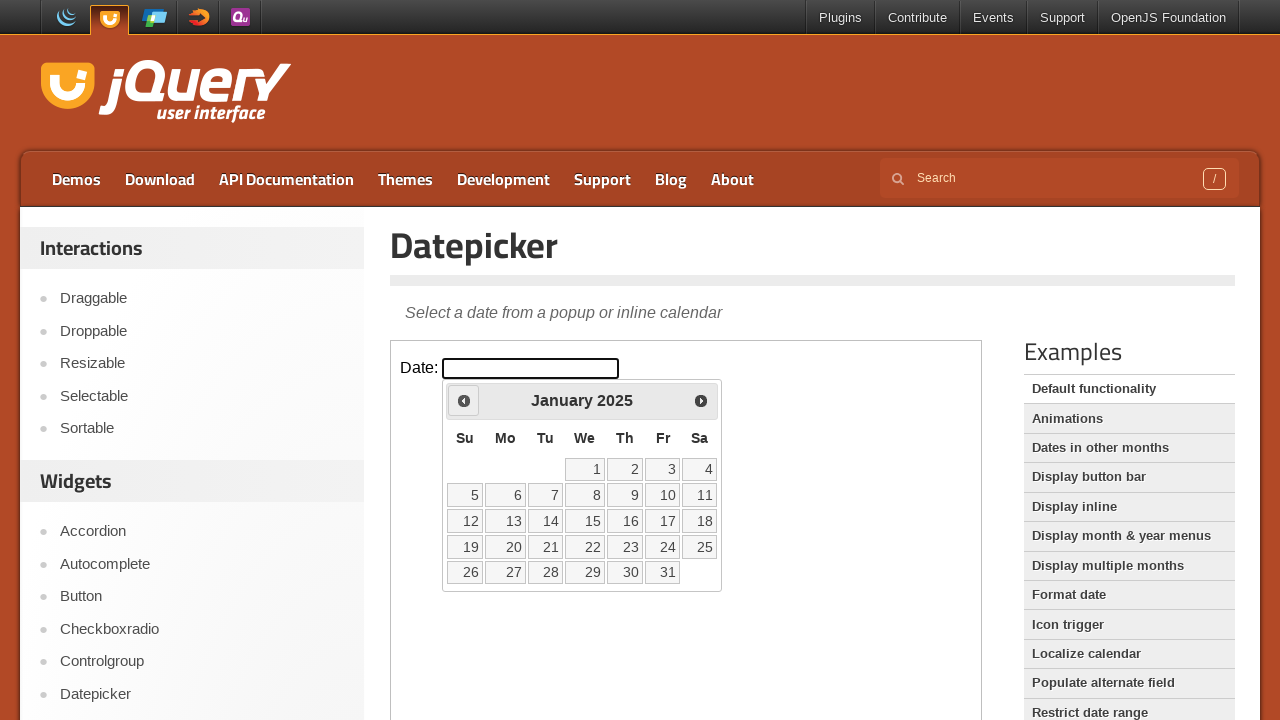

Waited for calendar to update
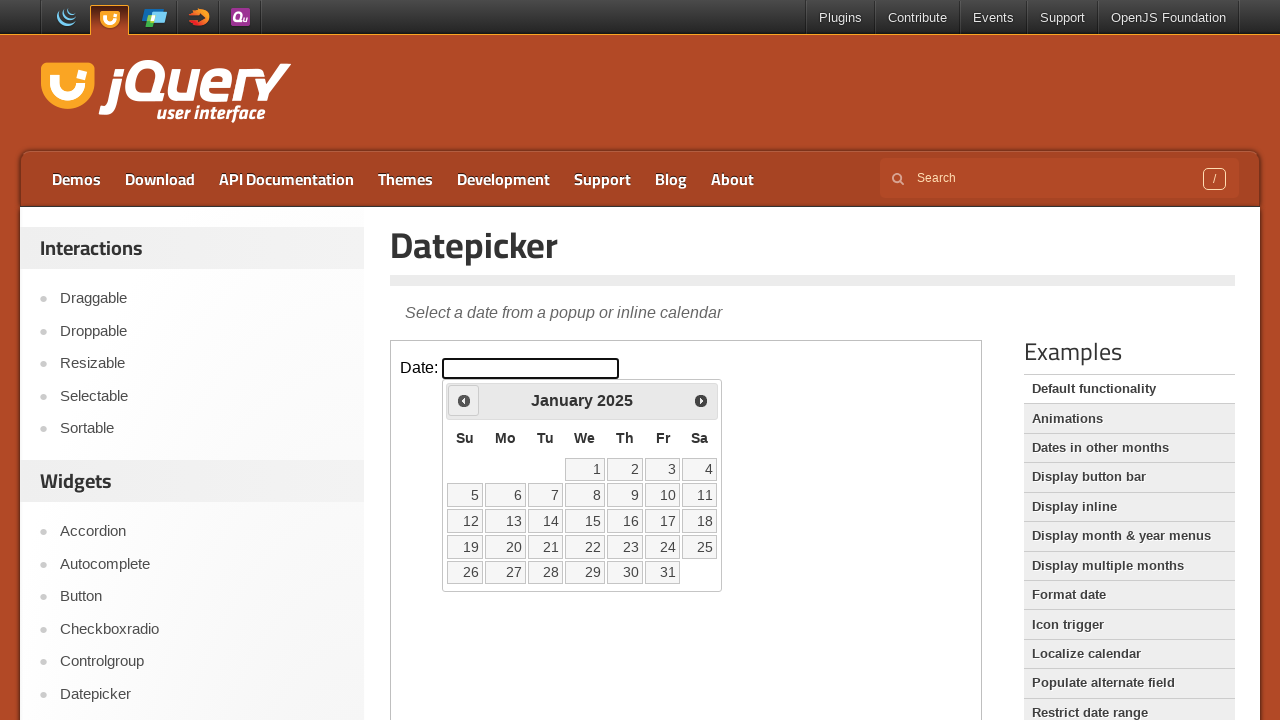

Checked current month/year: January 2025
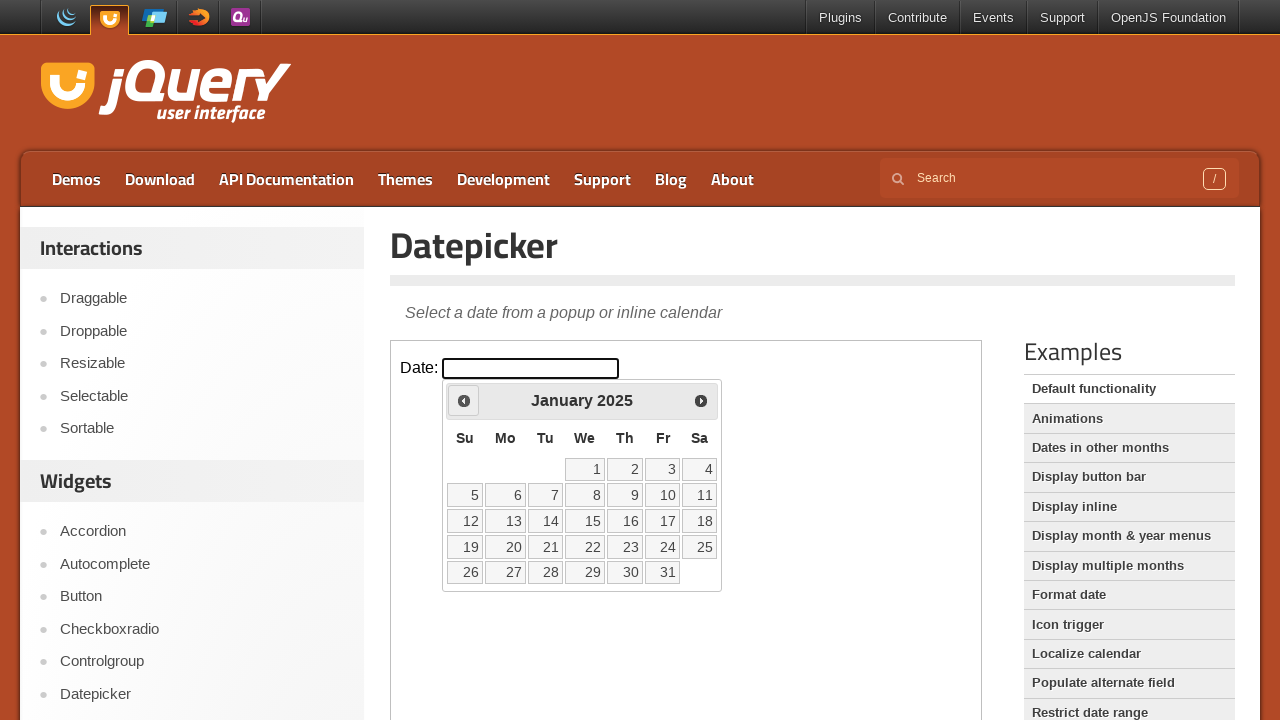

Clicked Prev button to navigate to previous month at (464, 400) on iframe.demo-frame >> internal:control=enter-frame >> a[title='Prev']
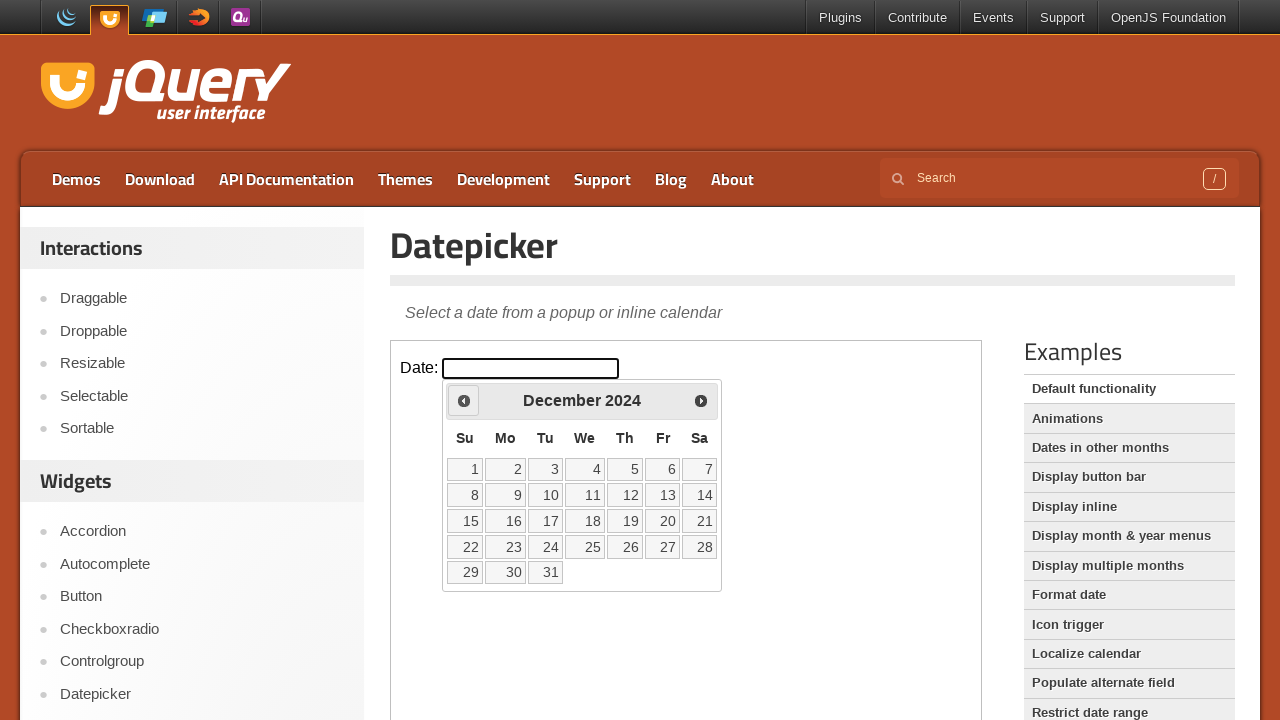

Waited for calendar to update
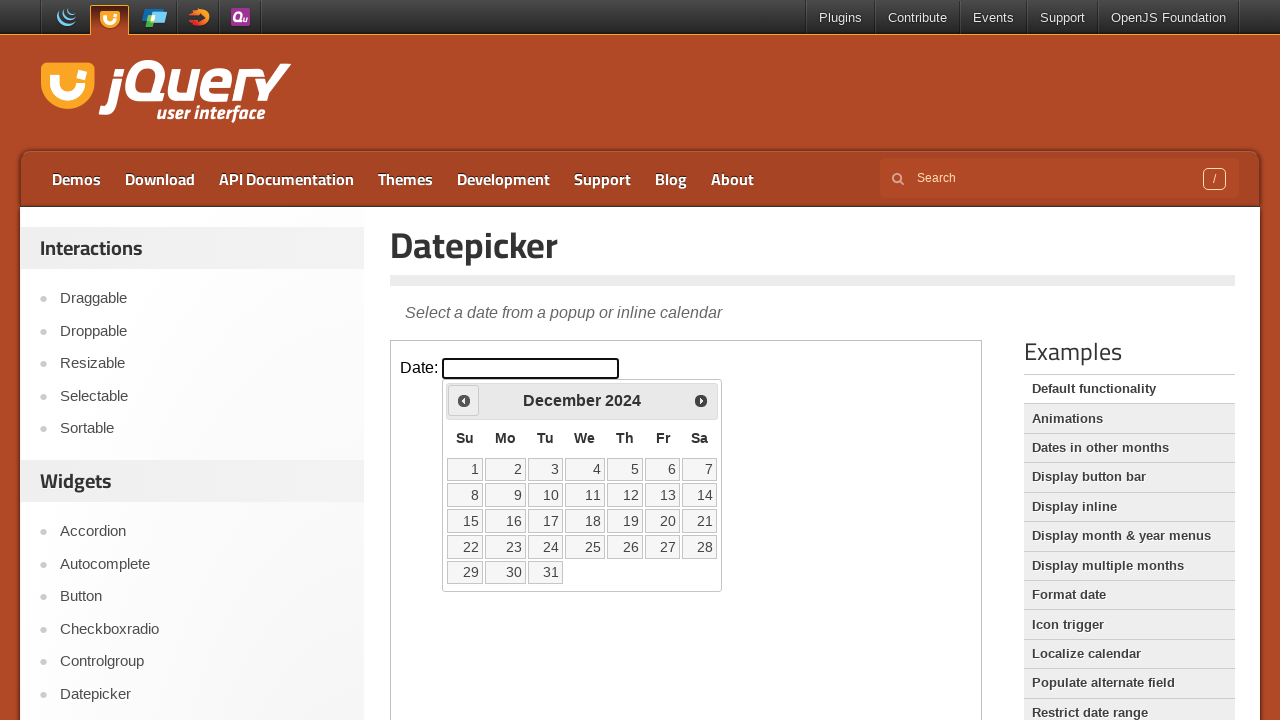

Checked current month/year: December 2024
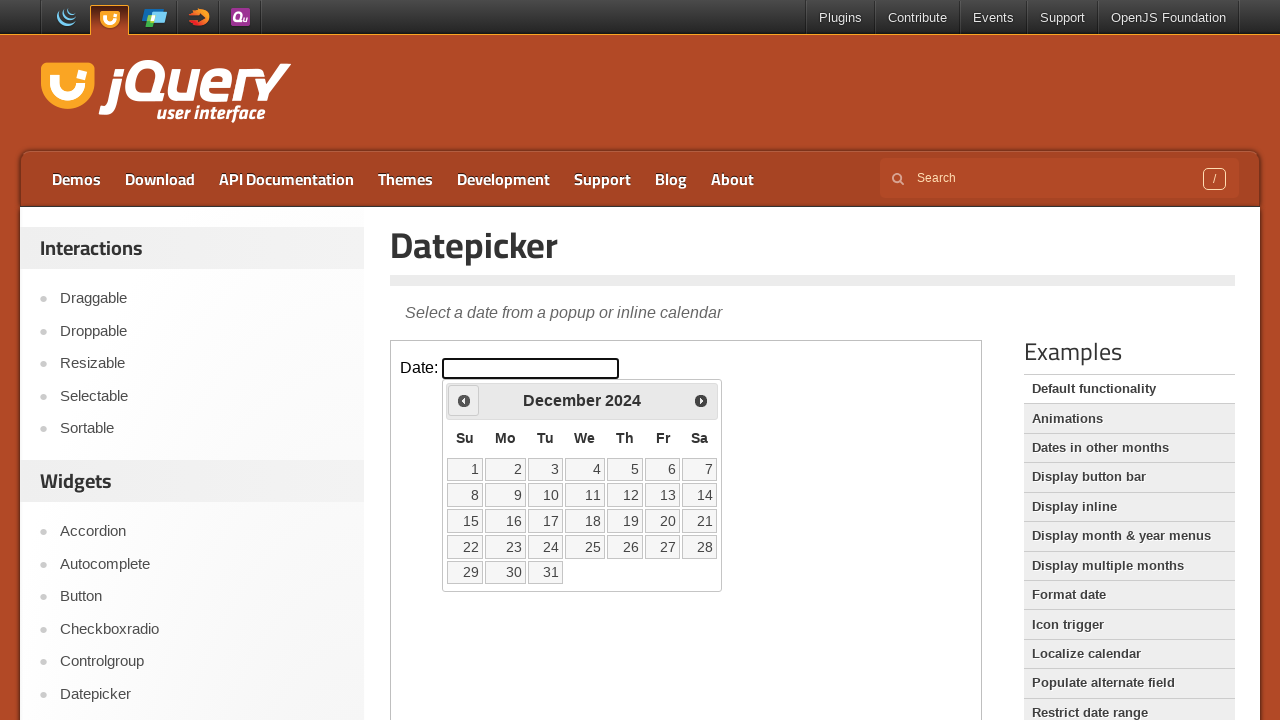

Clicked Prev button to navigate to previous month at (464, 400) on iframe.demo-frame >> internal:control=enter-frame >> a[title='Prev']
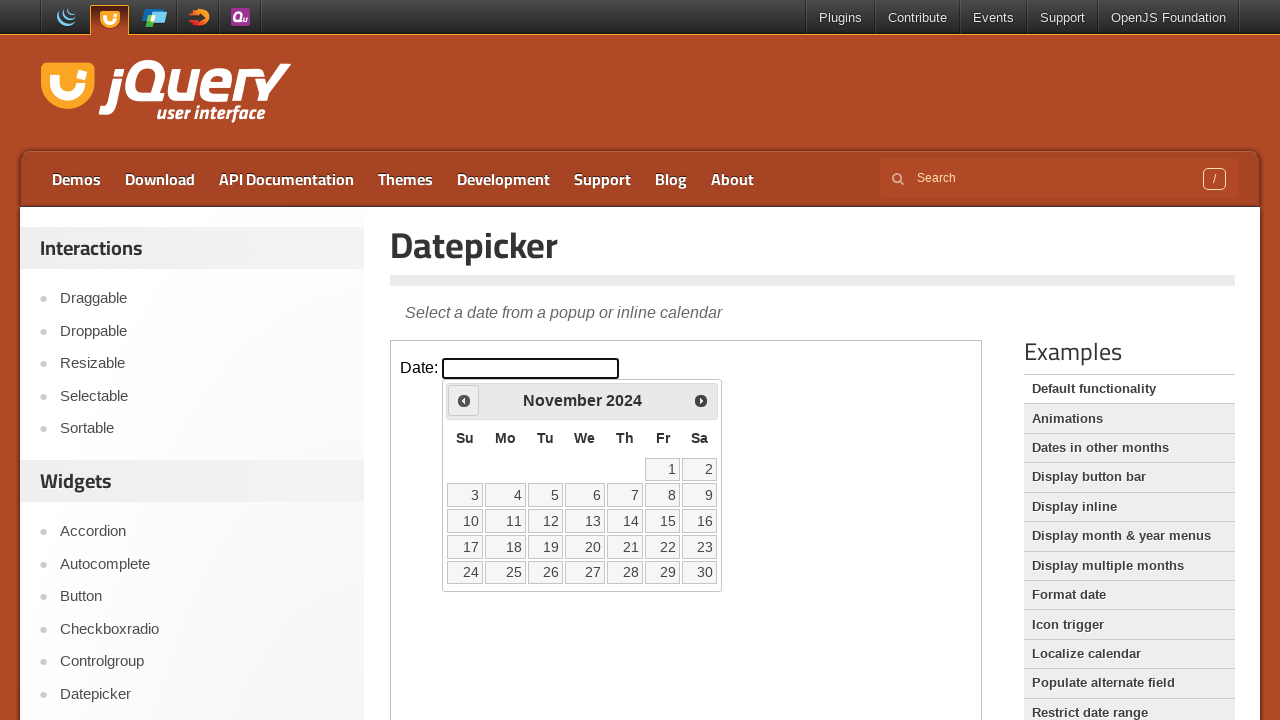

Waited for calendar to update
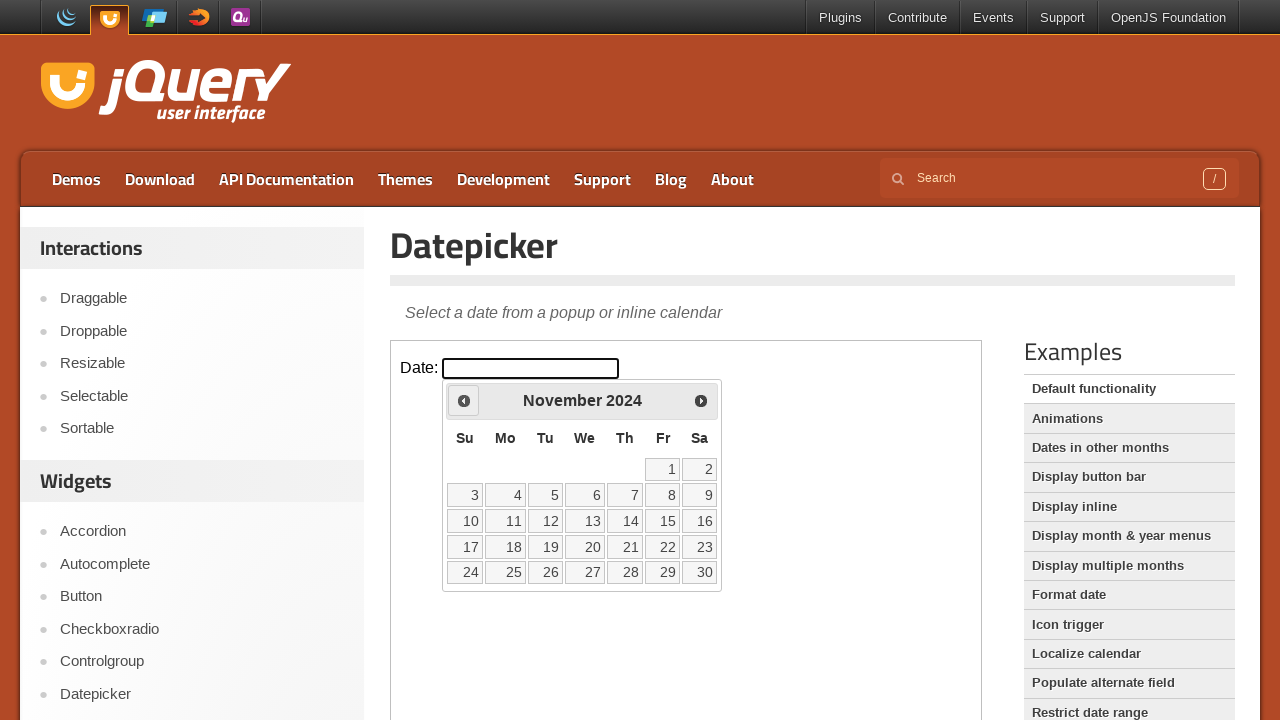

Checked current month/year: November 2024
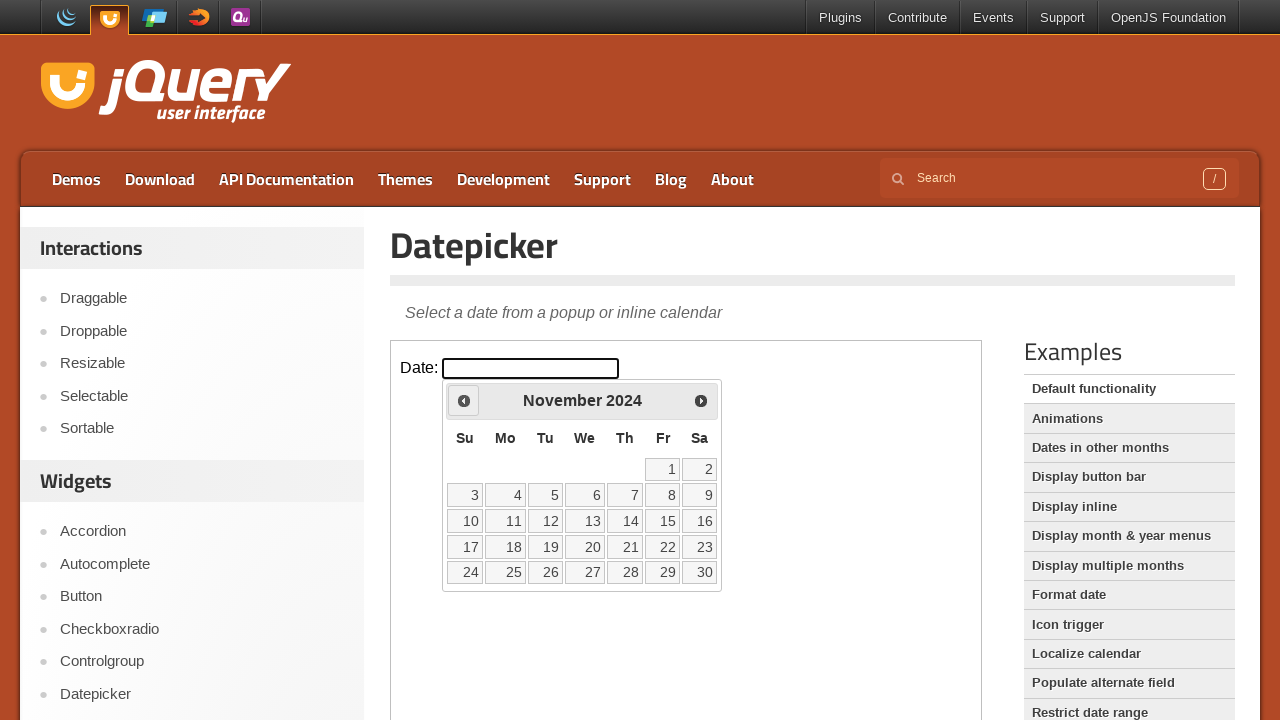

Clicked Prev button to navigate to previous month at (464, 400) on iframe.demo-frame >> internal:control=enter-frame >> a[title='Prev']
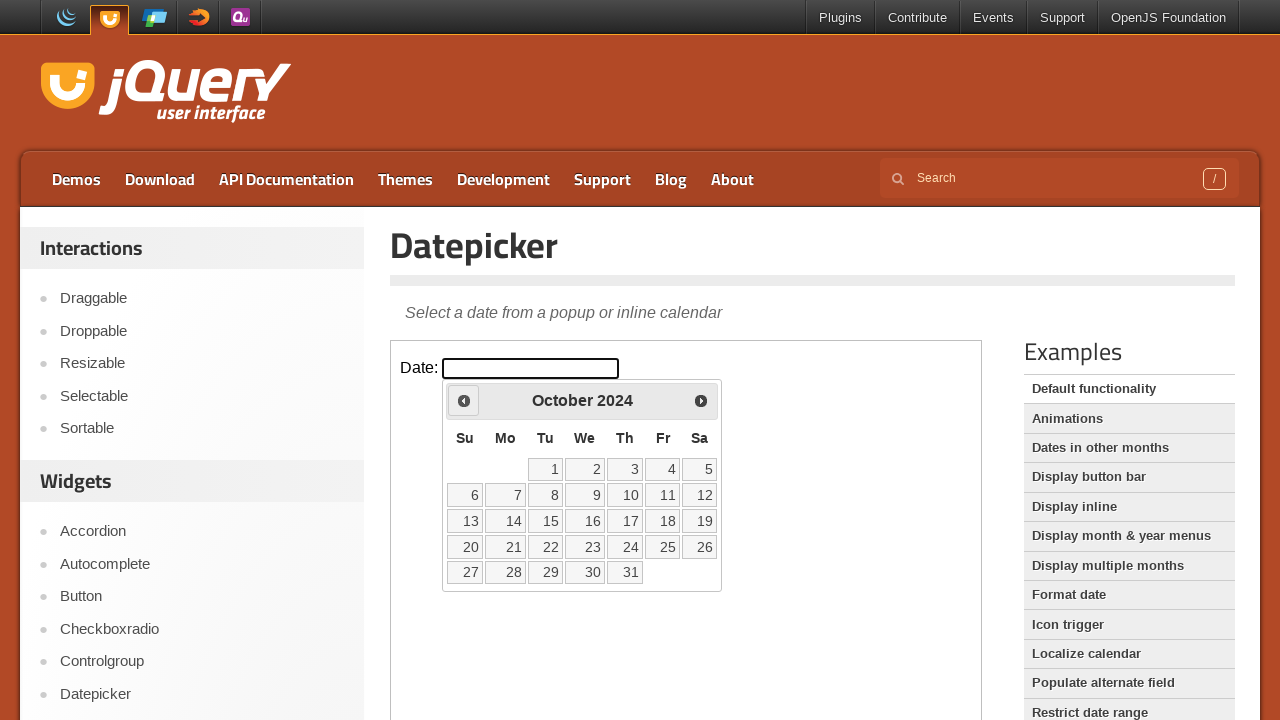

Waited for calendar to update
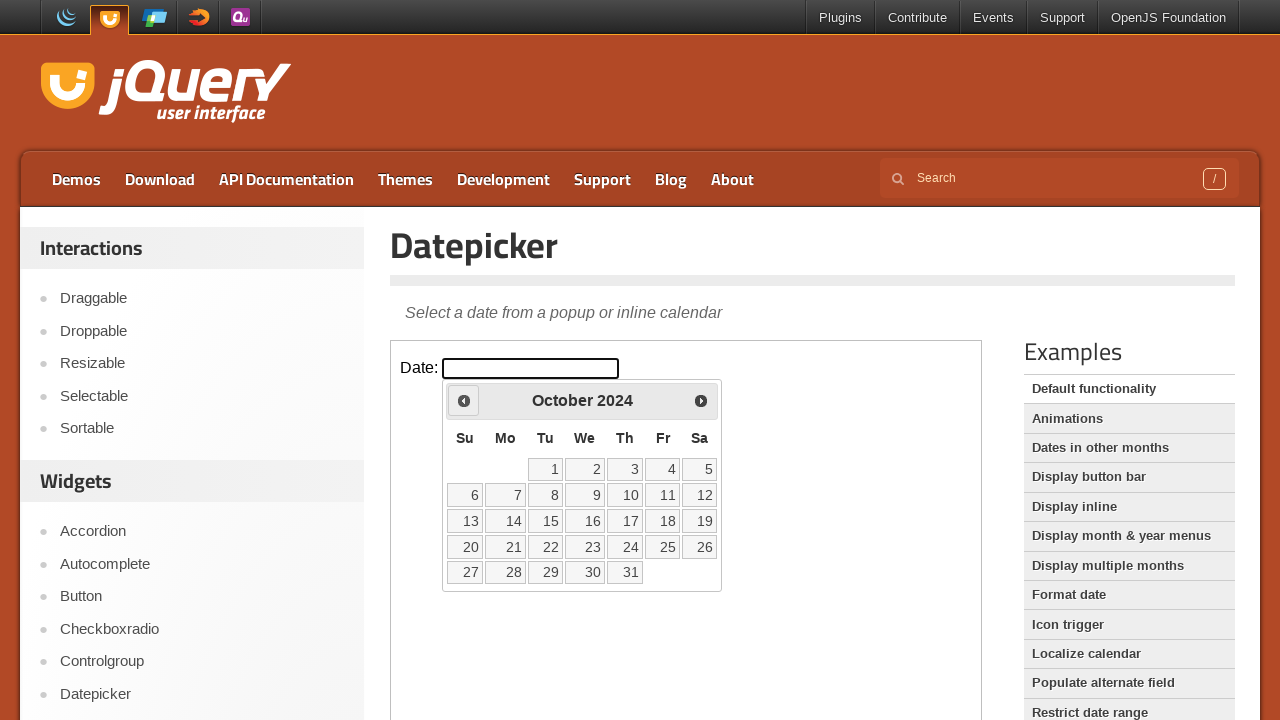

Checked current month/year: October 2024
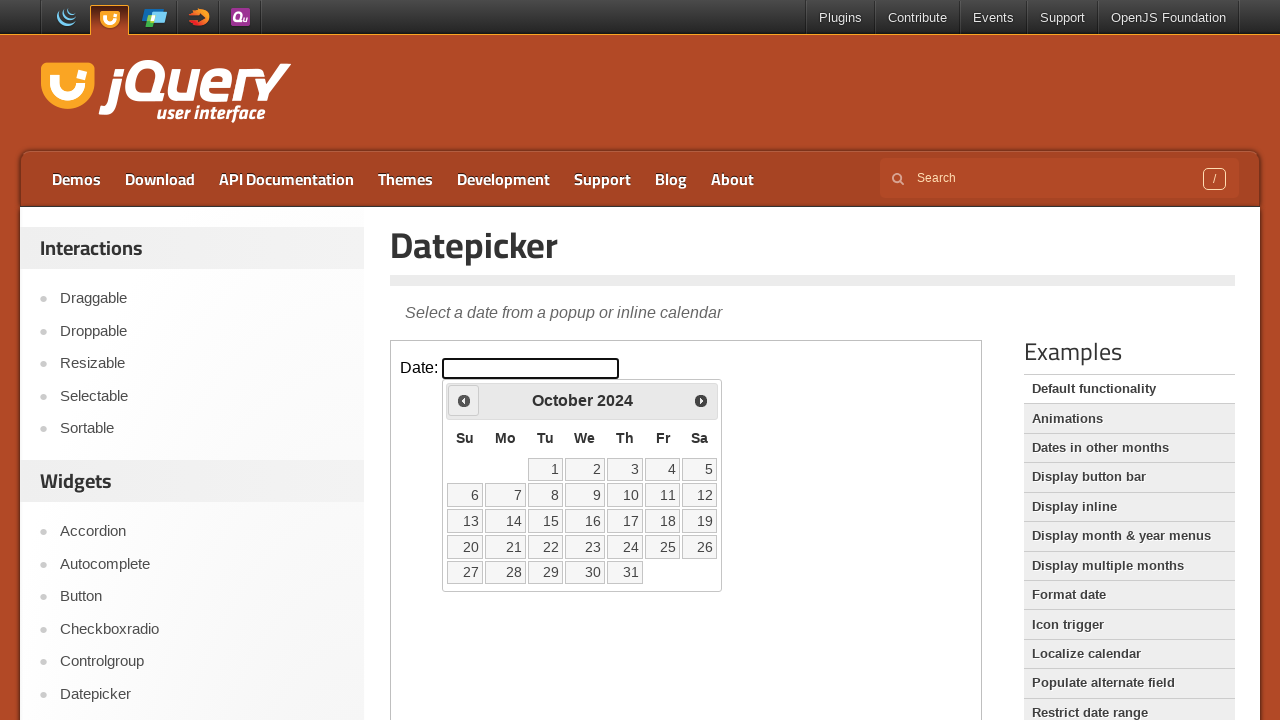

Clicked Prev button to navigate to previous month at (464, 400) on iframe.demo-frame >> internal:control=enter-frame >> a[title='Prev']
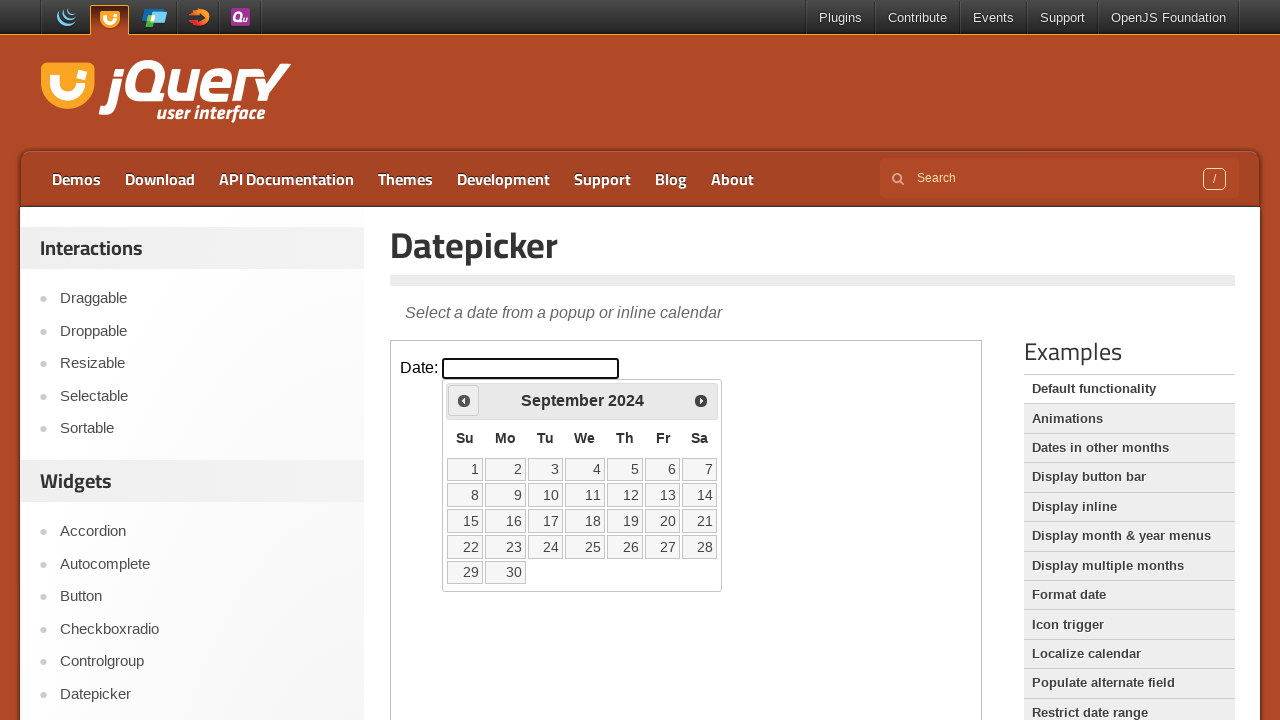

Waited for calendar to update
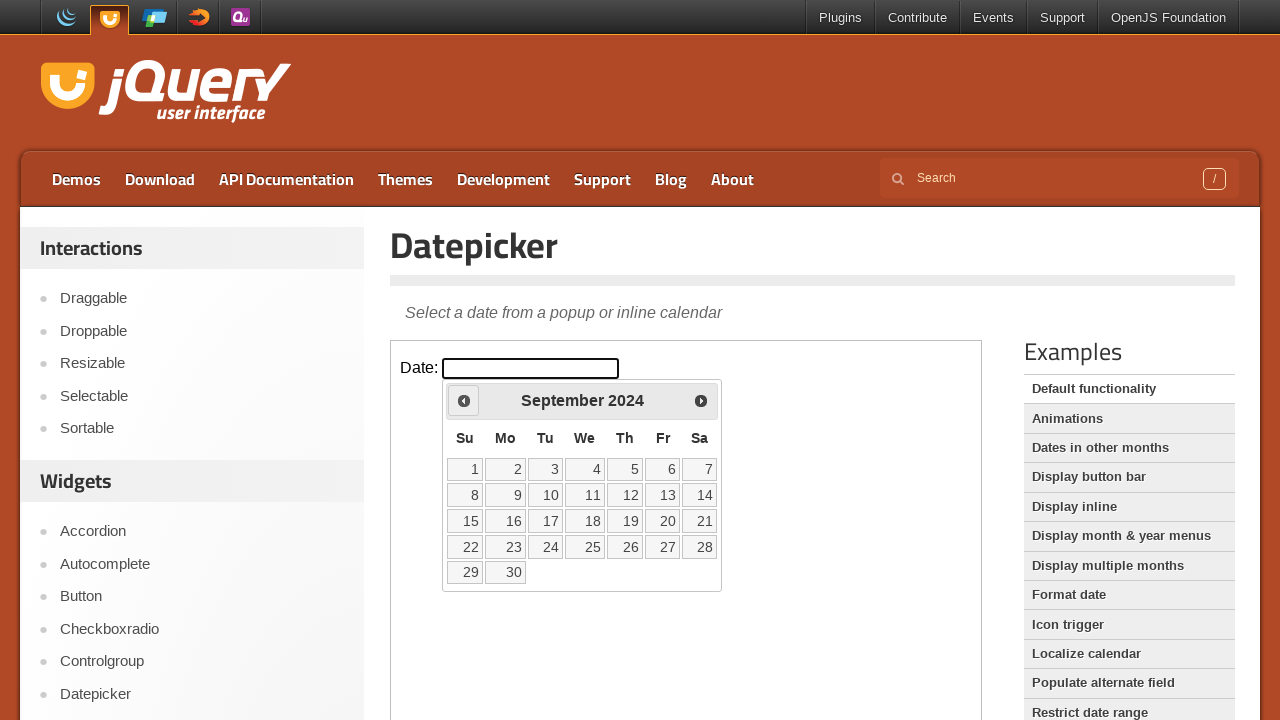

Checked current month/year: September 2024
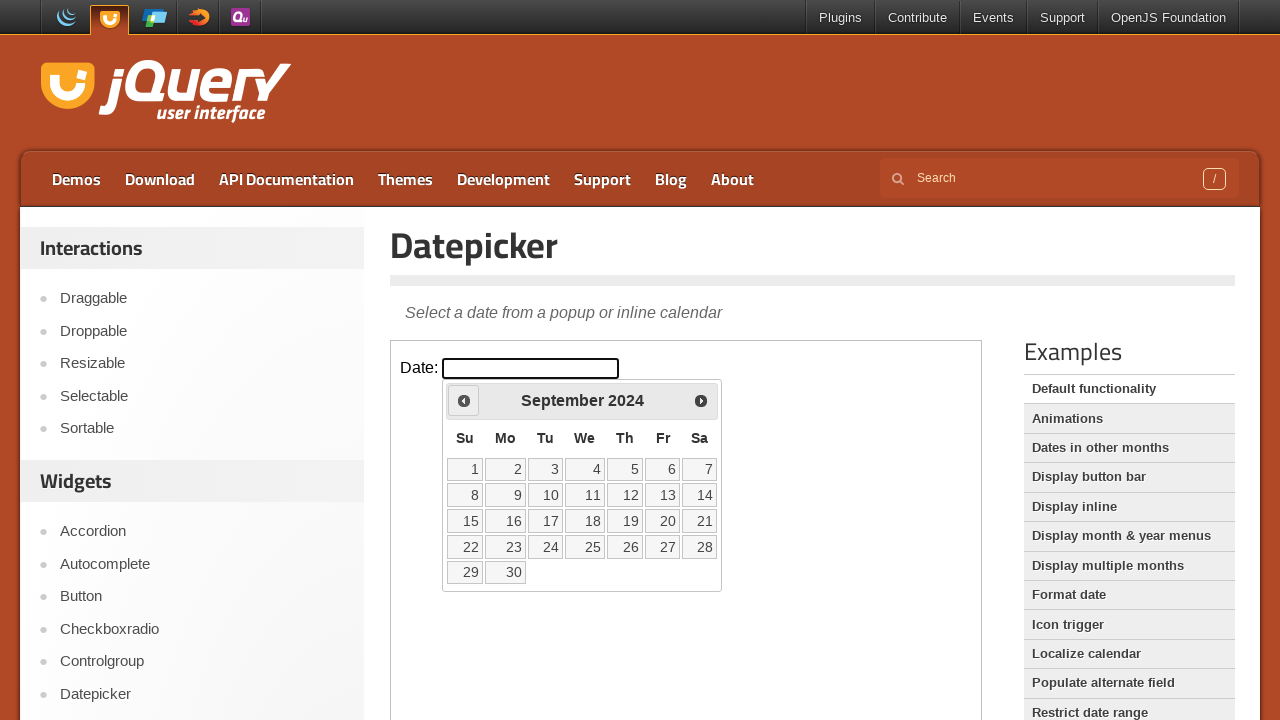

Clicked Prev button to navigate to previous month at (464, 400) on iframe.demo-frame >> internal:control=enter-frame >> a[title='Prev']
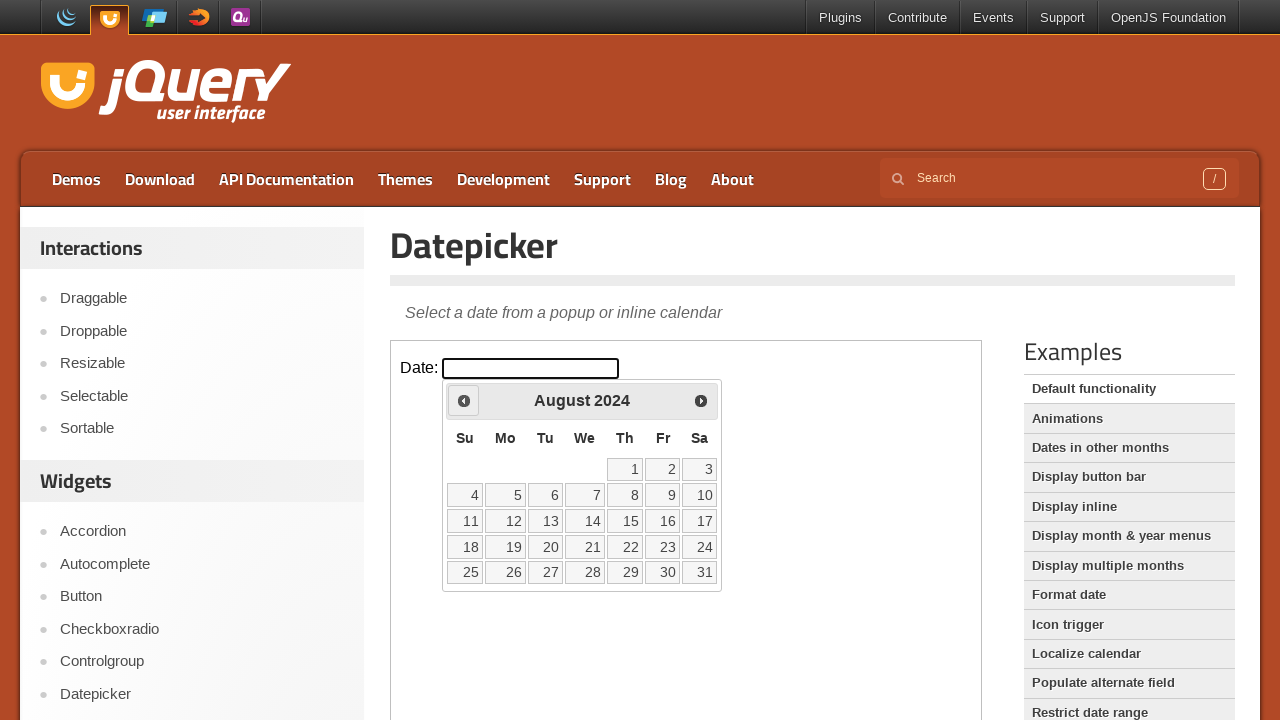

Waited for calendar to update
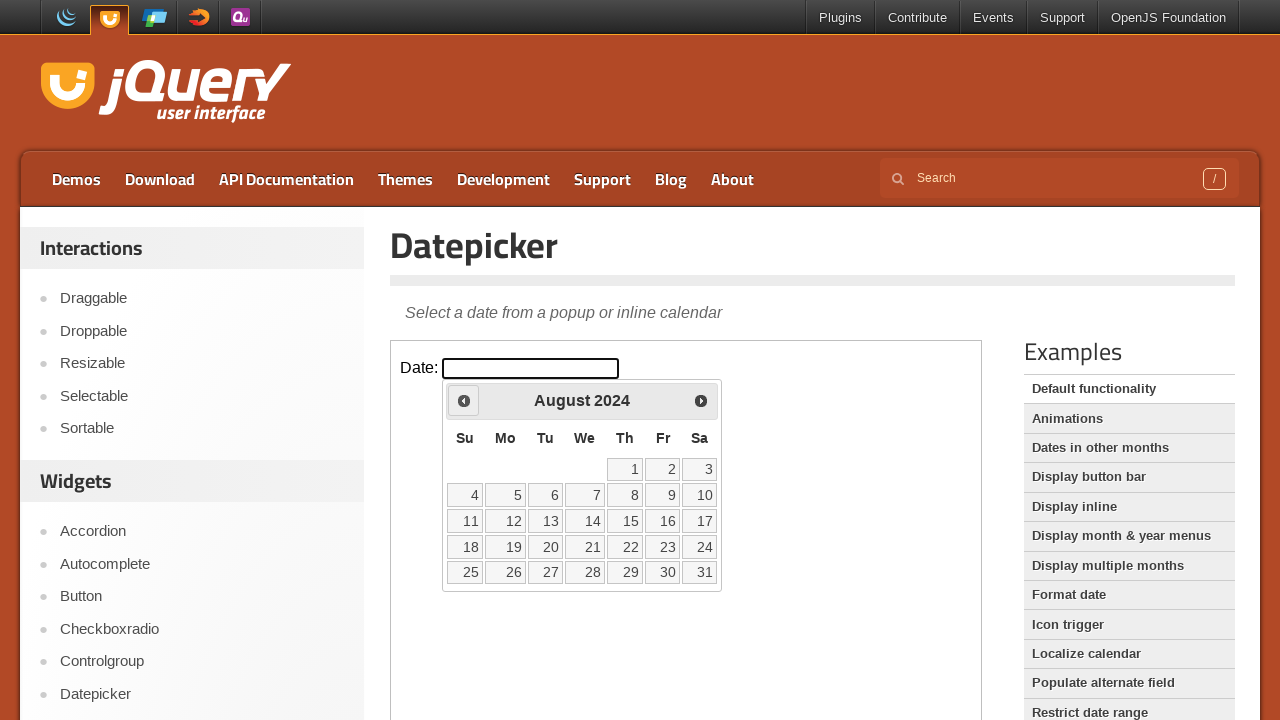

Checked current month/year: August 2024
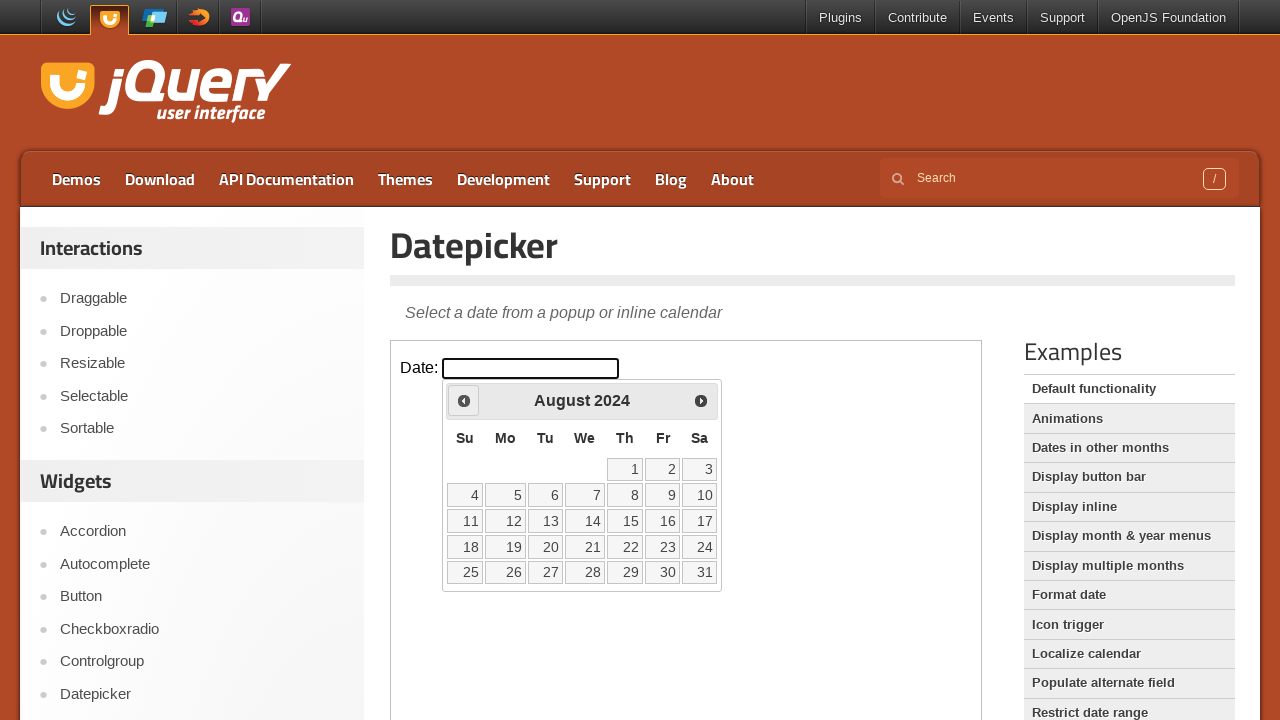

Clicked Prev button to navigate to previous month at (464, 400) on iframe.demo-frame >> internal:control=enter-frame >> a[title='Prev']
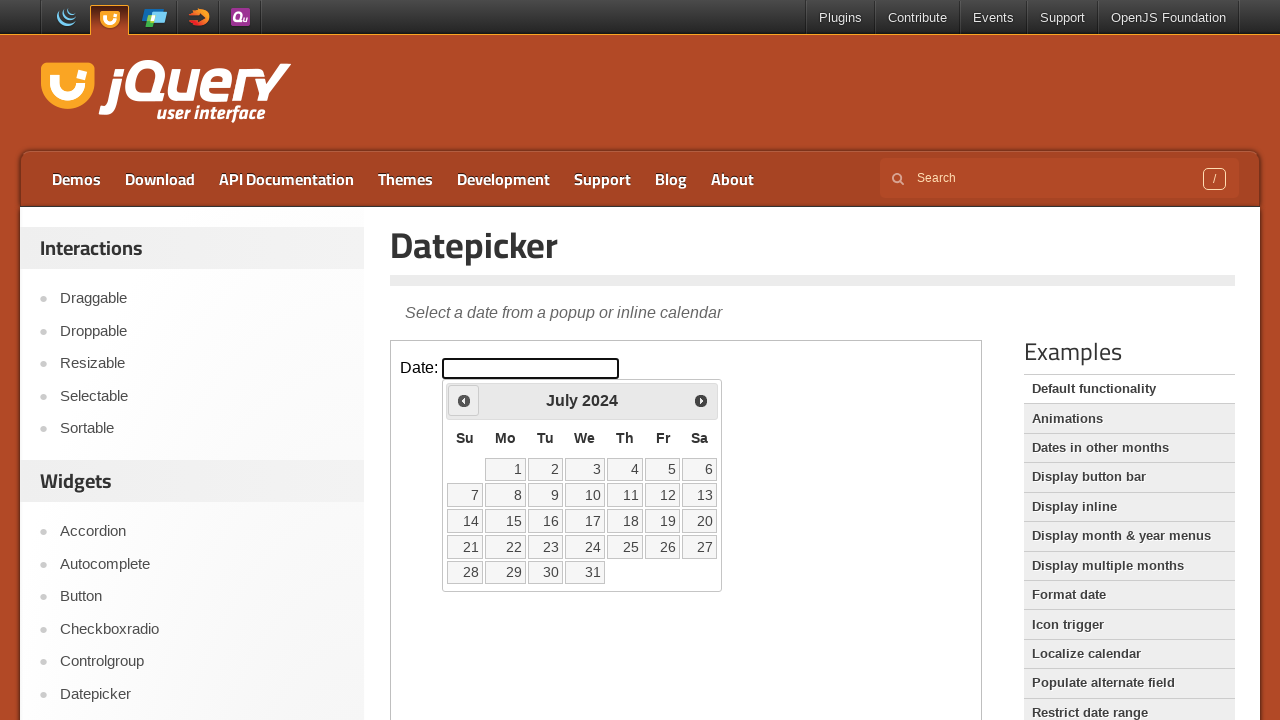

Waited for calendar to update
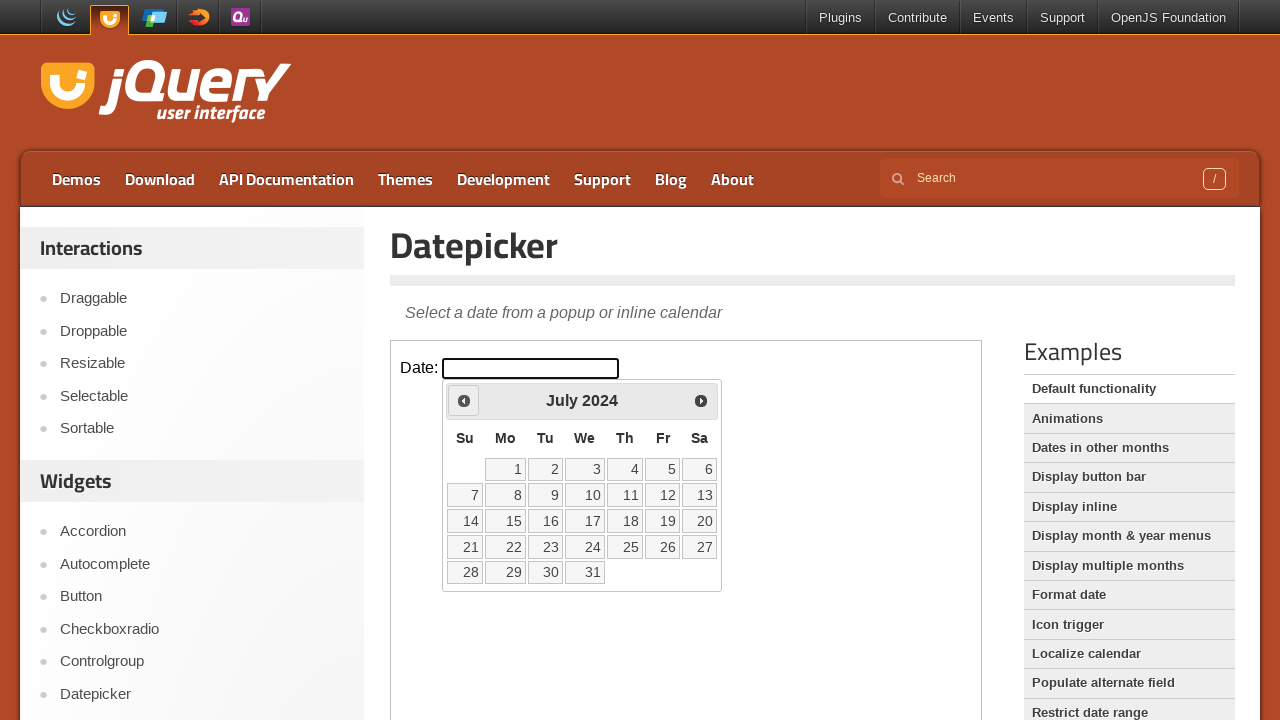

Checked current month/year: July 2024
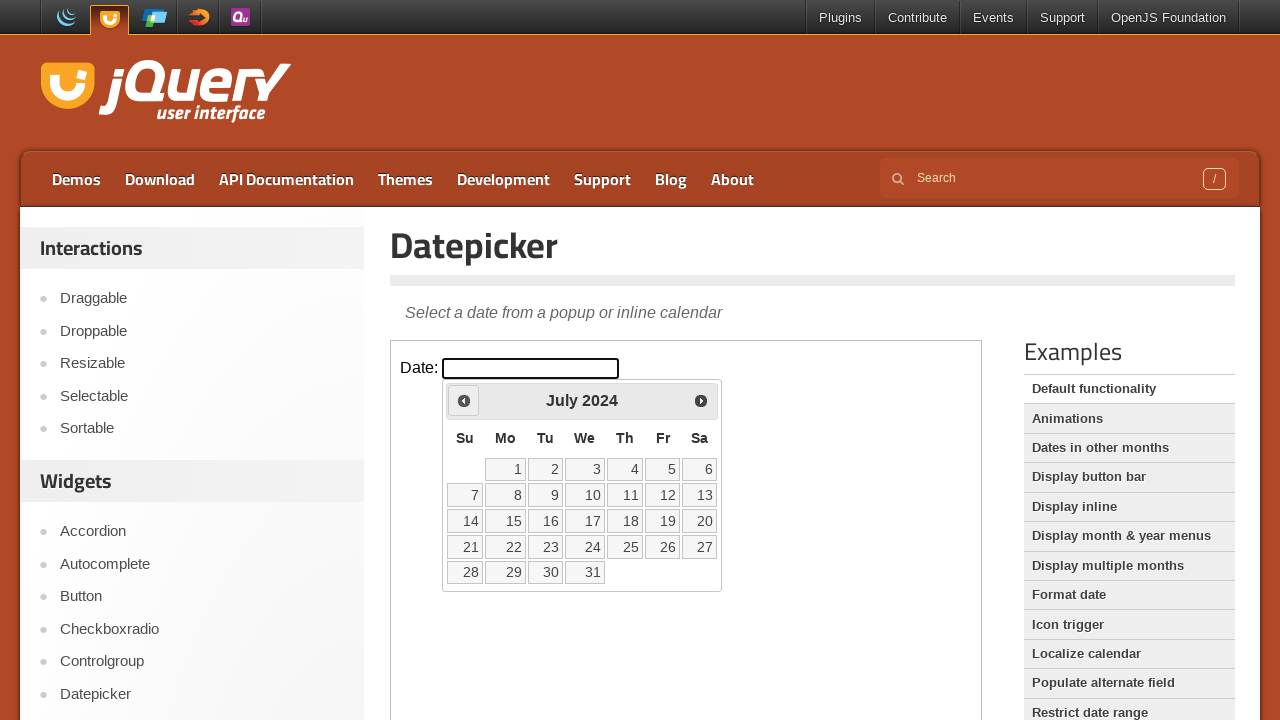

Clicked Prev button to navigate to previous month at (464, 400) on iframe.demo-frame >> internal:control=enter-frame >> a[title='Prev']
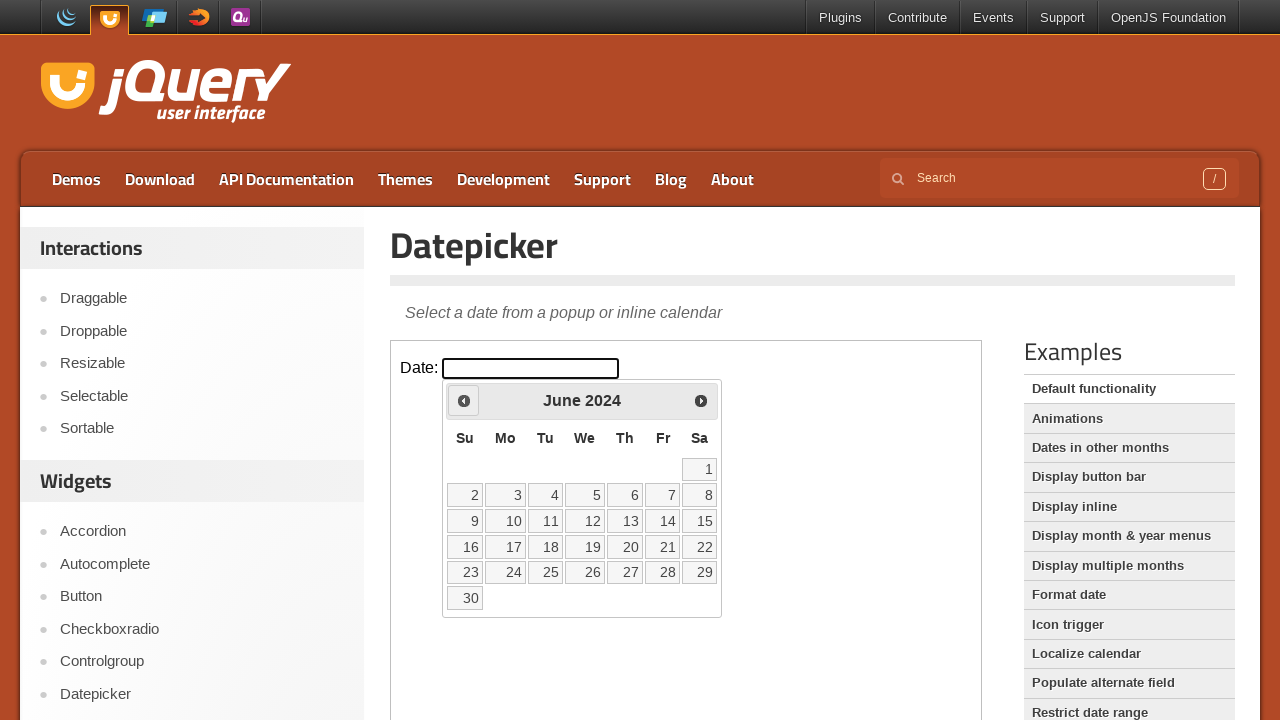

Waited for calendar to update
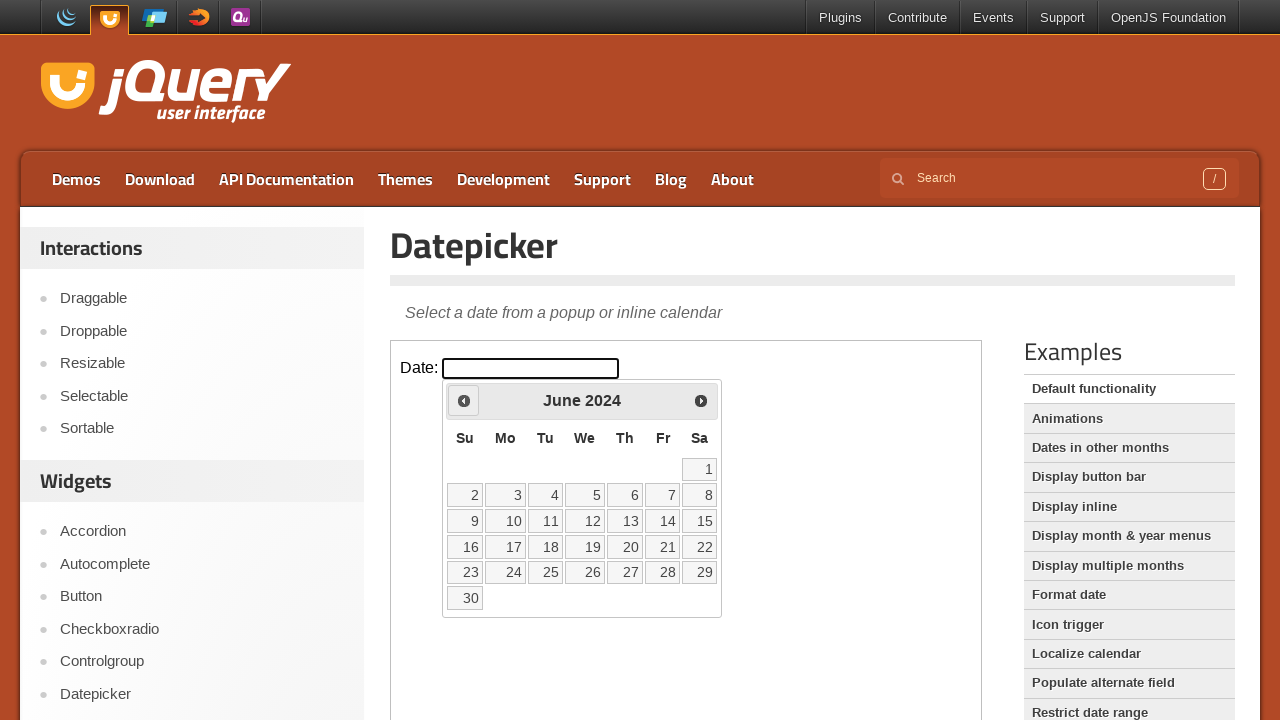

Checked current month/year: June 2024
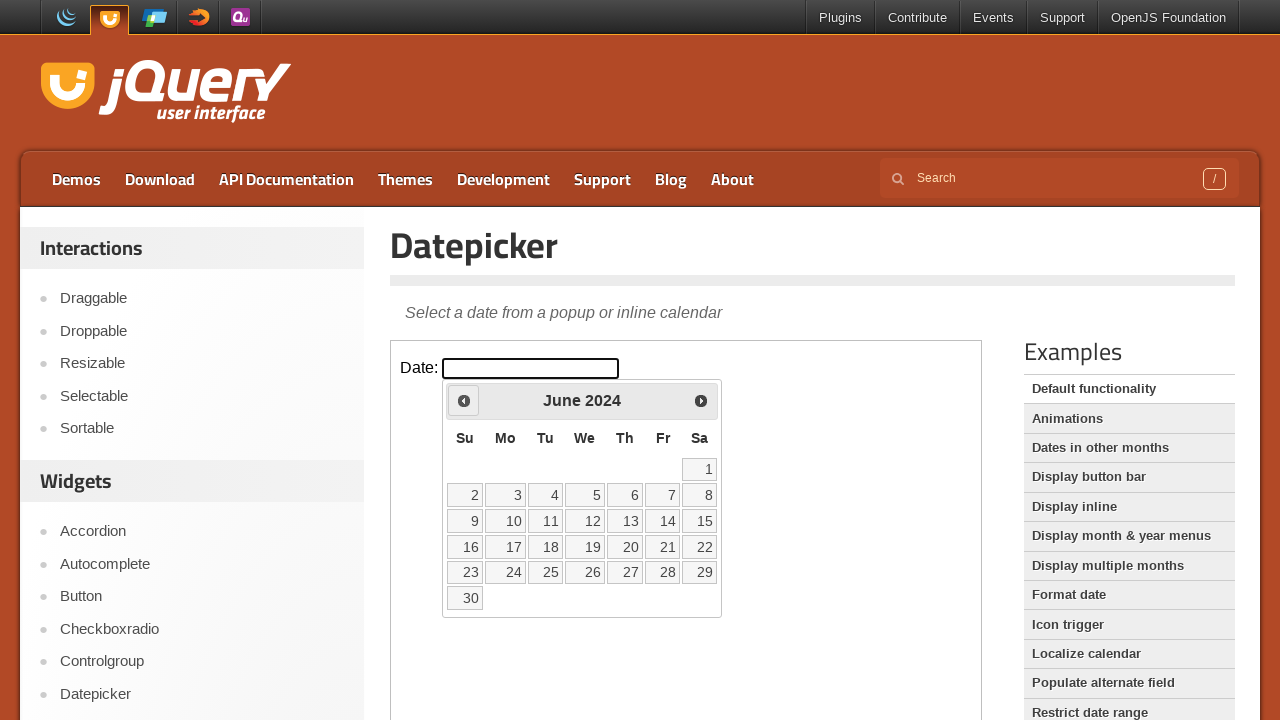

Clicked Prev button to navigate to previous month at (464, 400) on iframe.demo-frame >> internal:control=enter-frame >> a[title='Prev']
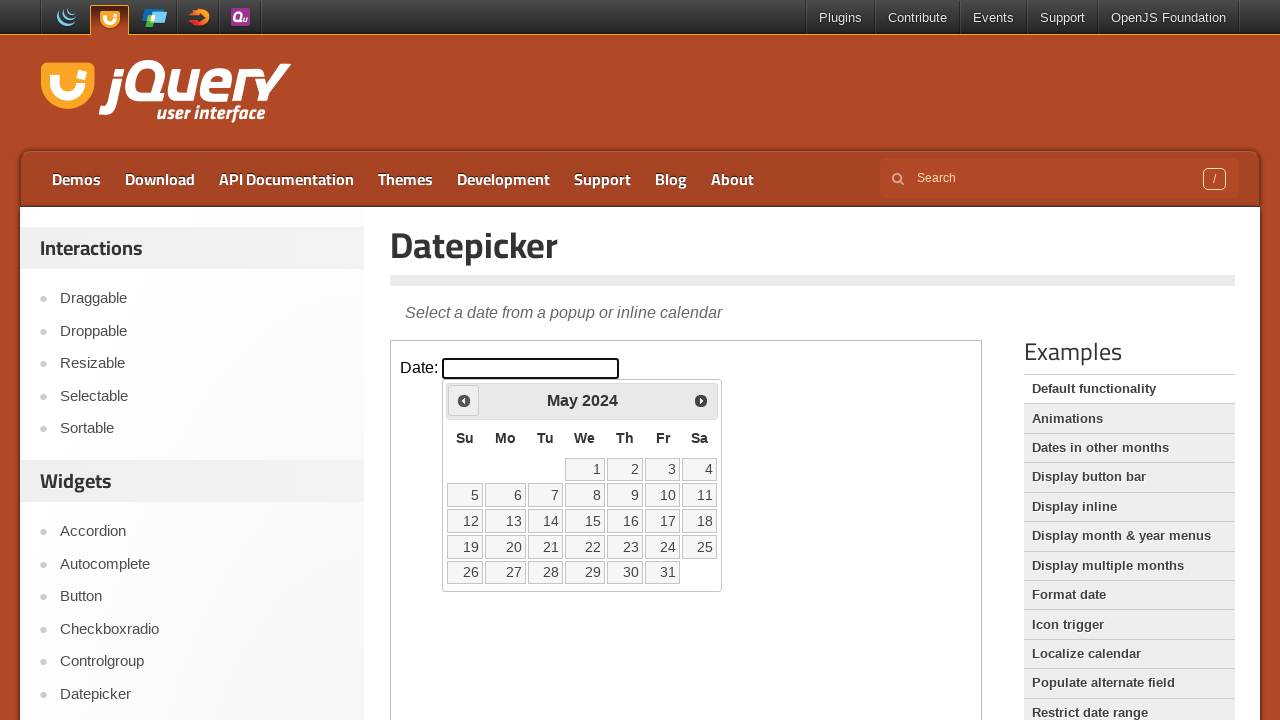

Waited for calendar to update
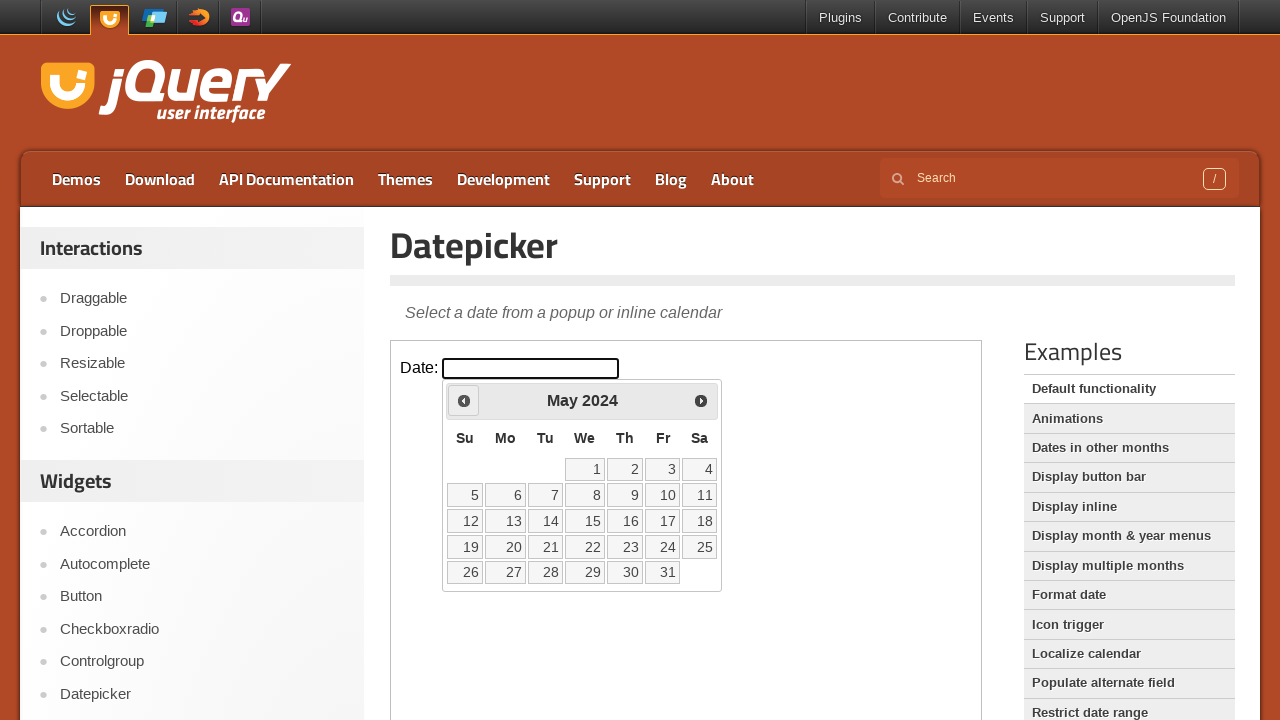

Checked current month/year: May 2024
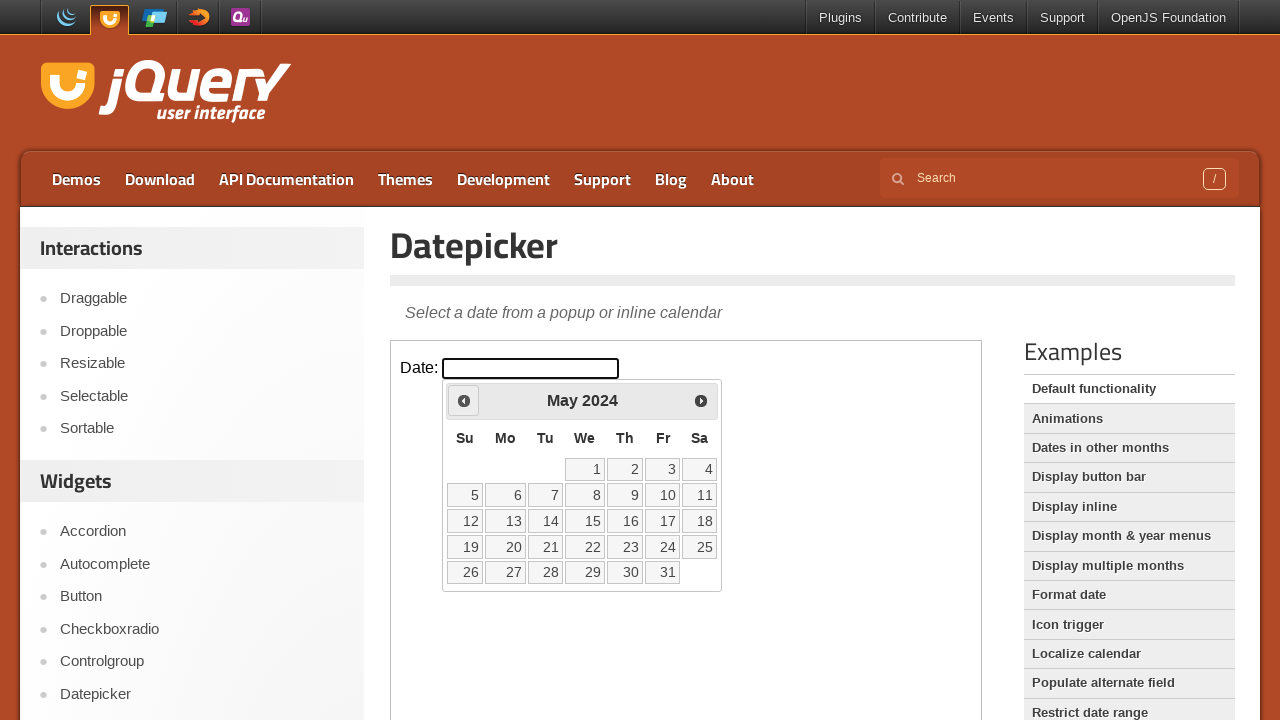

Clicked Prev button to navigate to previous month at (464, 400) on iframe.demo-frame >> internal:control=enter-frame >> a[title='Prev']
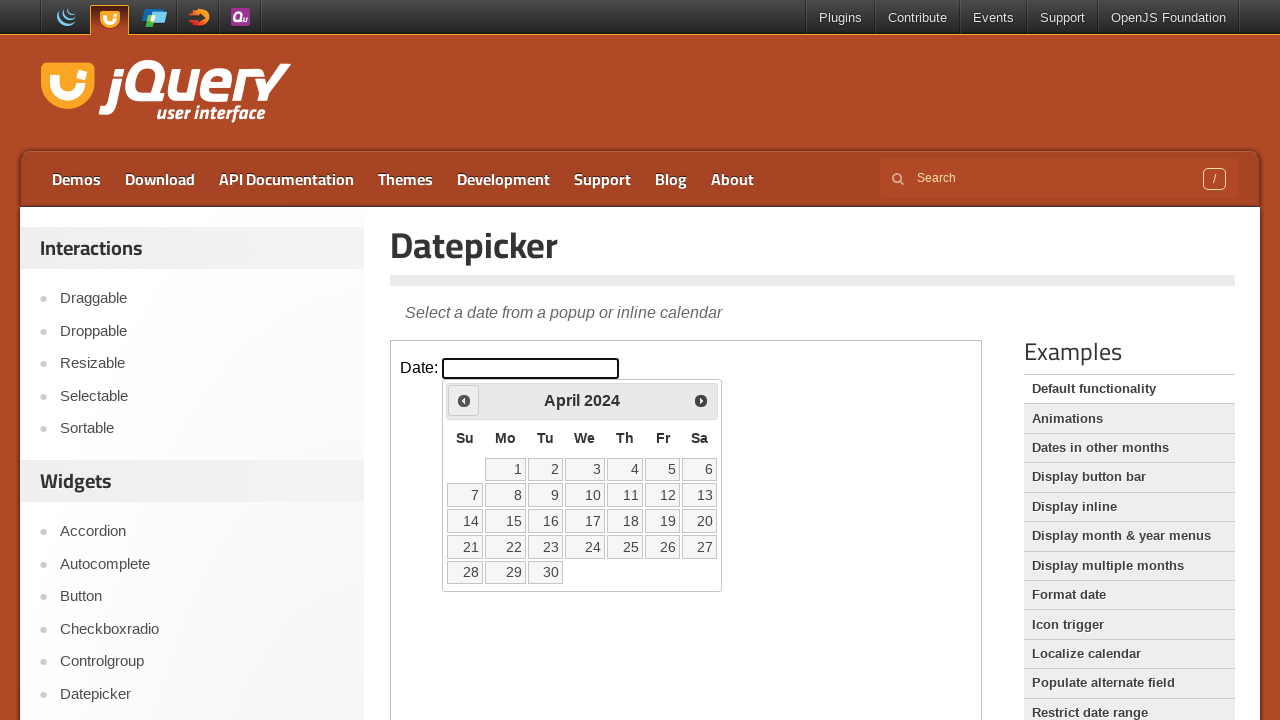

Waited for calendar to update
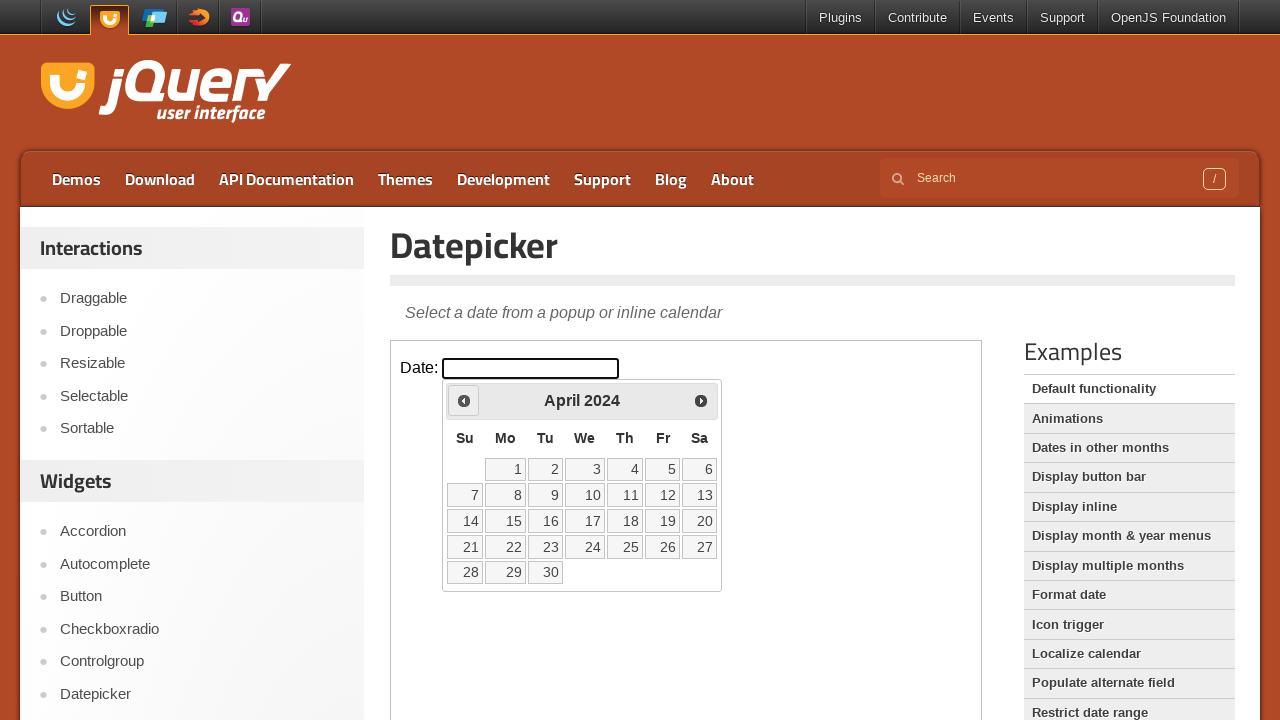

Checked current month/year: April 2024
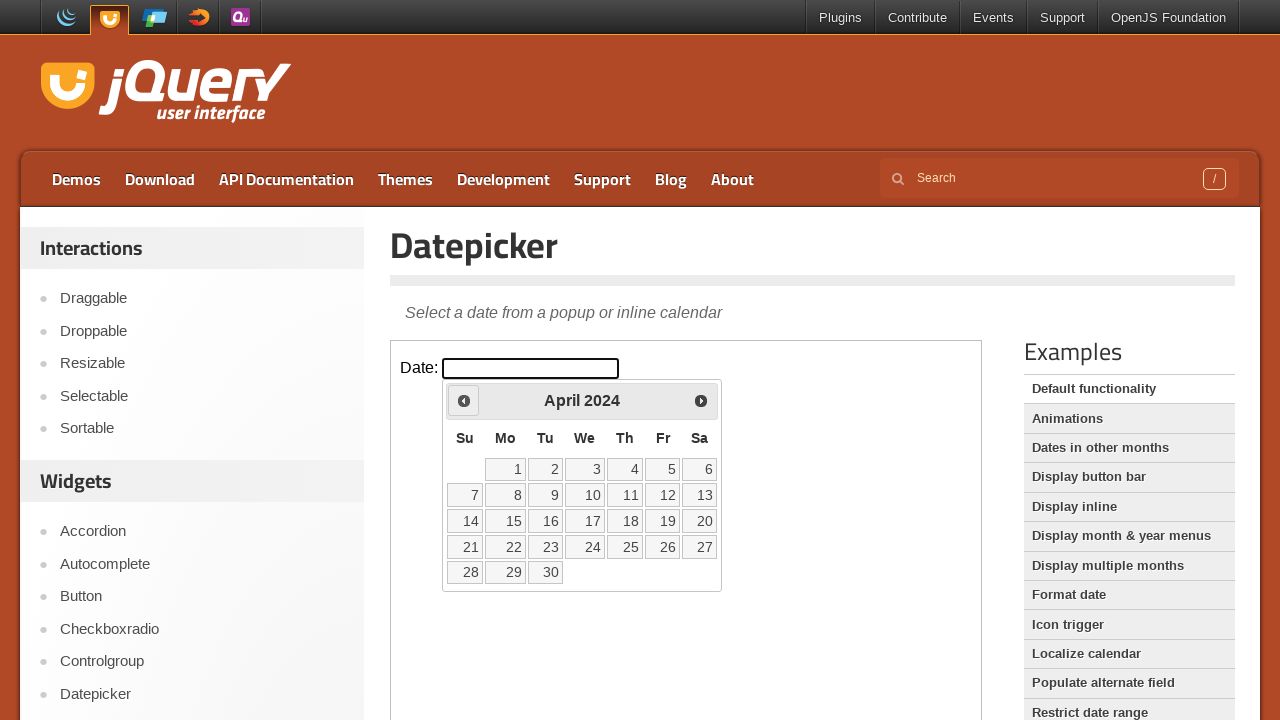

Clicked Prev button to navigate to previous month at (464, 400) on iframe.demo-frame >> internal:control=enter-frame >> a[title='Prev']
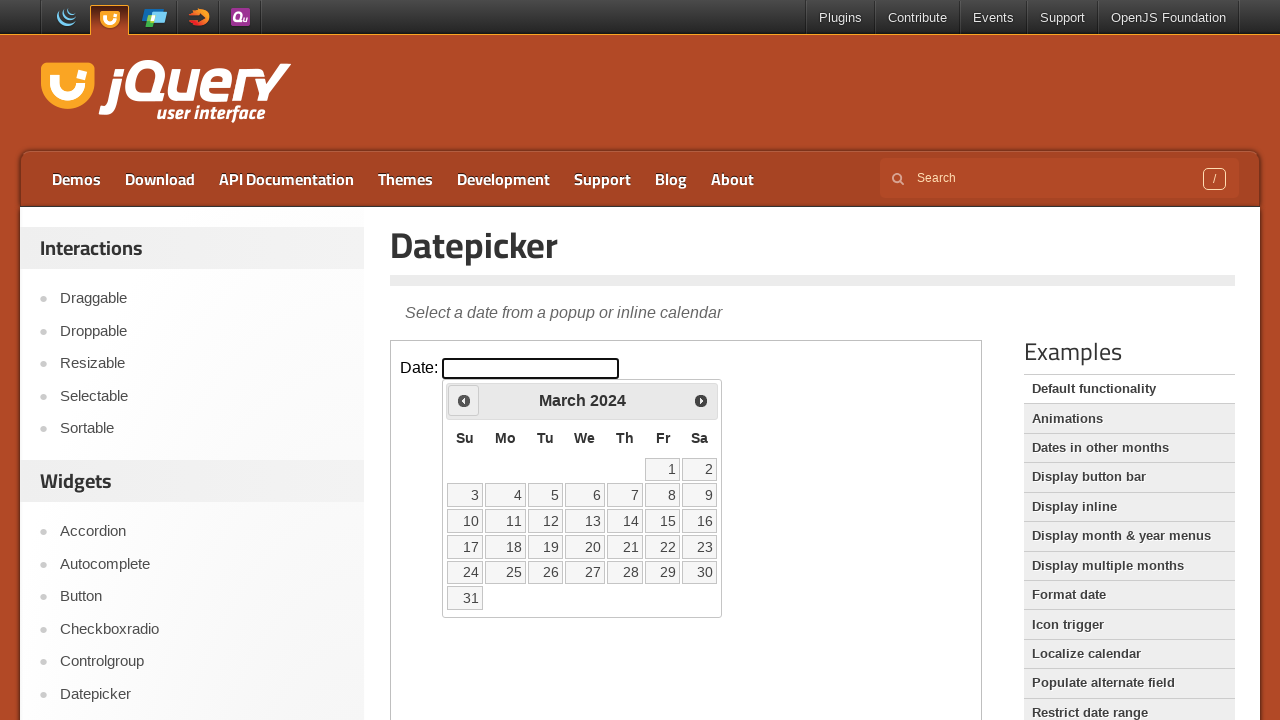

Waited for calendar to update
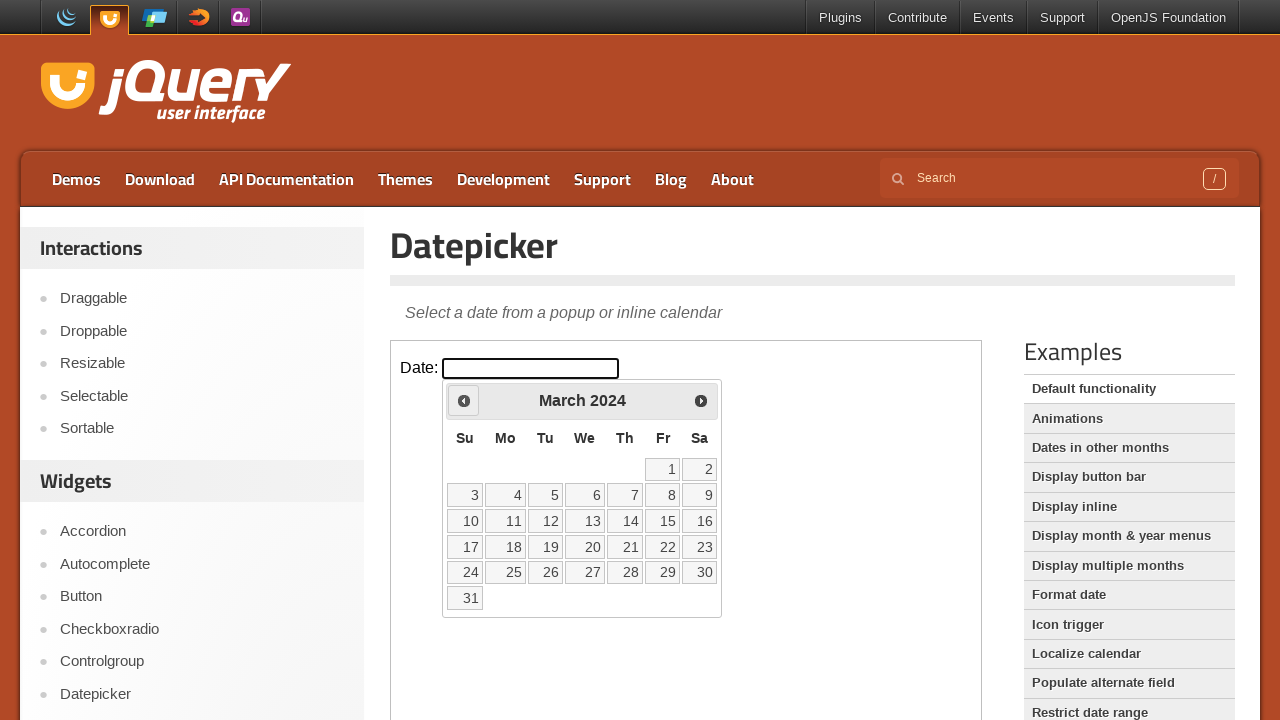

Checked current month/year: March 2024
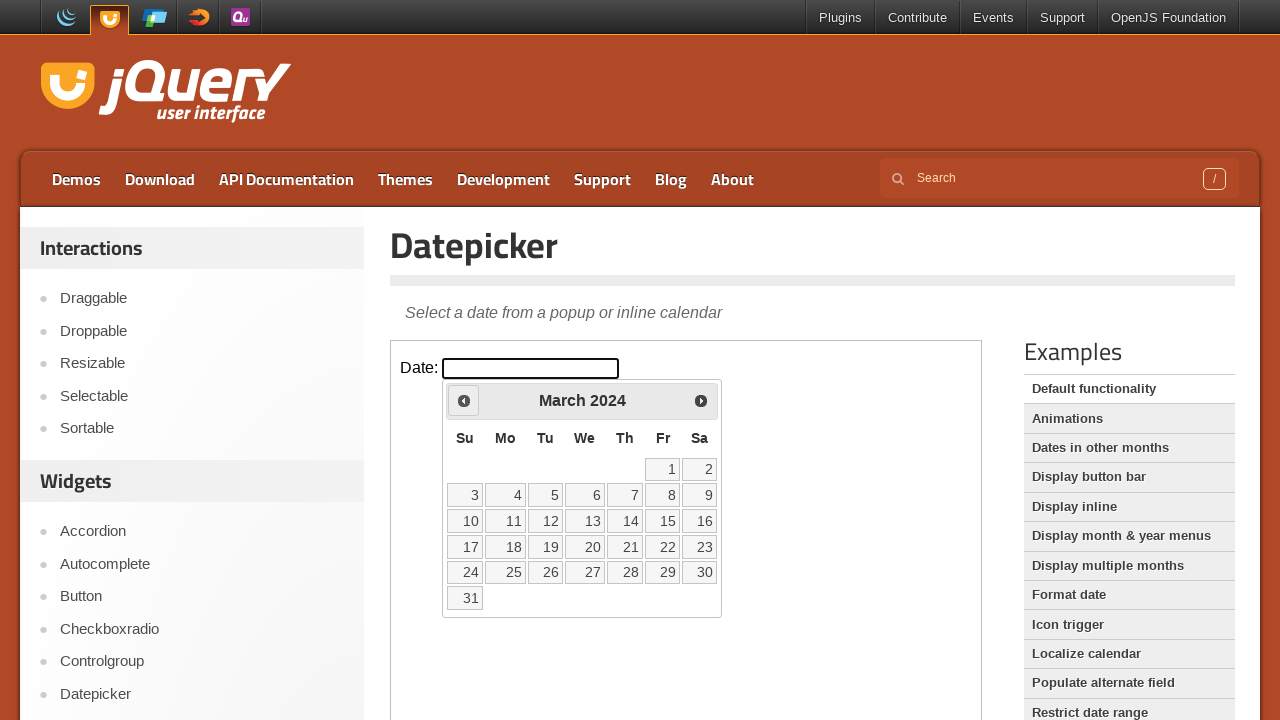

Clicked Prev button to navigate to previous month at (464, 400) on iframe.demo-frame >> internal:control=enter-frame >> a[title='Prev']
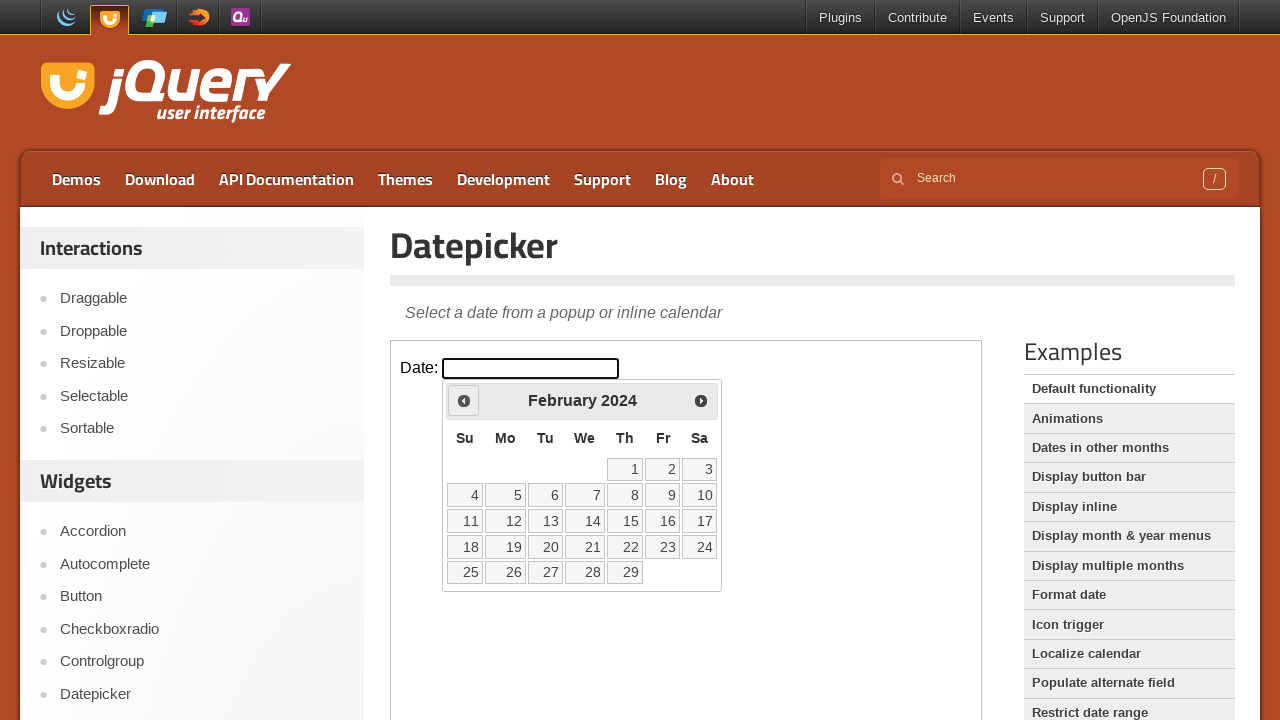

Waited for calendar to update
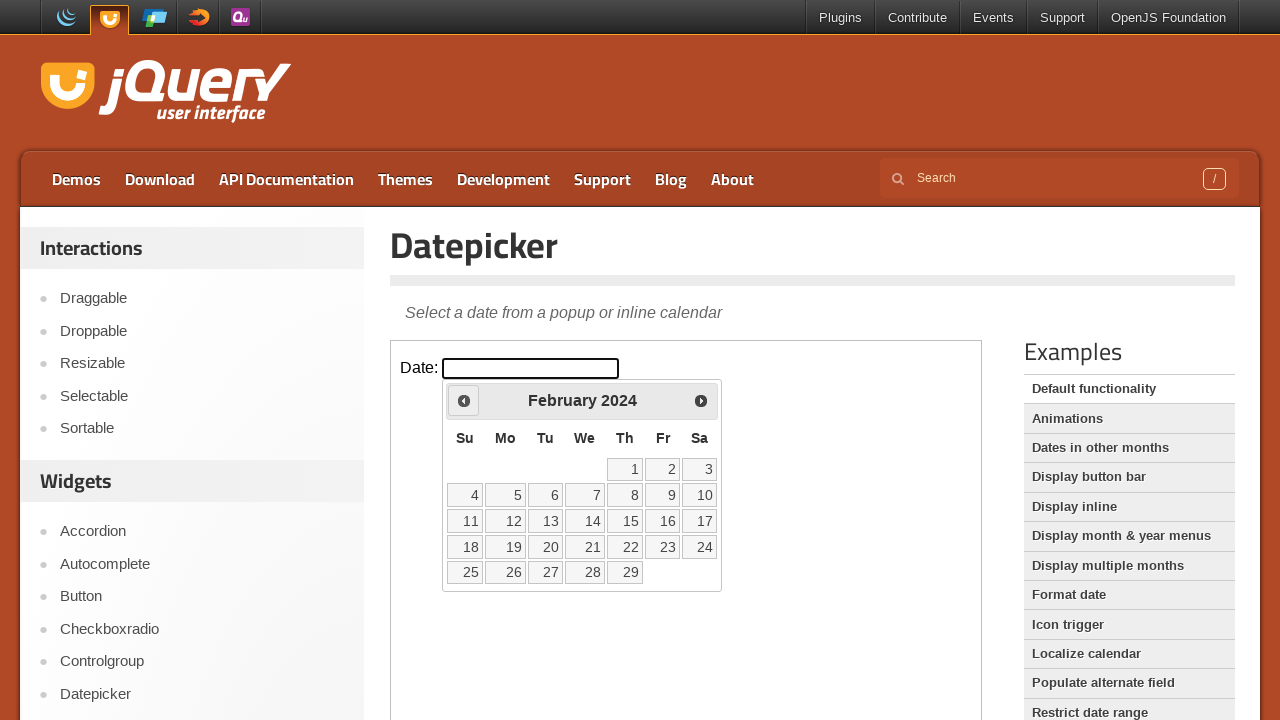

Checked current month/year: February 2024
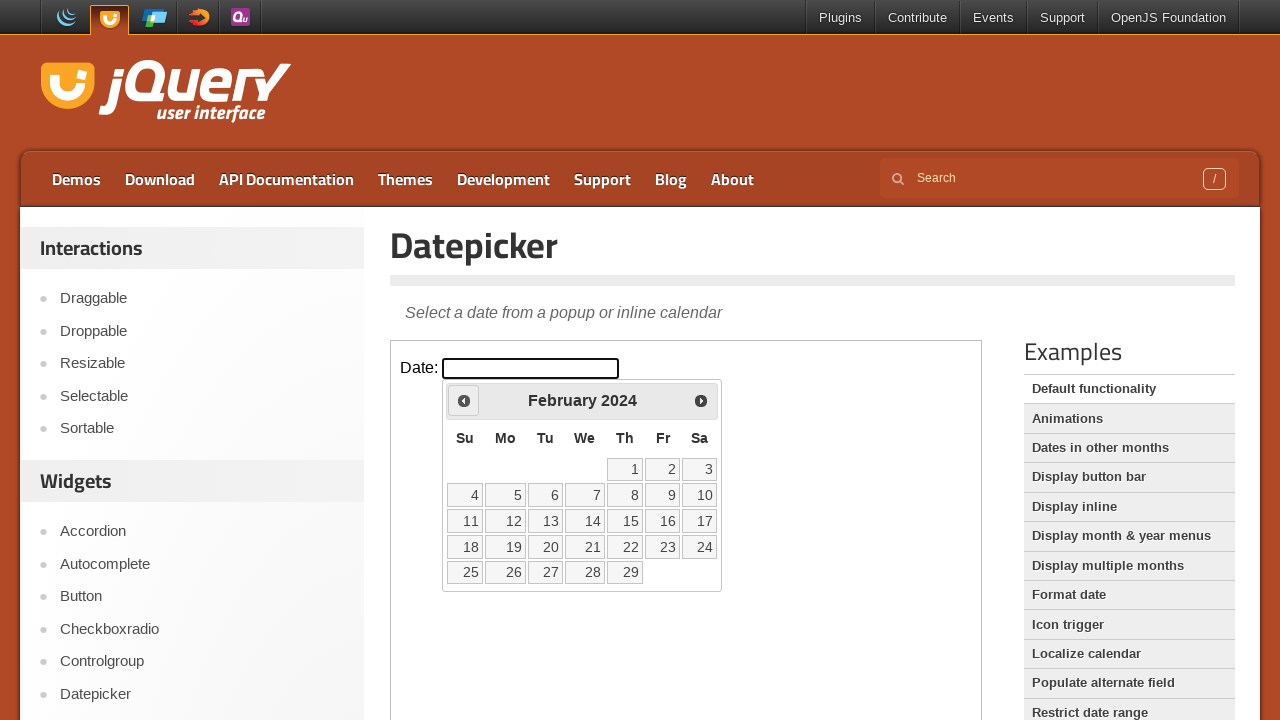

Clicked Prev button to navigate to previous month at (464, 400) on iframe.demo-frame >> internal:control=enter-frame >> a[title='Prev']
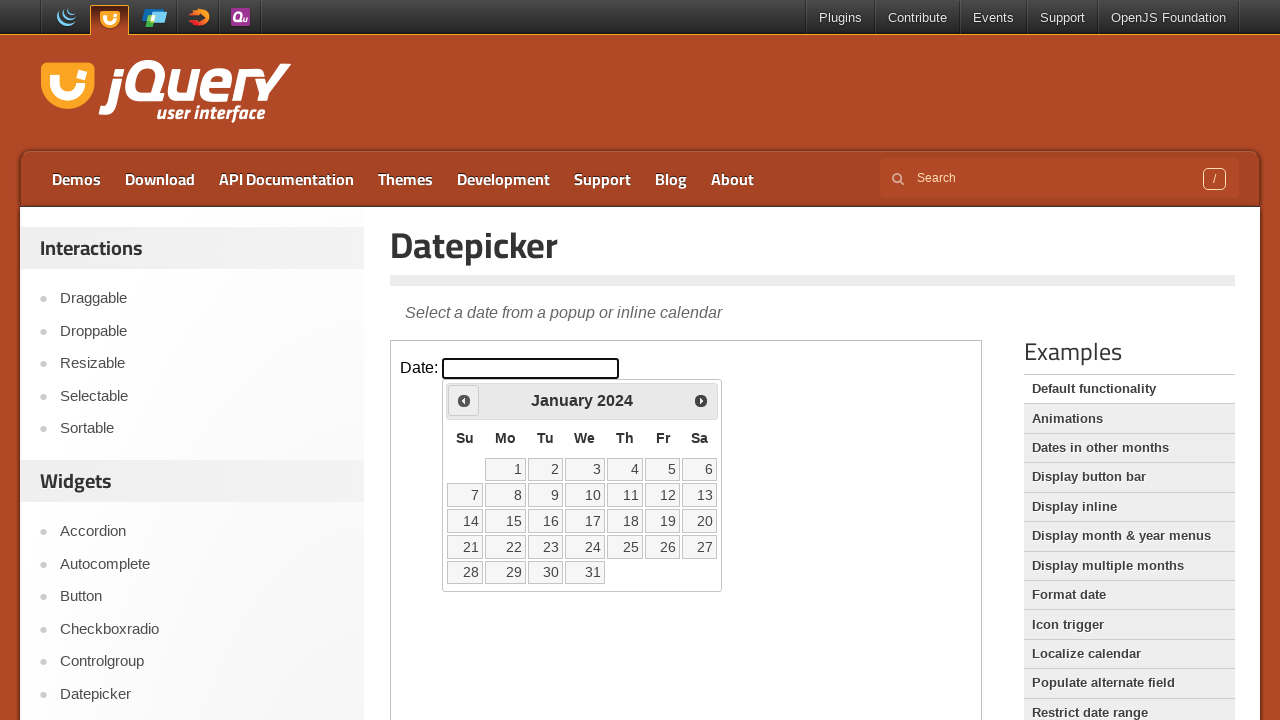

Waited for calendar to update
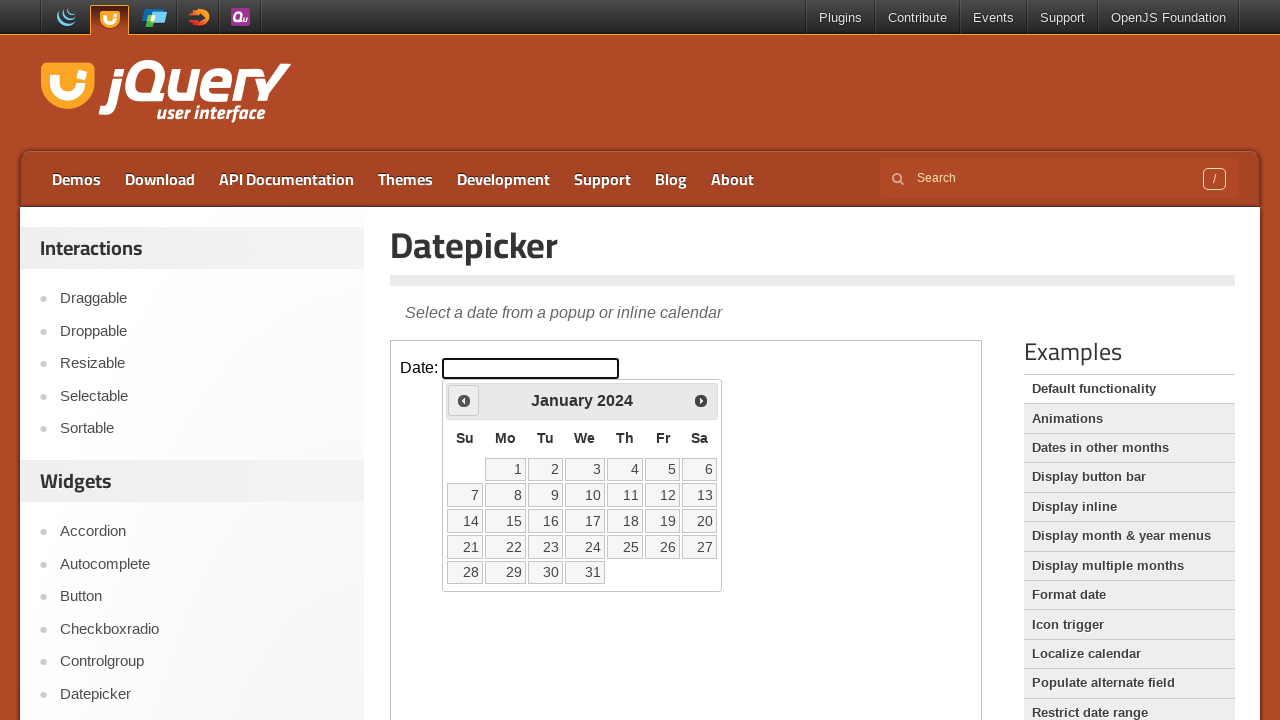

Checked current month/year: January 2024
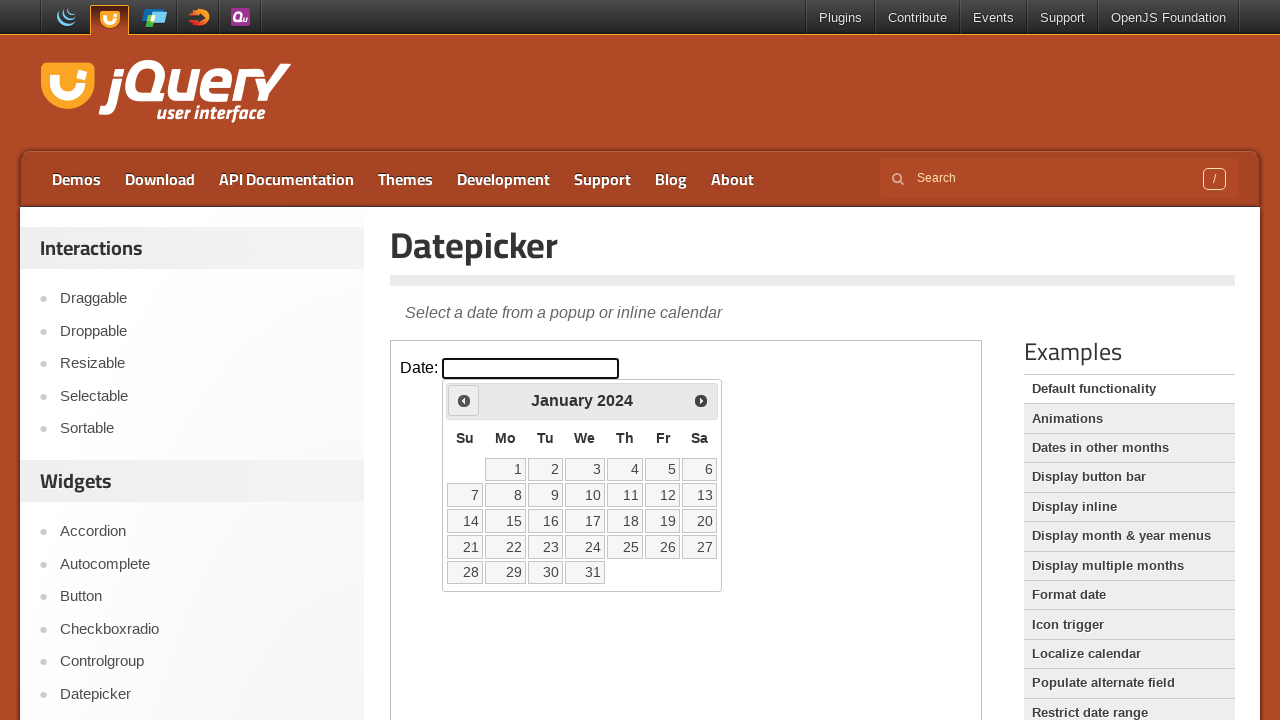

Clicked Prev button to navigate to previous month at (464, 400) on iframe.demo-frame >> internal:control=enter-frame >> a[title='Prev']
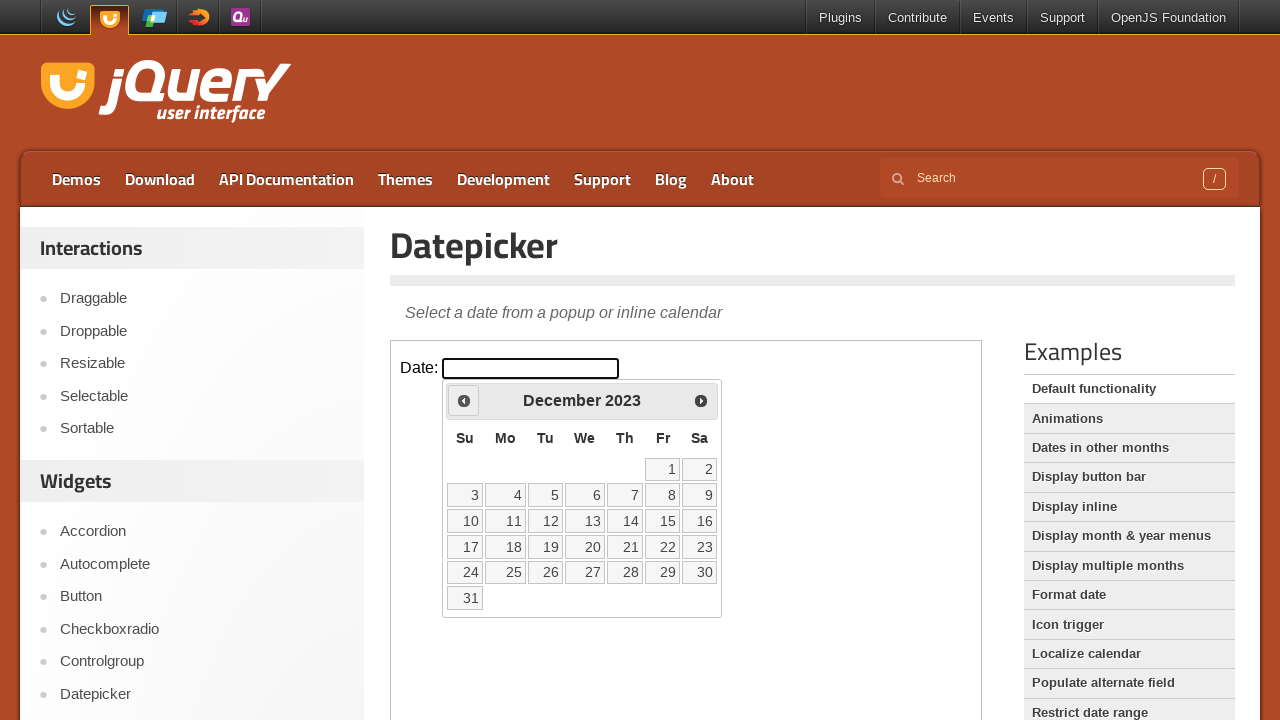

Waited for calendar to update
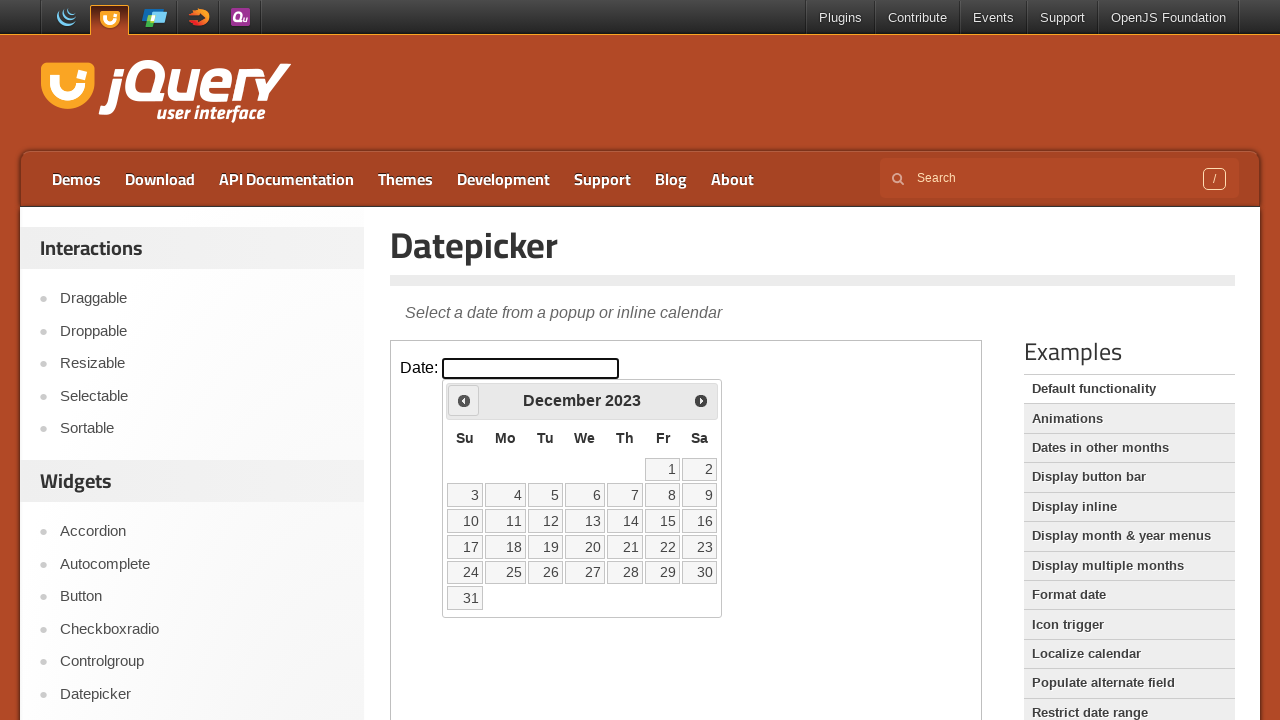

Checked current month/year: December 2023
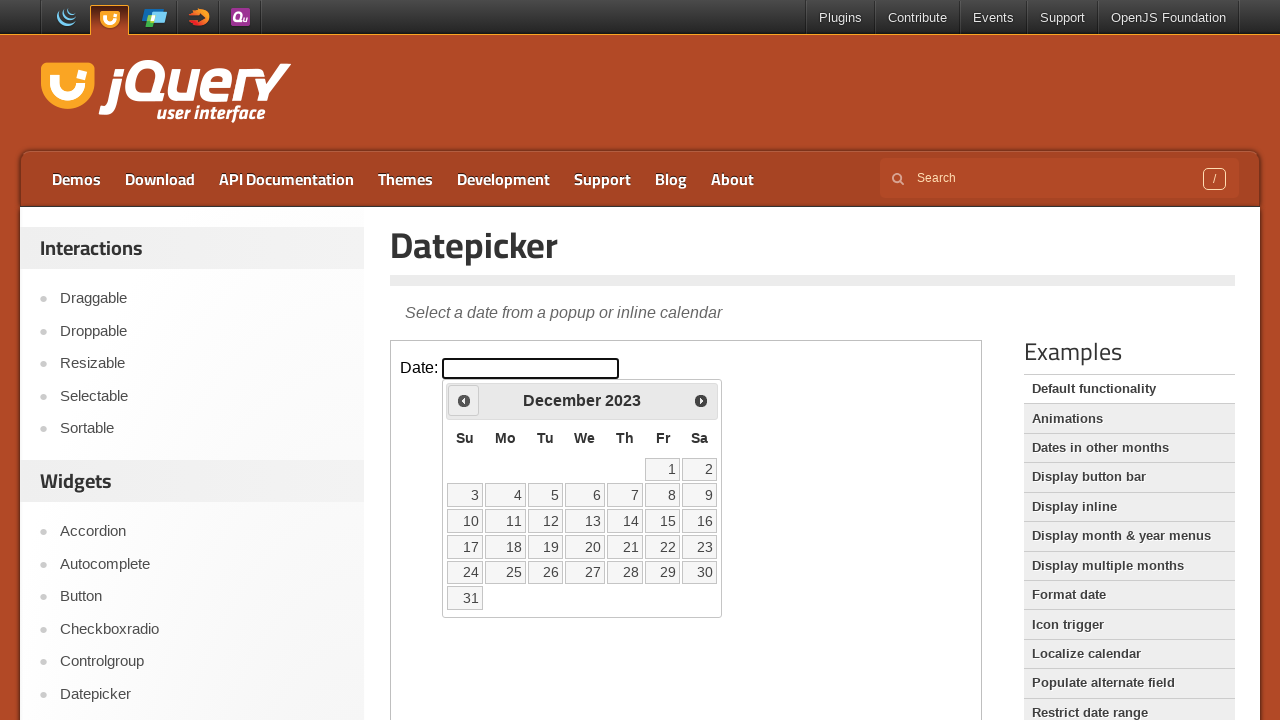

Clicked Prev button to navigate to previous month at (464, 400) on iframe.demo-frame >> internal:control=enter-frame >> a[title='Prev']
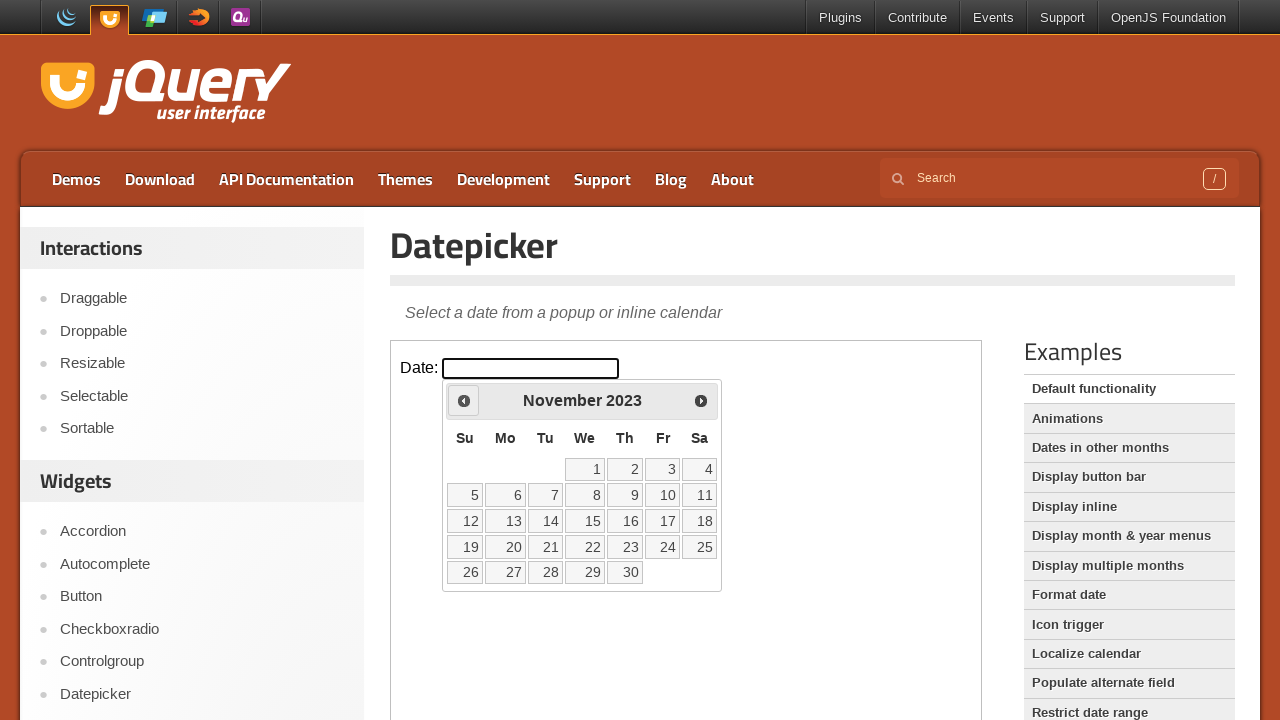

Waited for calendar to update
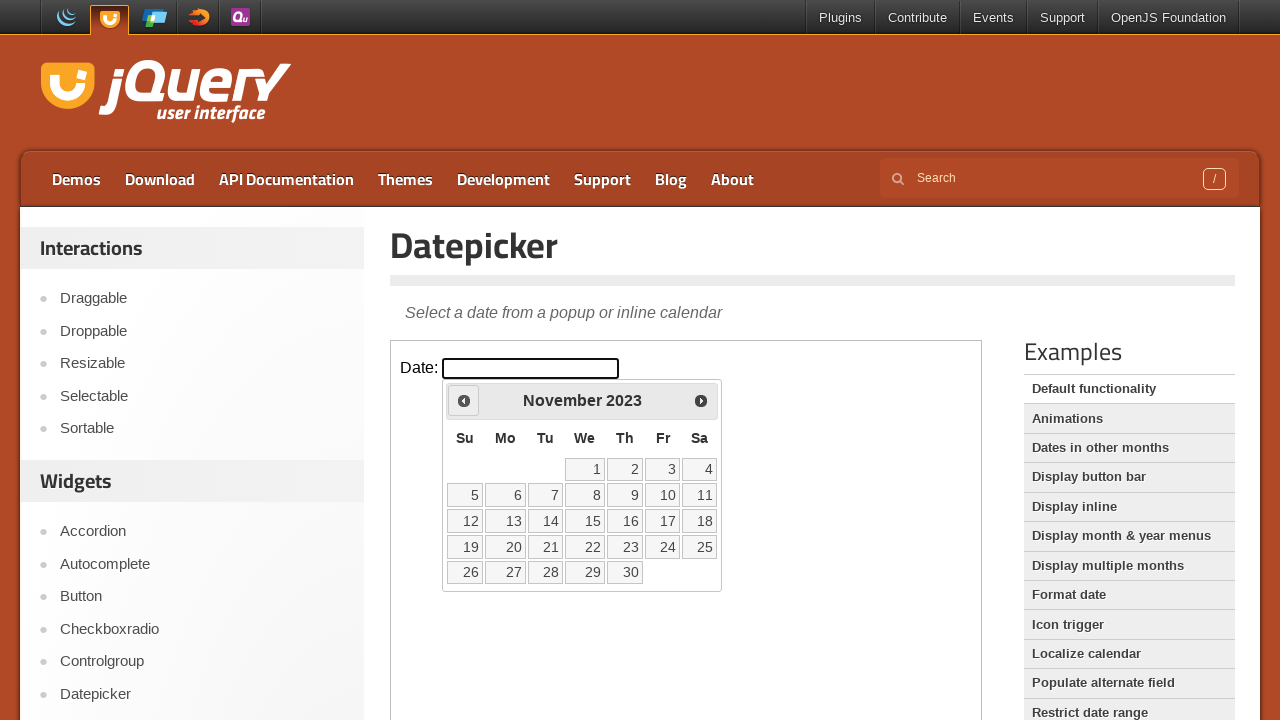

Checked current month/year: November 2023
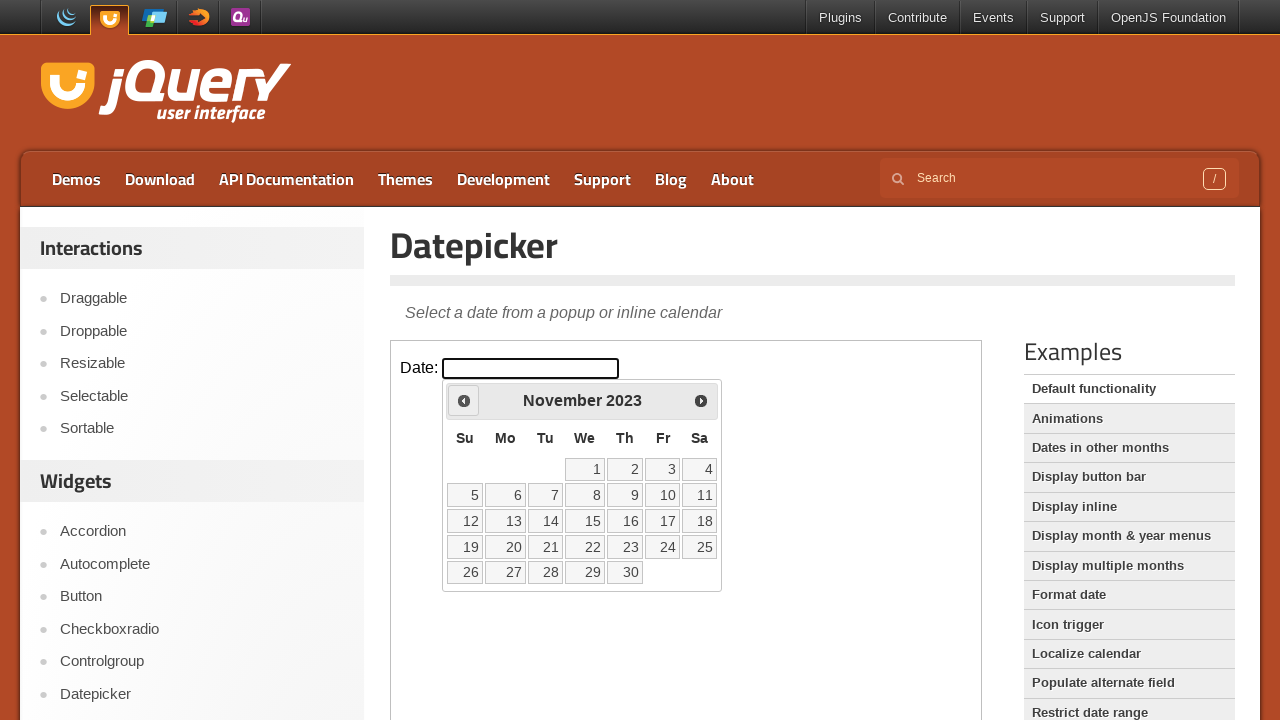

Clicked Prev button to navigate to previous month at (464, 400) on iframe.demo-frame >> internal:control=enter-frame >> a[title='Prev']
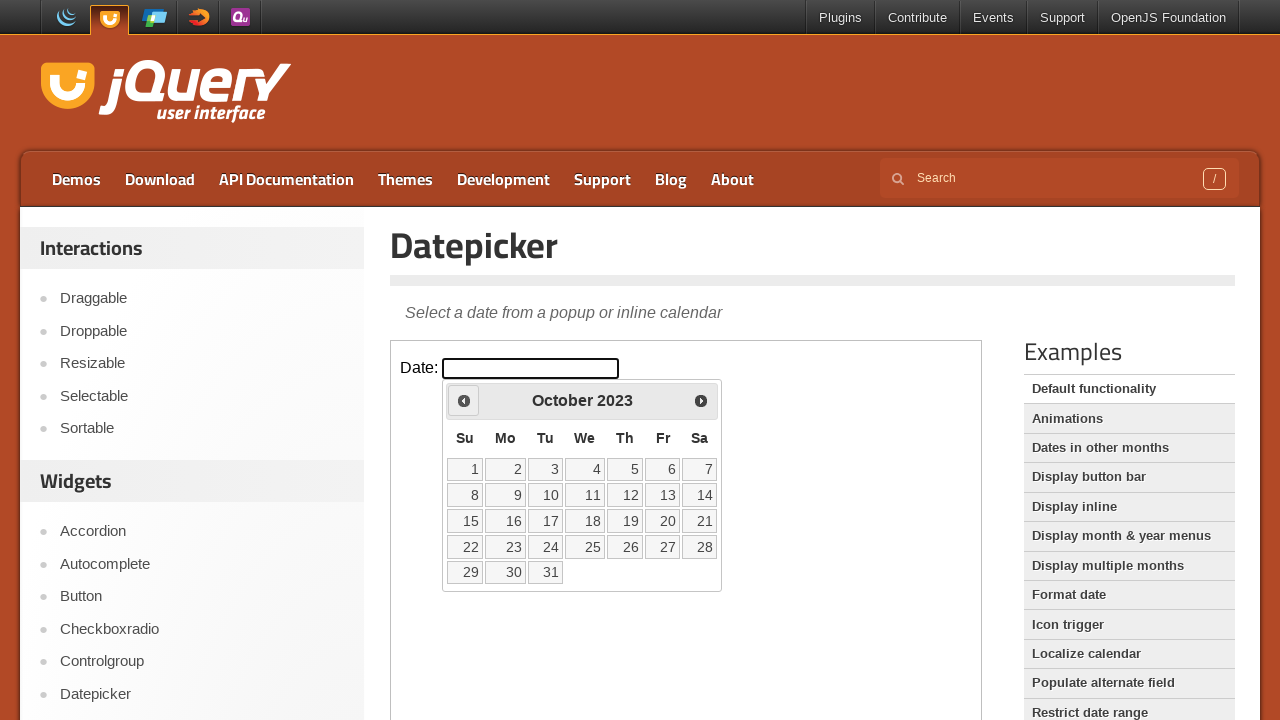

Waited for calendar to update
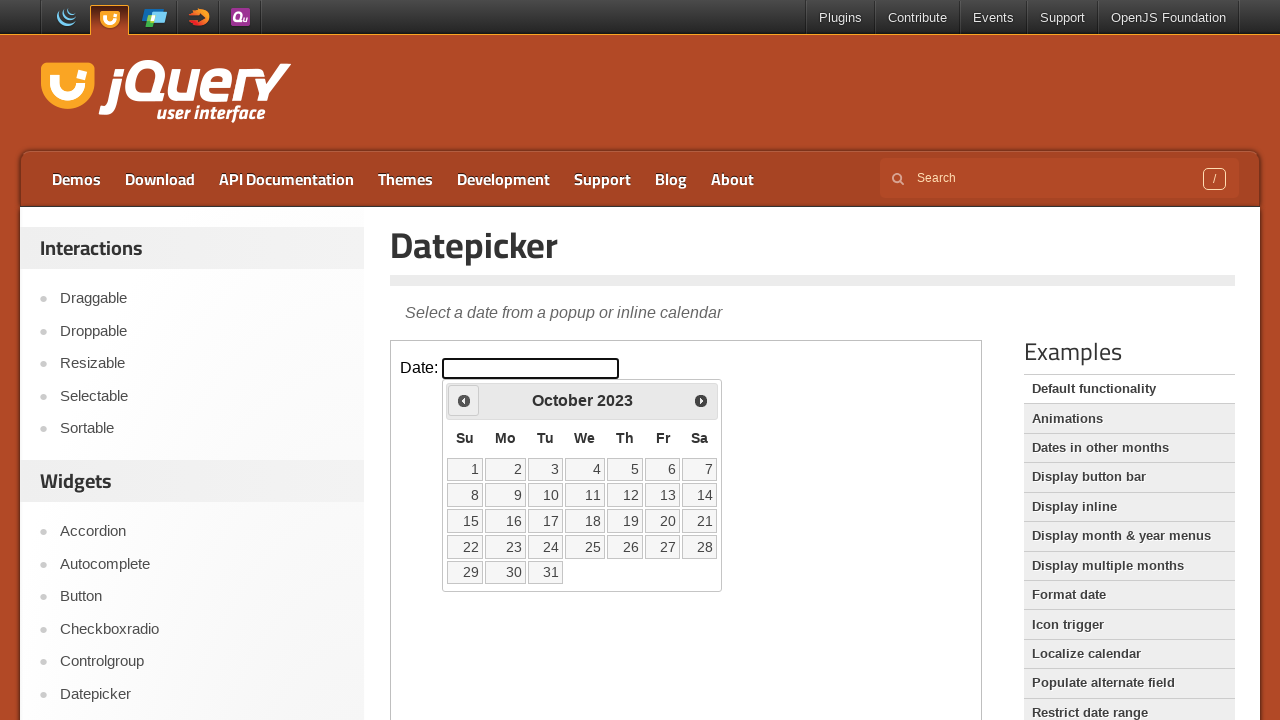

Checked current month/year: October 2023
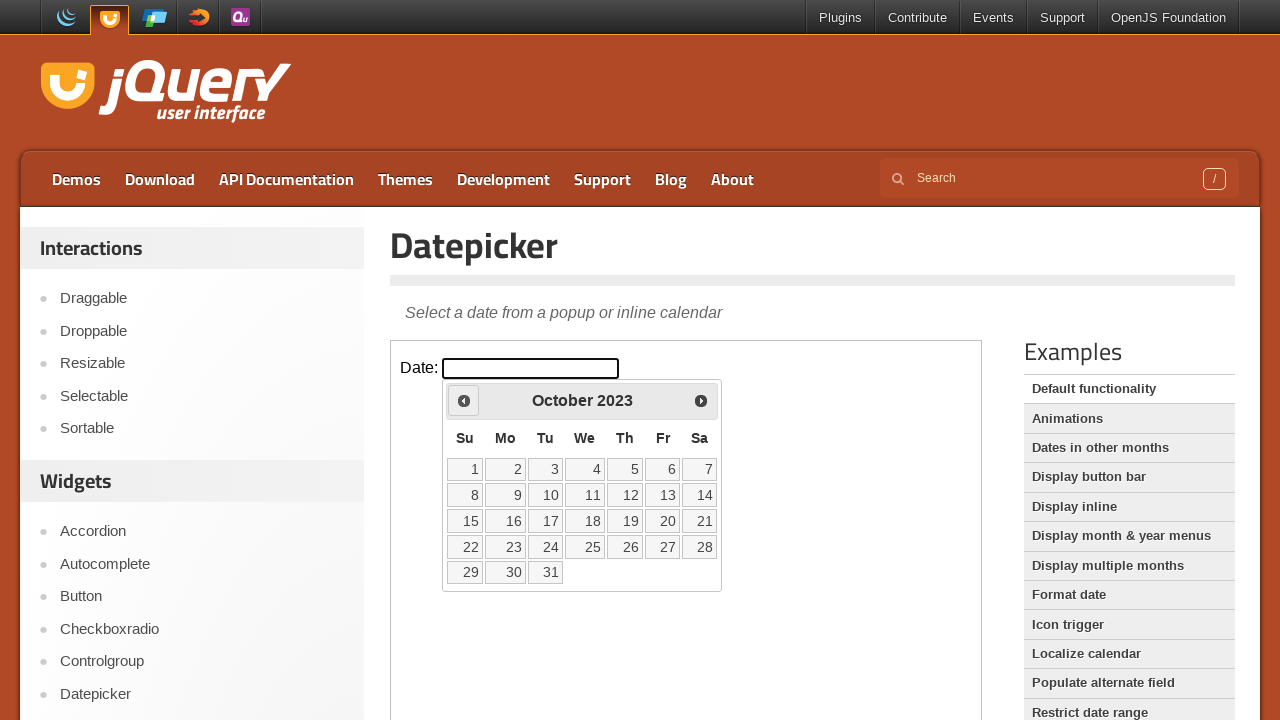

Clicked Prev button to navigate to previous month at (464, 400) on iframe.demo-frame >> internal:control=enter-frame >> a[title='Prev']
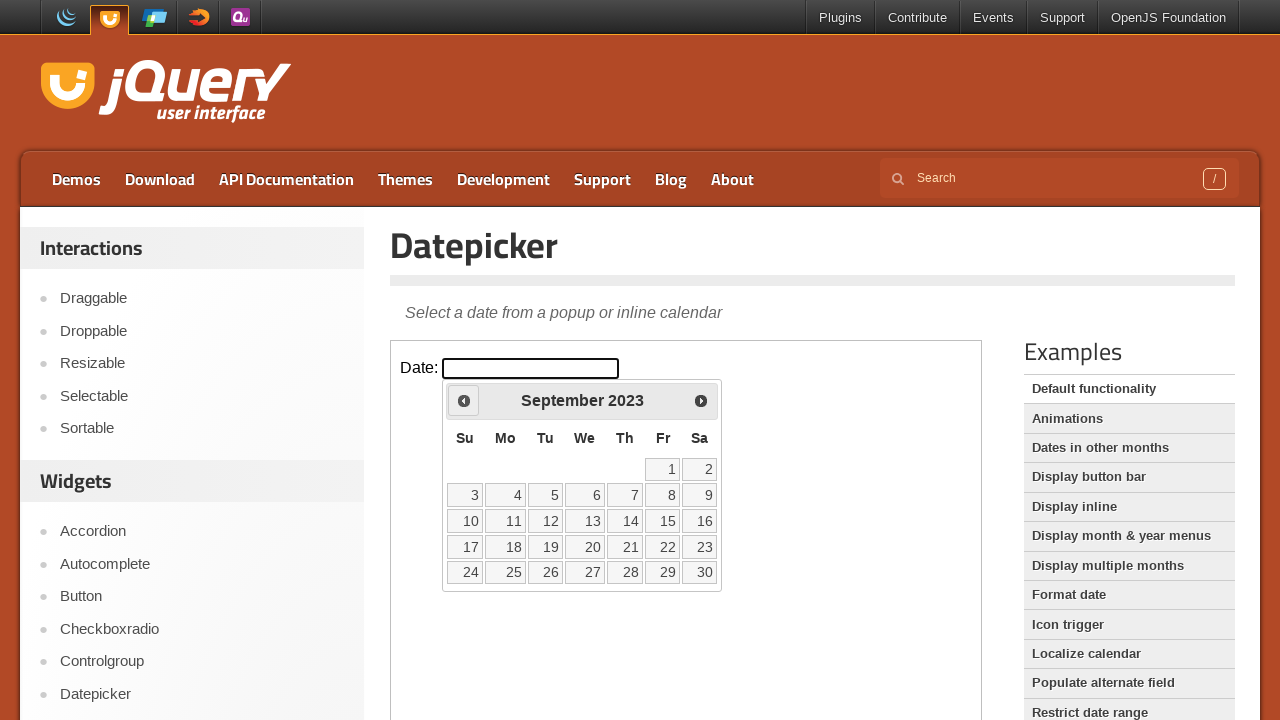

Waited for calendar to update
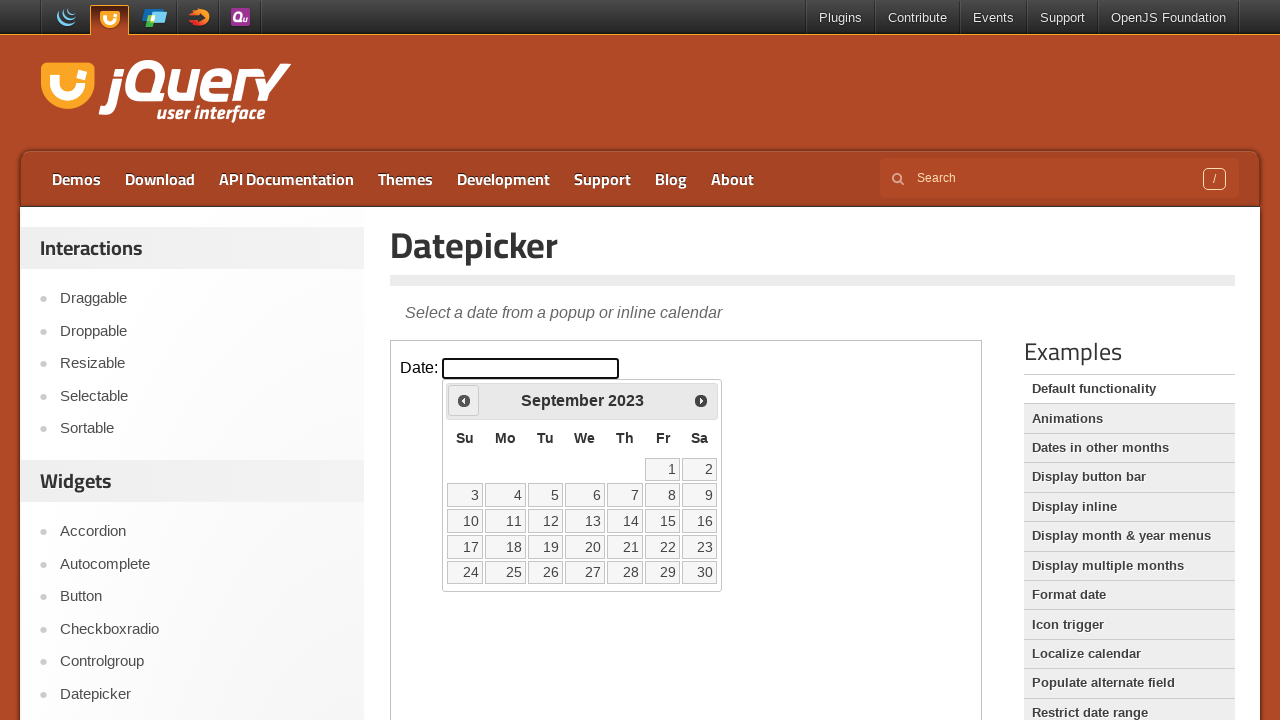

Checked current month/year: September 2023
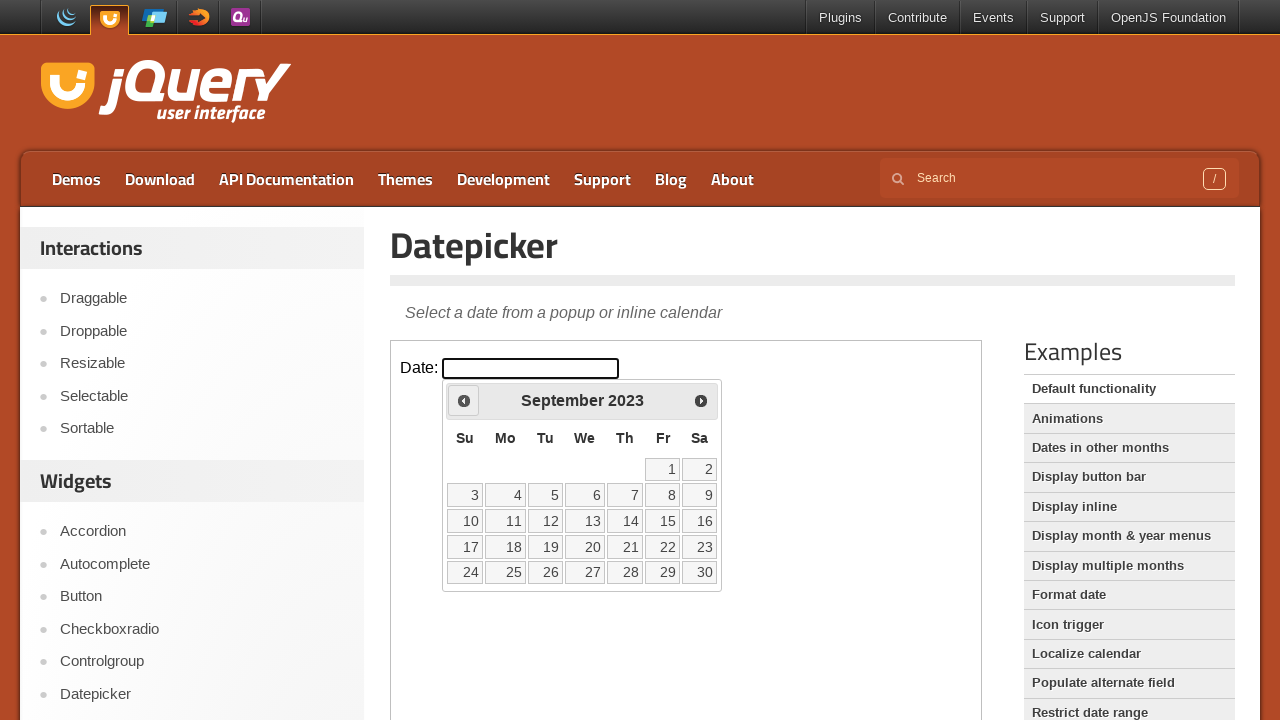

Clicked Prev button to navigate to previous month at (464, 400) on iframe.demo-frame >> internal:control=enter-frame >> a[title='Prev']
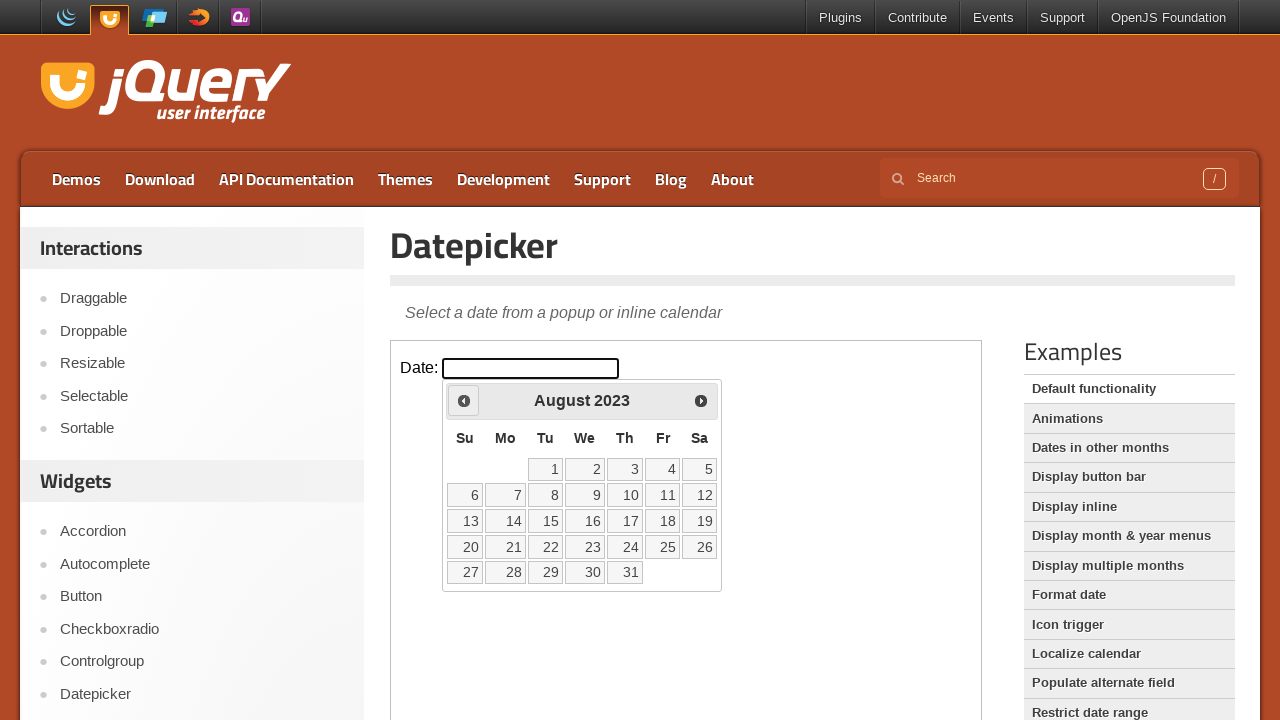

Waited for calendar to update
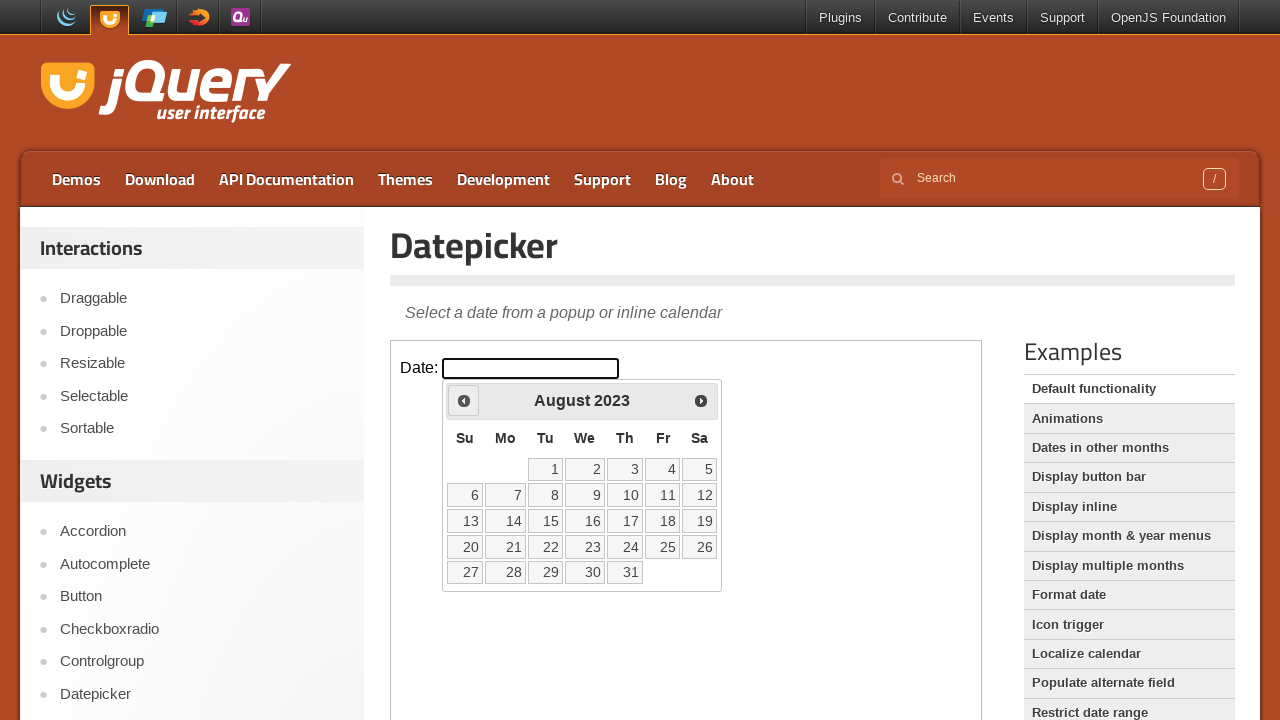

Checked current month/year: August 2023
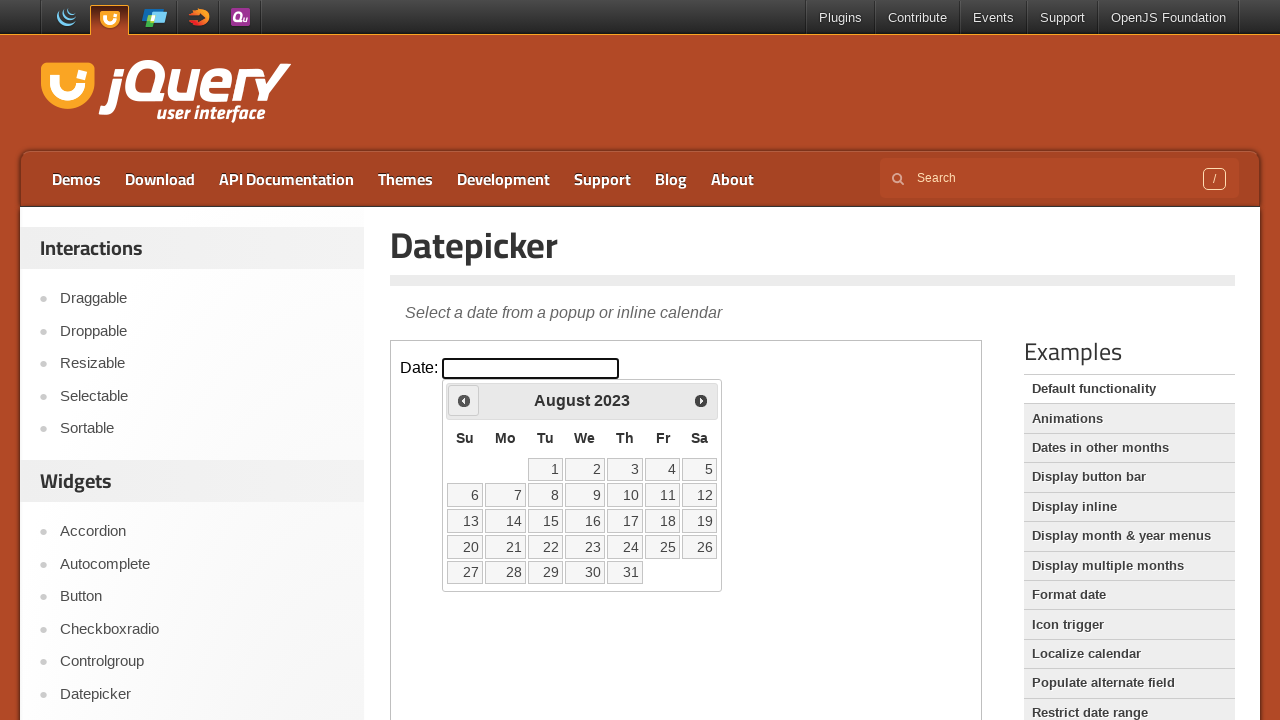

Clicked Prev button to navigate to previous month at (464, 400) on iframe.demo-frame >> internal:control=enter-frame >> a[title='Prev']
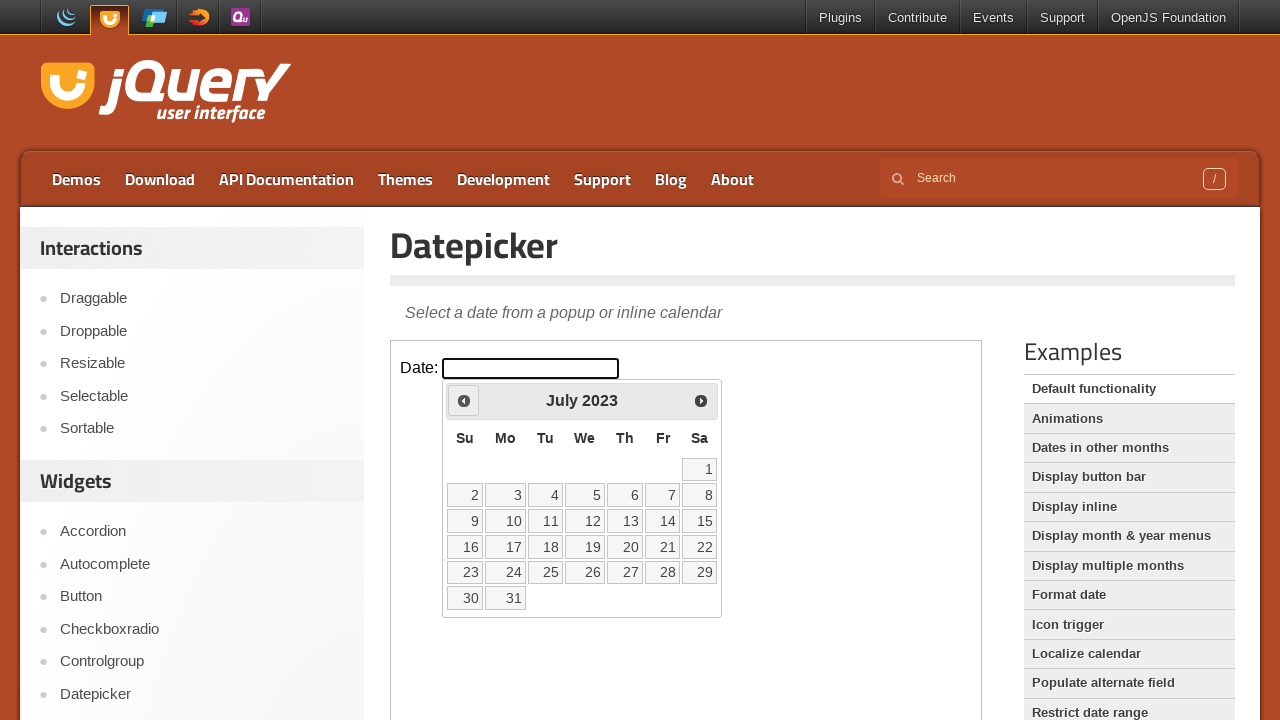

Waited for calendar to update
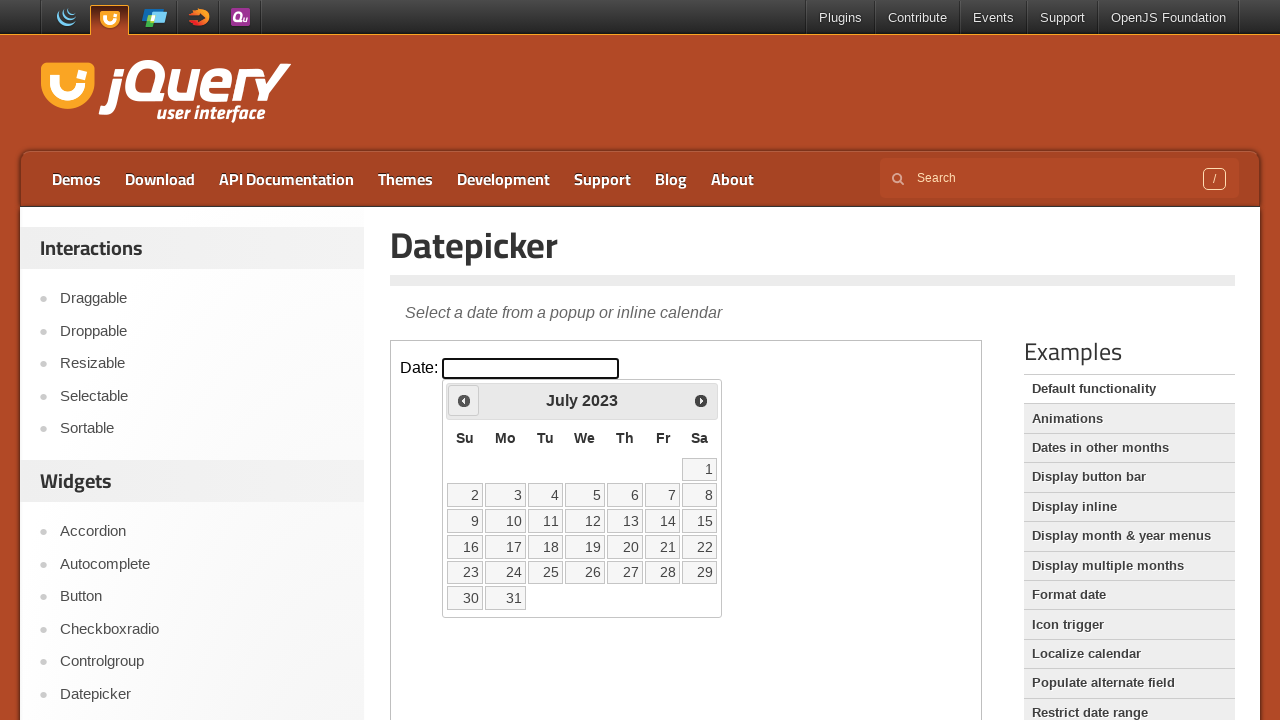

Checked current month/year: July 2023
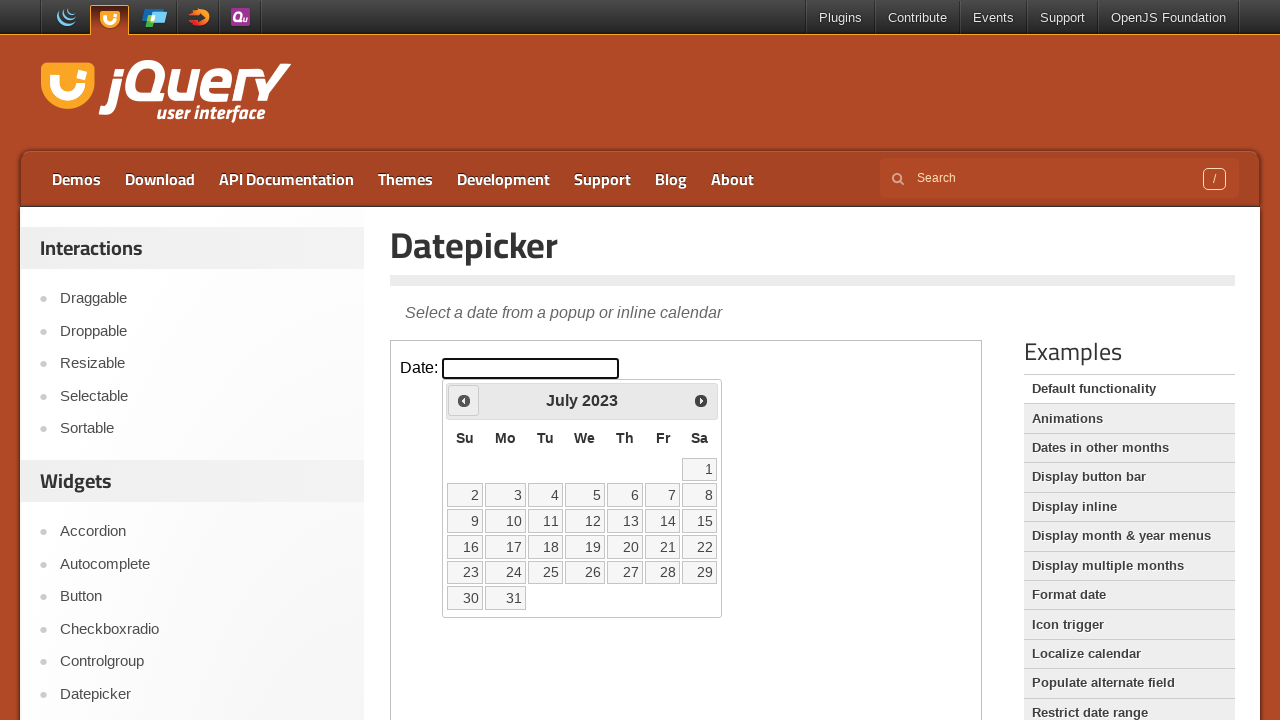

Clicked Prev button to navigate to previous month at (464, 400) on iframe.demo-frame >> internal:control=enter-frame >> a[title='Prev']
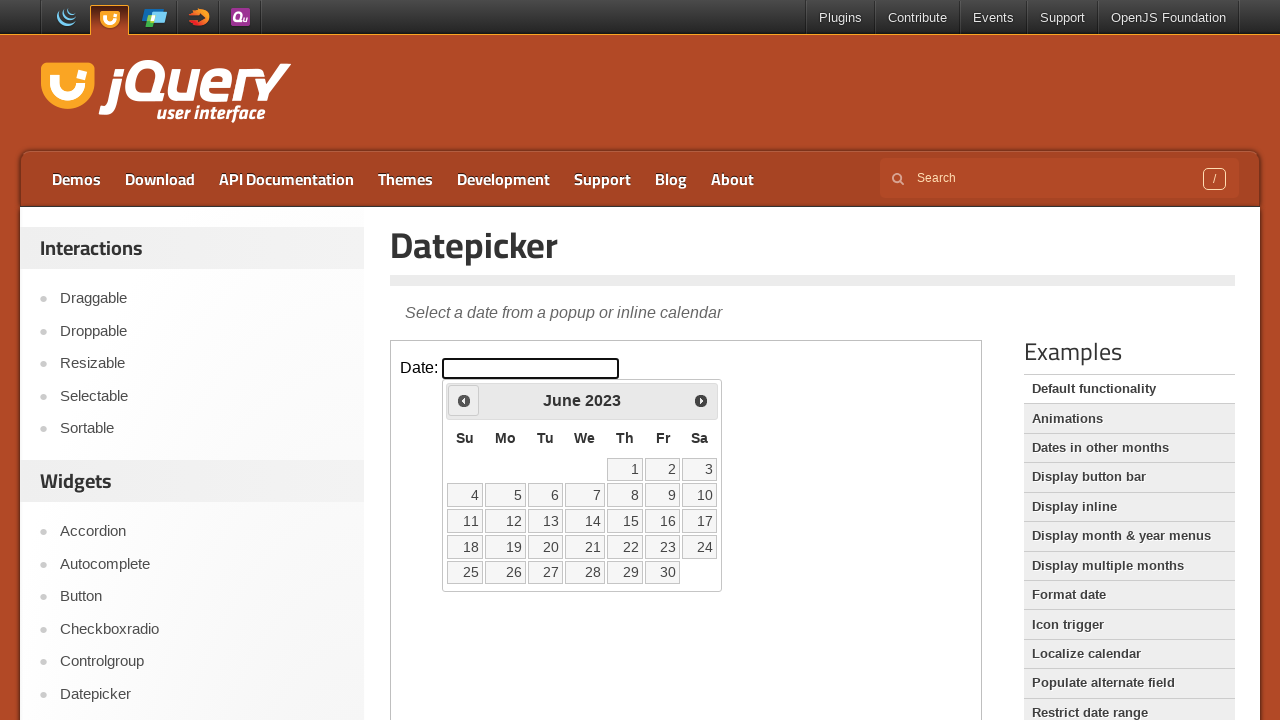

Waited for calendar to update
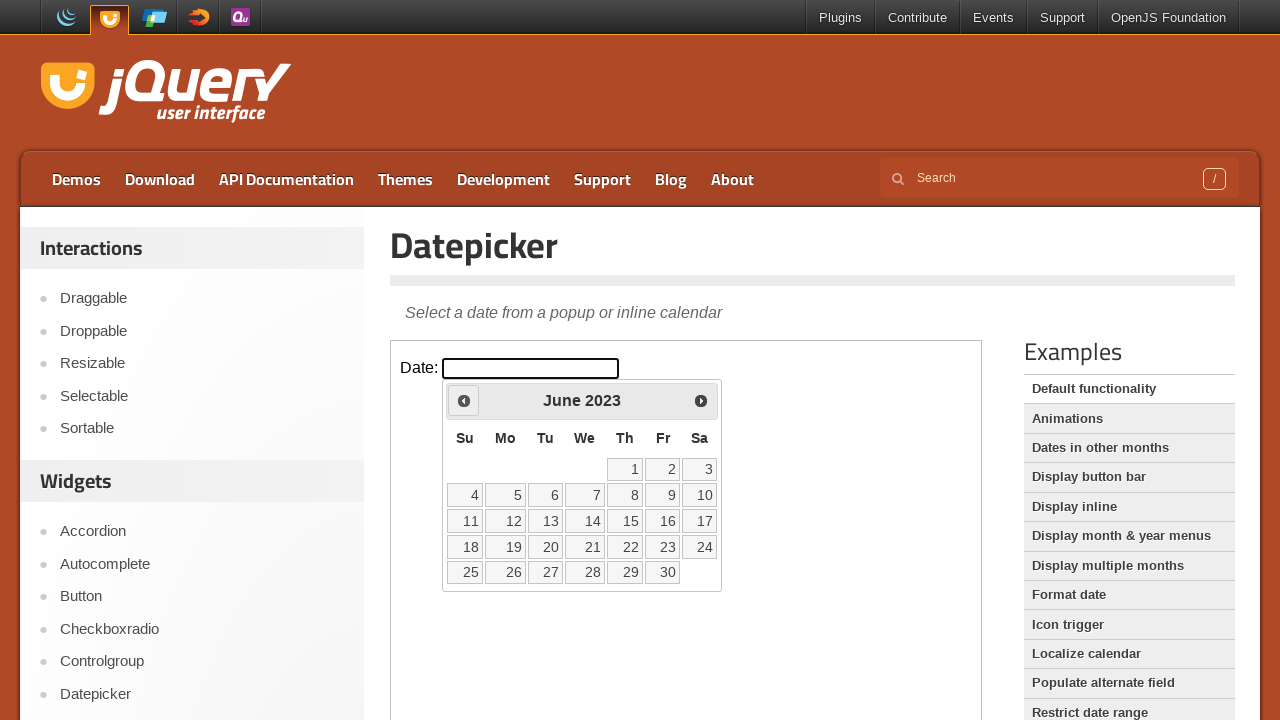

Checked current month/year: June 2023
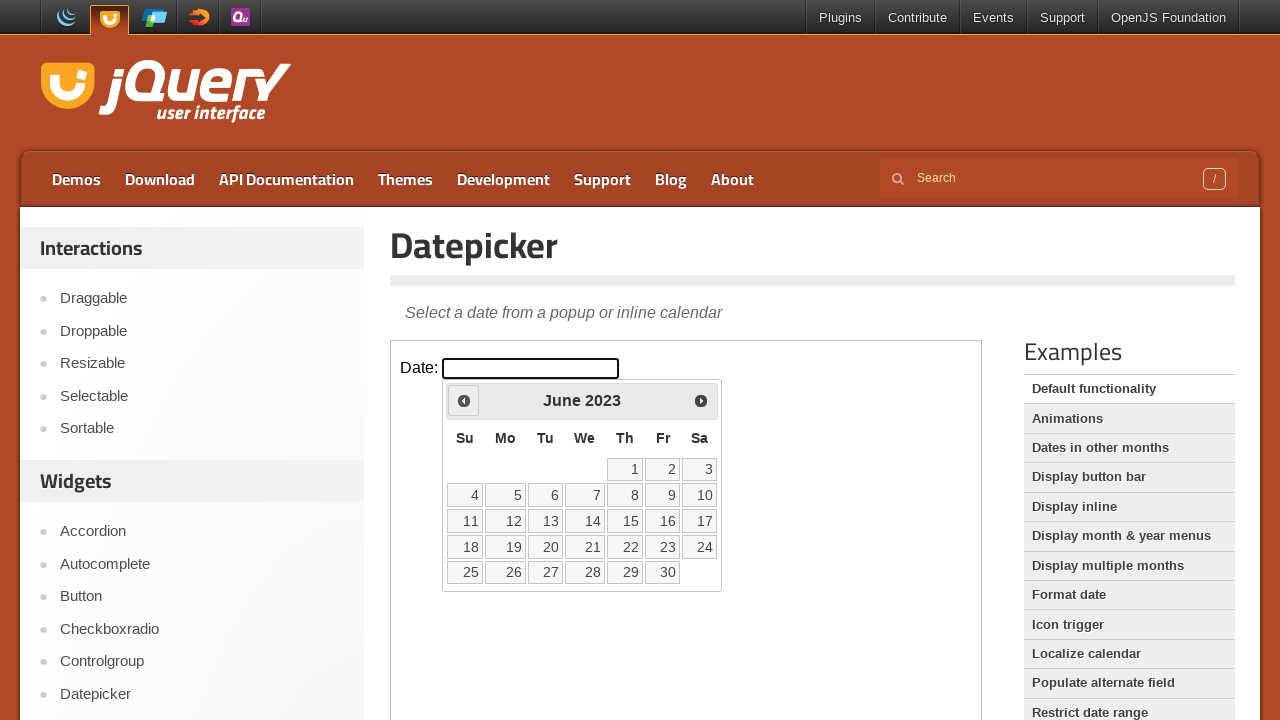

Clicked Prev button to navigate to previous month at (464, 400) on iframe.demo-frame >> internal:control=enter-frame >> a[title='Prev']
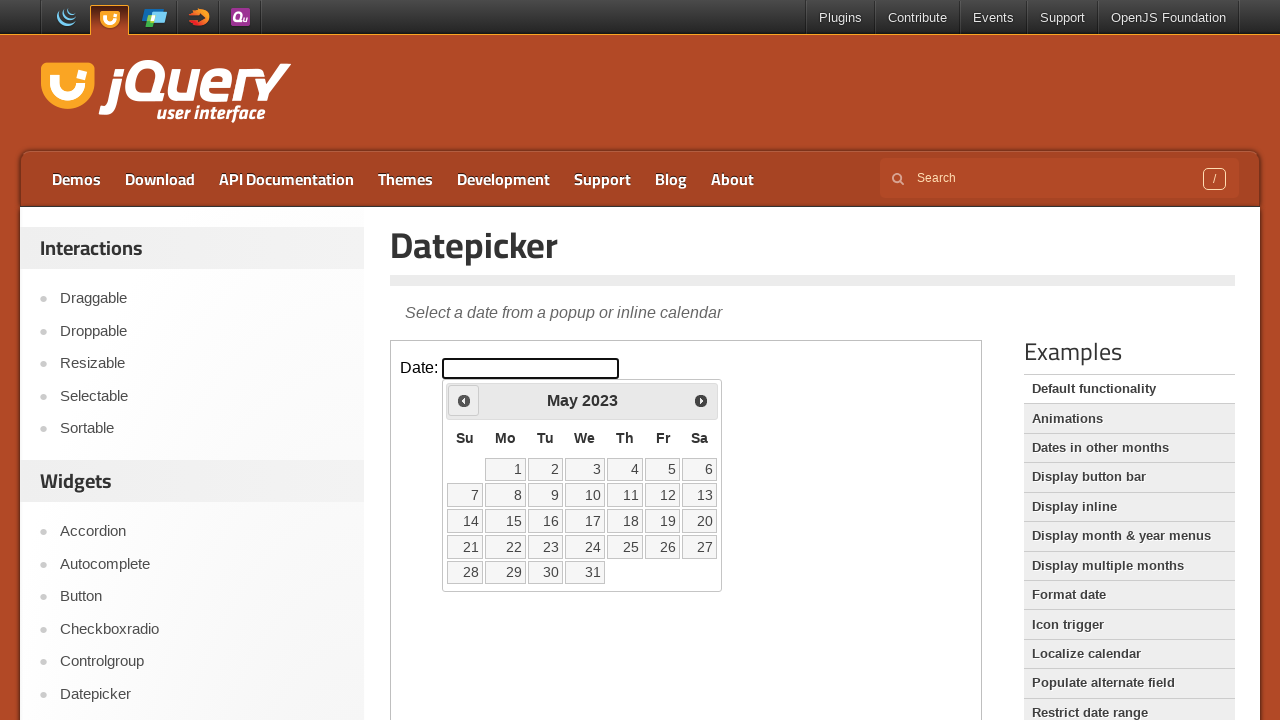

Waited for calendar to update
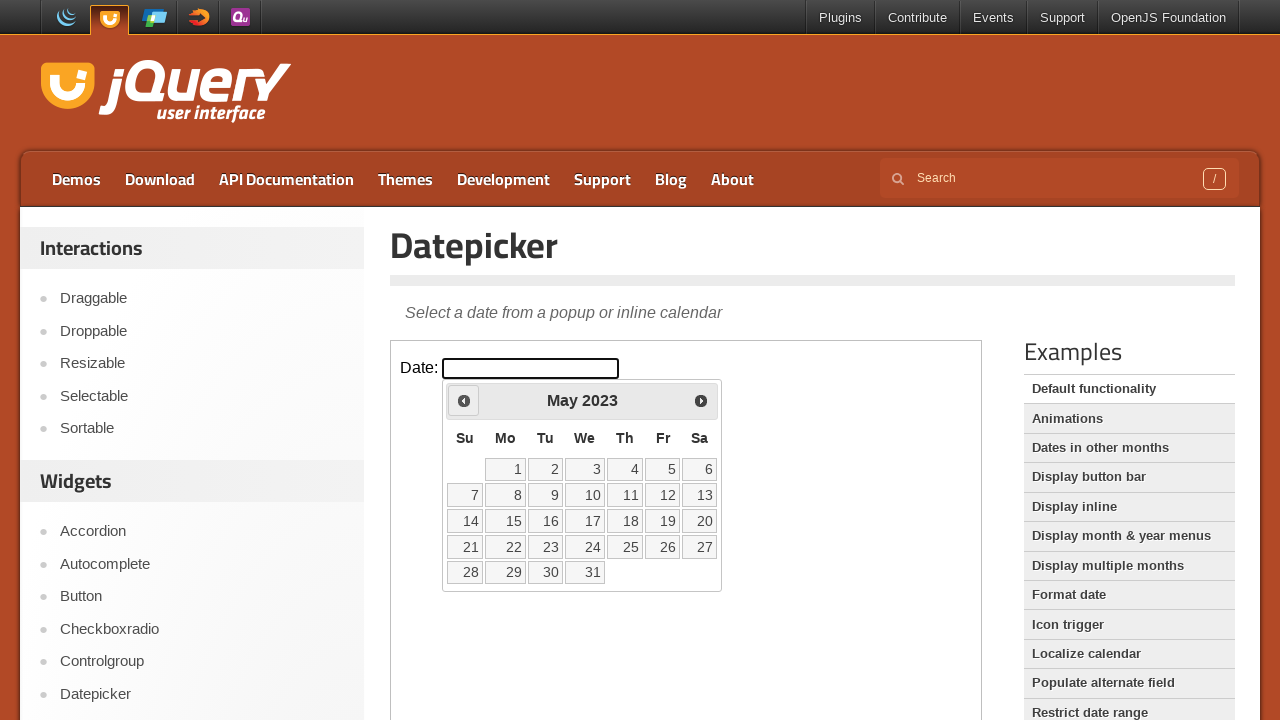

Checked current month/year: May 2023
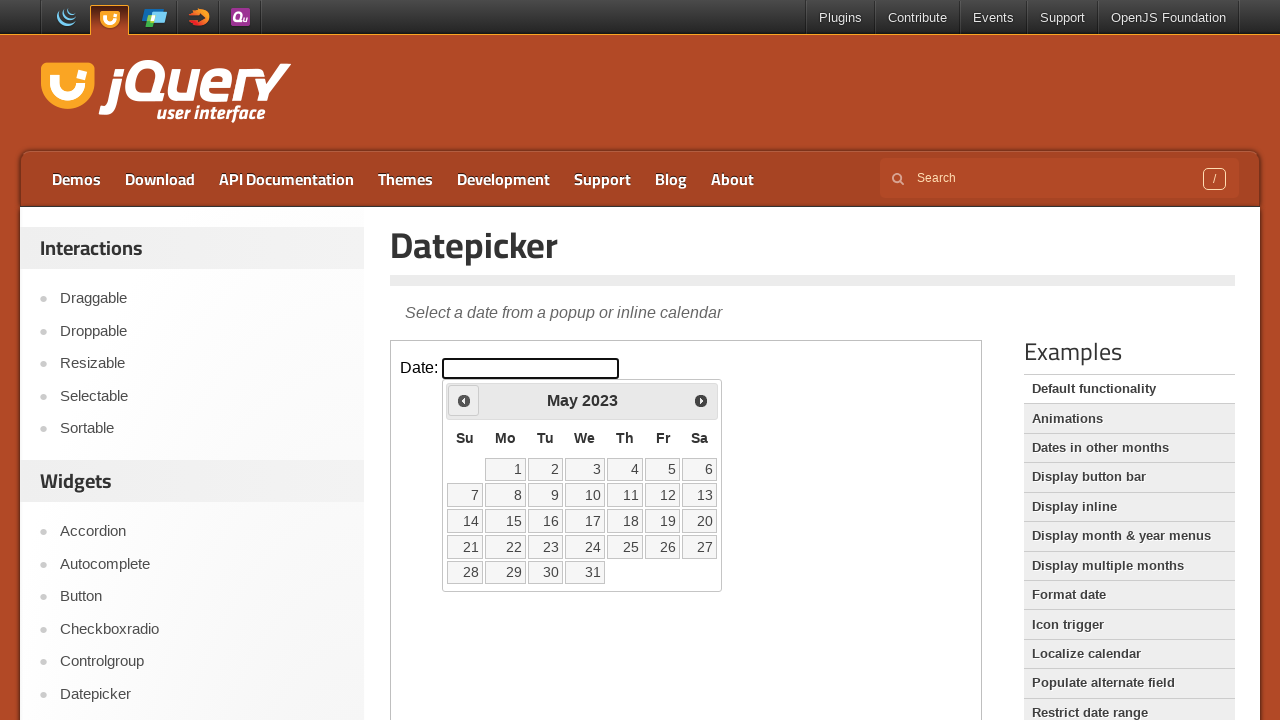

Clicked Prev button to navigate to previous month at (464, 400) on iframe.demo-frame >> internal:control=enter-frame >> a[title='Prev']
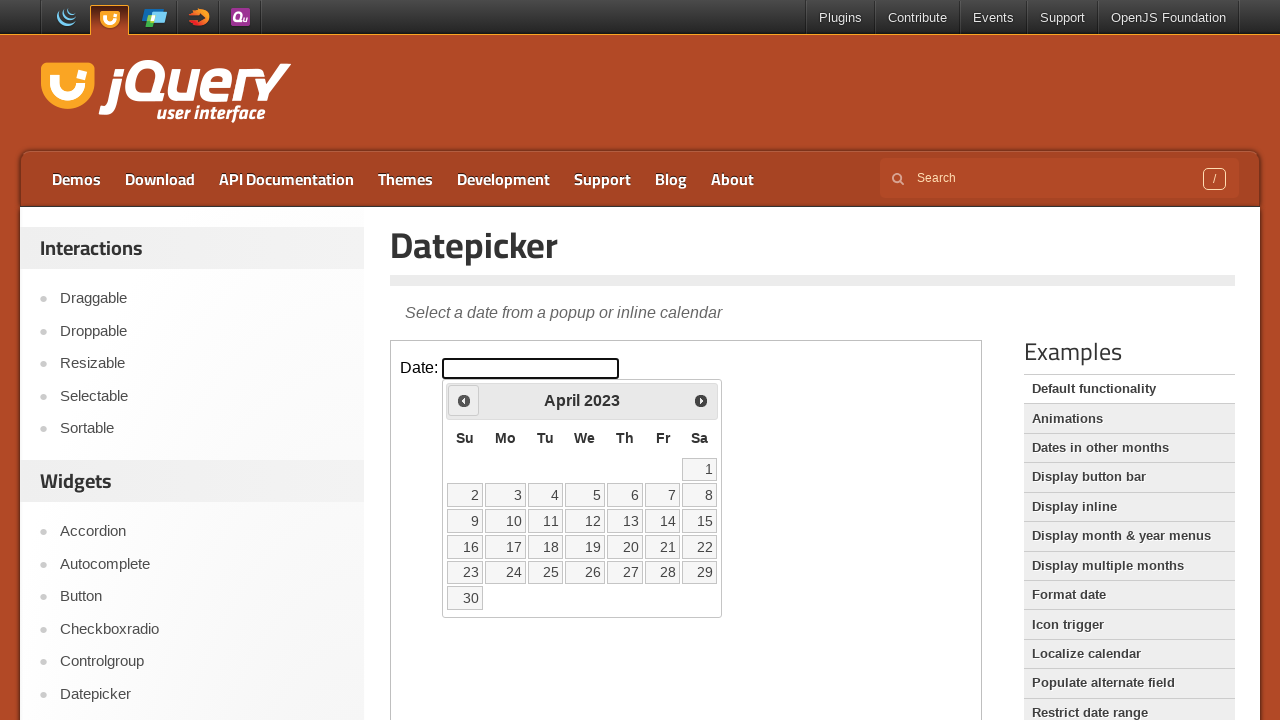

Waited for calendar to update
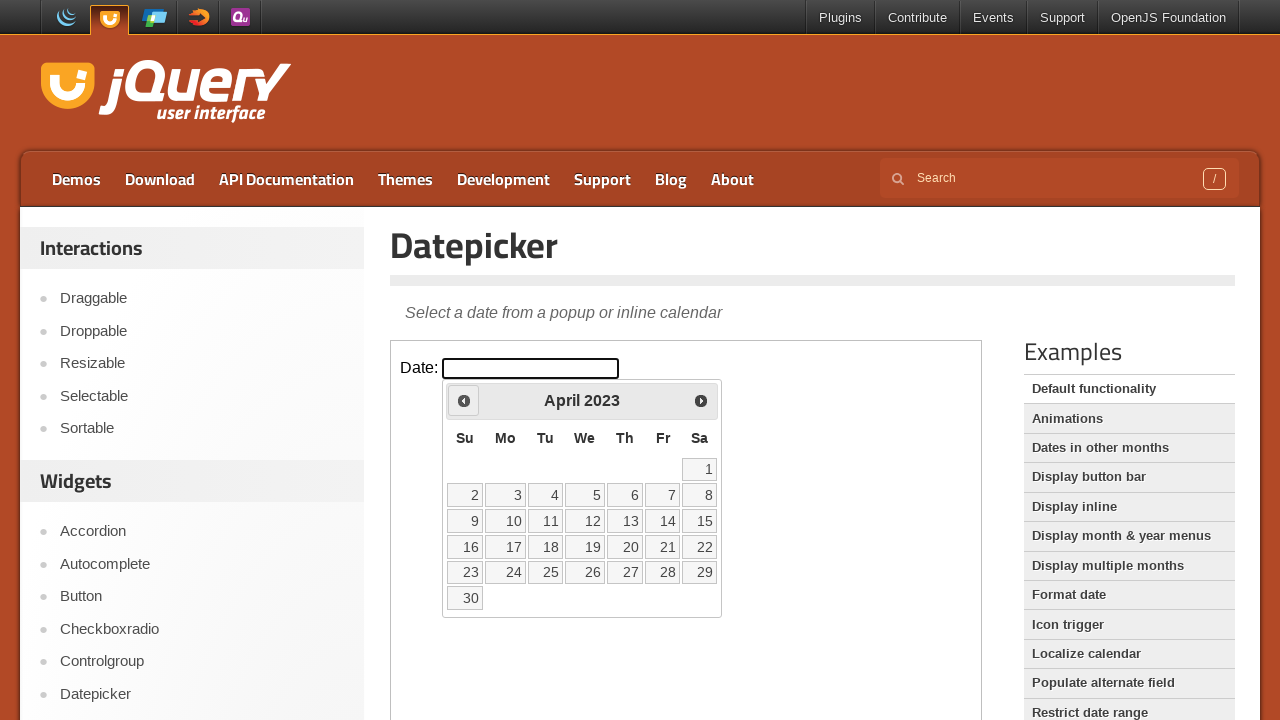

Checked current month/year: April 2023
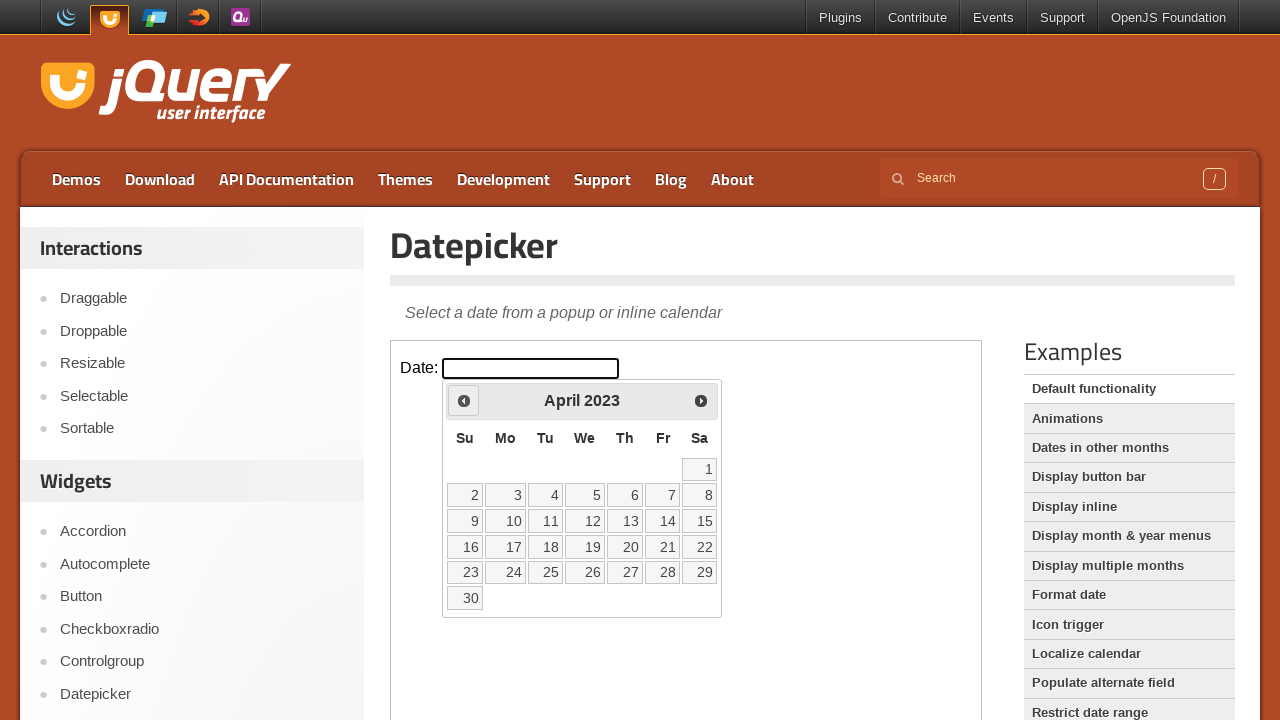

Clicked Prev button to navigate to previous month at (464, 400) on iframe.demo-frame >> internal:control=enter-frame >> a[title='Prev']
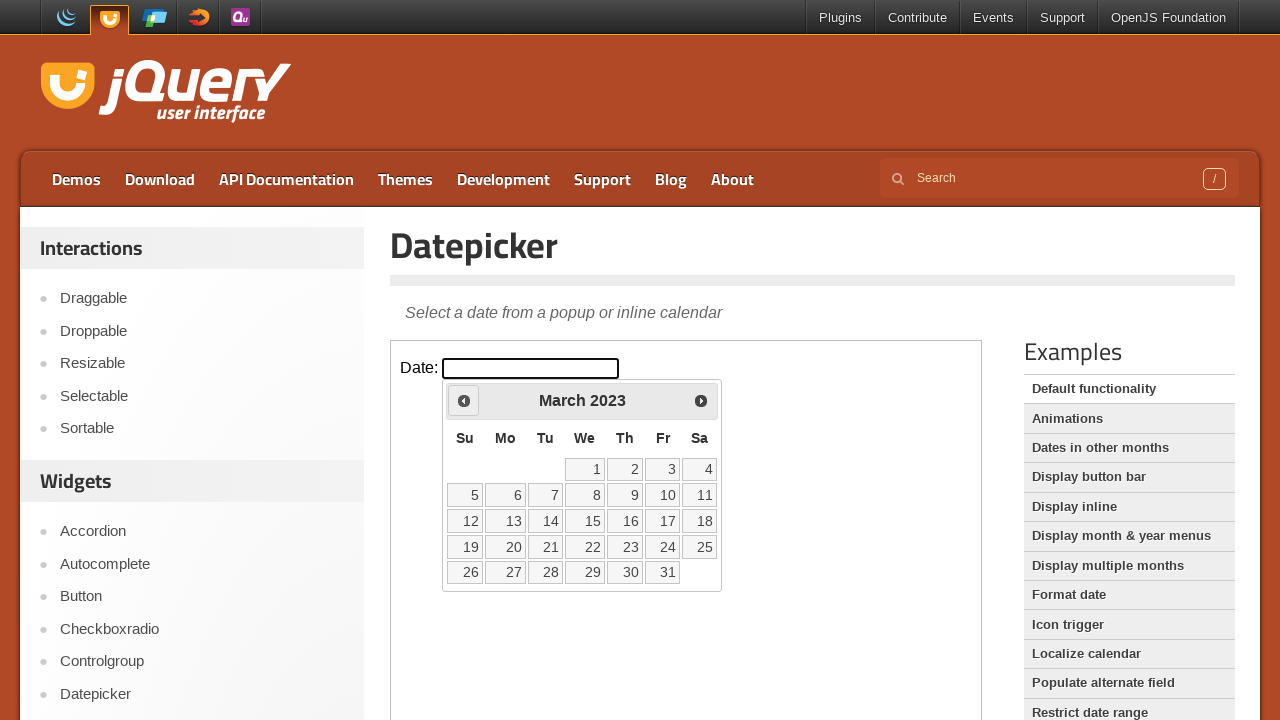

Waited for calendar to update
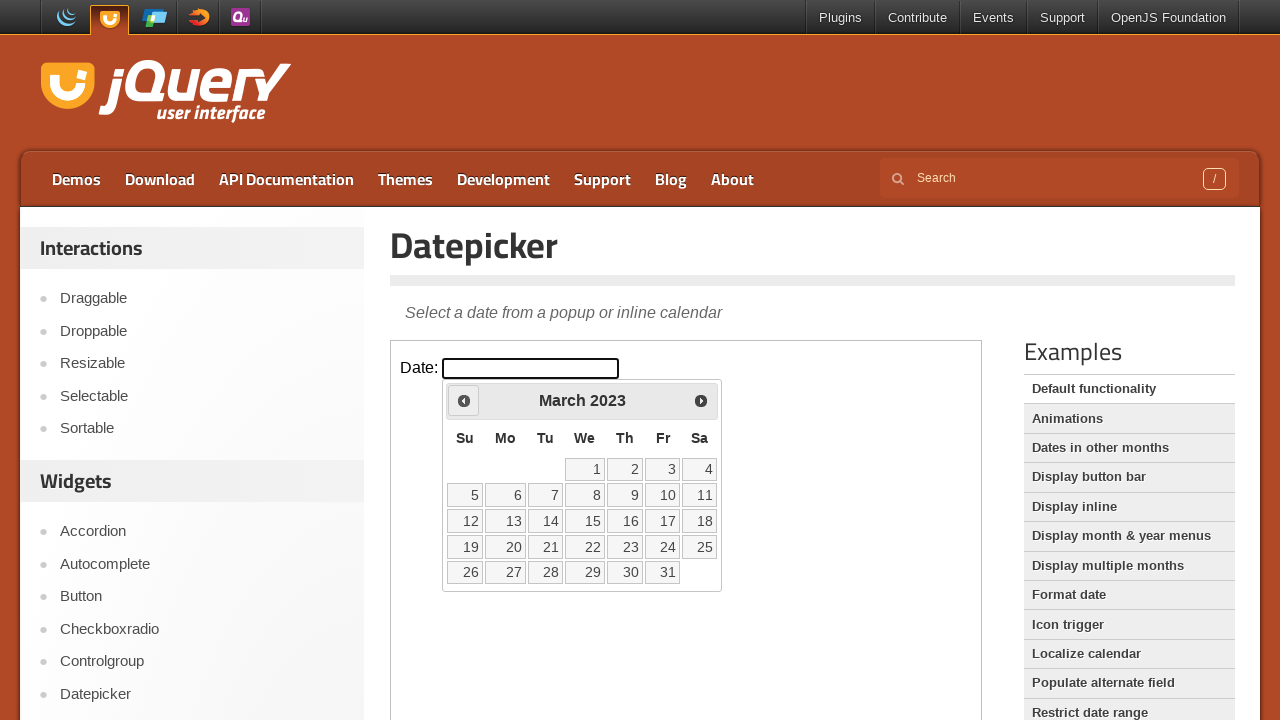

Checked current month/year: March 2023
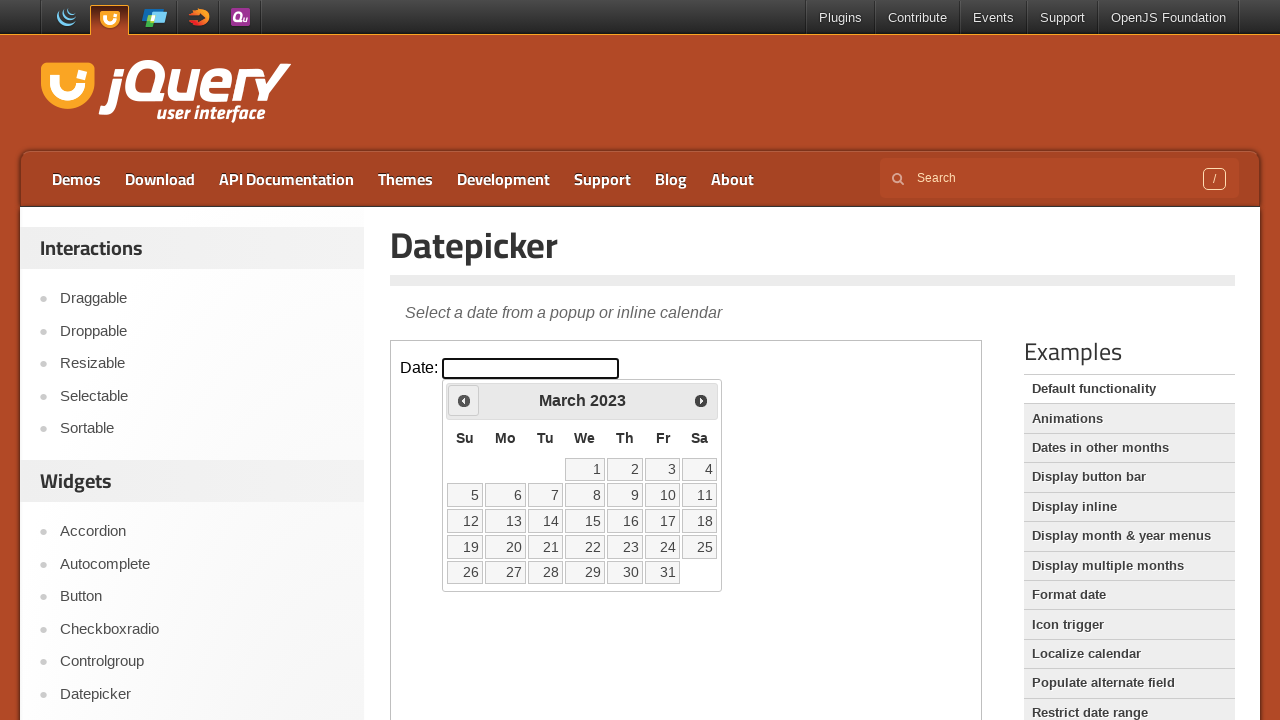

Clicked Prev button to navigate to previous month at (464, 400) on iframe.demo-frame >> internal:control=enter-frame >> a[title='Prev']
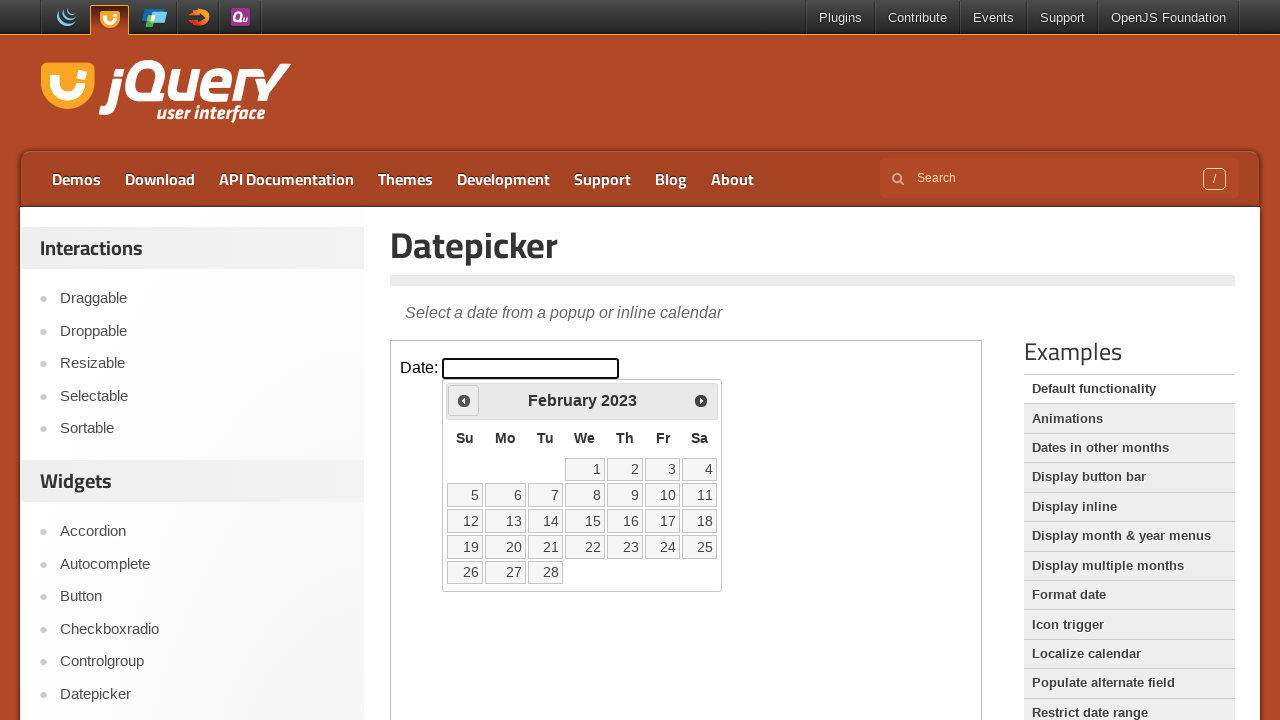

Waited for calendar to update
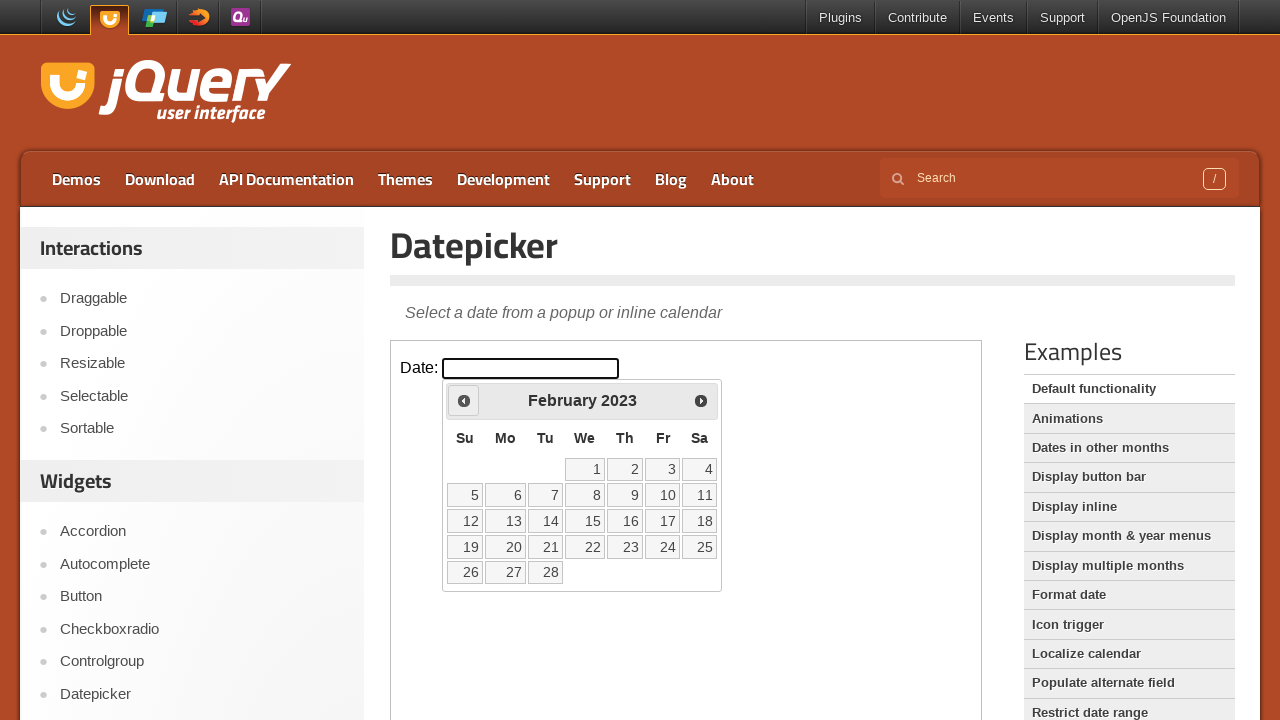

Checked current month/year: February 2023
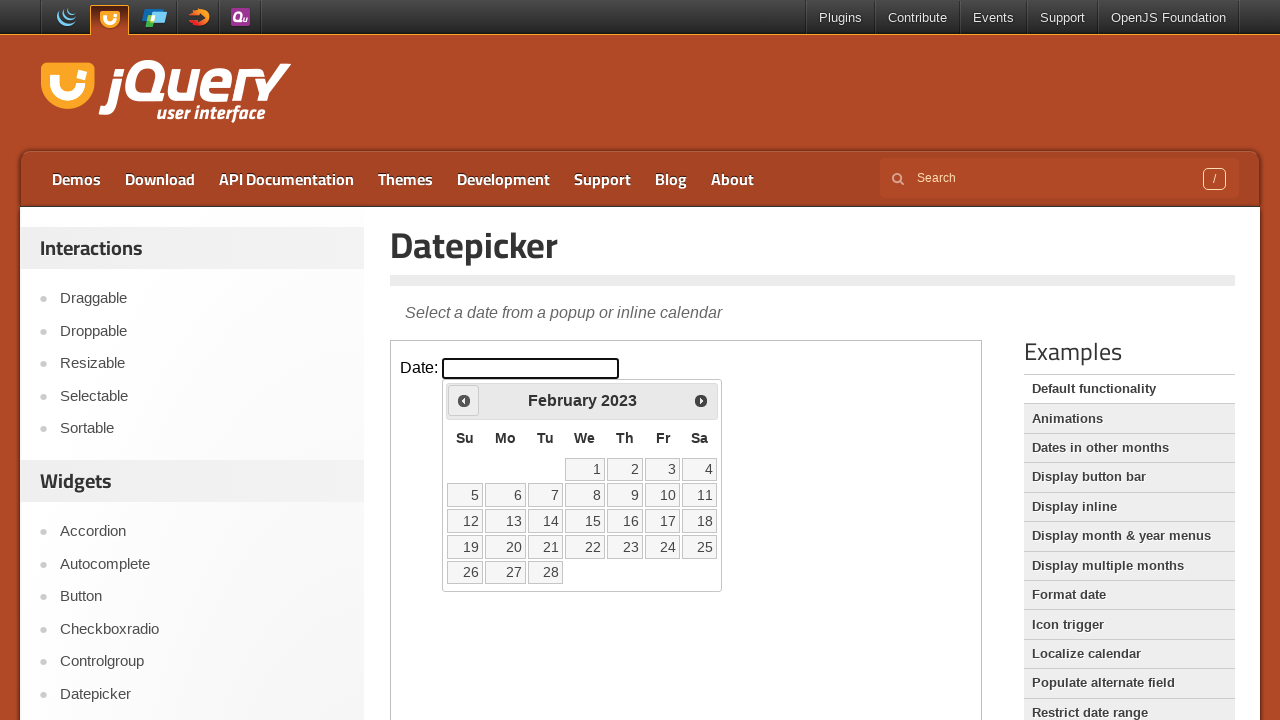

Clicked Prev button to navigate to previous month at (464, 400) on iframe.demo-frame >> internal:control=enter-frame >> a[title='Prev']
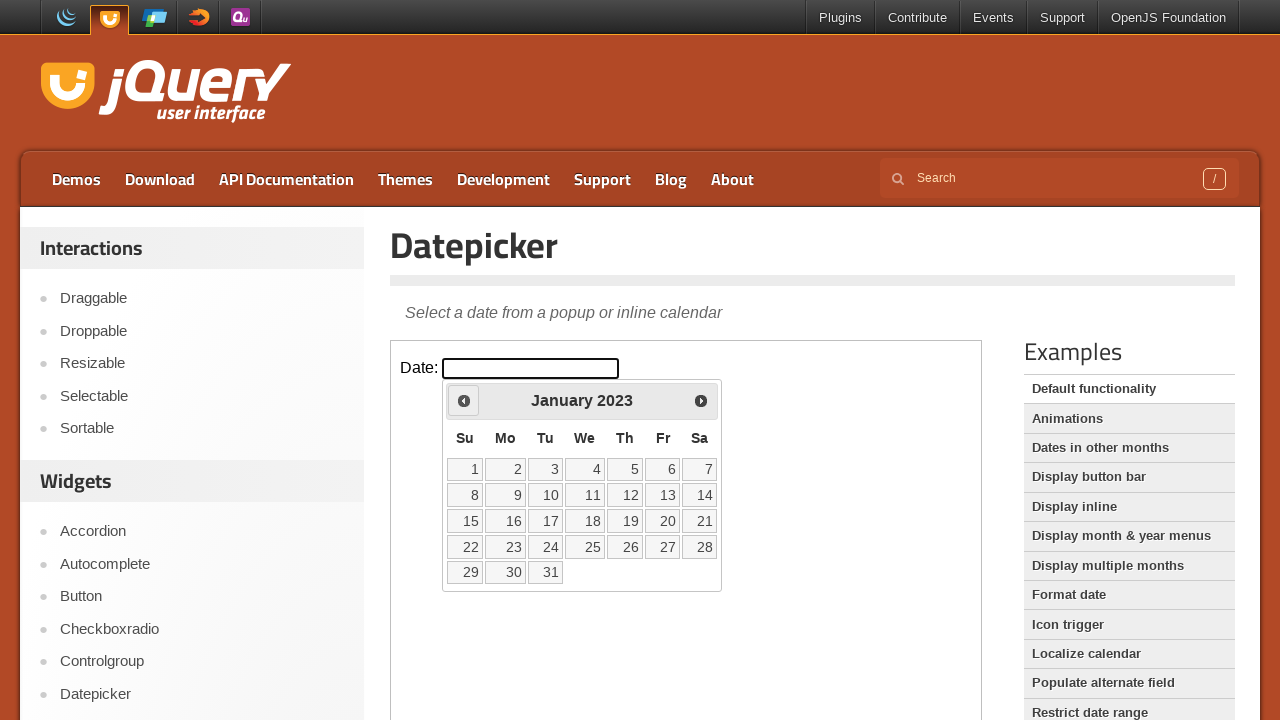

Waited for calendar to update
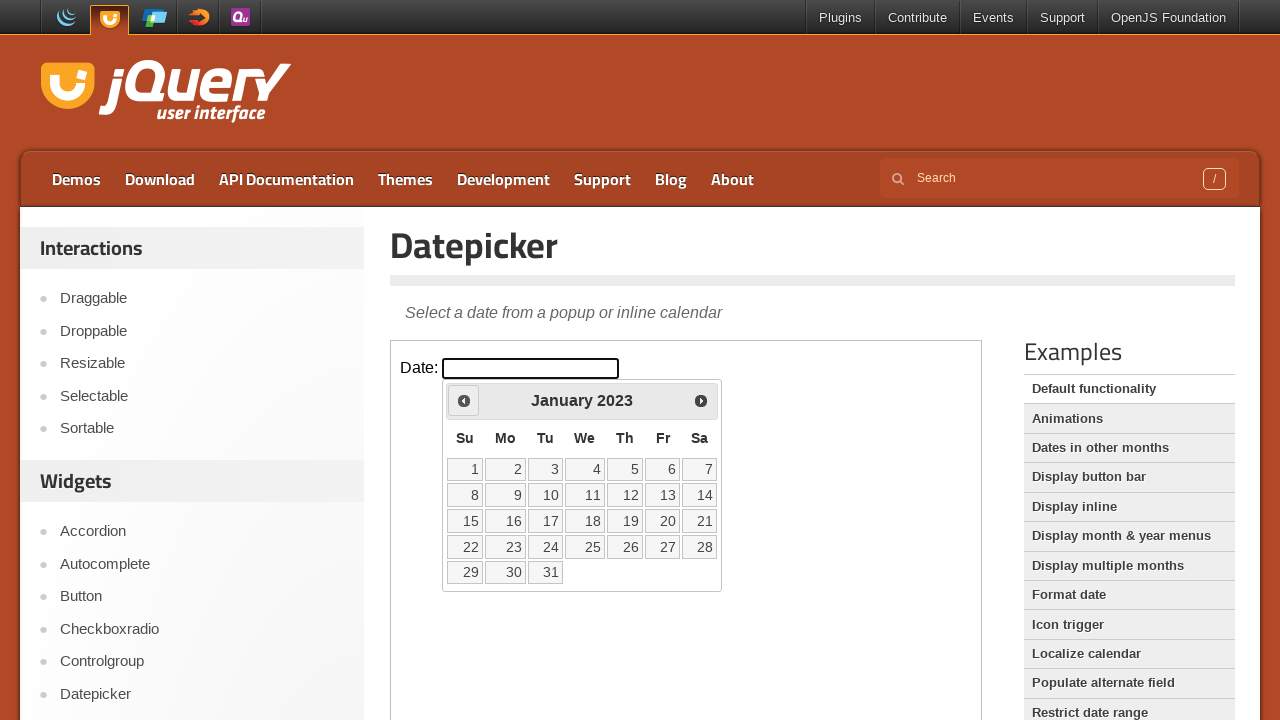

Checked current month/year: January 2023
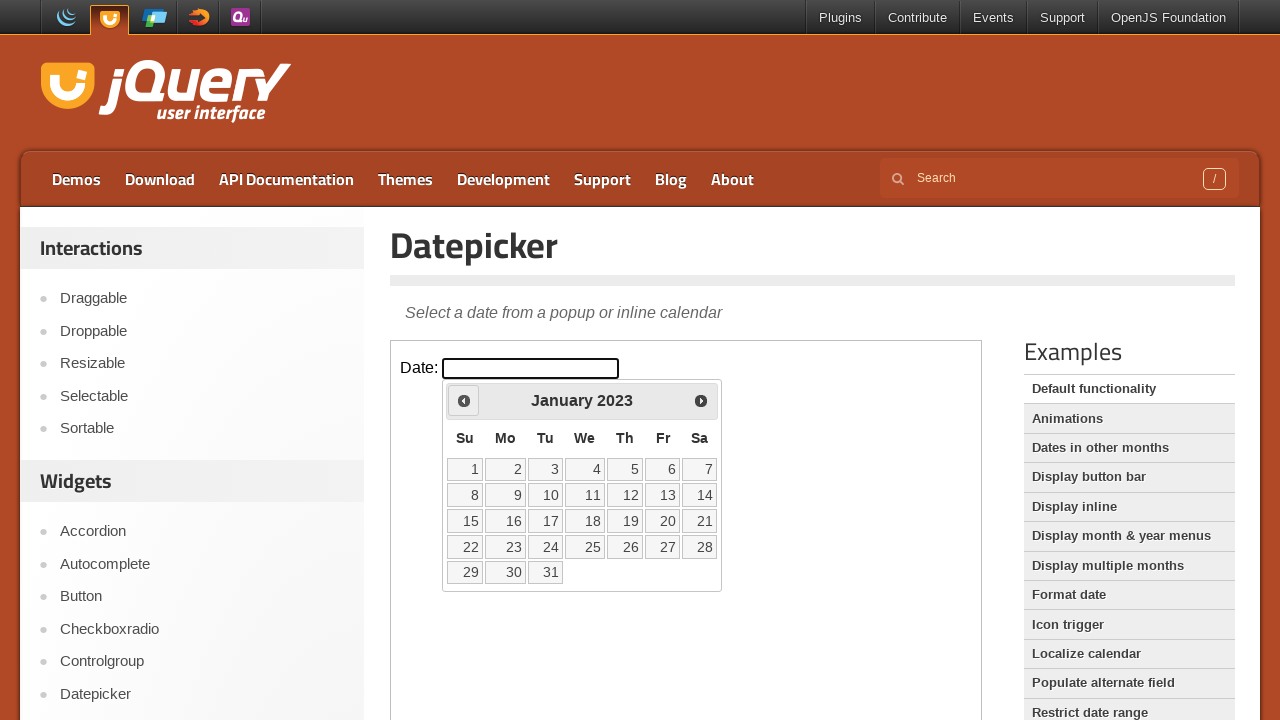

Clicked Prev button to navigate to previous month at (464, 400) on iframe.demo-frame >> internal:control=enter-frame >> a[title='Prev']
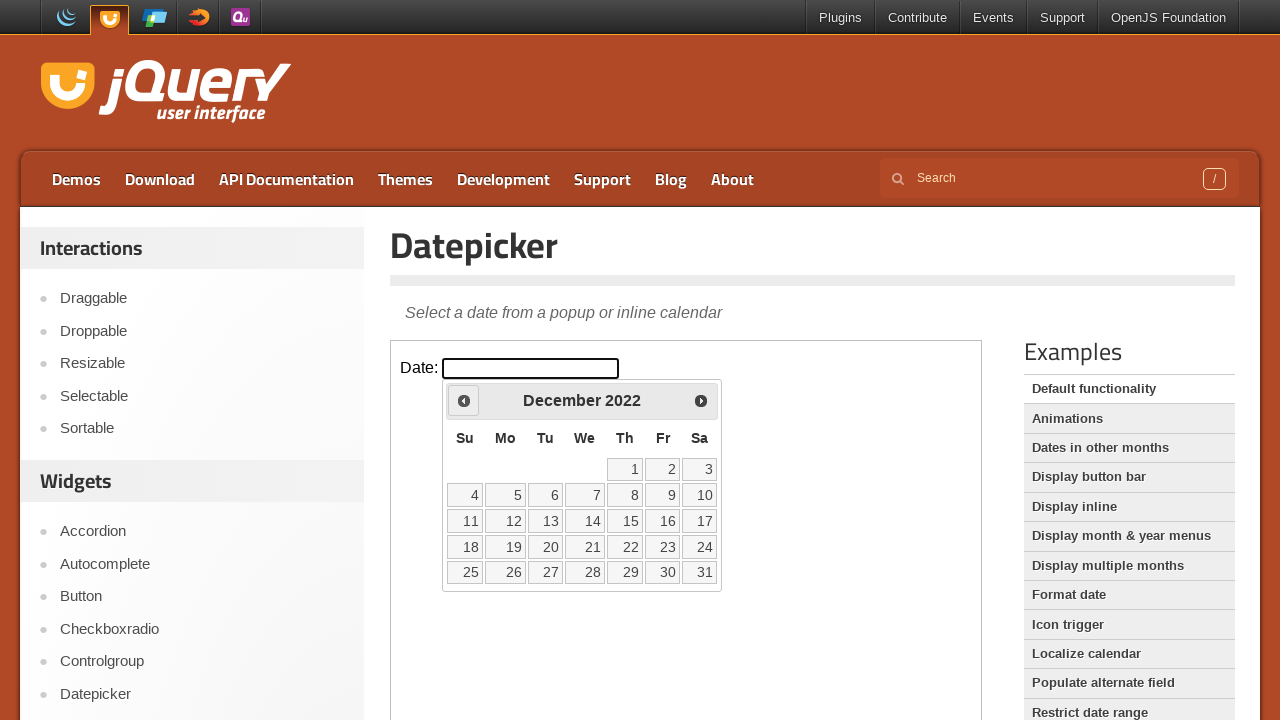

Waited for calendar to update
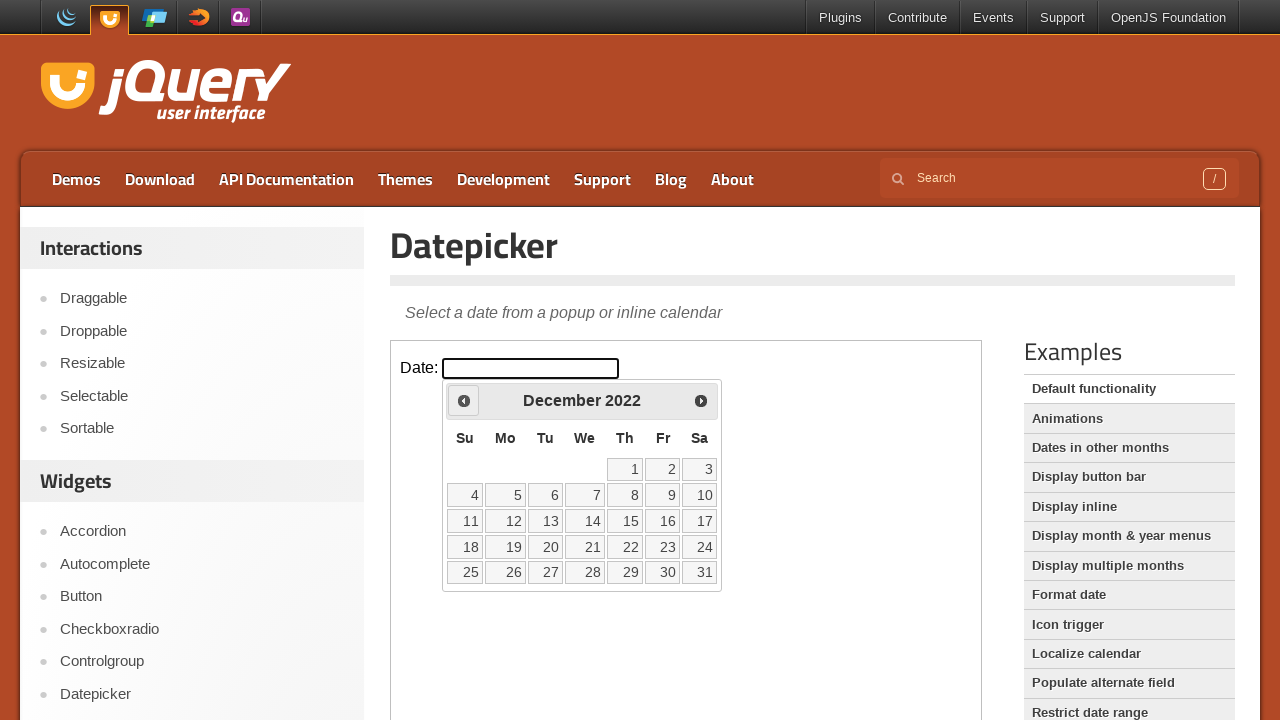

Checked current month/year: December 2022
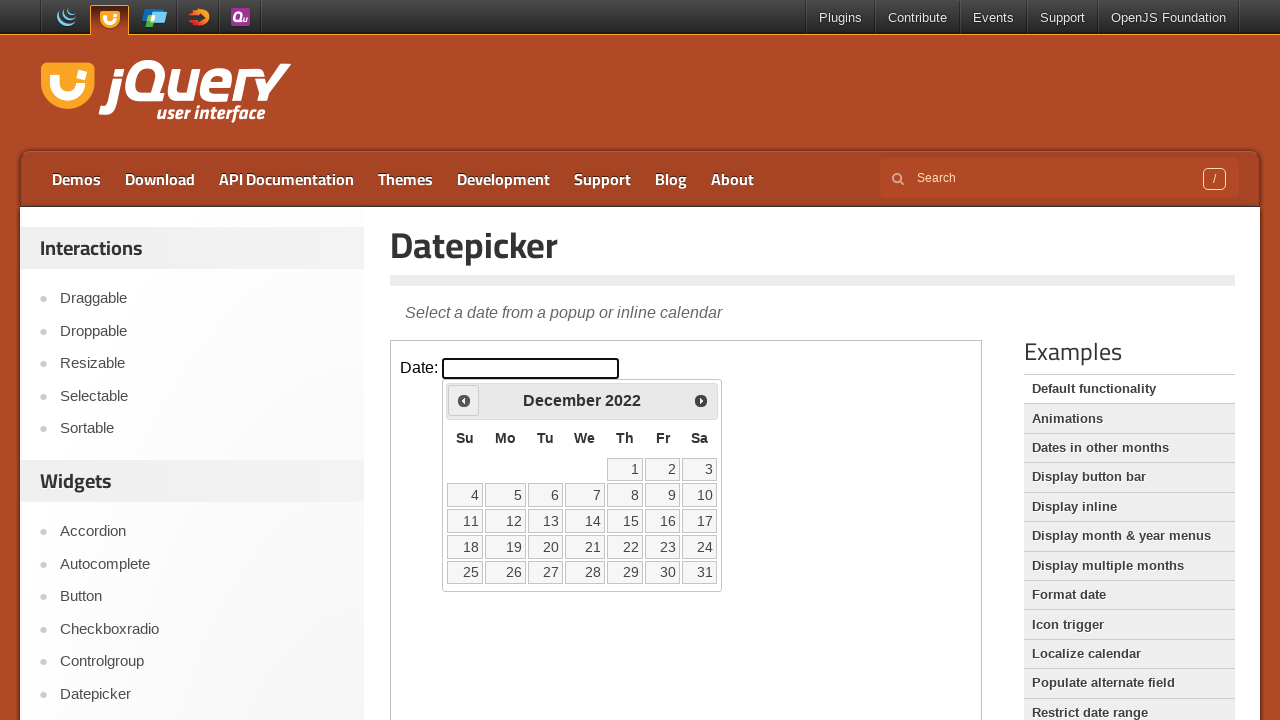

Clicked Prev button to navigate to previous month at (464, 400) on iframe.demo-frame >> internal:control=enter-frame >> a[title='Prev']
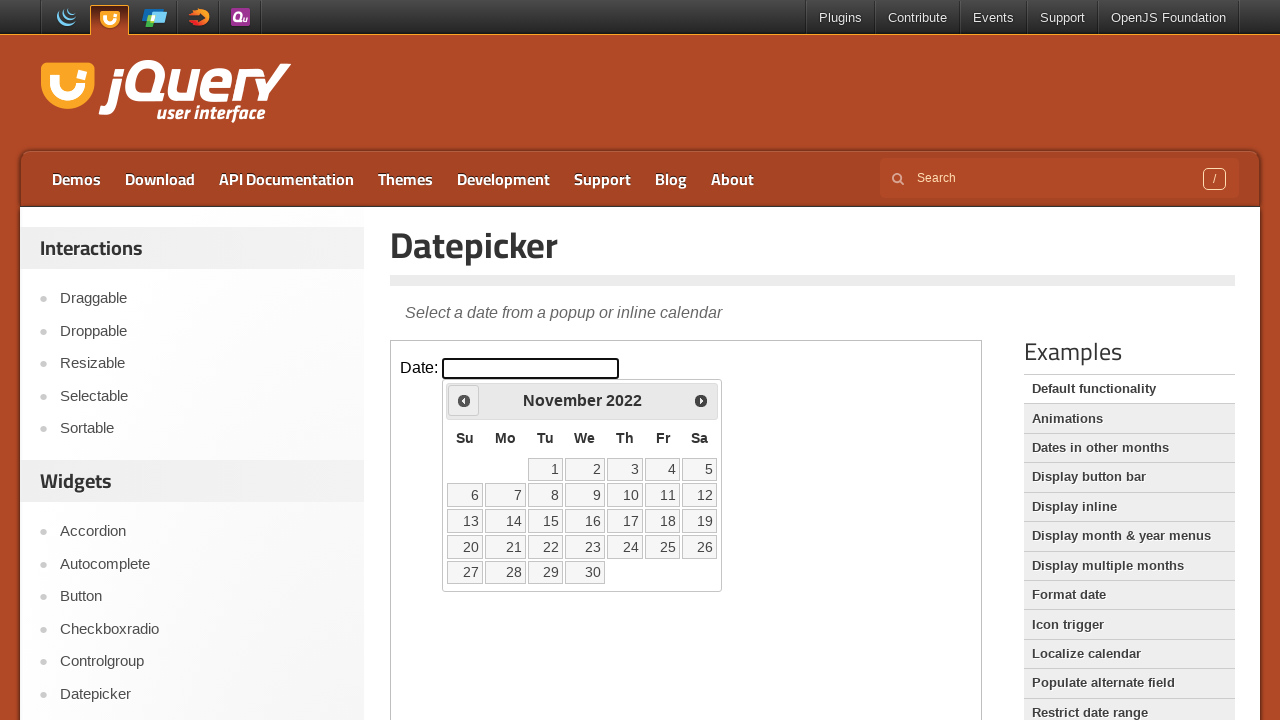

Waited for calendar to update
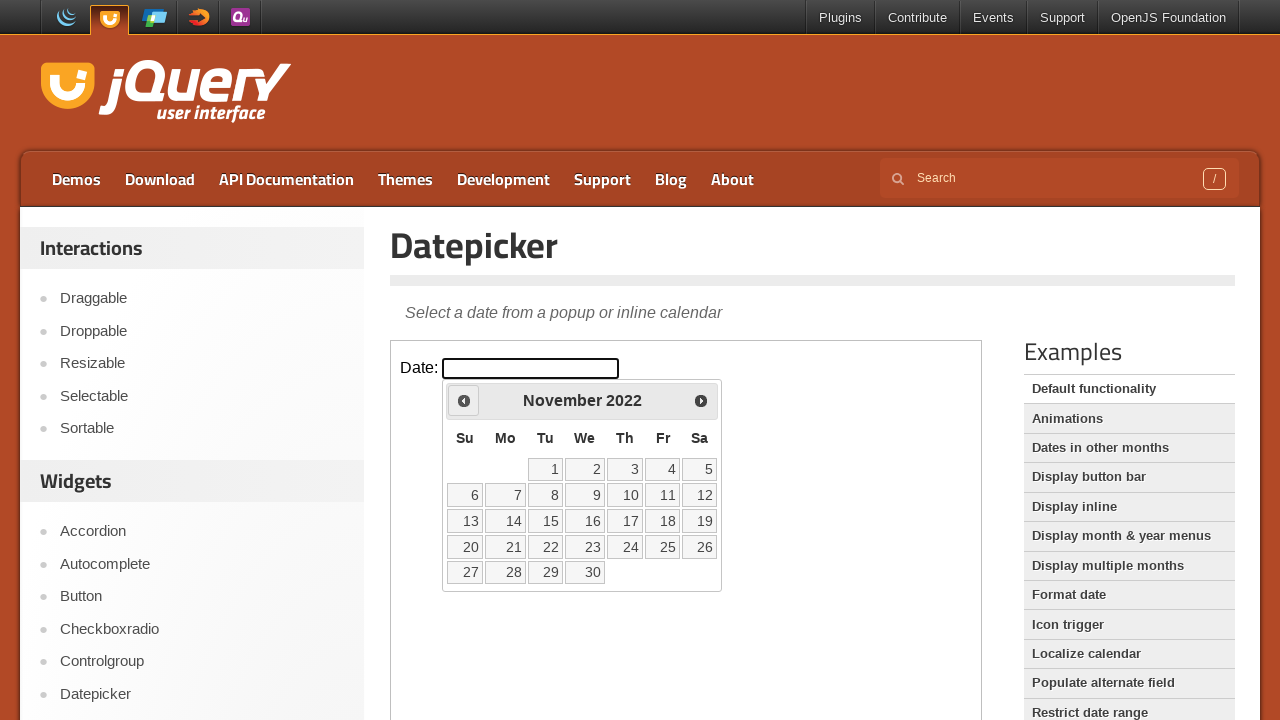

Checked current month/year: November 2022
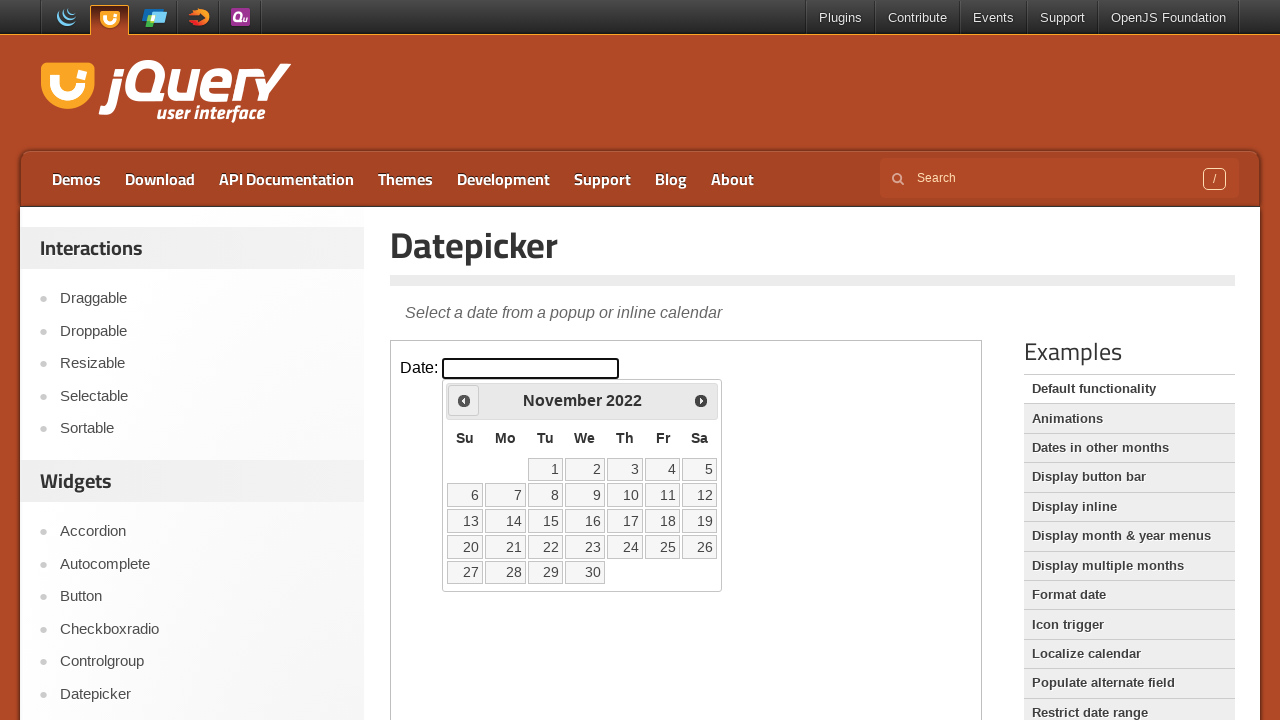

Clicked Prev button to navigate to previous month at (464, 400) on iframe.demo-frame >> internal:control=enter-frame >> a[title='Prev']
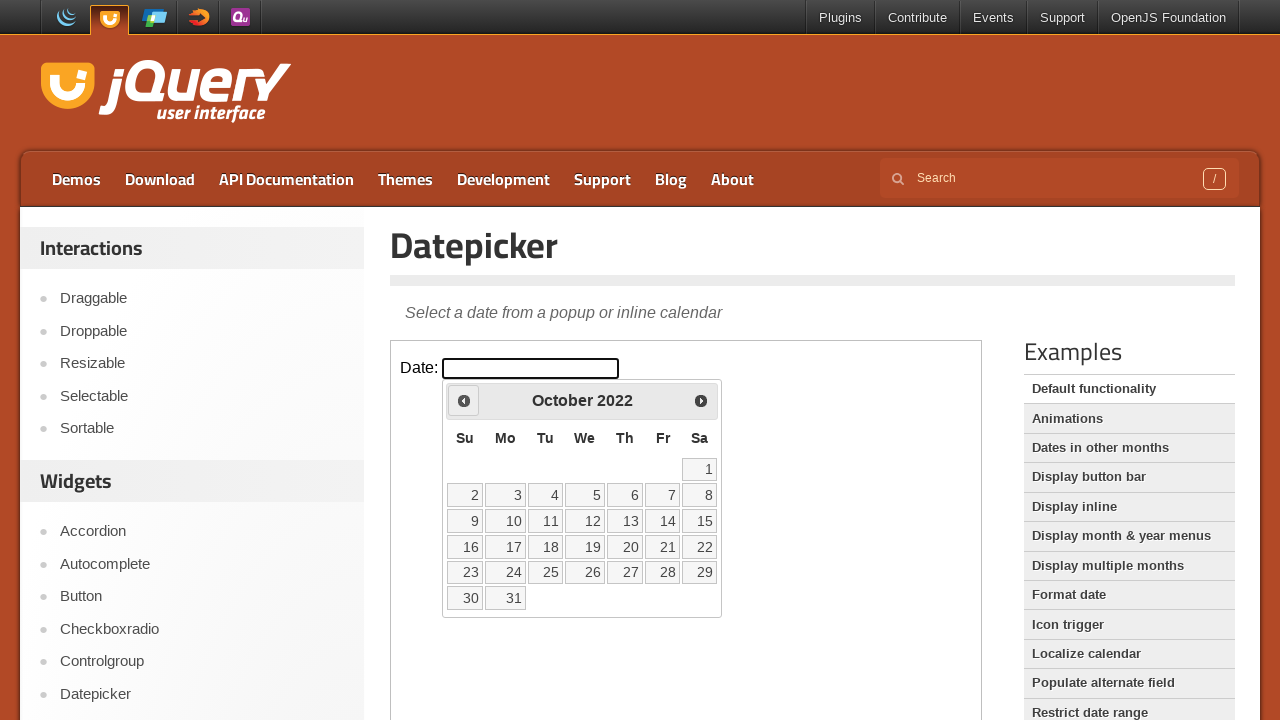

Waited for calendar to update
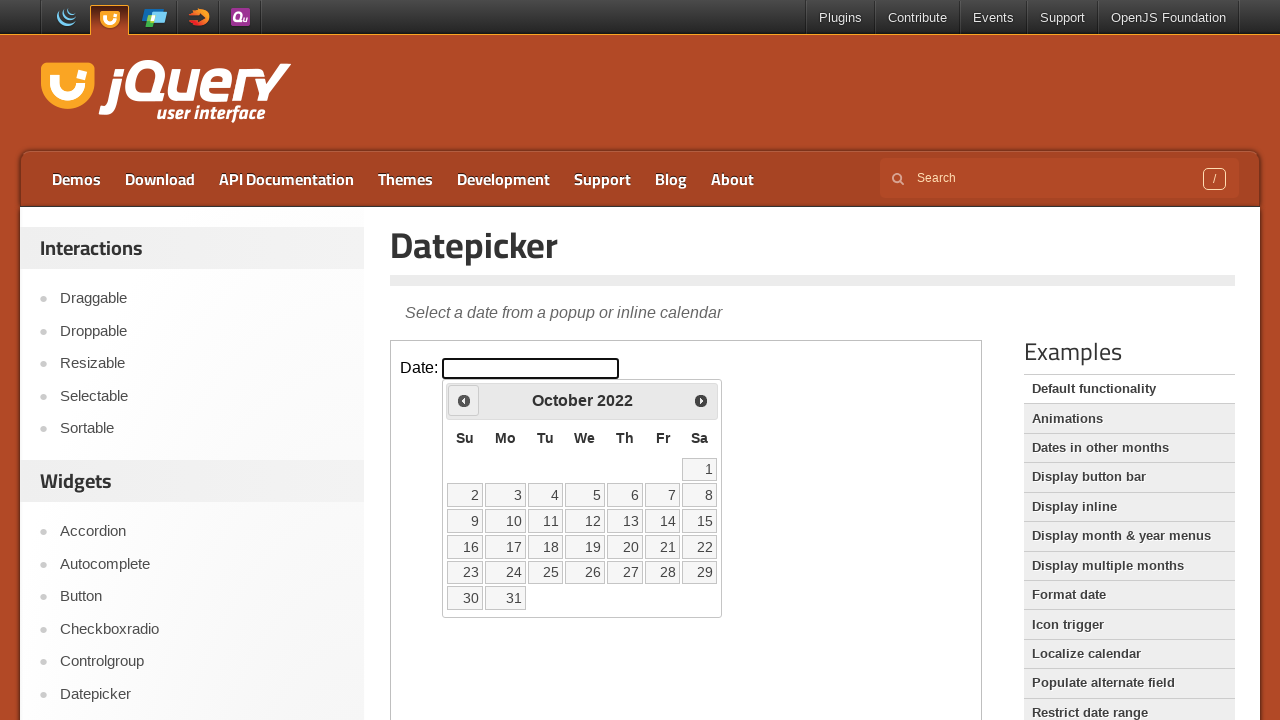

Checked current month/year: October 2022
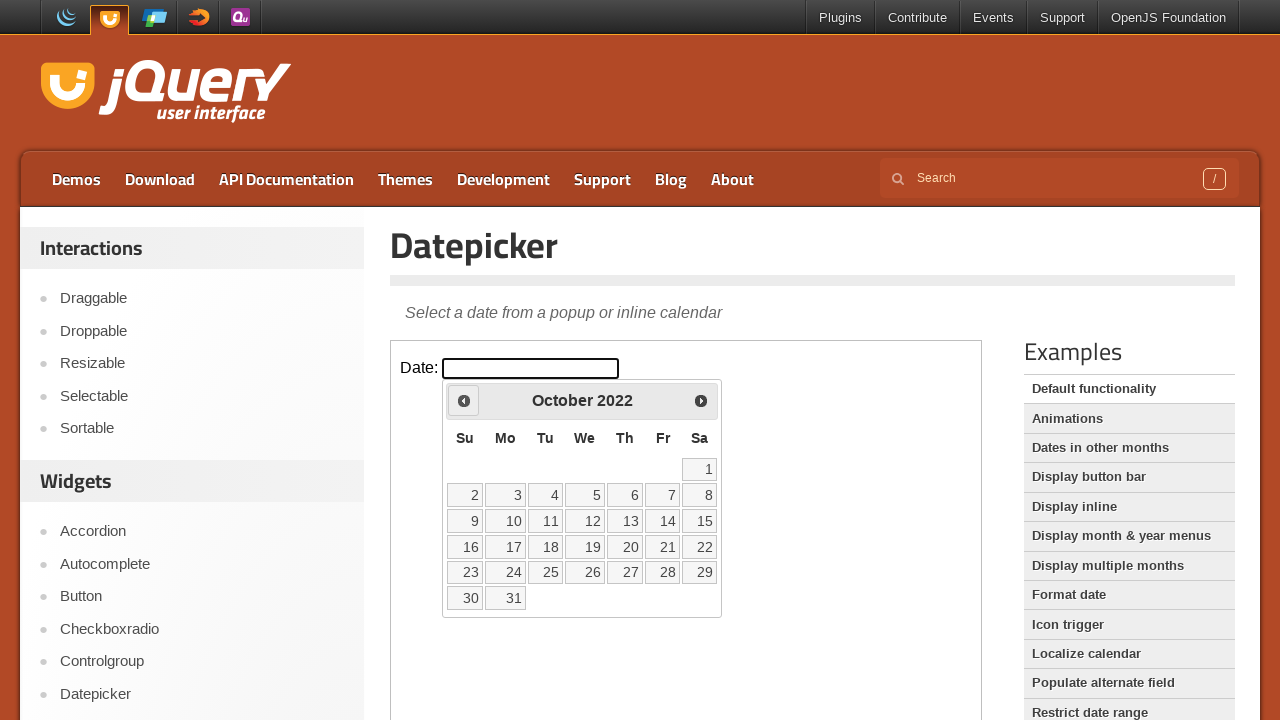

Clicked Prev button to navigate to previous month at (464, 400) on iframe.demo-frame >> internal:control=enter-frame >> a[title='Prev']
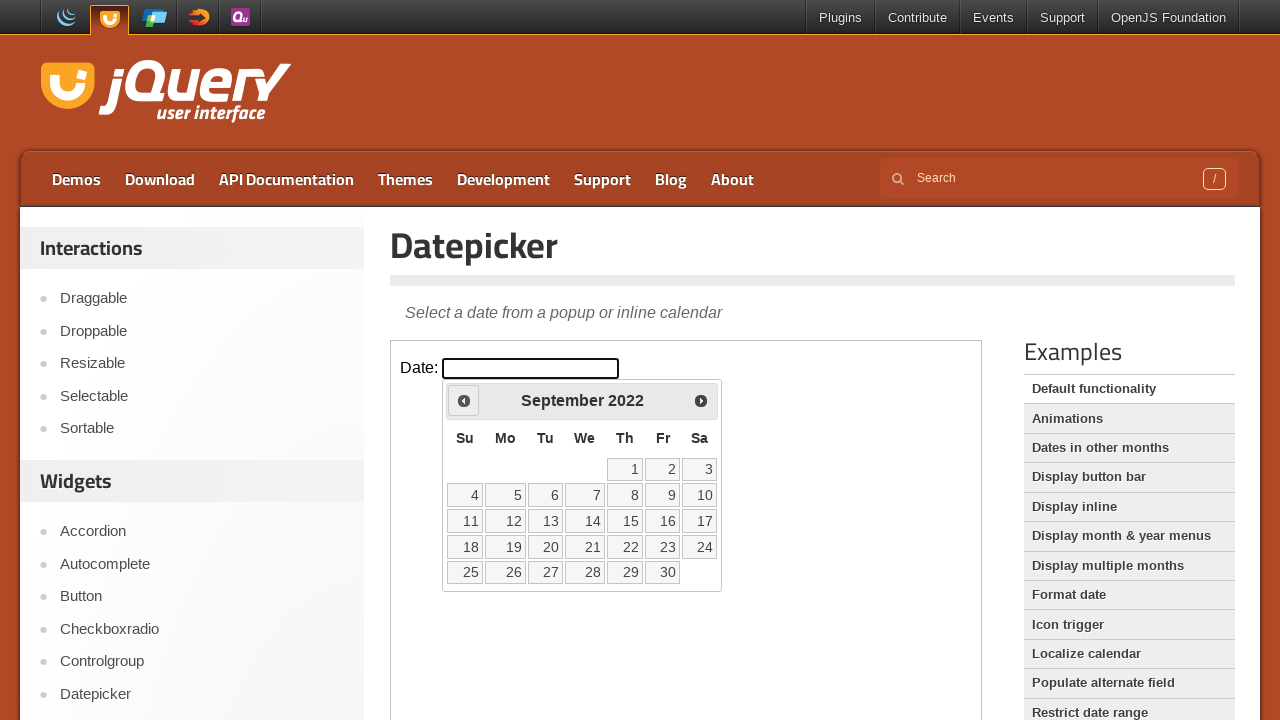

Waited for calendar to update
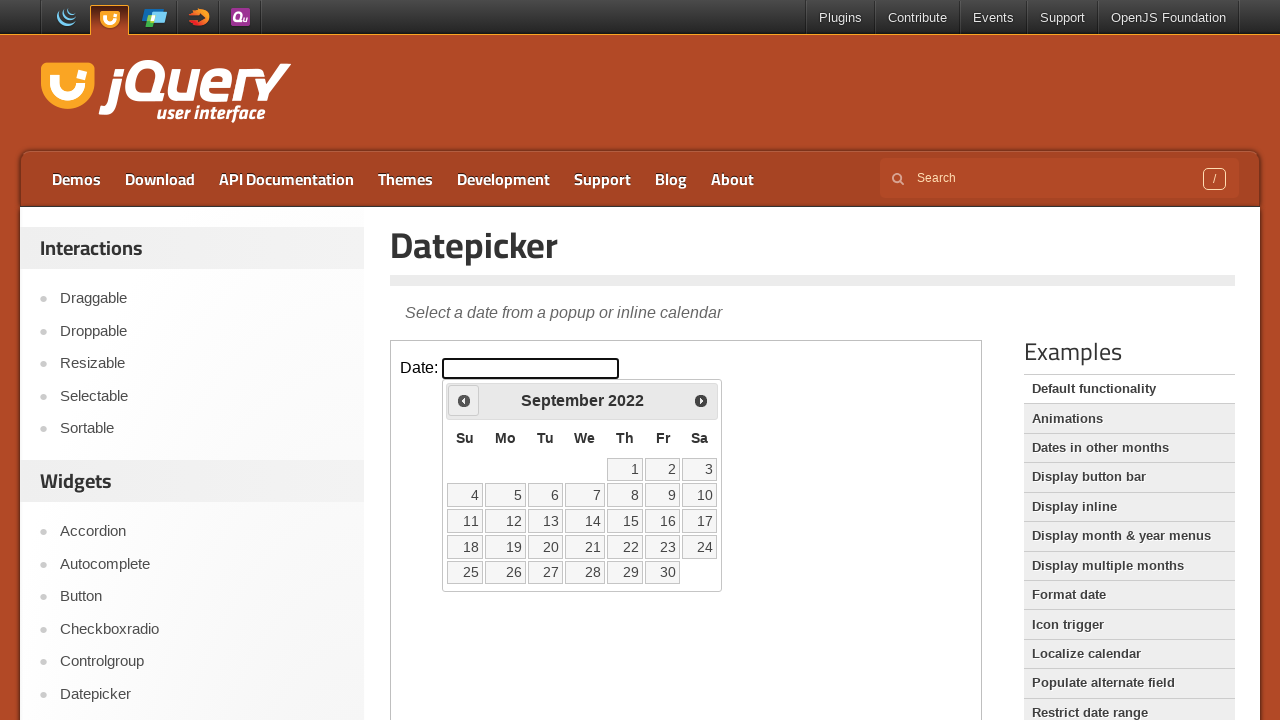

Checked current month/year: September 2022
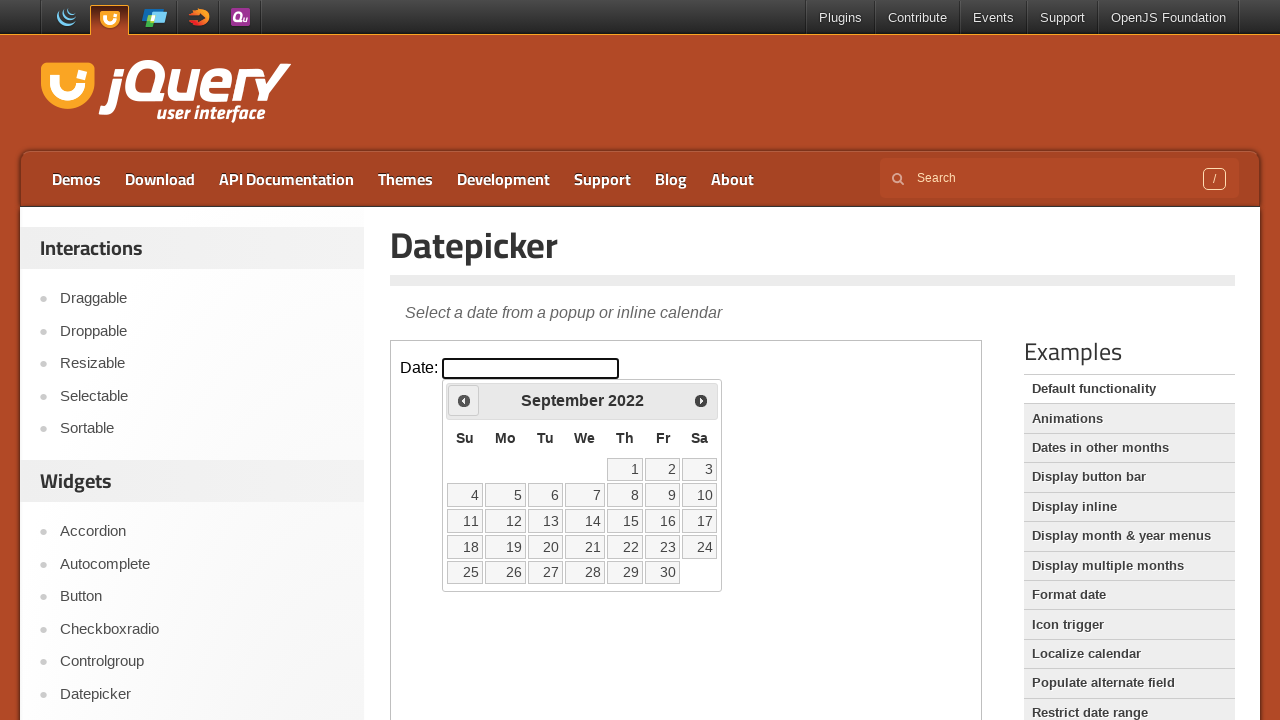

Clicked Prev button to navigate to previous month at (464, 400) on iframe.demo-frame >> internal:control=enter-frame >> a[title='Prev']
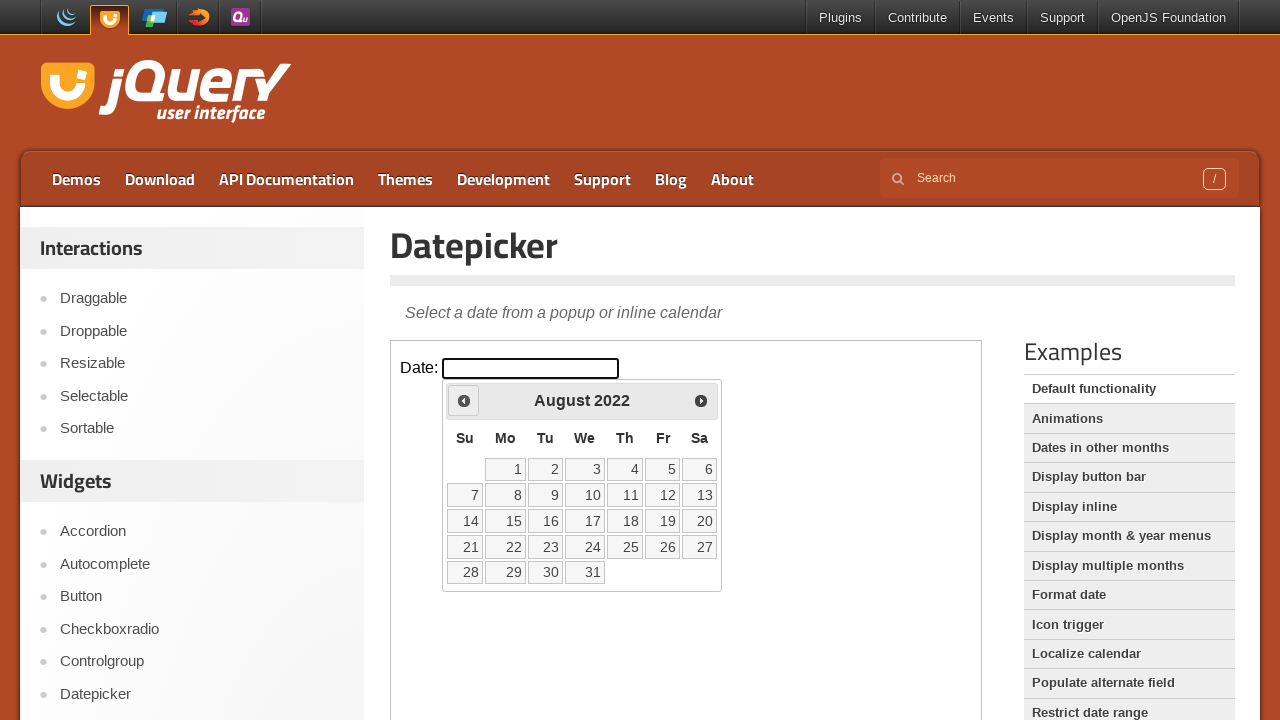

Waited for calendar to update
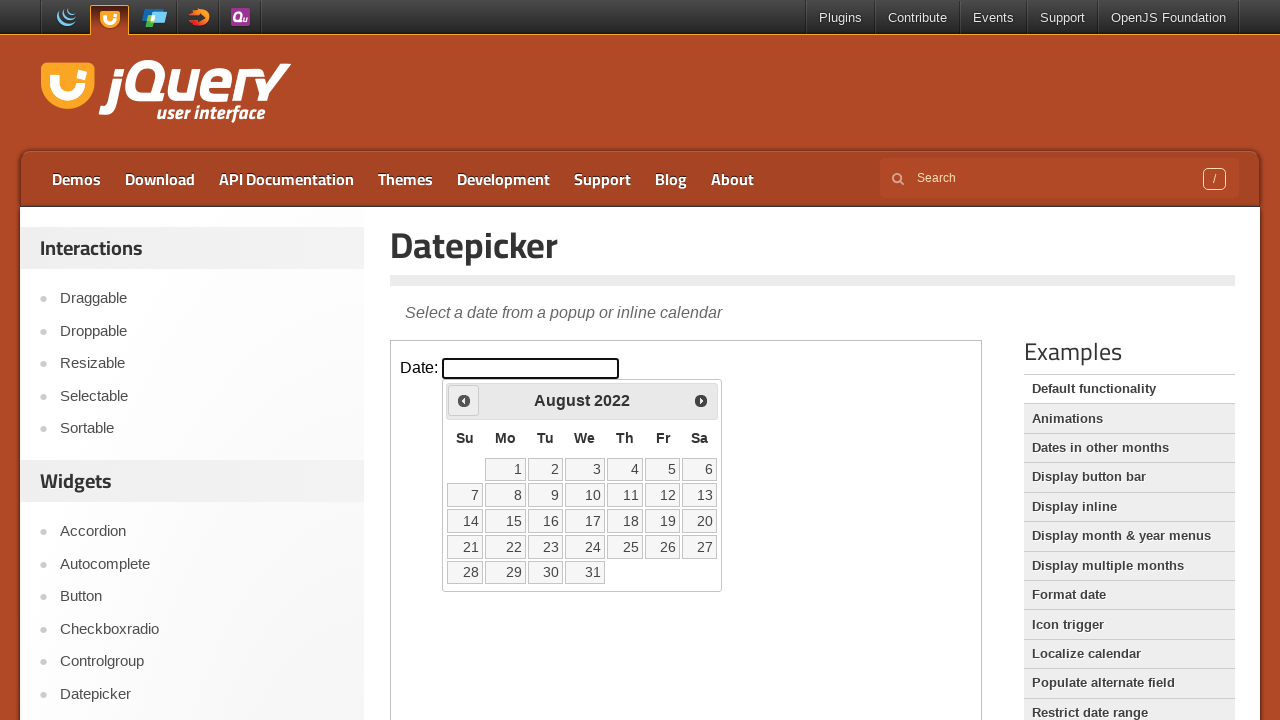

Checked current month/year: August 2022
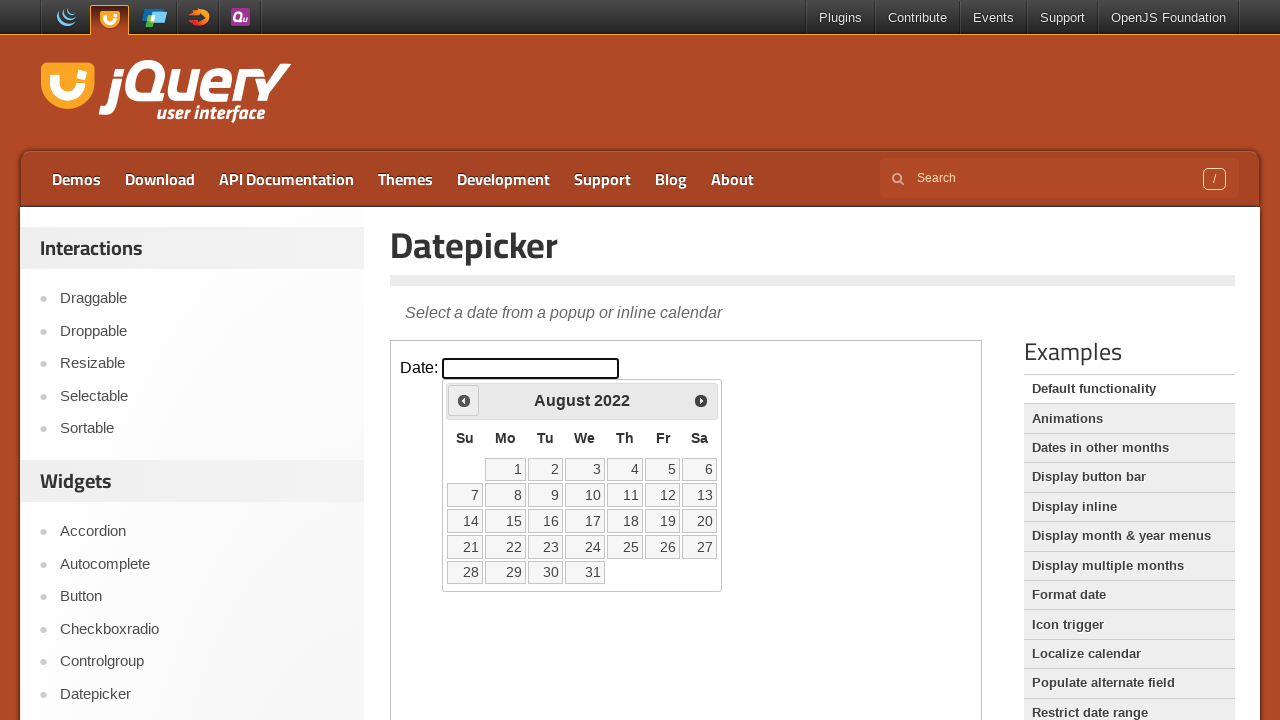

Clicked Prev button to navigate to previous month at (464, 400) on iframe.demo-frame >> internal:control=enter-frame >> a[title='Prev']
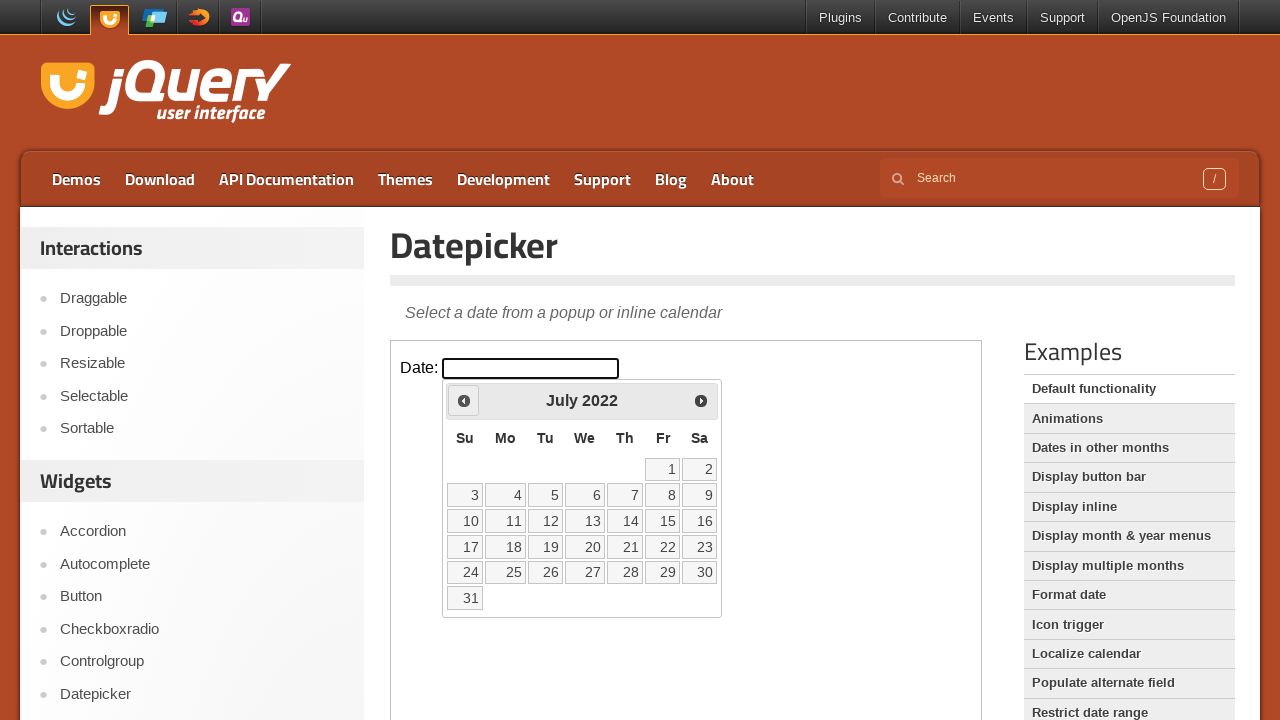

Waited for calendar to update
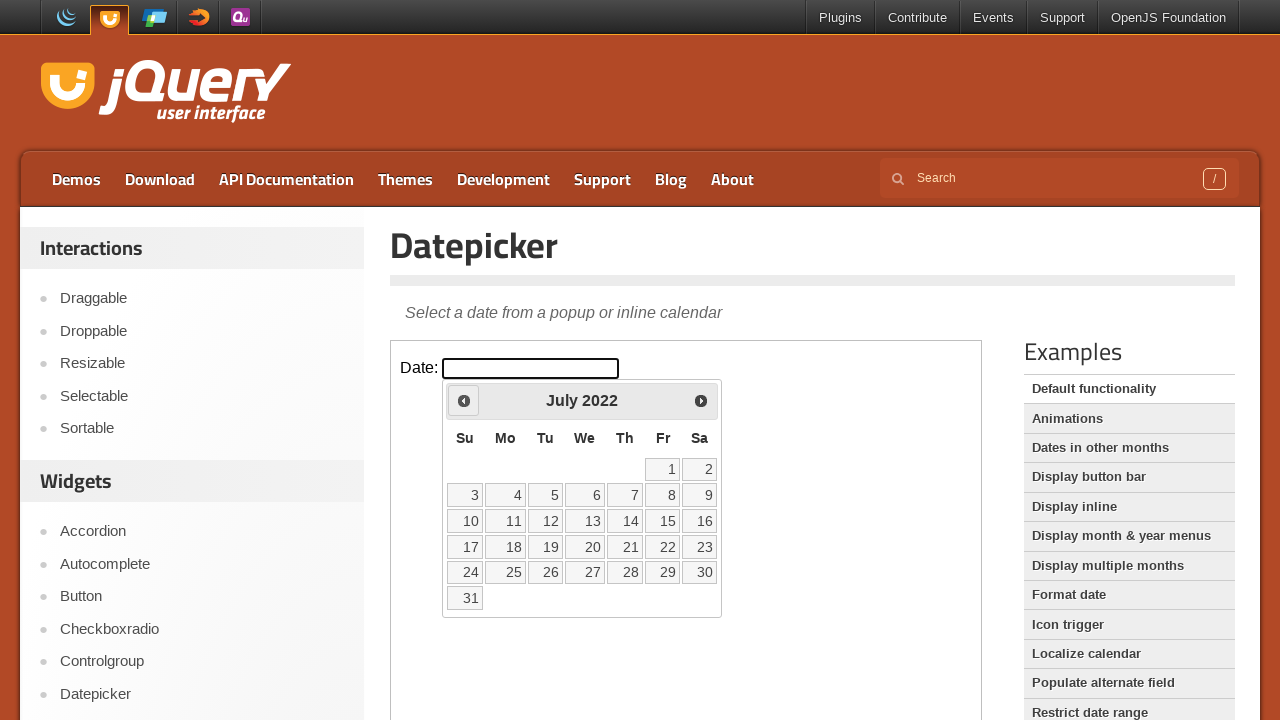

Checked current month/year: July 2022
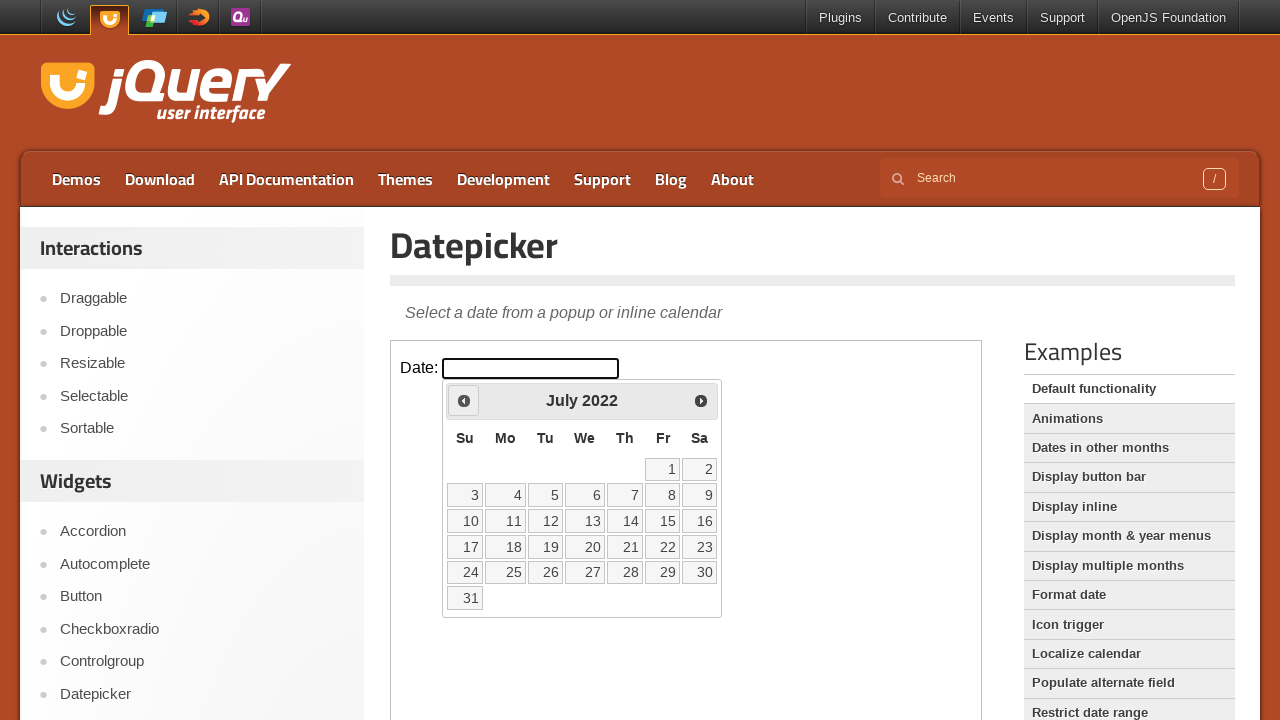

Clicked Prev button to navigate to previous month at (464, 400) on iframe.demo-frame >> internal:control=enter-frame >> a[title='Prev']
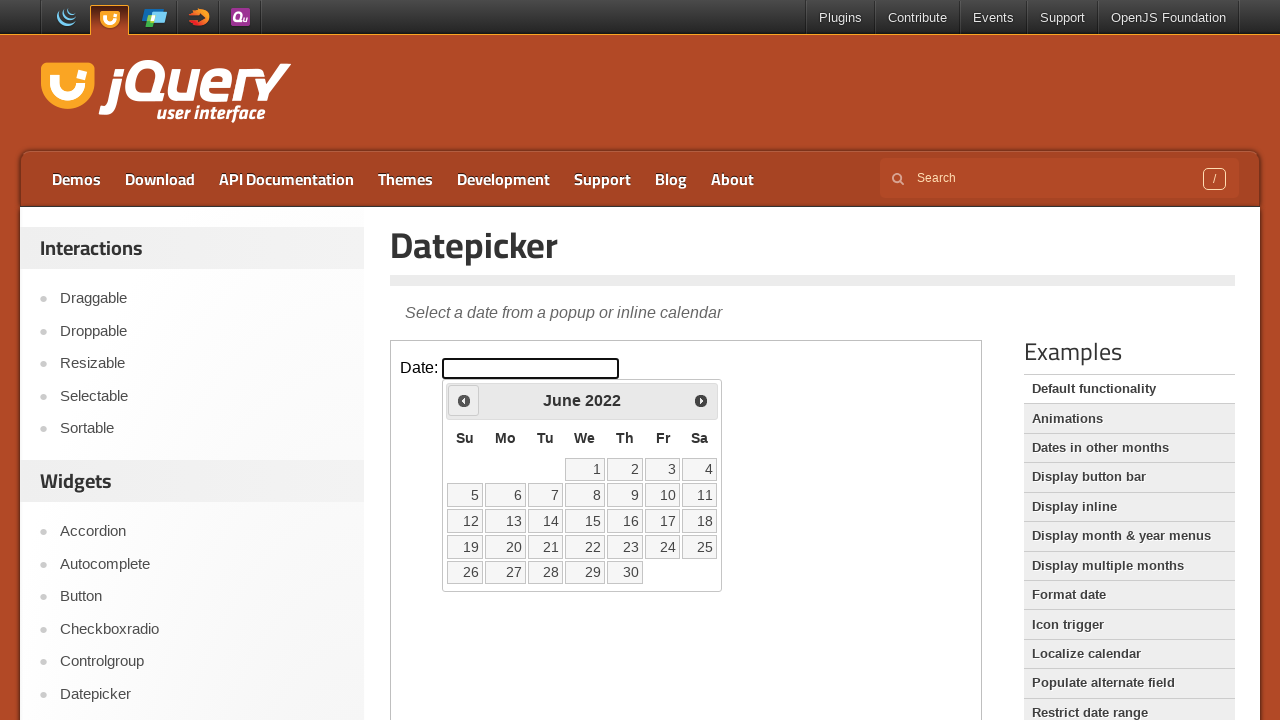

Waited for calendar to update
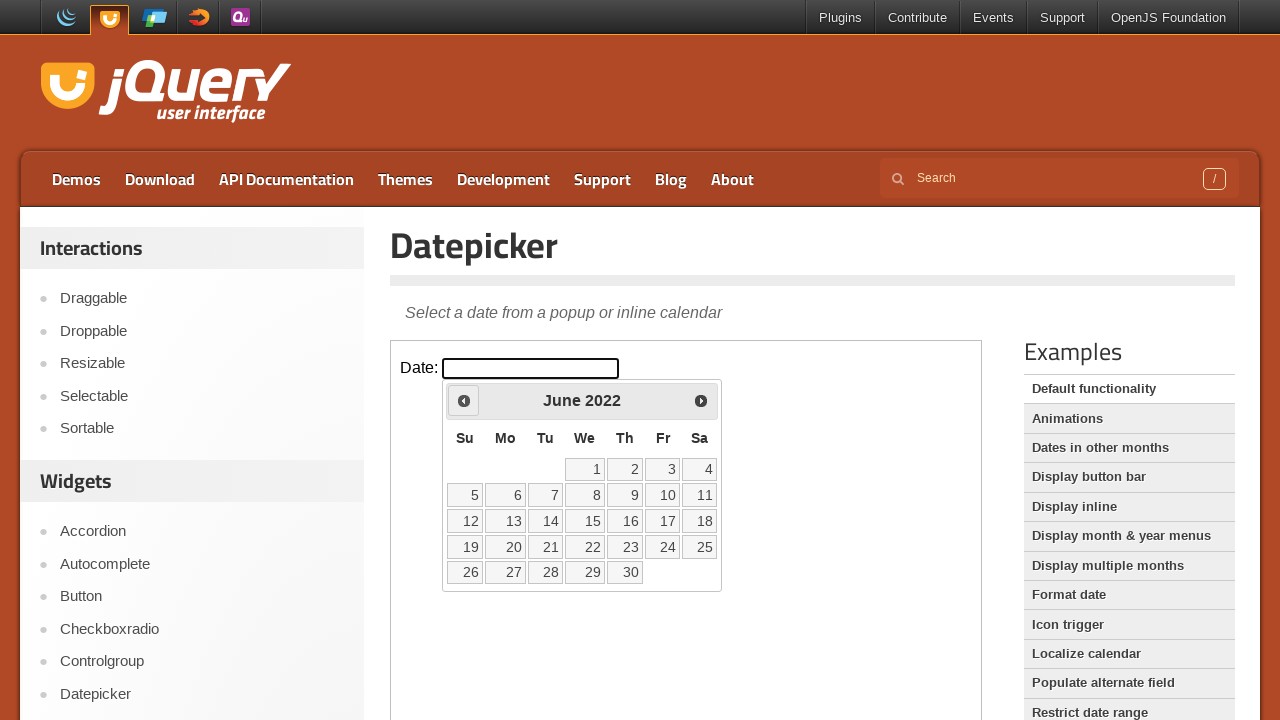

Checked current month/year: June 2022
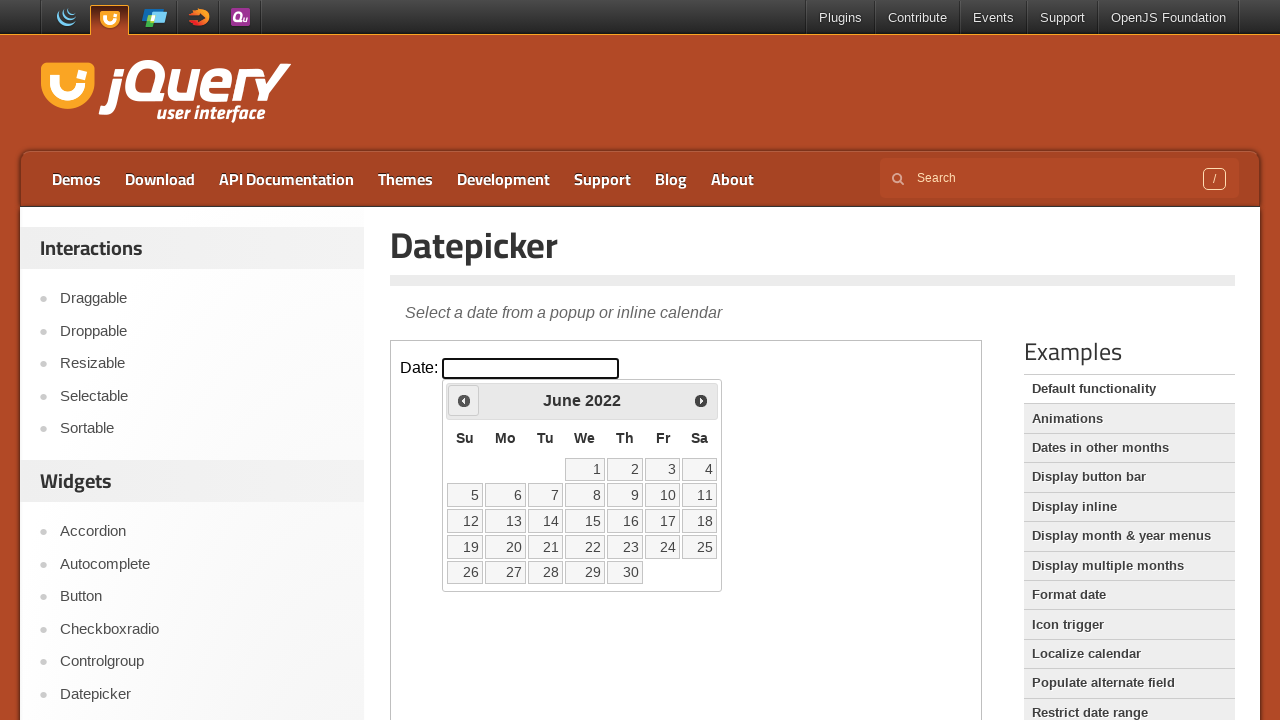

Clicked Prev button to navigate to previous month at (464, 400) on iframe.demo-frame >> internal:control=enter-frame >> a[title='Prev']
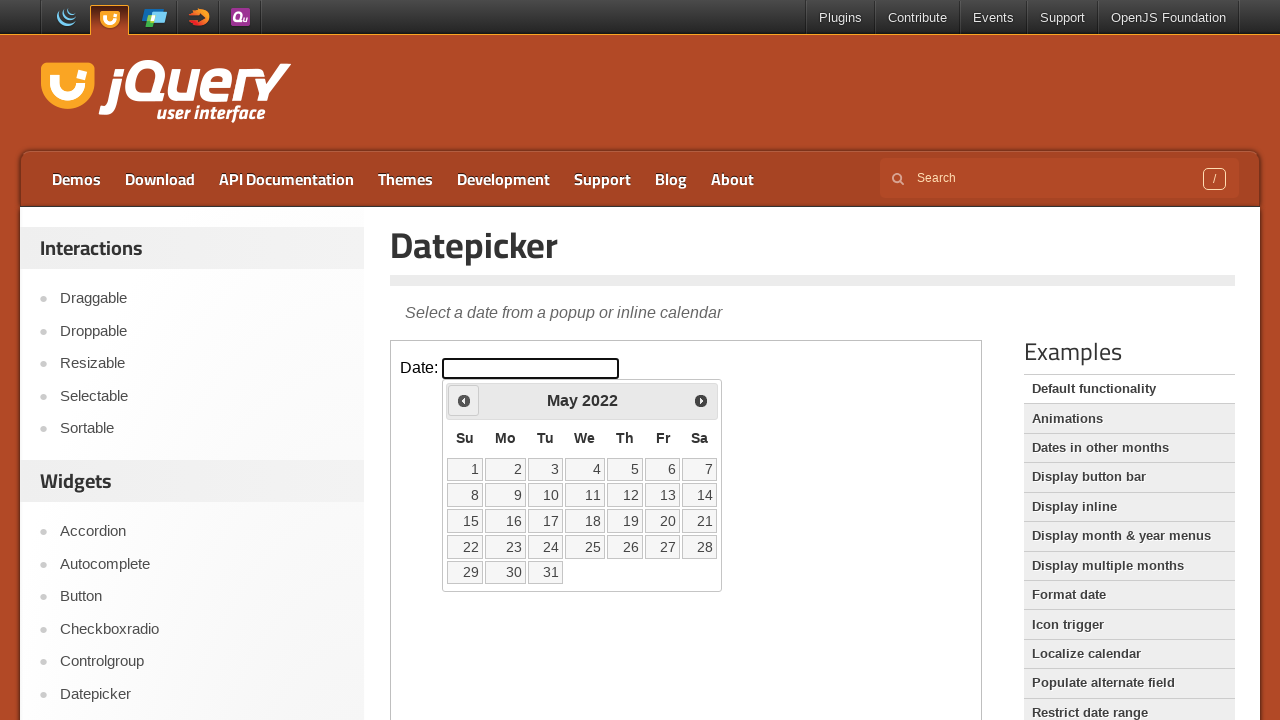

Waited for calendar to update
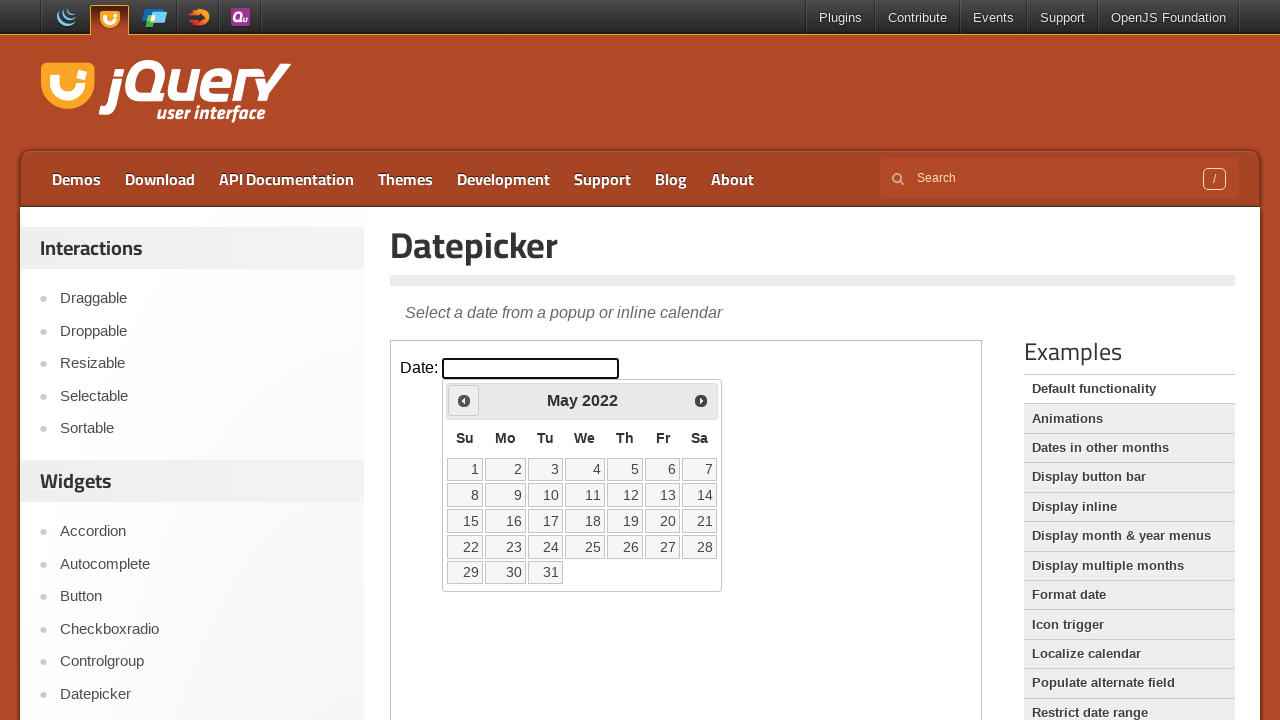

Checked current month/year: May 2022
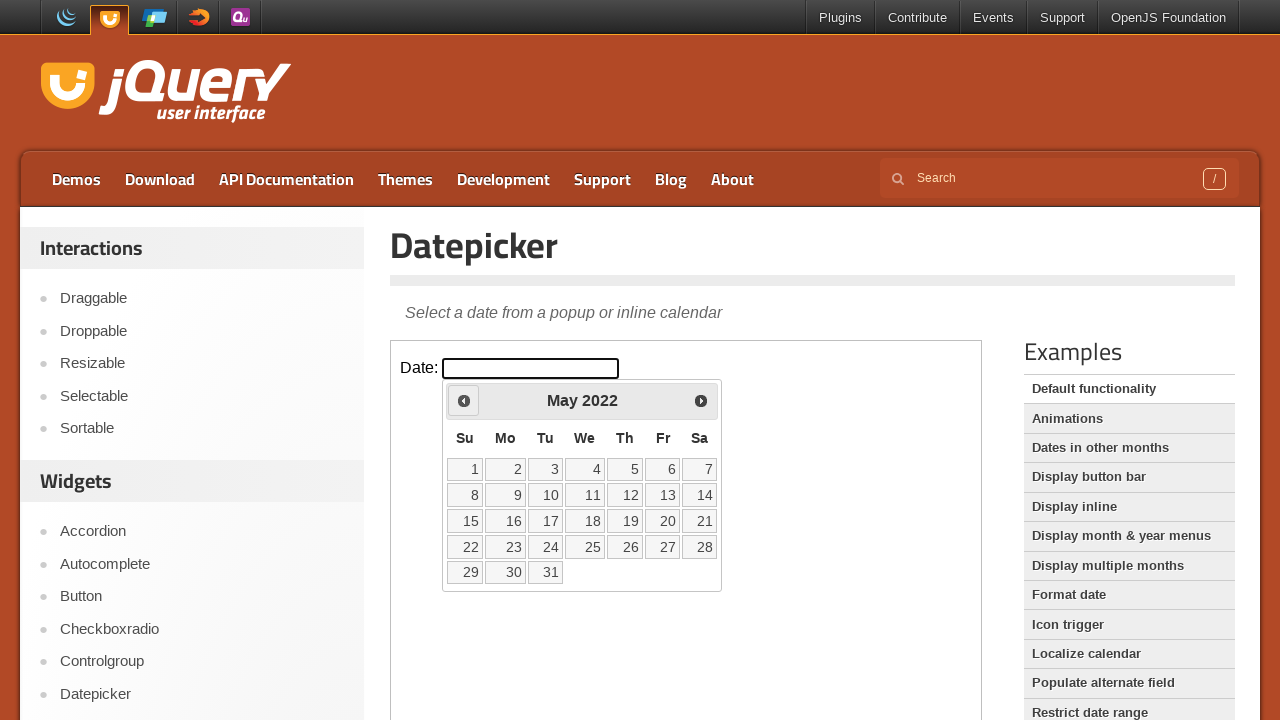

Clicked Prev button to navigate to previous month at (464, 400) on iframe.demo-frame >> internal:control=enter-frame >> a[title='Prev']
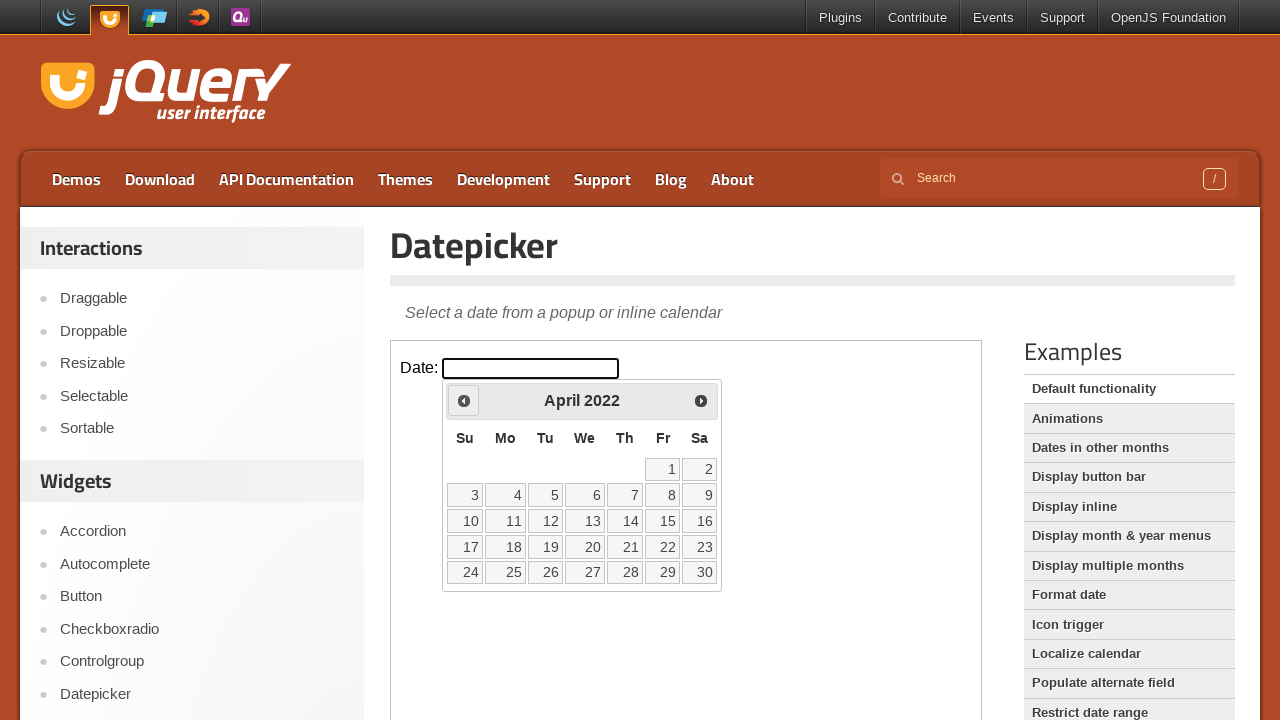

Waited for calendar to update
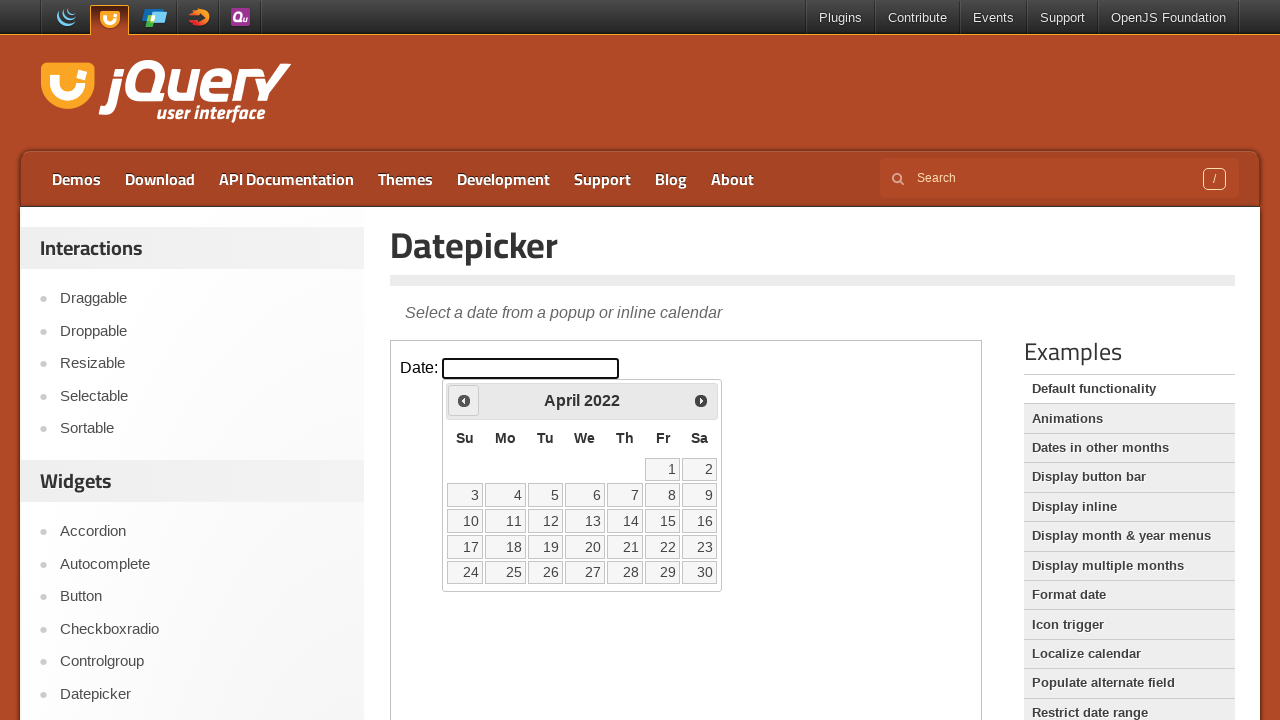

Checked current month/year: April 2022
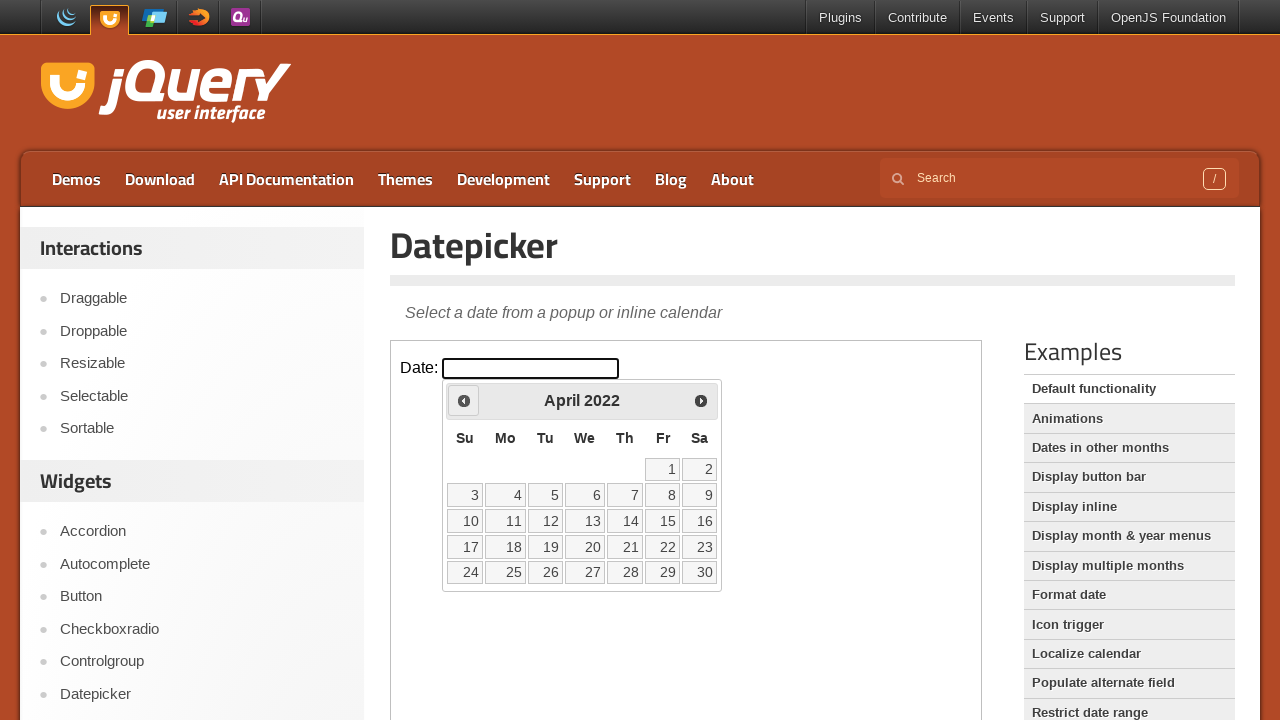

Clicked Prev button to navigate to previous month at (464, 400) on iframe.demo-frame >> internal:control=enter-frame >> a[title='Prev']
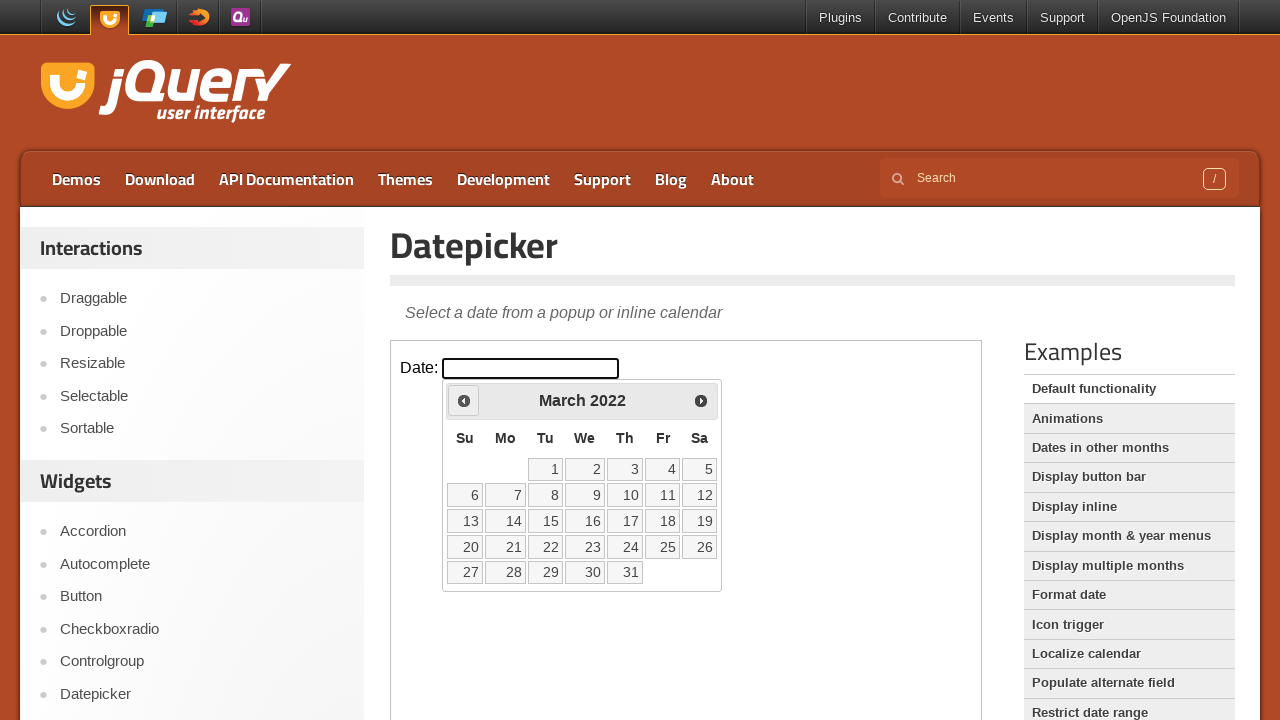

Waited for calendar to update
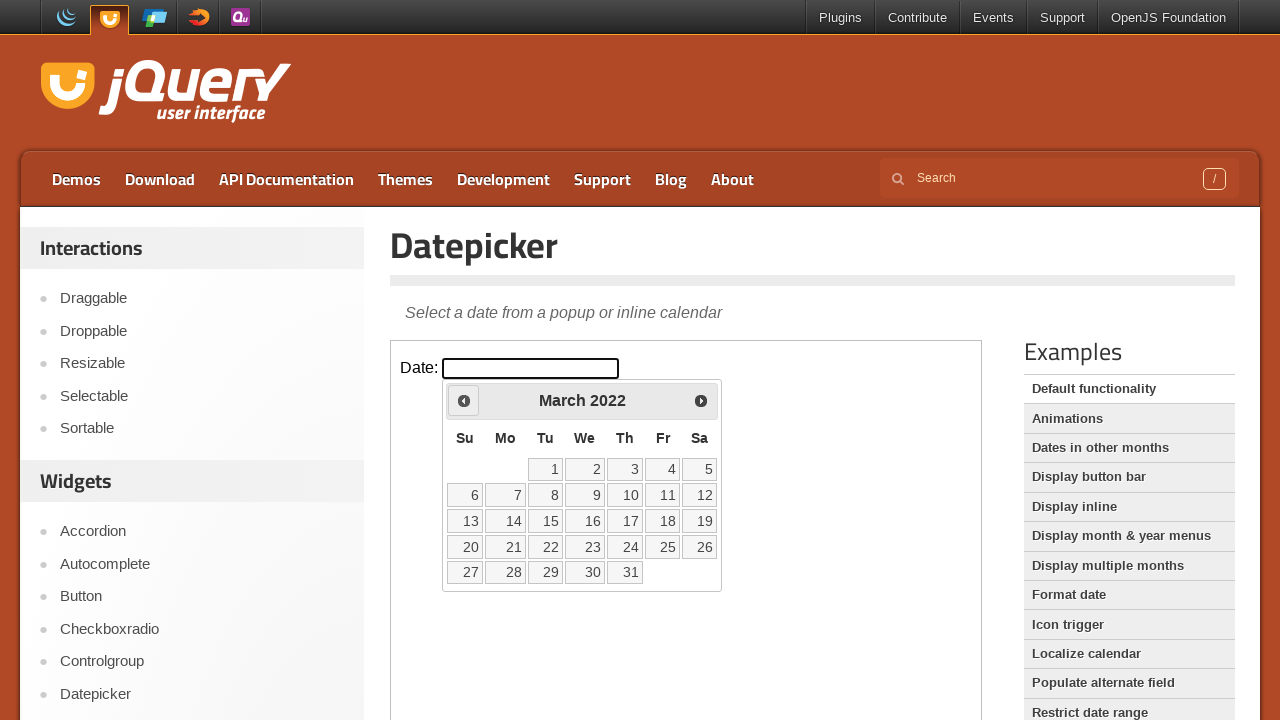

Checked current month/year: March 2022
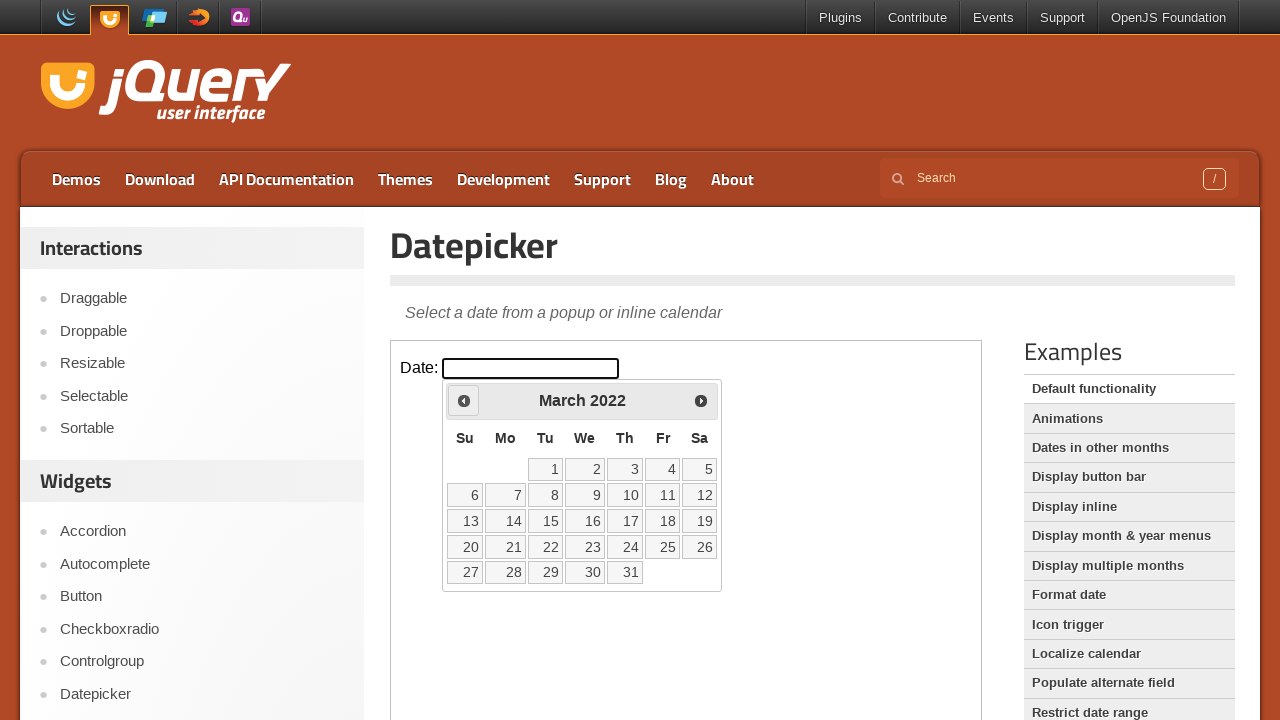

Clicked Prev button to navigate to previous month at (464, 400) on iframe.demo-frame >> internal:control=enter-frame >> a[title='Prev']
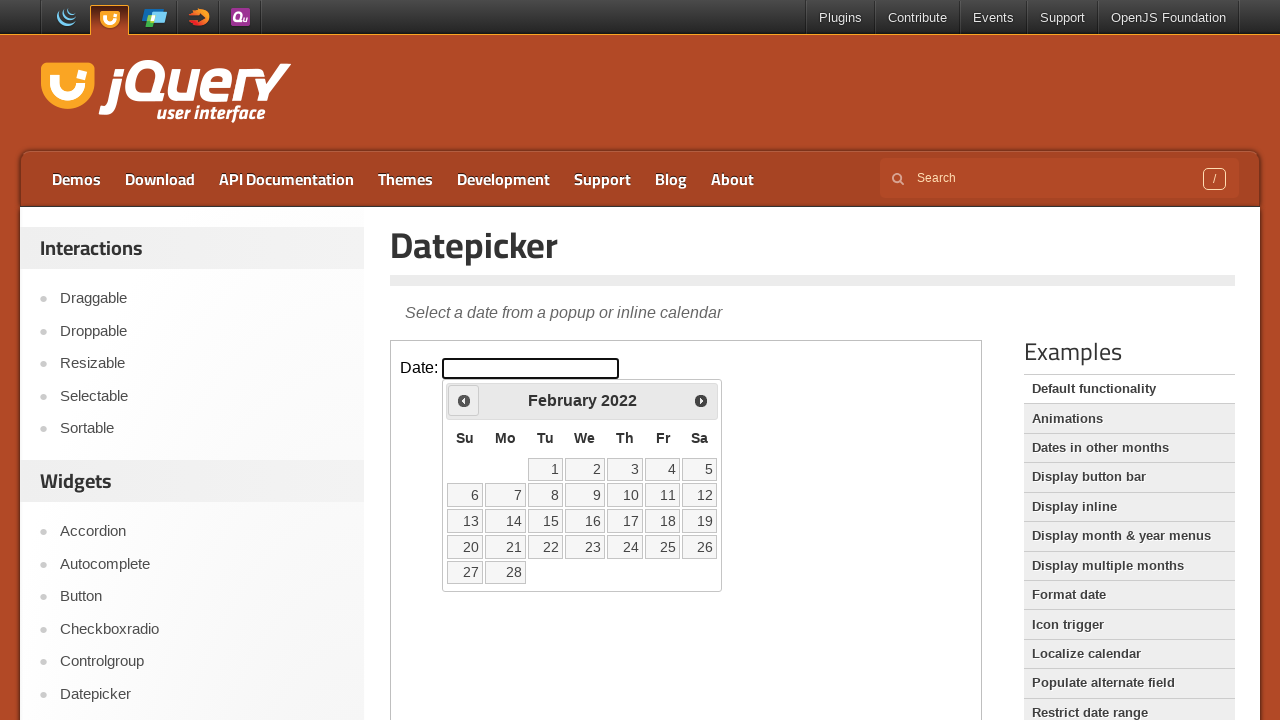

Waited for calendar to update
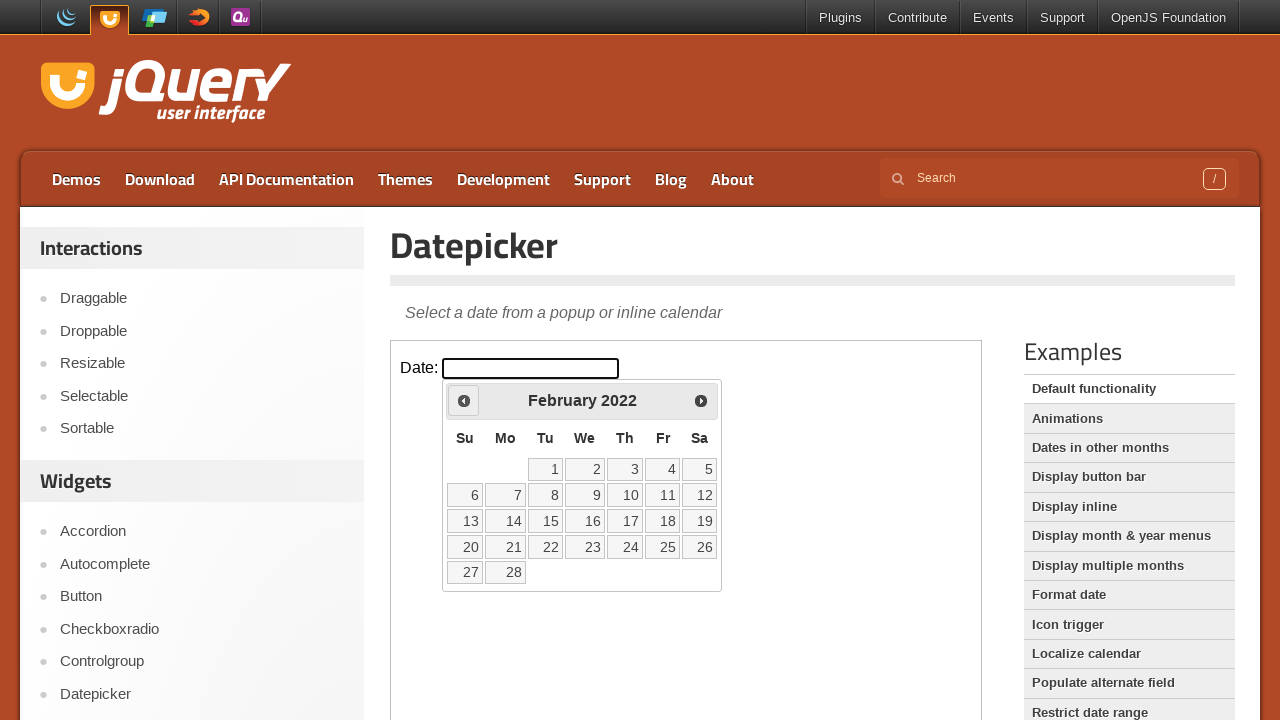

Checked current month/year: February 2022
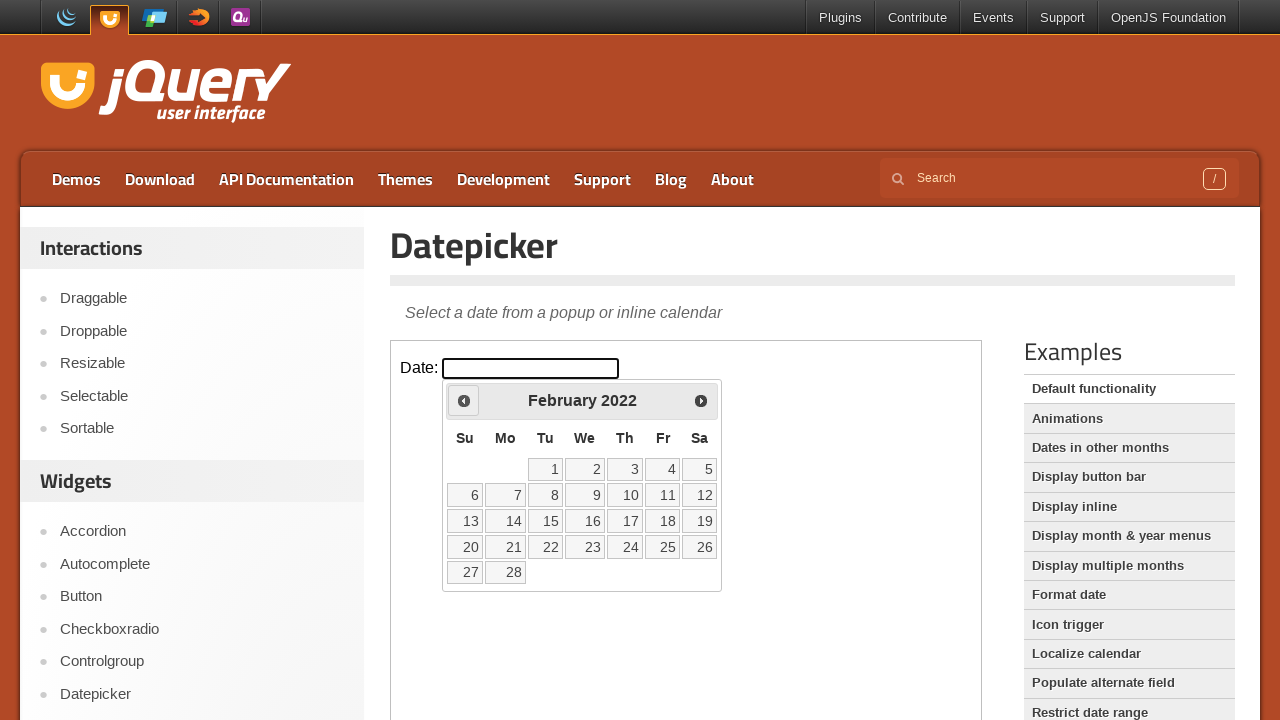

Clicked Prev button to navigate to previous month at (464, 400) on iframe.demo-frame >> internal:control=enter-frame >> a[title='Prev']
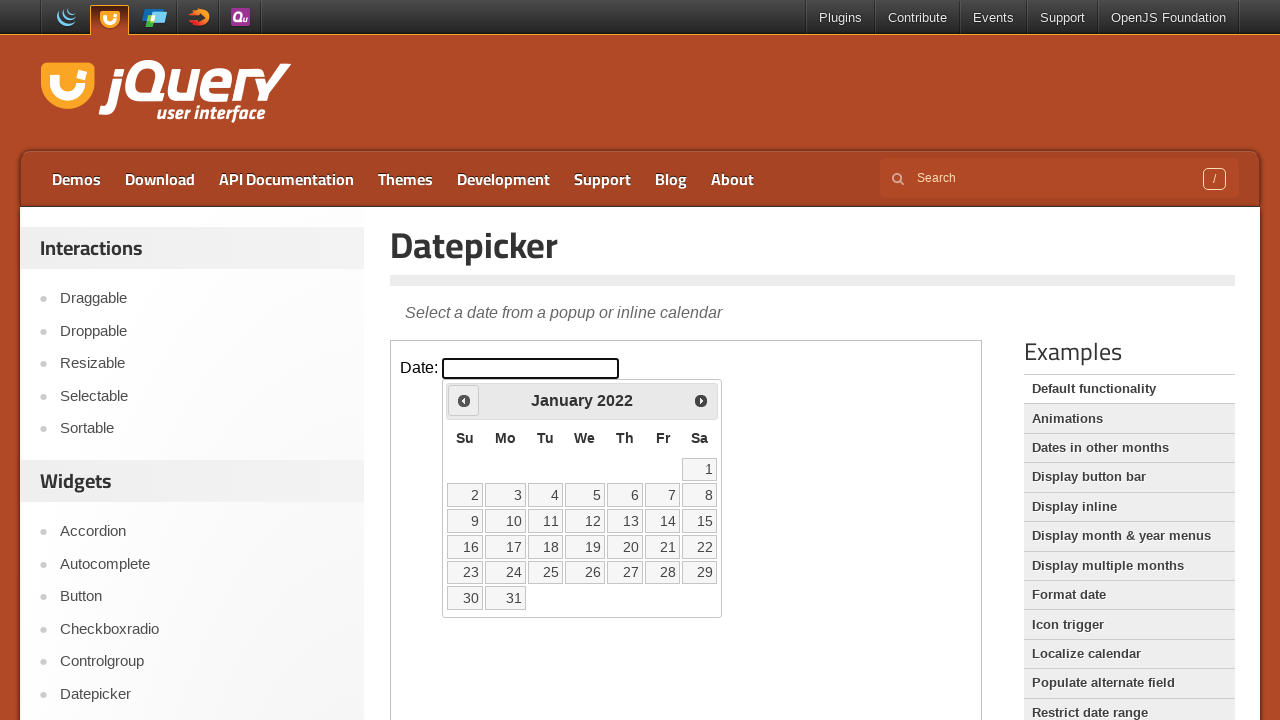

Waited for calendar to update
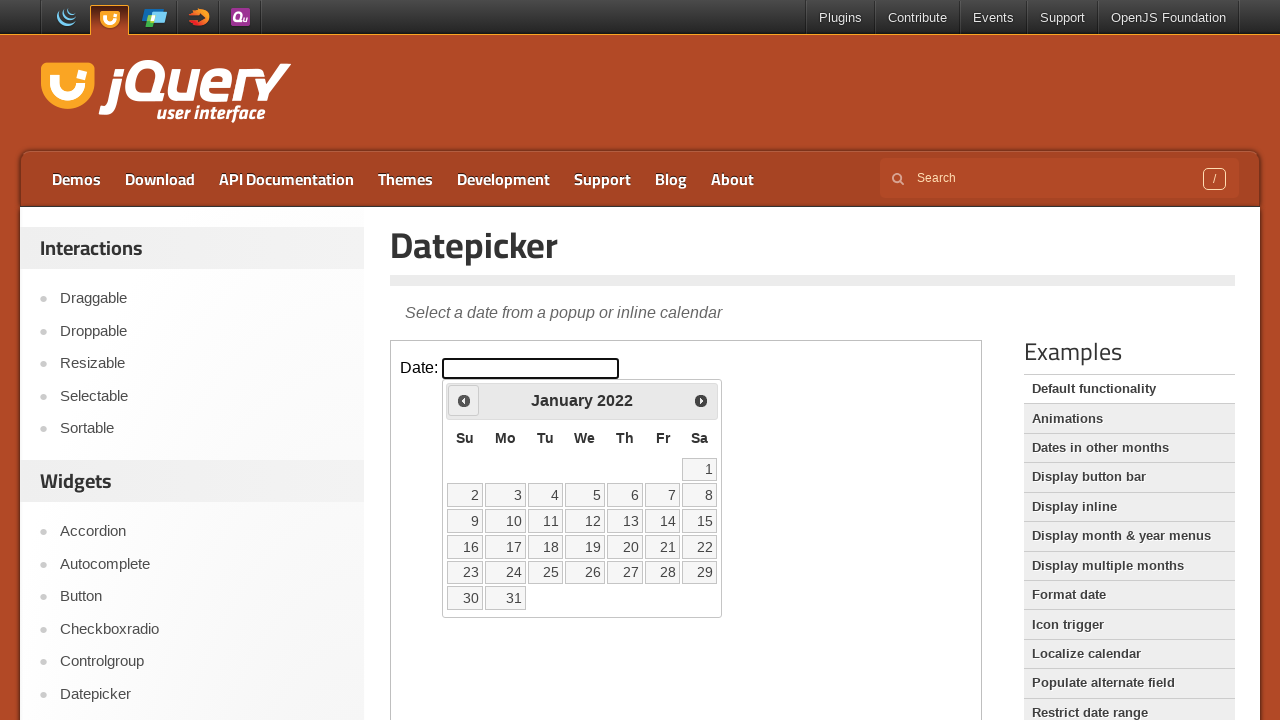

Checked current month/year: January 2022
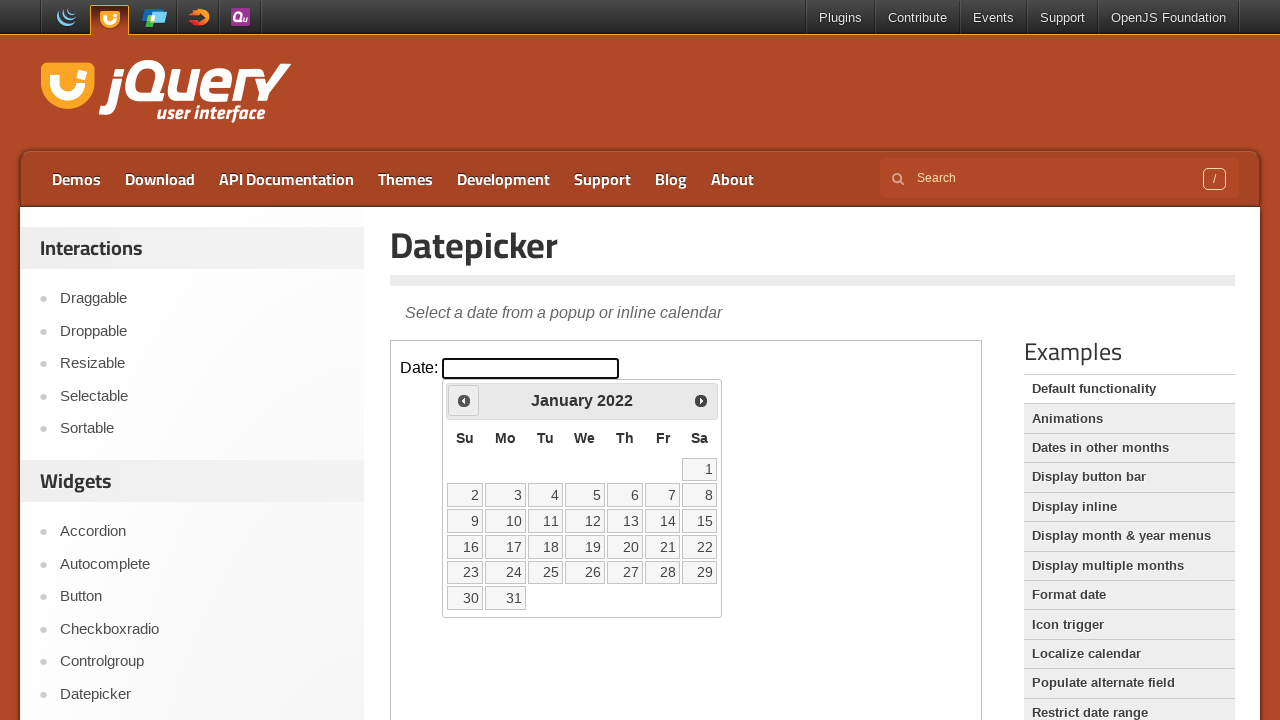

Clicked Prev button to navigate to previous month at (464, 400) on iframe.demo-frame >> internal:control=enter-frame >> a[title='Prev']
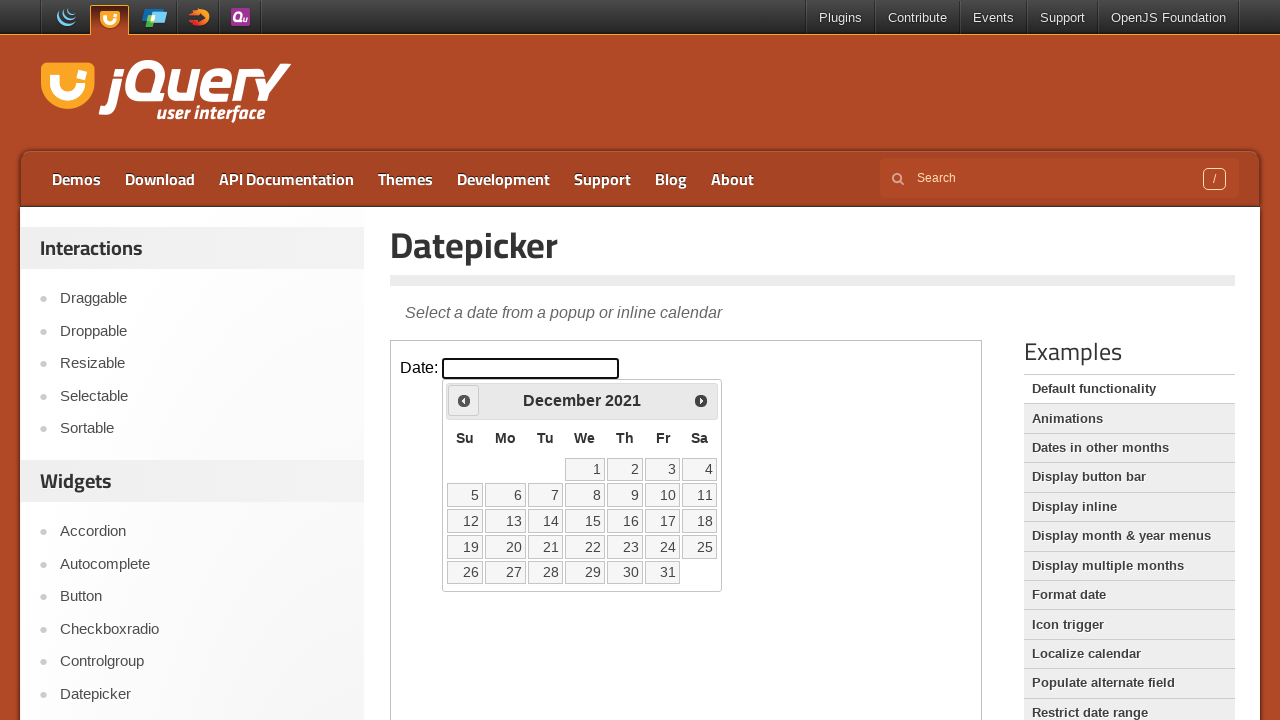

Waited for calendar to update
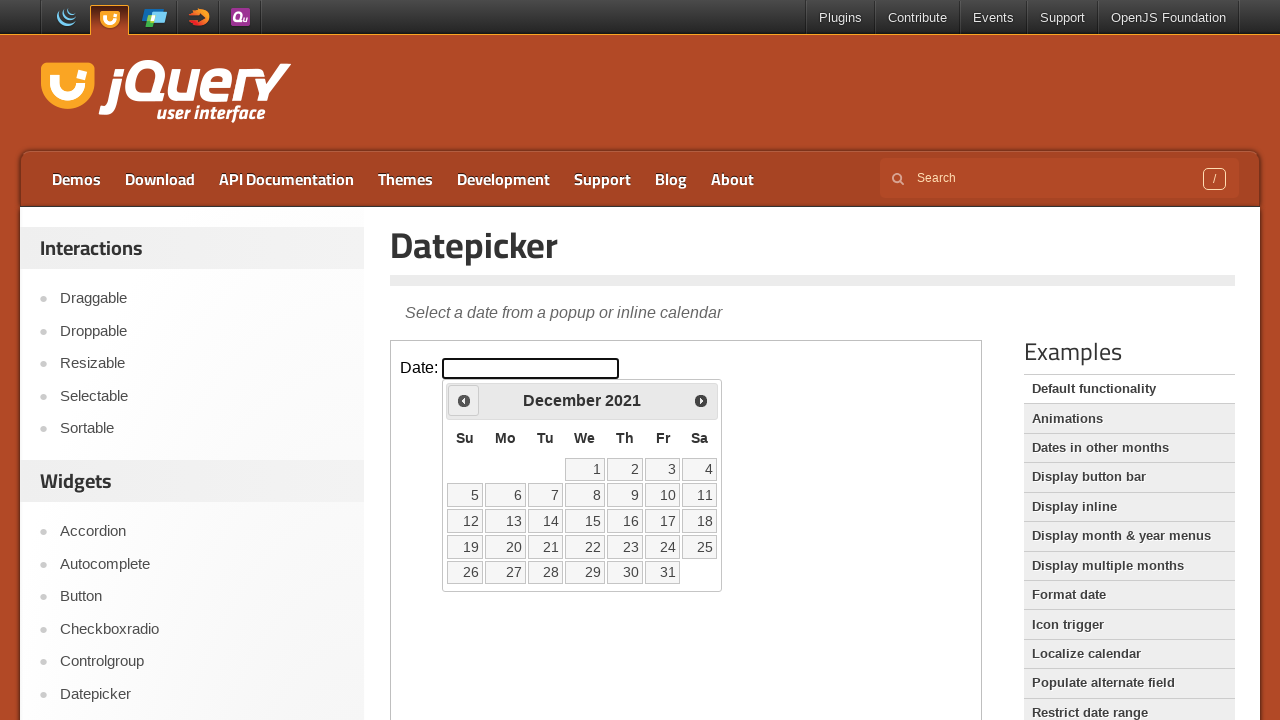

Checked current month/year: December 2021
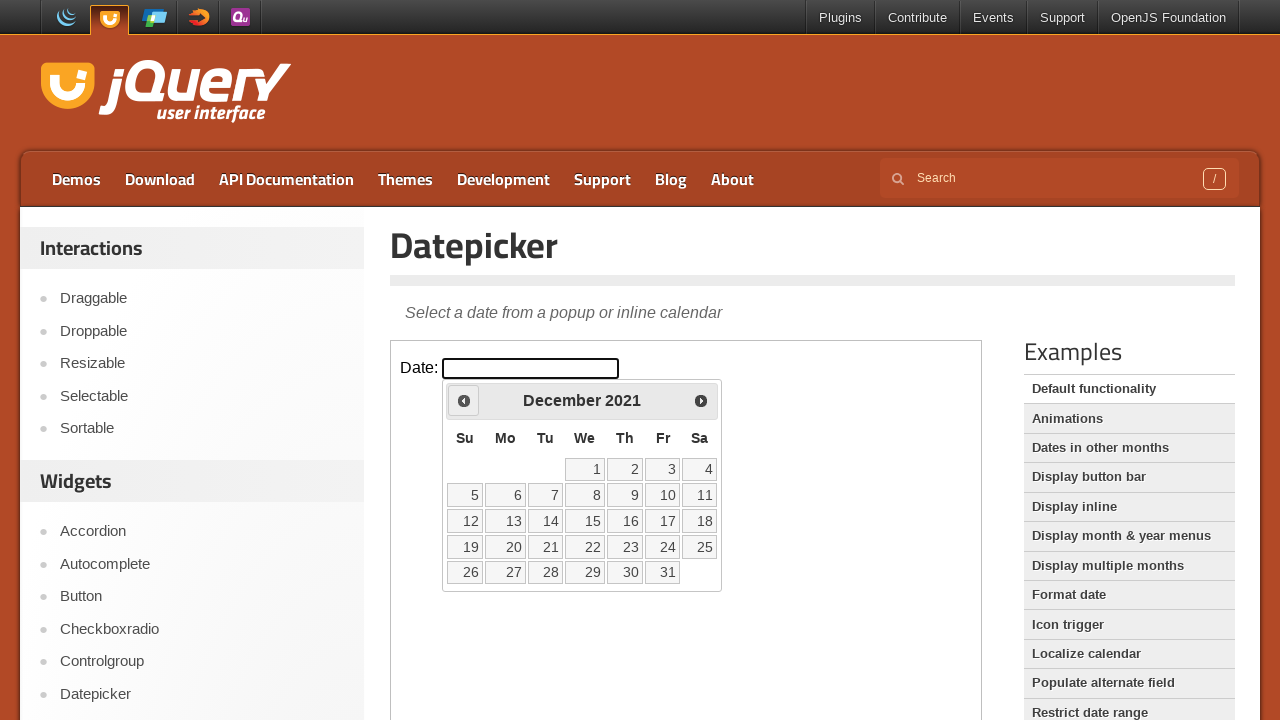

Clicked Prev button to navigate to previous month at (464, 400) on iframe.demo-frame >> internal:control=enter-frame >> a[title='Prev']
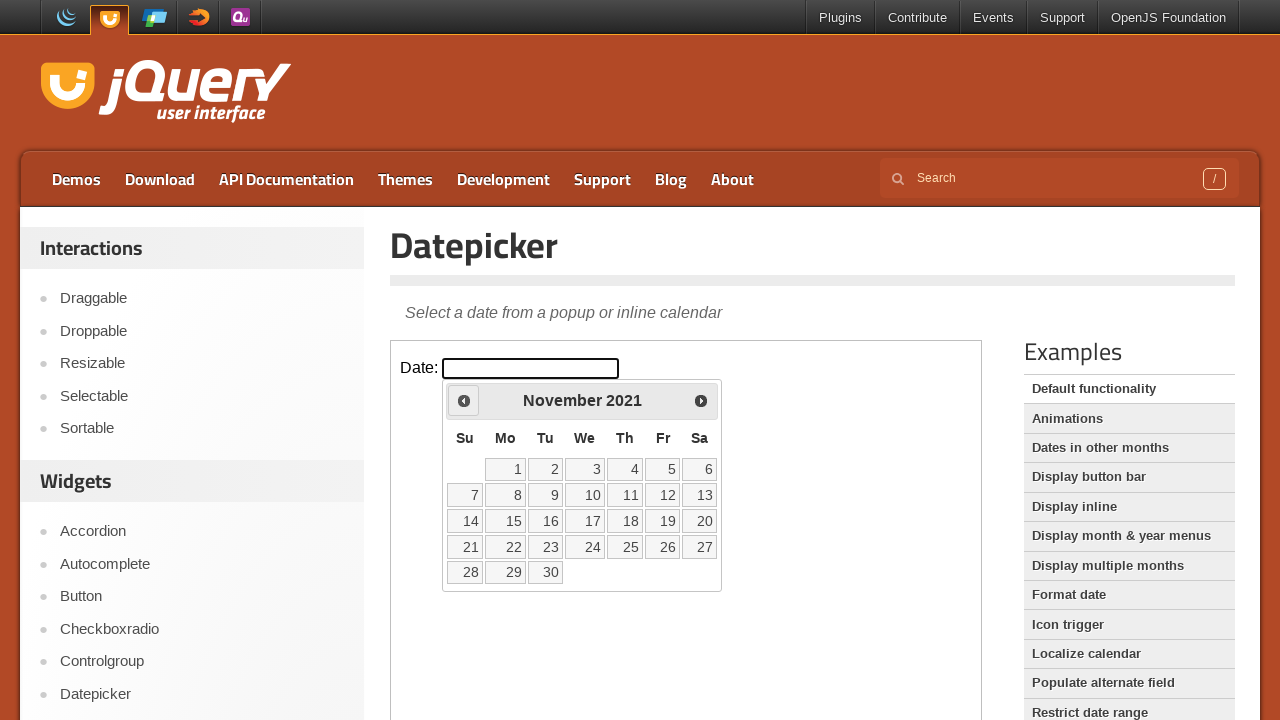

Waited for calendar to update
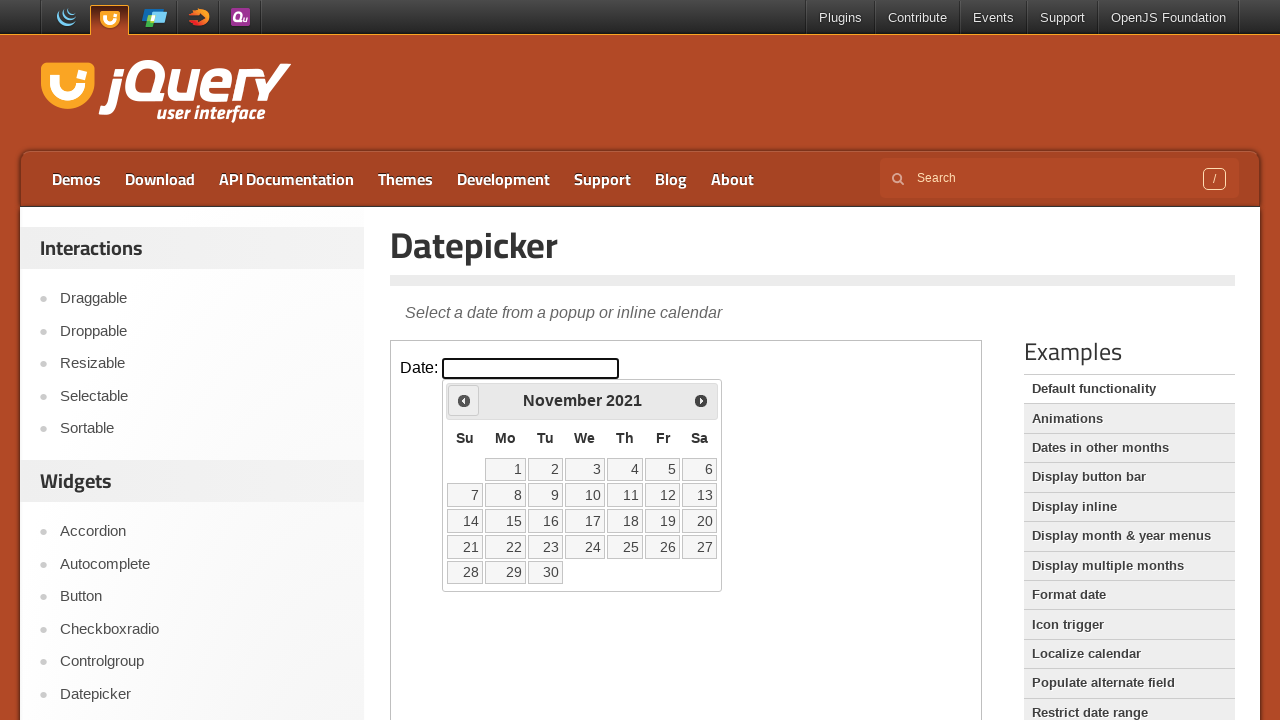

Checked current month/year: November 2021
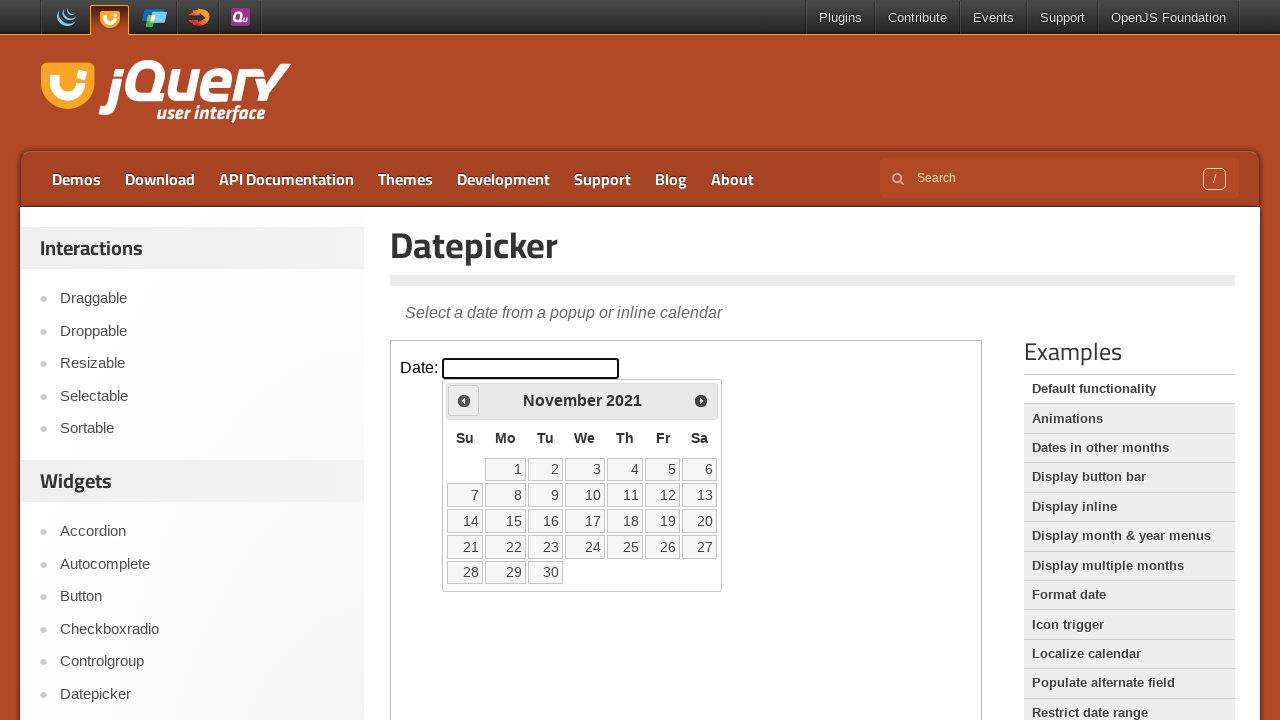

Clicked Prev button to navigate to previous month at (464, 400) on iframe.demo-frame >> internal:control=enter-frame >> a[title='Prev']
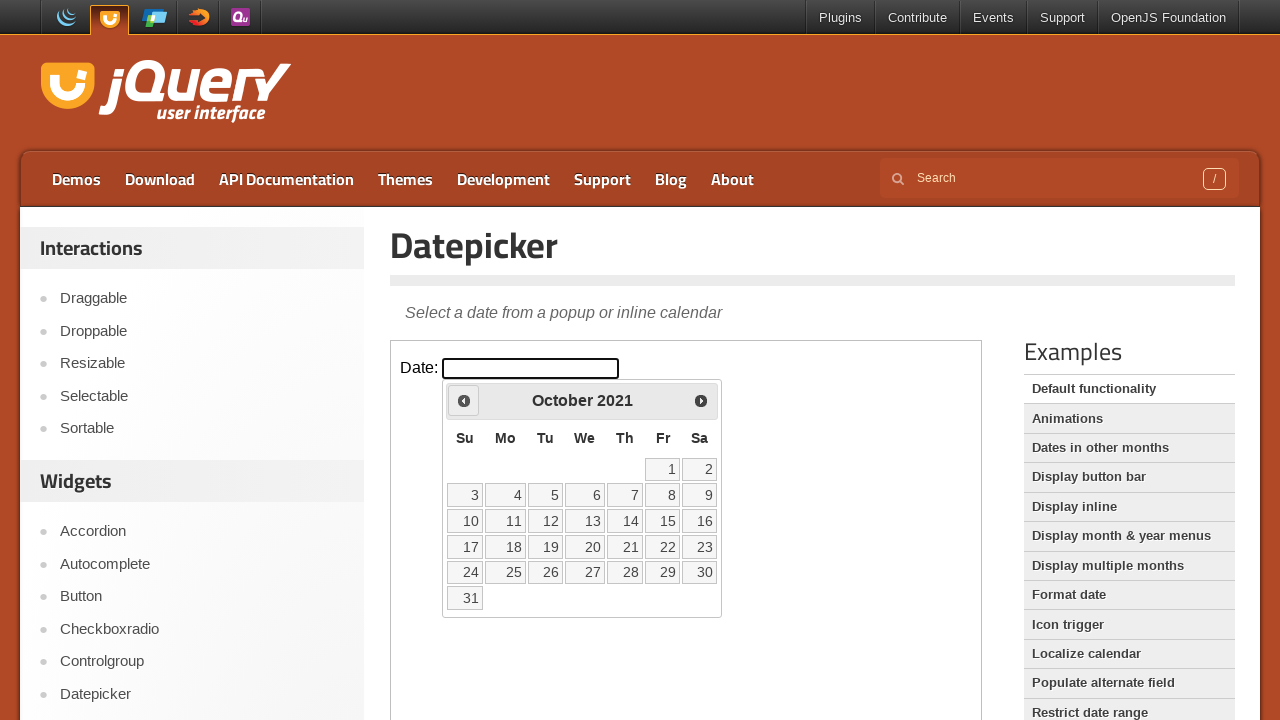

Waited for calendar to update
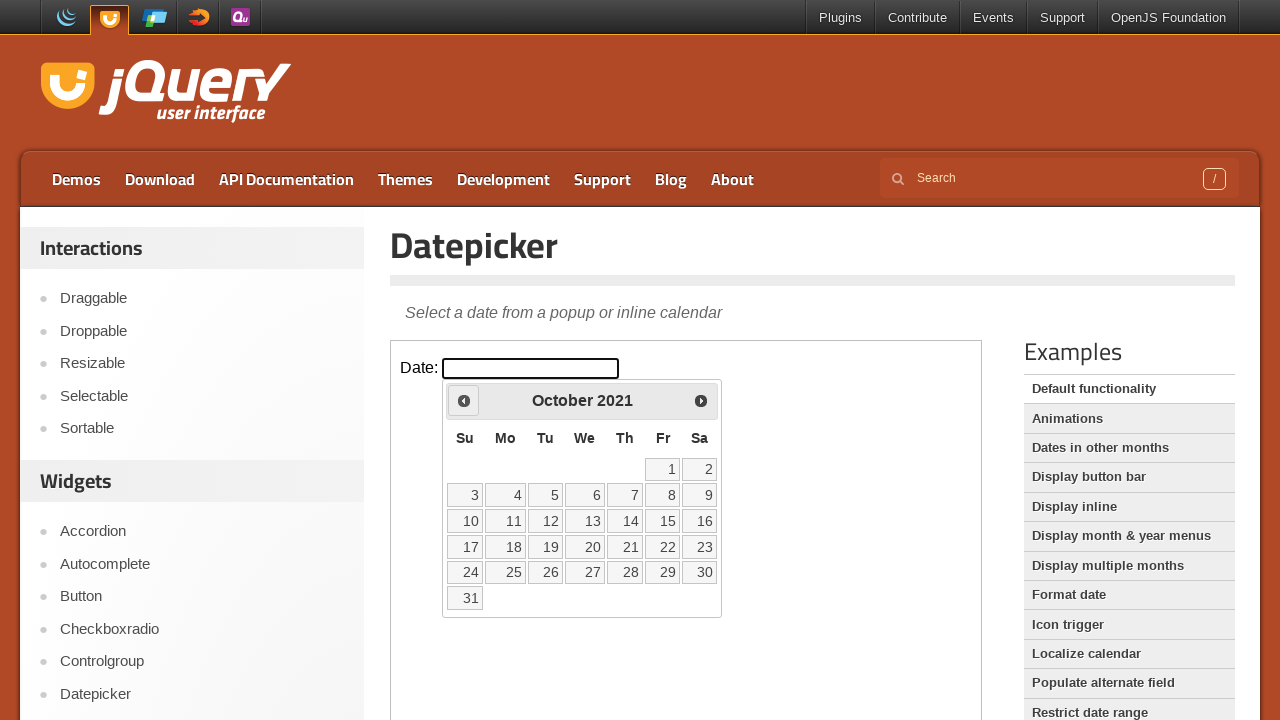

Checked current month/year: October 2021
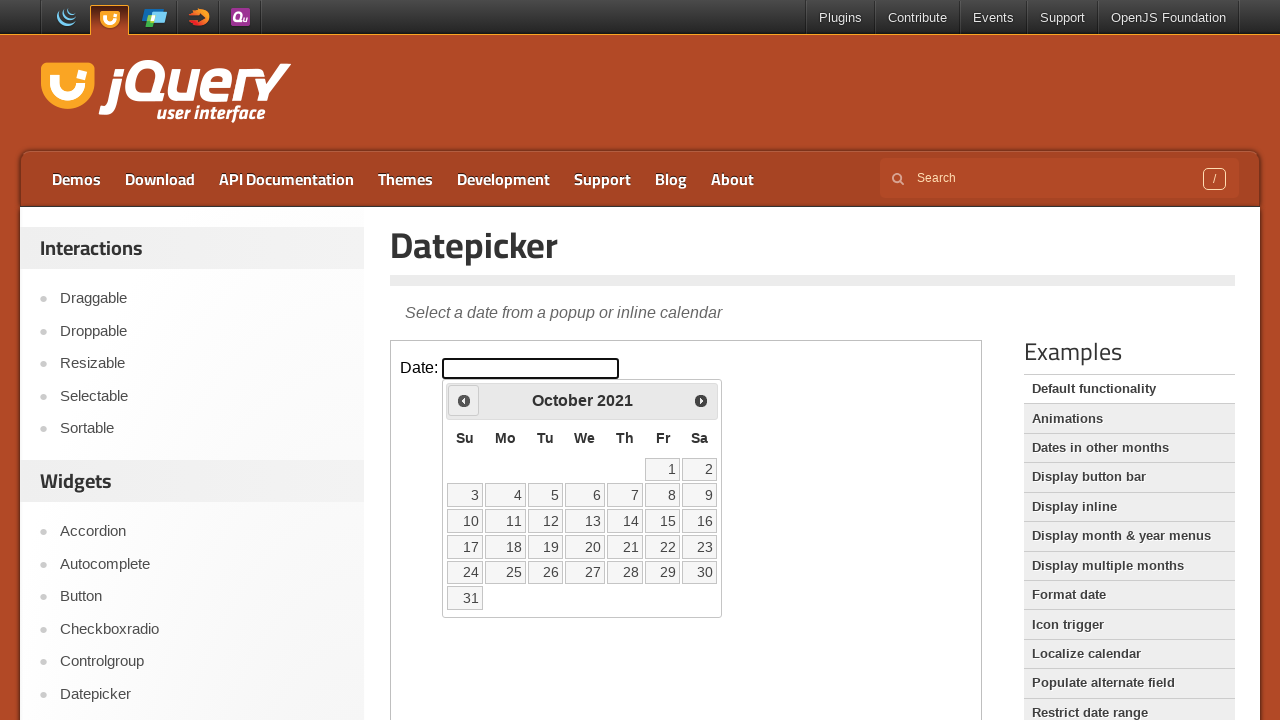

Clicked Prev button to navigate to previous month at (464, 400) on iframe.demo-frame >> internal:control=enter-frame >> a[title='Prev']
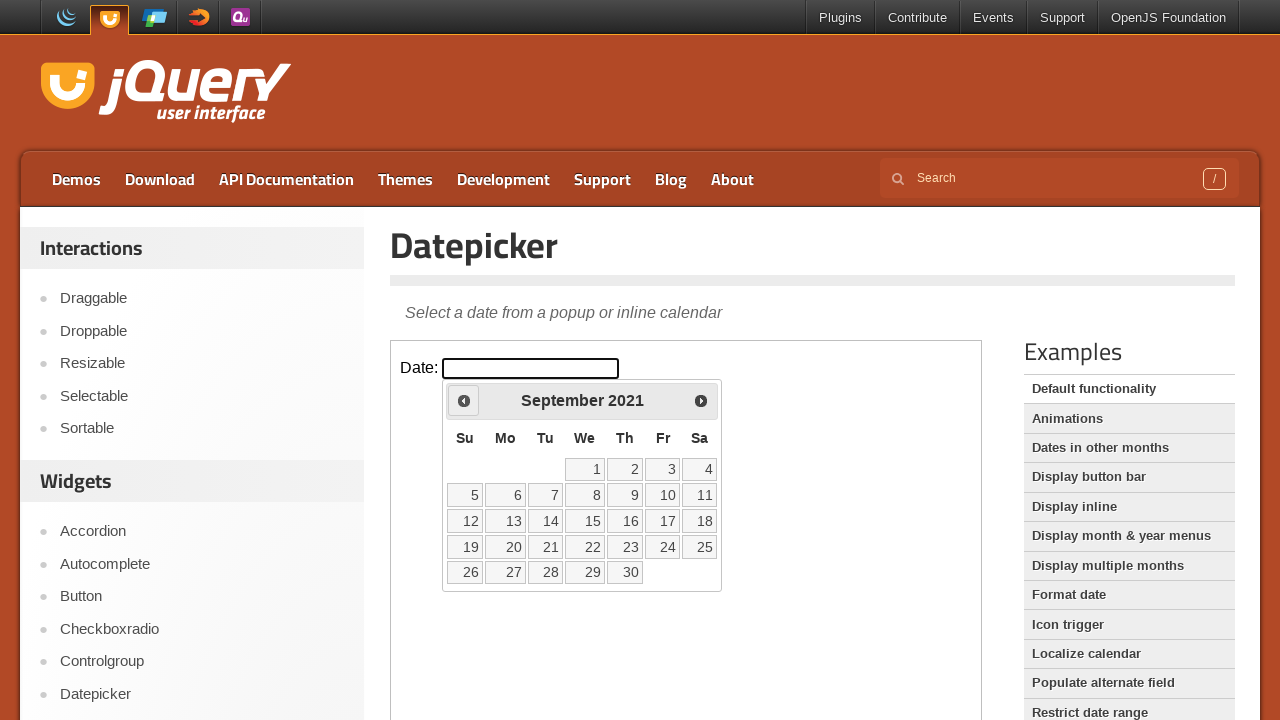

Waited for calendar to update
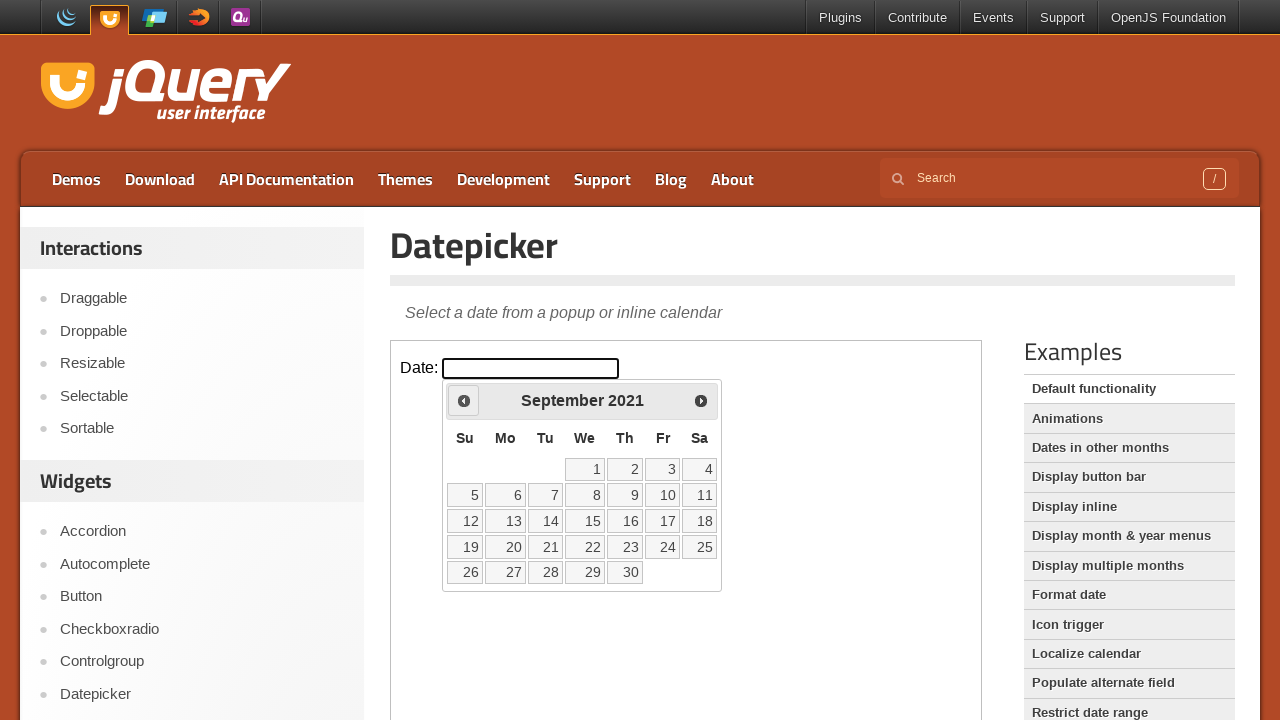

Checked current month/year: September 2021
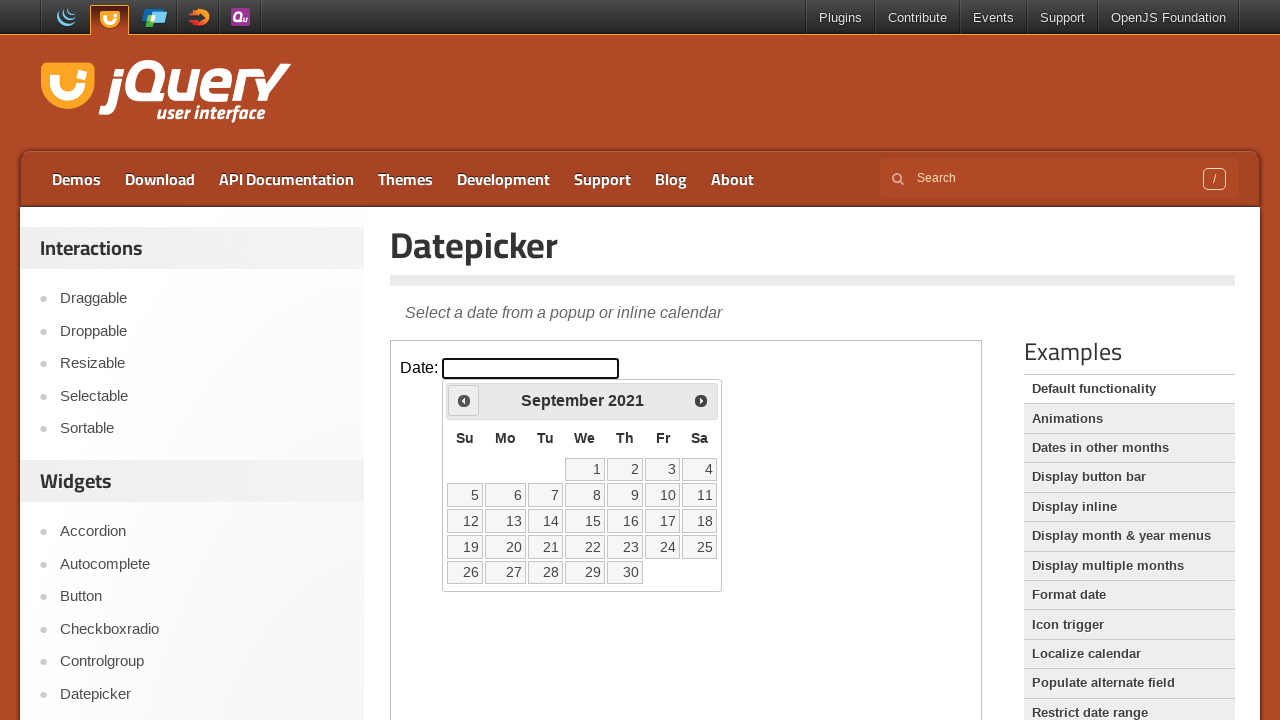

Clicked Prev button to navigate to previous month at (464, 400) on iframe.demo-frame >> internal:control=enter-frame >> a[title='Prev']
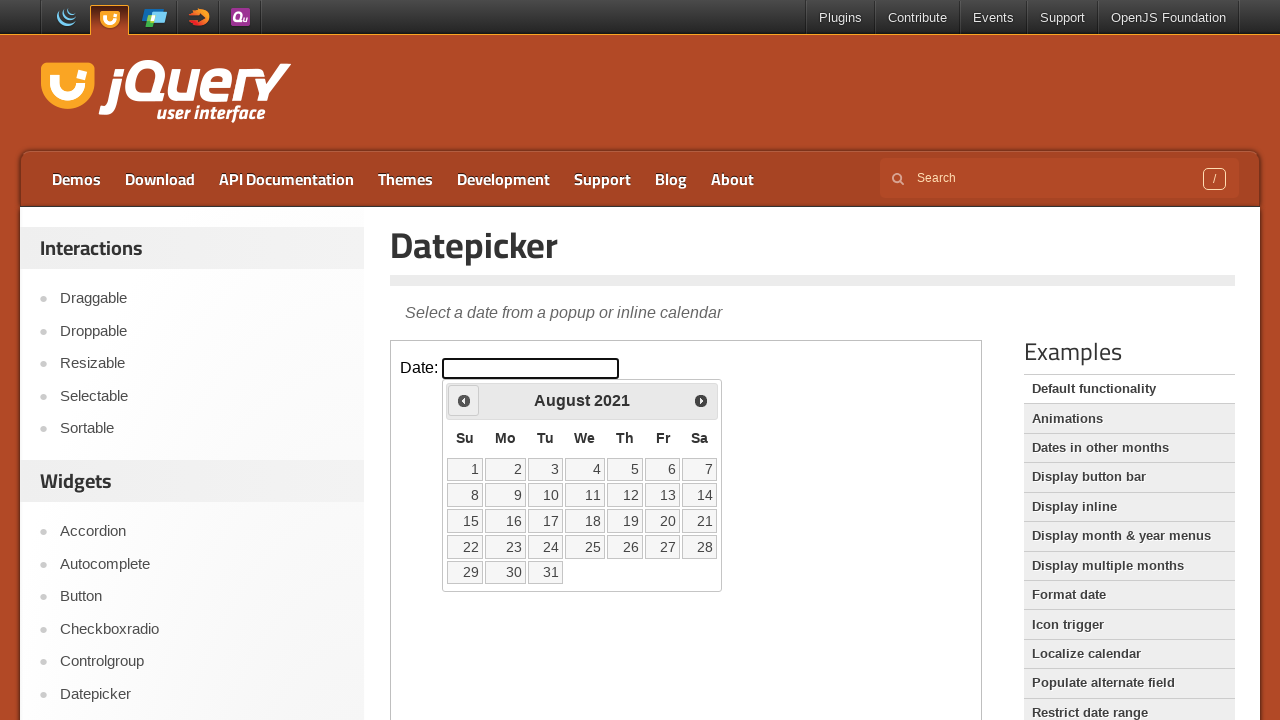

Waited for calendar to update
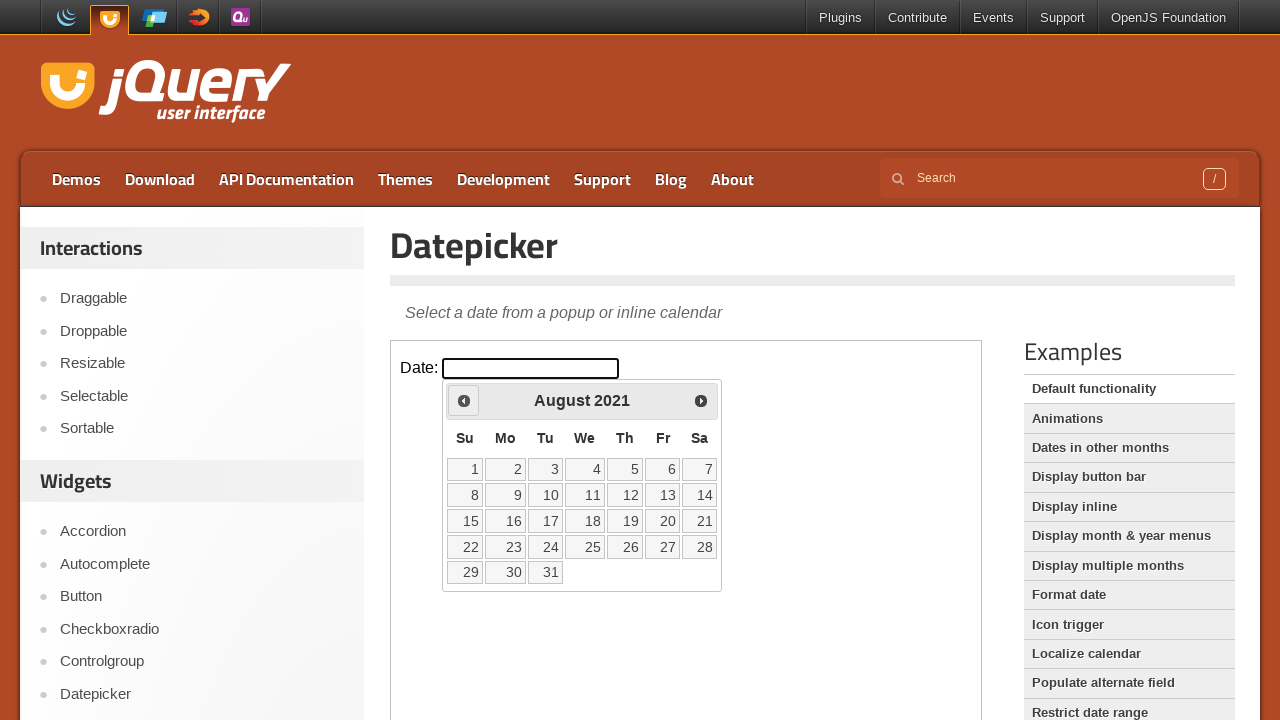

Checked current month/year: August 2021
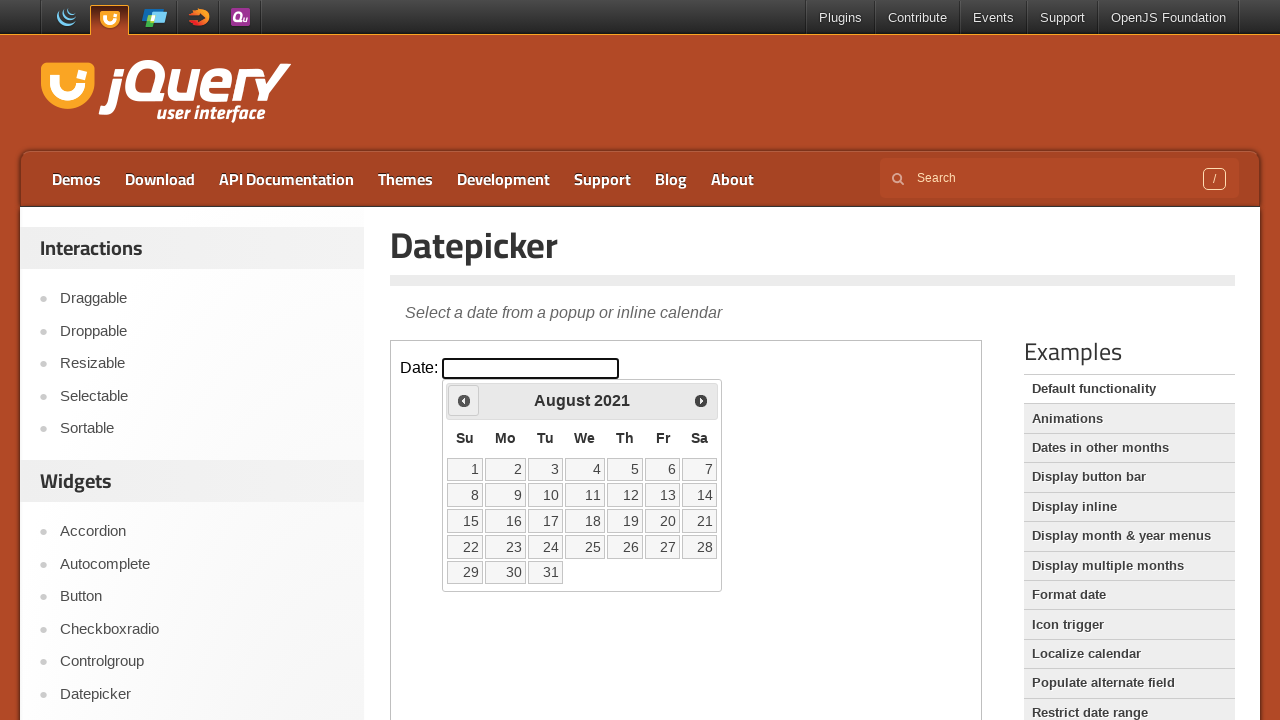

Clicked Prev button to navigate to previous month at (464, 400) on iframe.demo-frame >> internal:control=enter-frame >> a[title='Prev']
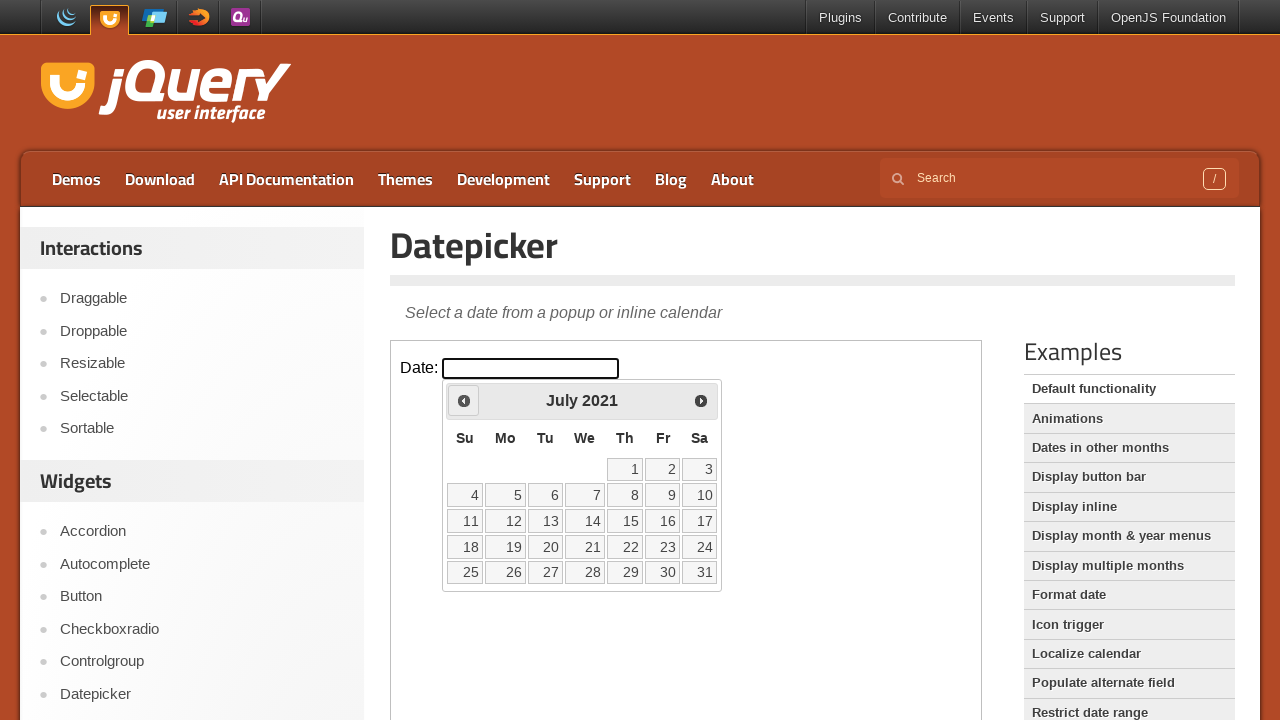

Waited for calendar to update
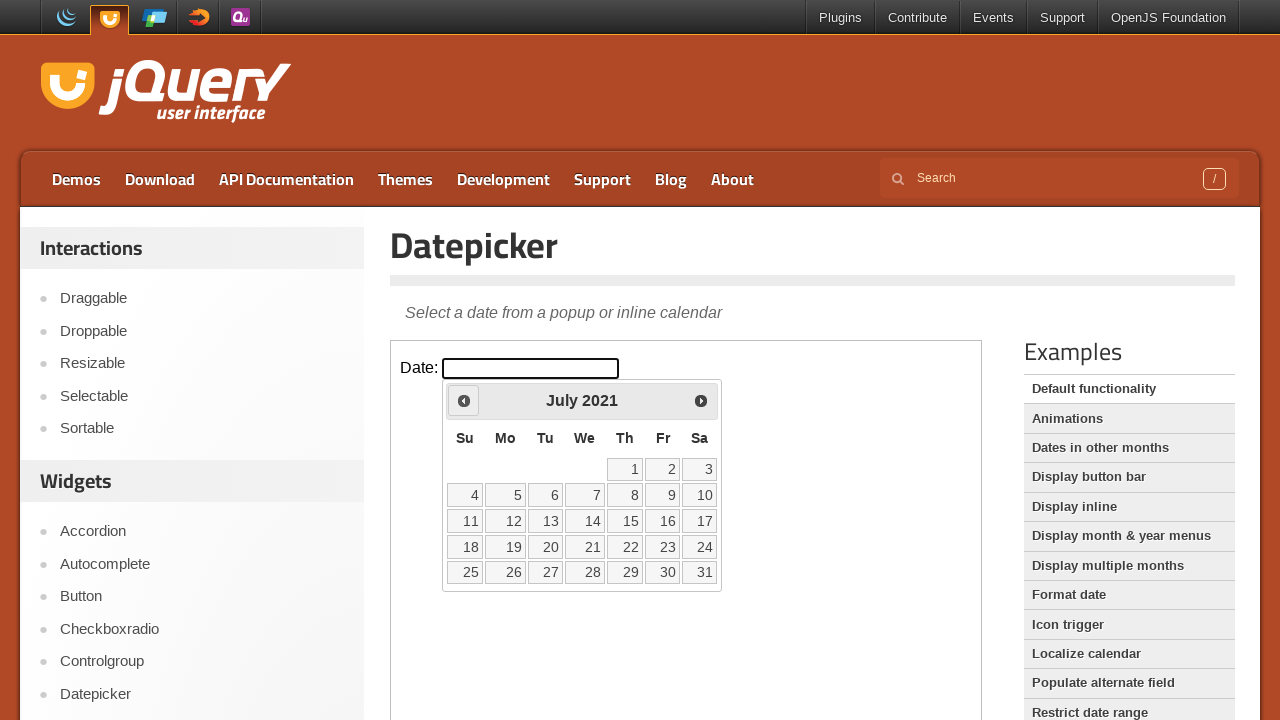

Checked current month/year: July 2021
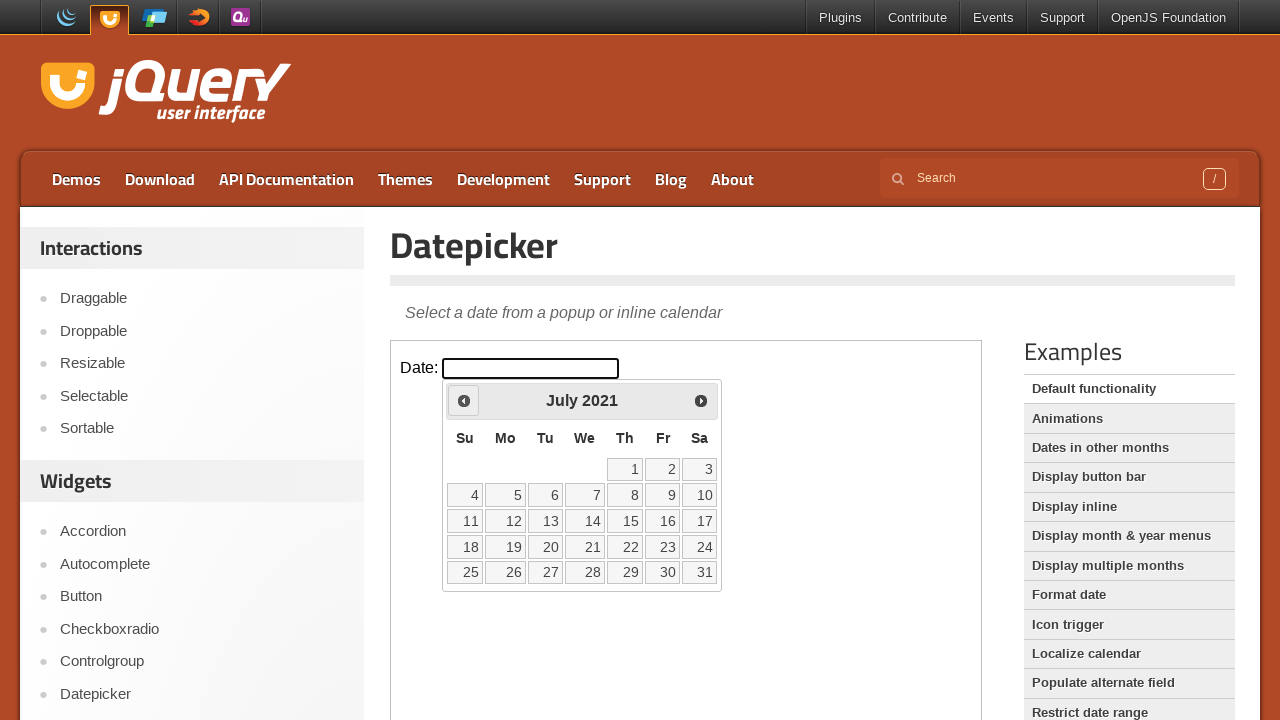

Clicked Prev button to navigate to previous month at (464, 400) on iframe.demo-frame >> internal:control=enter-frame >> a[title='Prev']
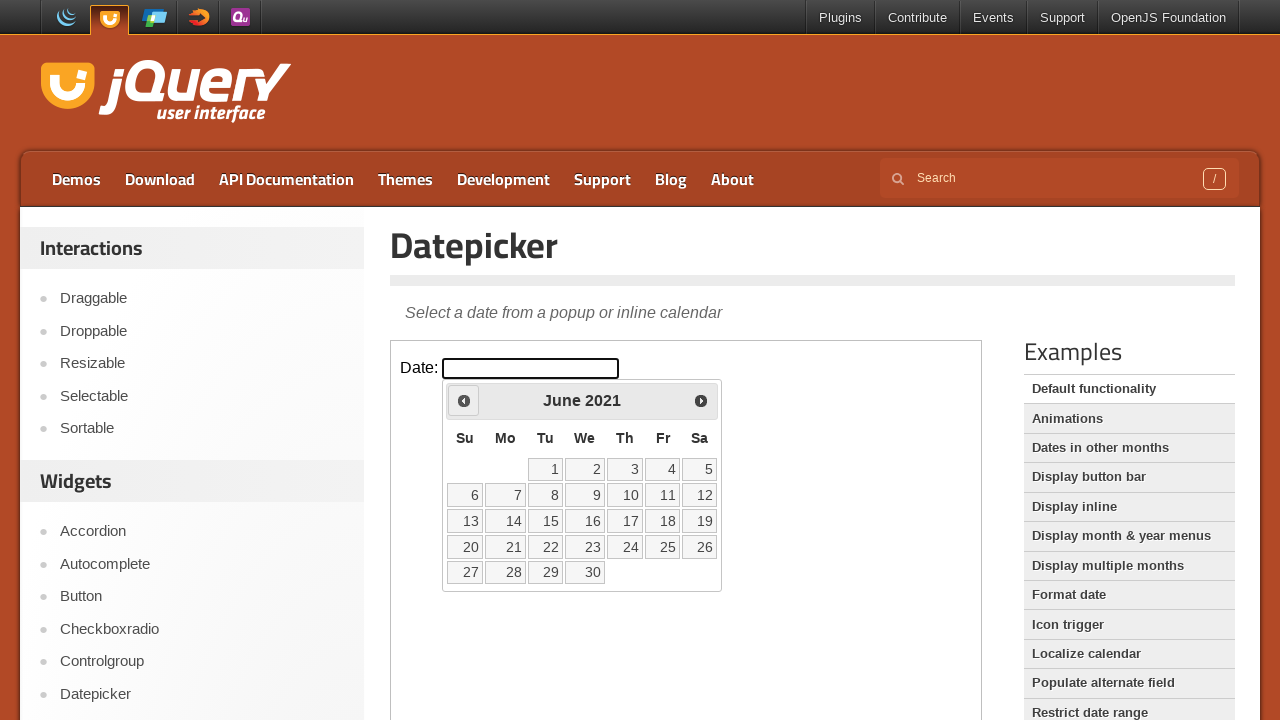

Waited for calendar to update
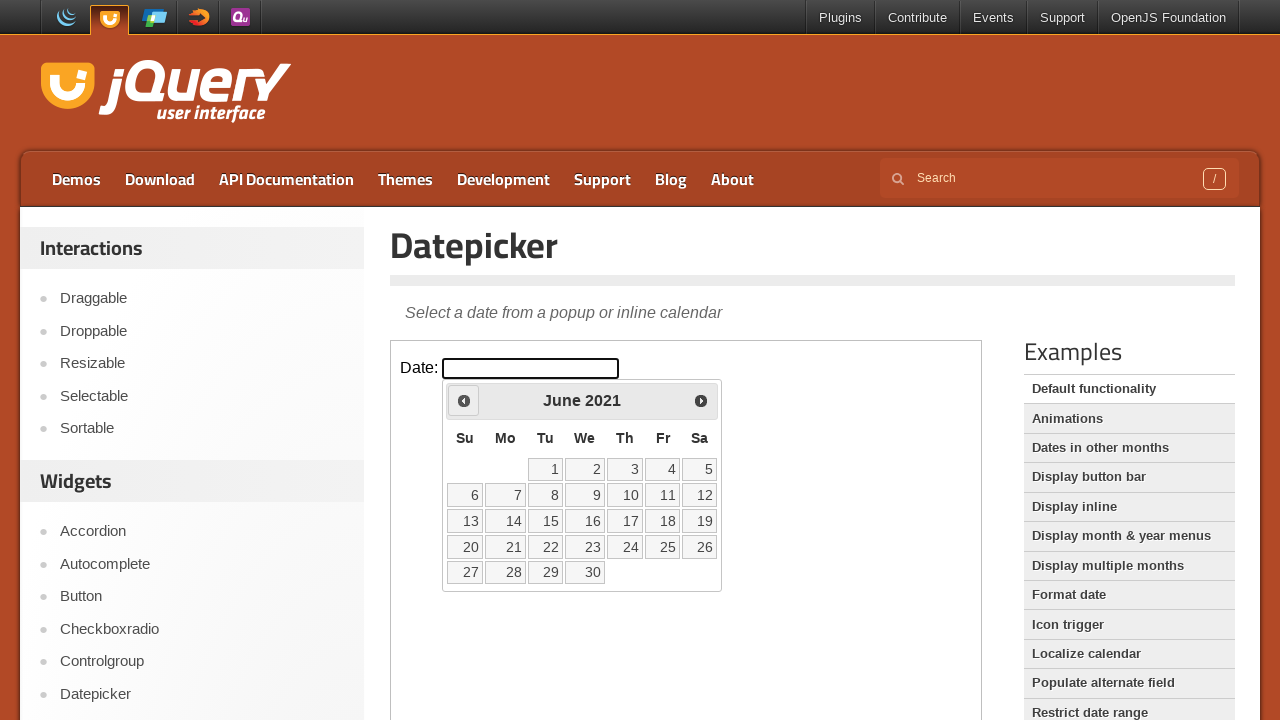

Checked current month/year: June 2021
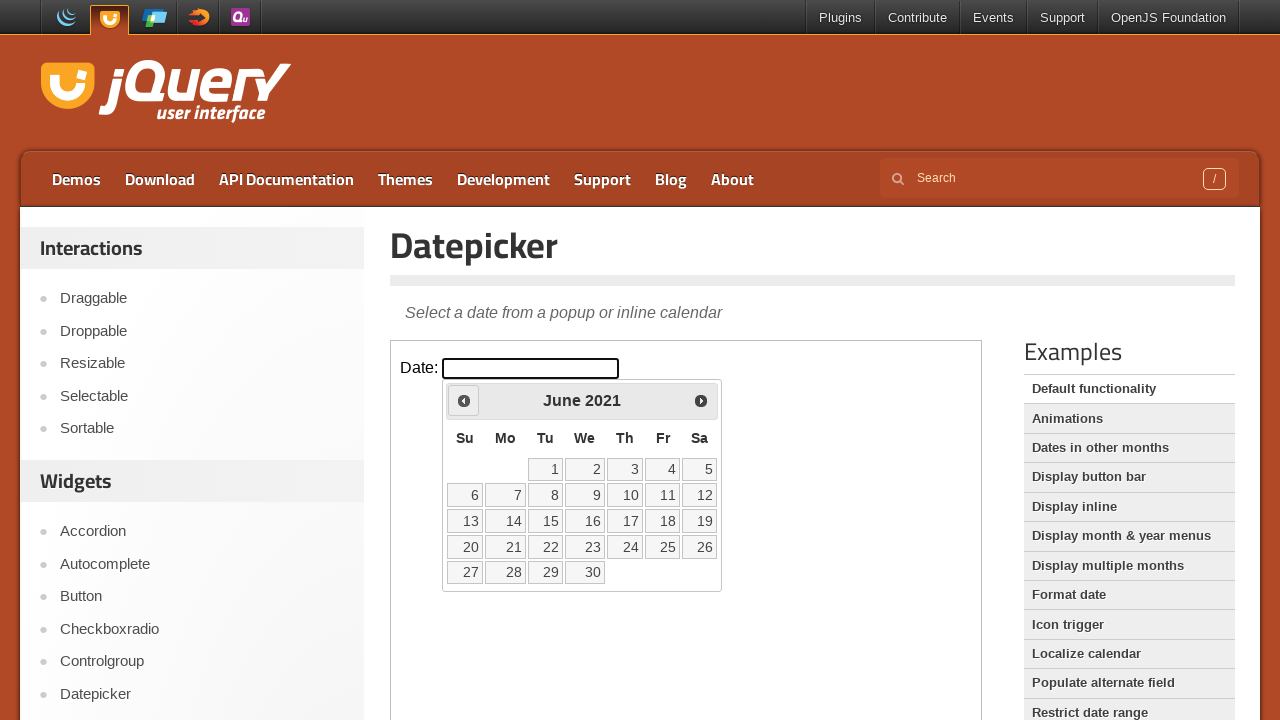

Clicked Prev button to navigate to previous month at (464, 400) on iframe.demo-frame >> internal:control=enter-frame >> a[title='Prev']
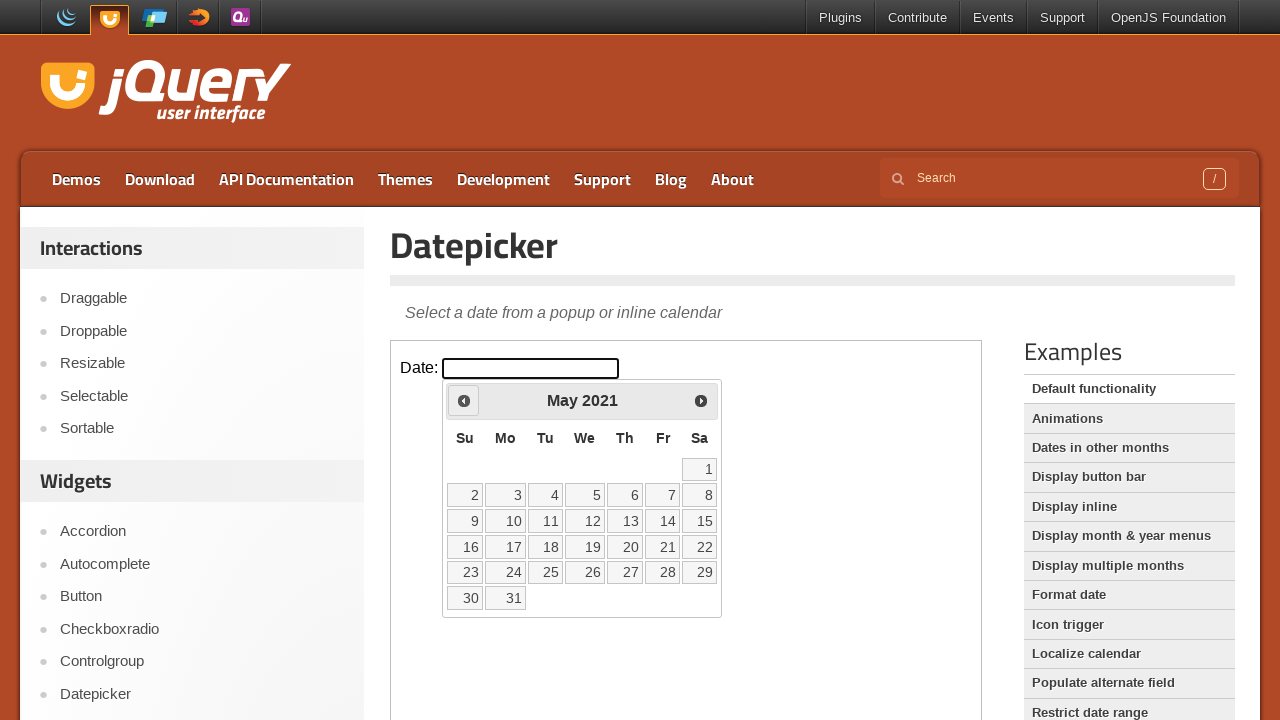

Waited for calendar to update
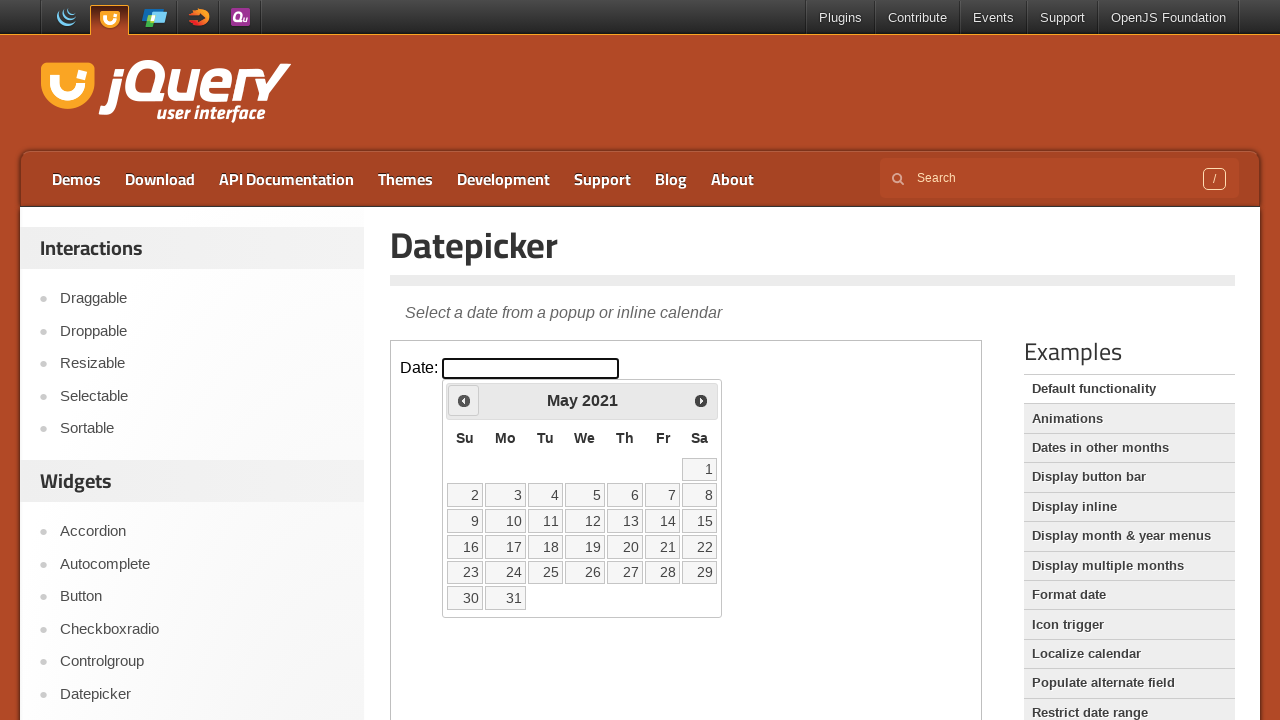

Checked current month/year: May 2021
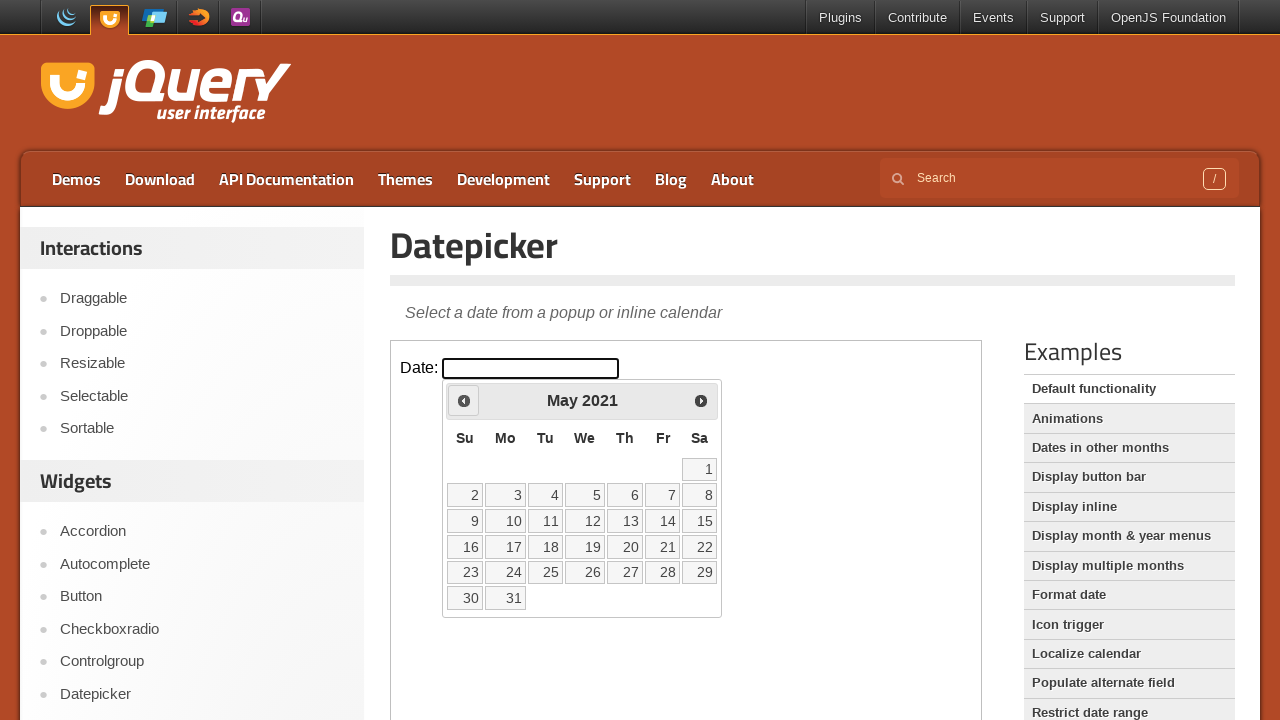

Clicked Prev button to navigate to previous month at (464, 400) on iframe.demo-frame >> internal:control=enter-frame >> a[title='Prev']
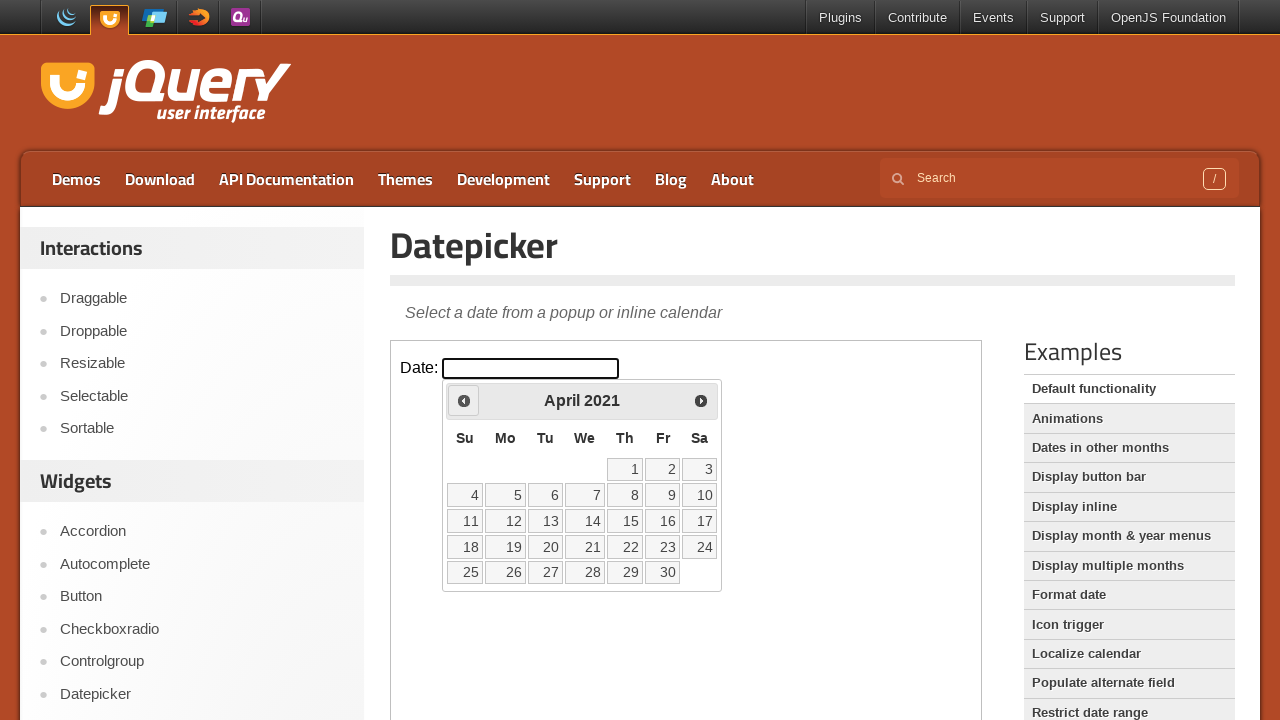

Waited for calendar to update
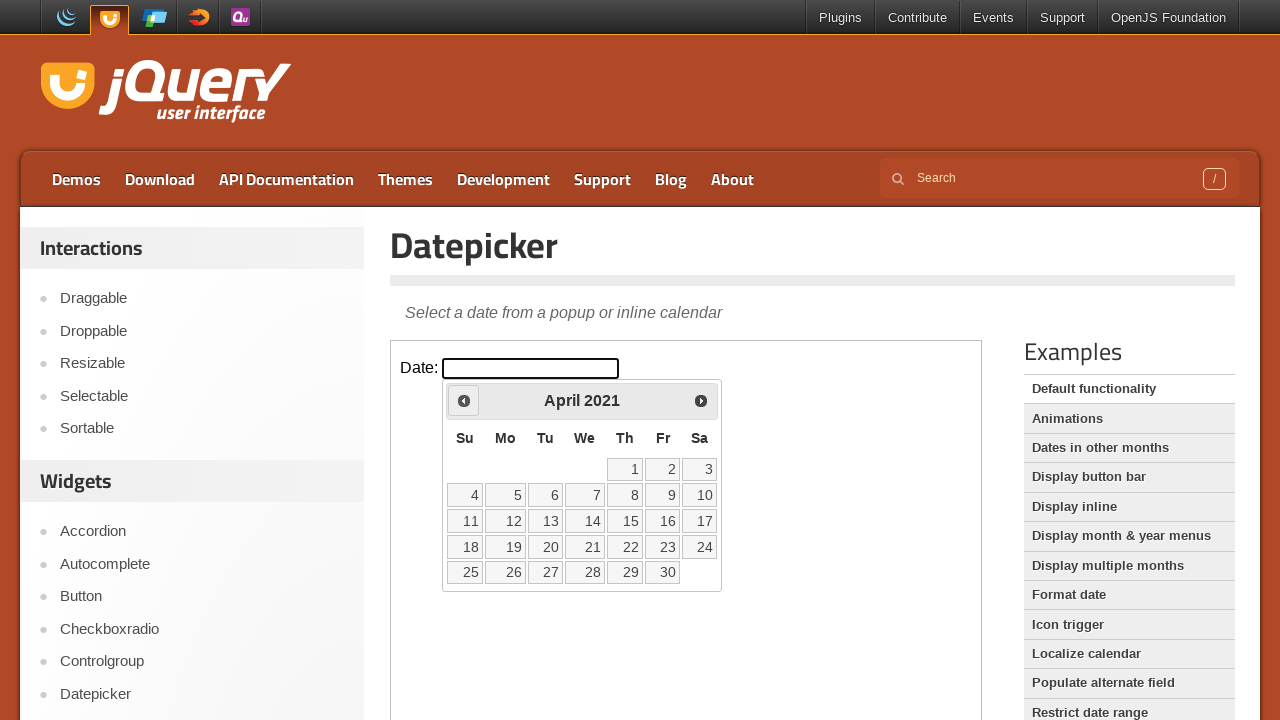

Checked current month/year: April 2021
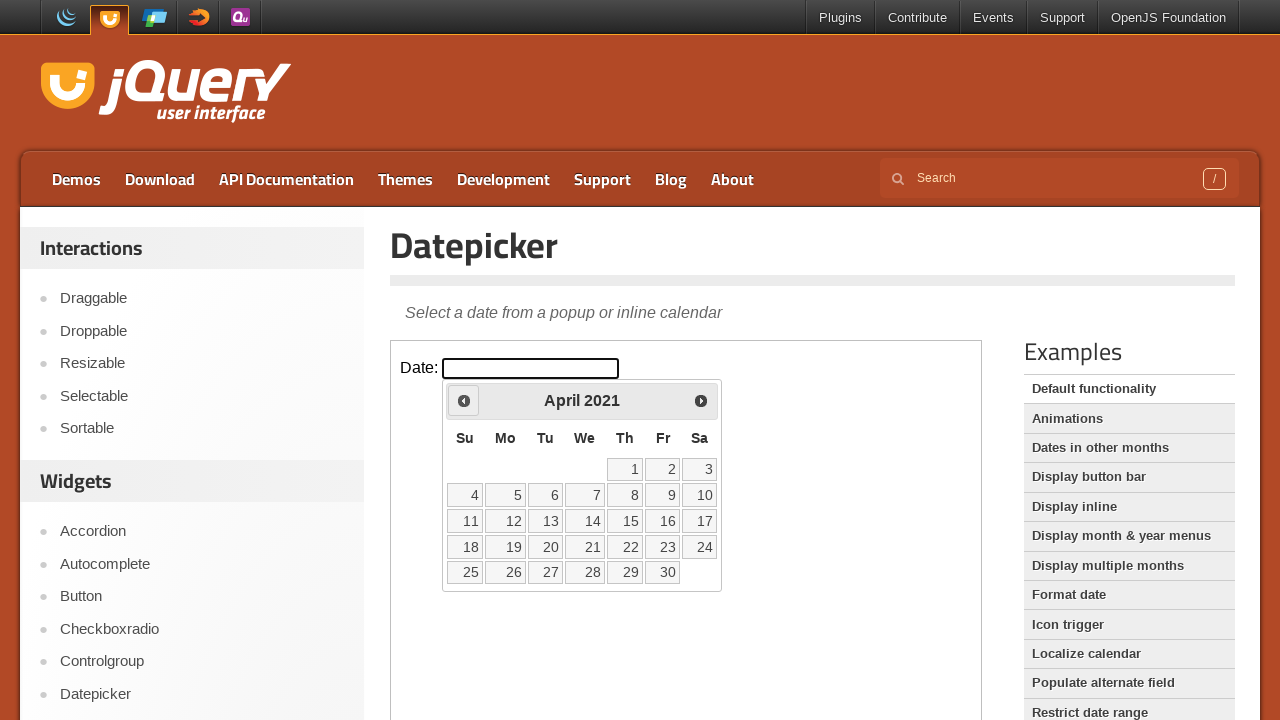

Clicked Prev button to navigate to previous month at (464, 400) on iframe.demo-frame >> internal:control=enter-frame >> a[title='Prev']
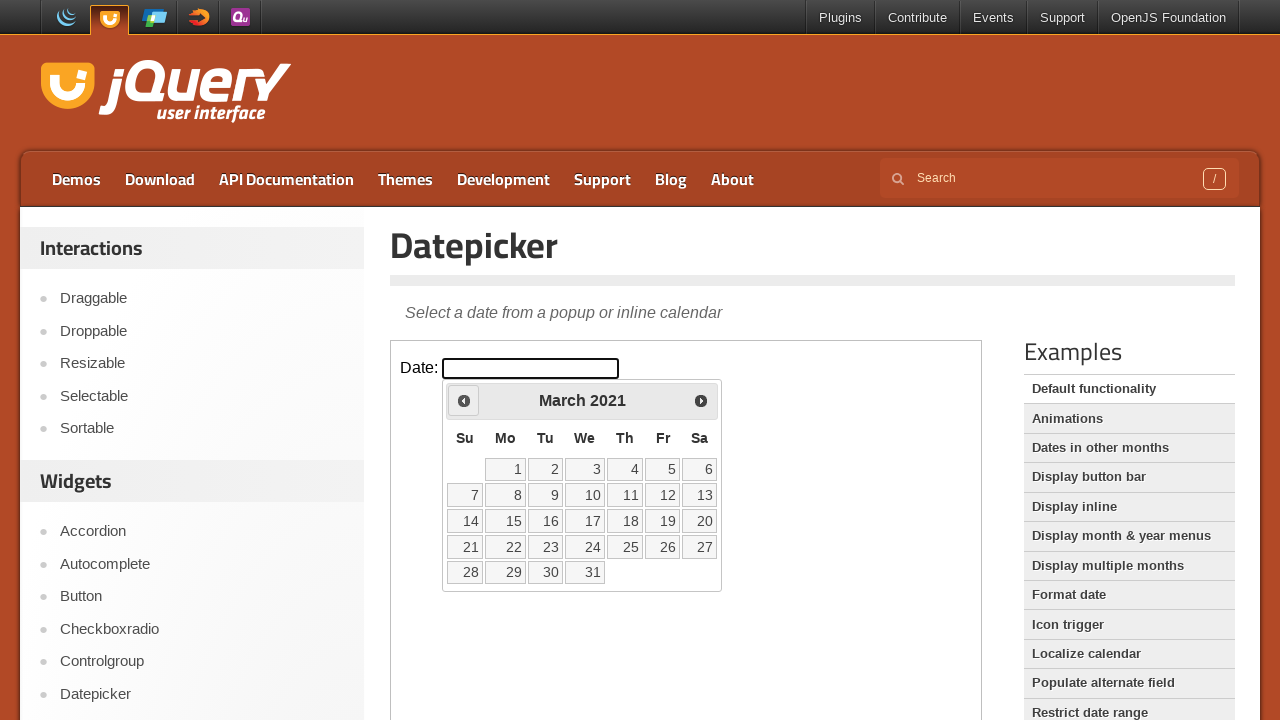

Waited for calendar to update
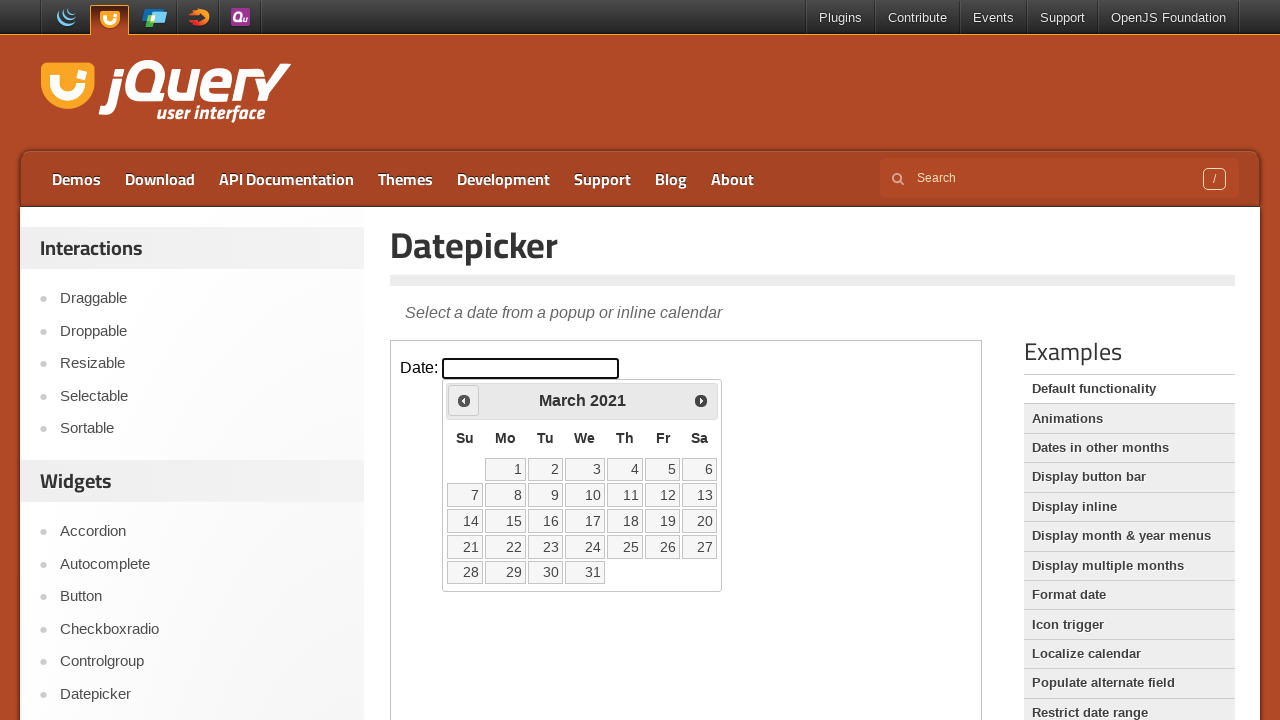

Checked current month/year: March 2021
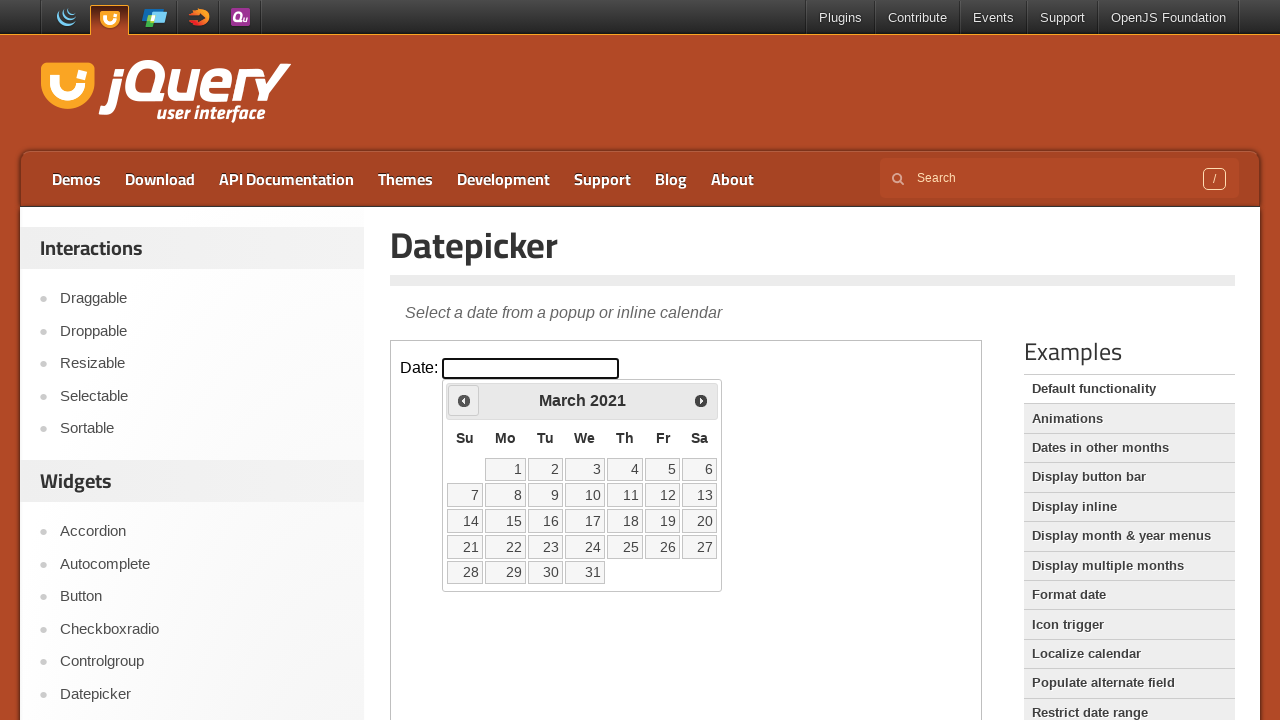

Clicked Prev button to navigate to previous month at (464, 400) on iframe.demo-frame >> internal:control=enter-frame >> a[title='Prev']
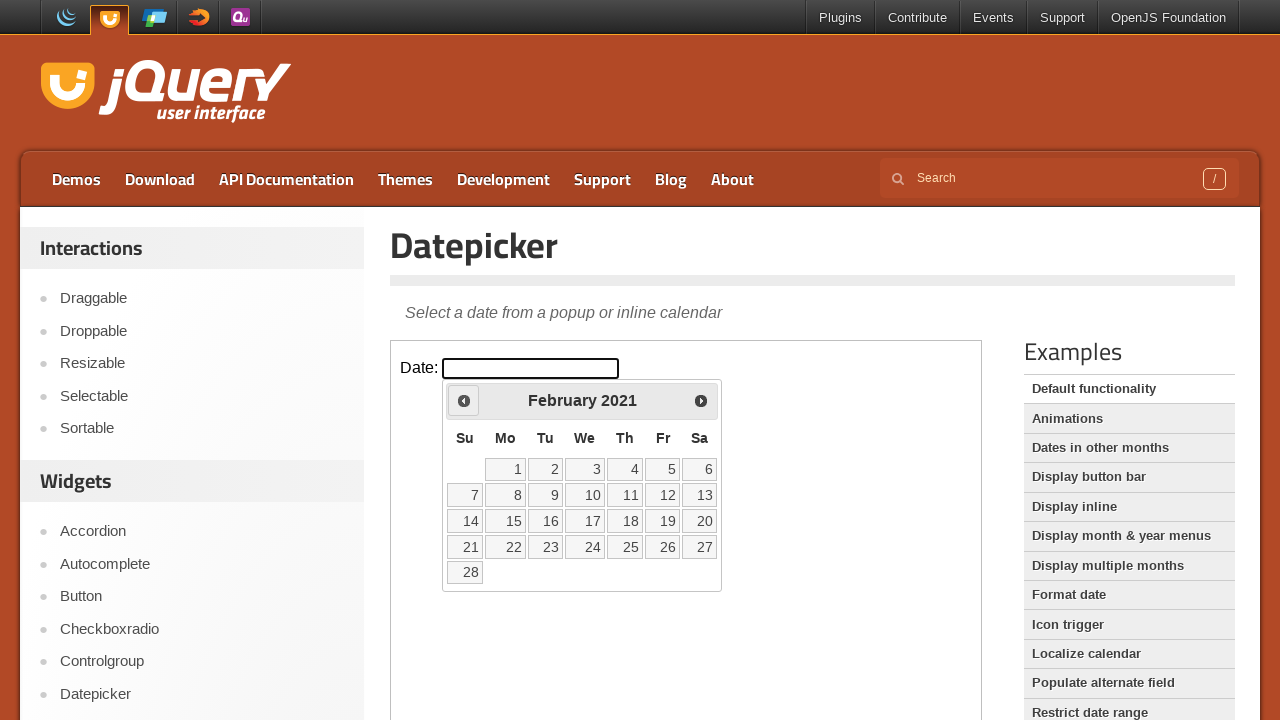

Waited for calendar to update
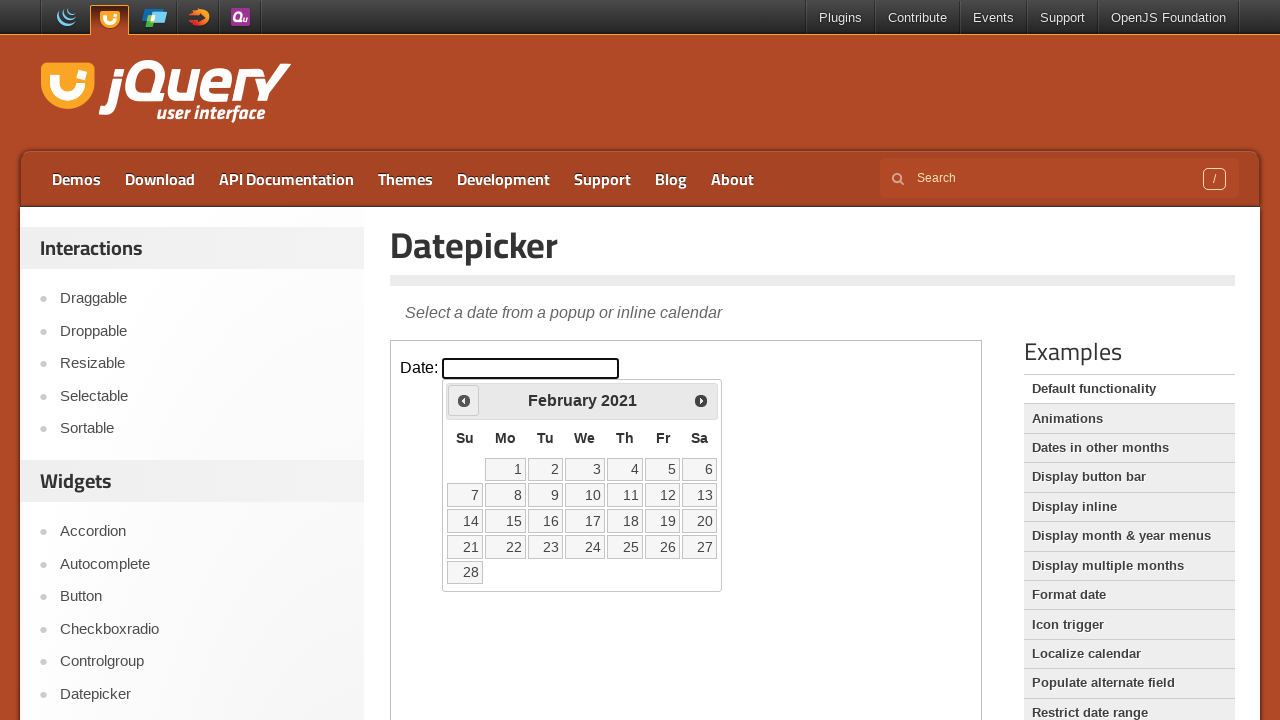

Checked current month/year: February 2021
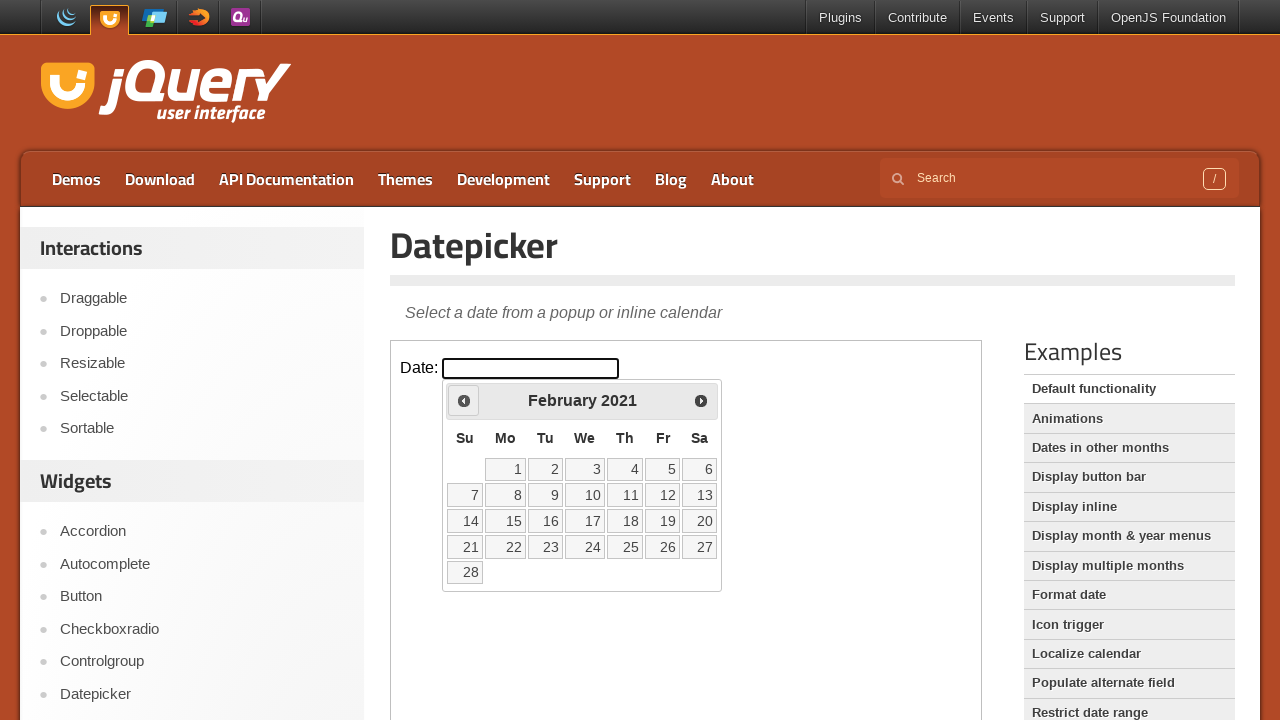

Clicked Prev button to navigate to previous month at (464, 400) on iframe.demo-frame >> internal:control=enter-frame >> a[title='Prev']
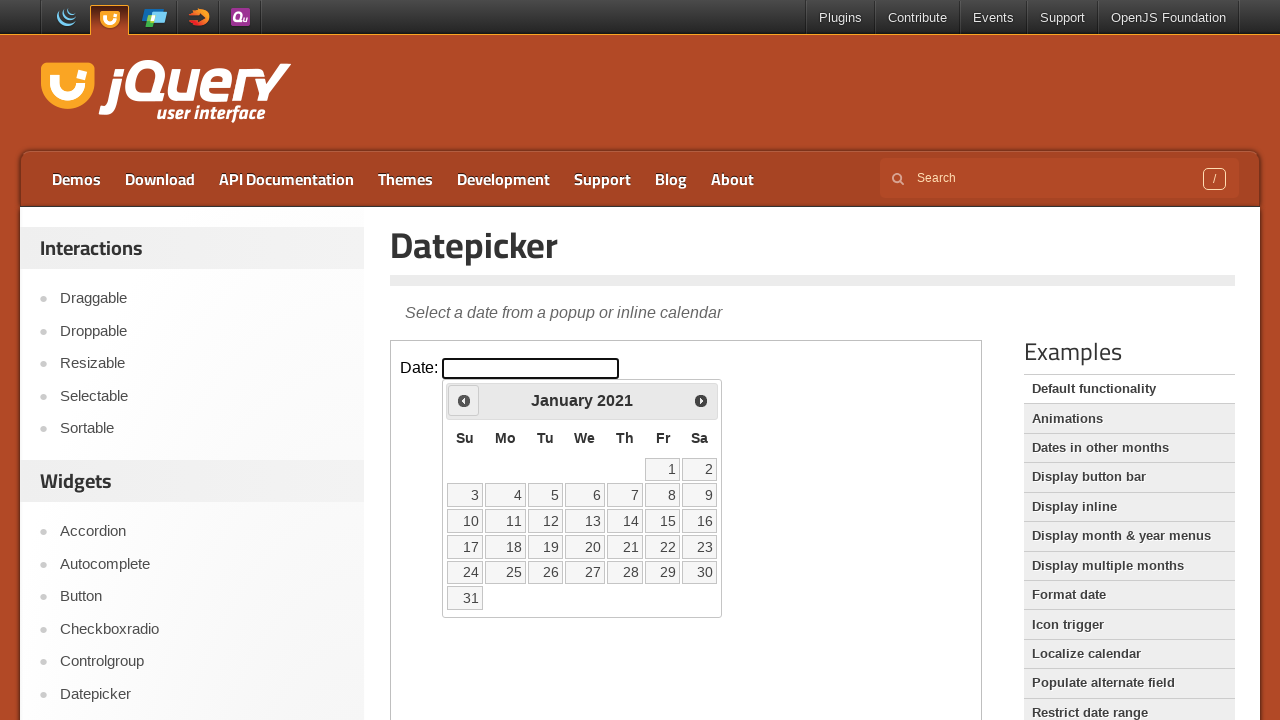

Waited for calendar to update
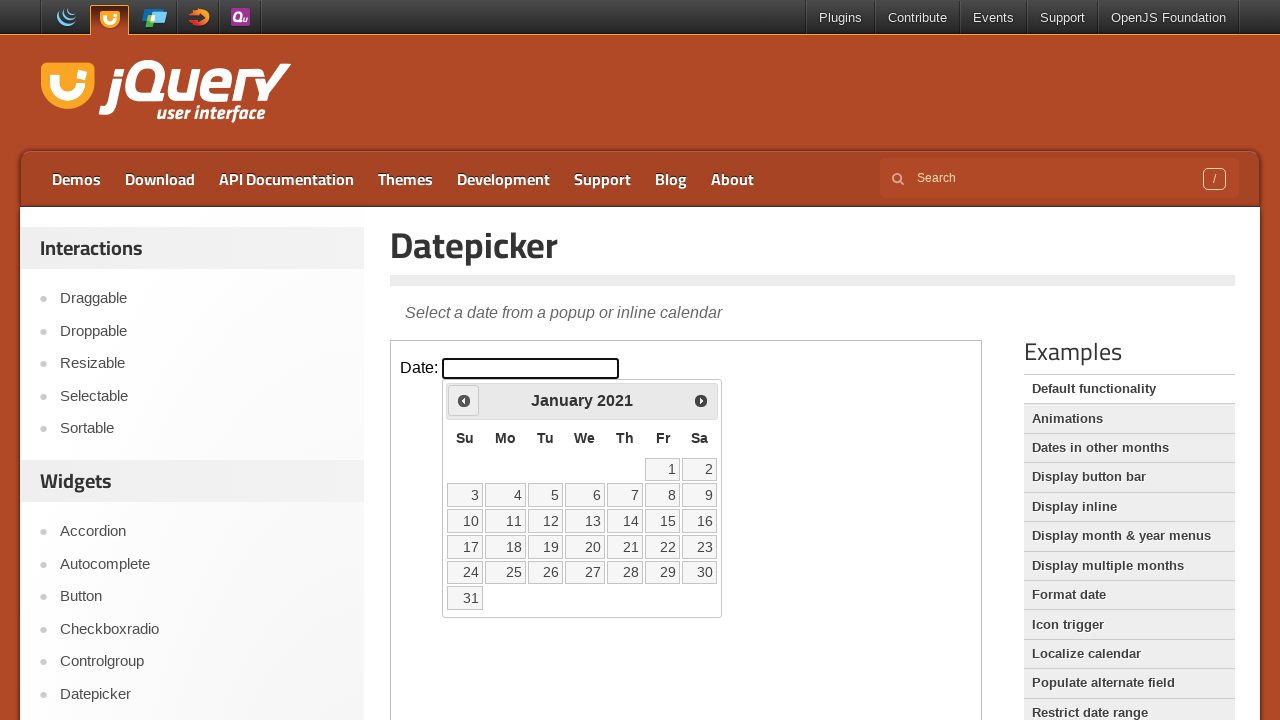

Checked current month/year: January 2021
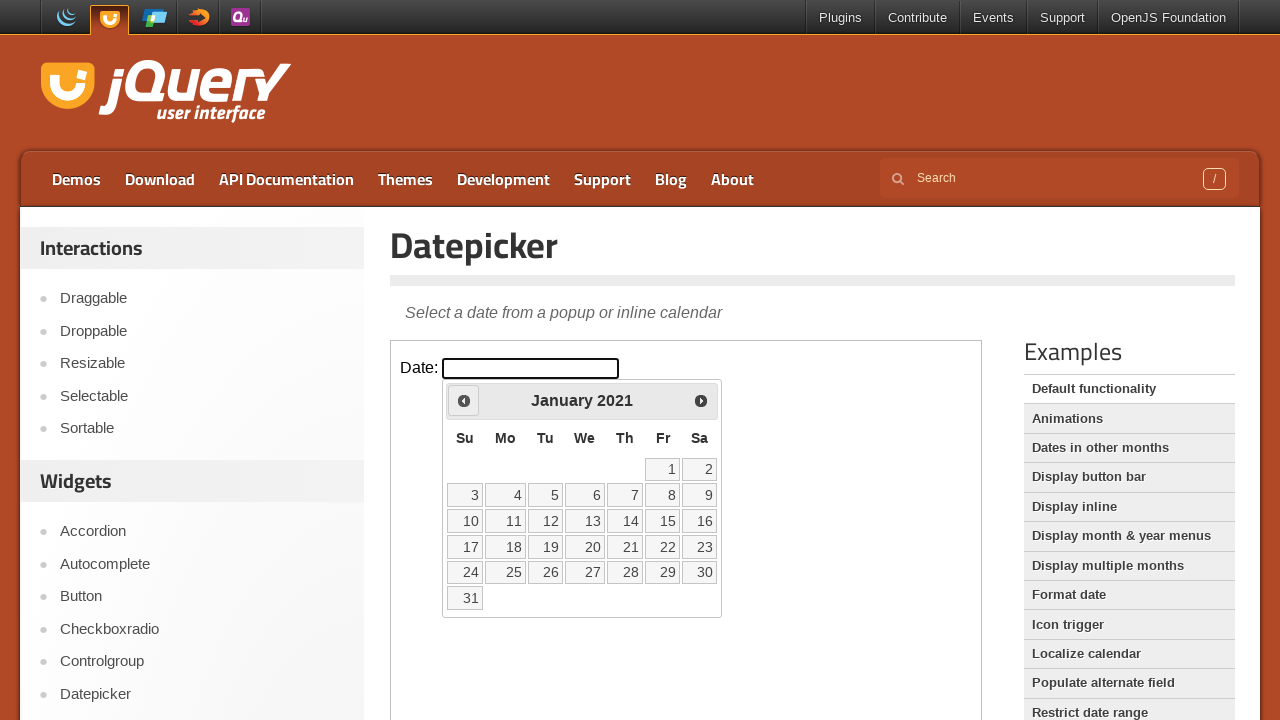

Clicked Prev button to navigate to previous month at (464, 400) on iframe.demo-frame >> internal:control=enter-frame >> a[title='Prev']
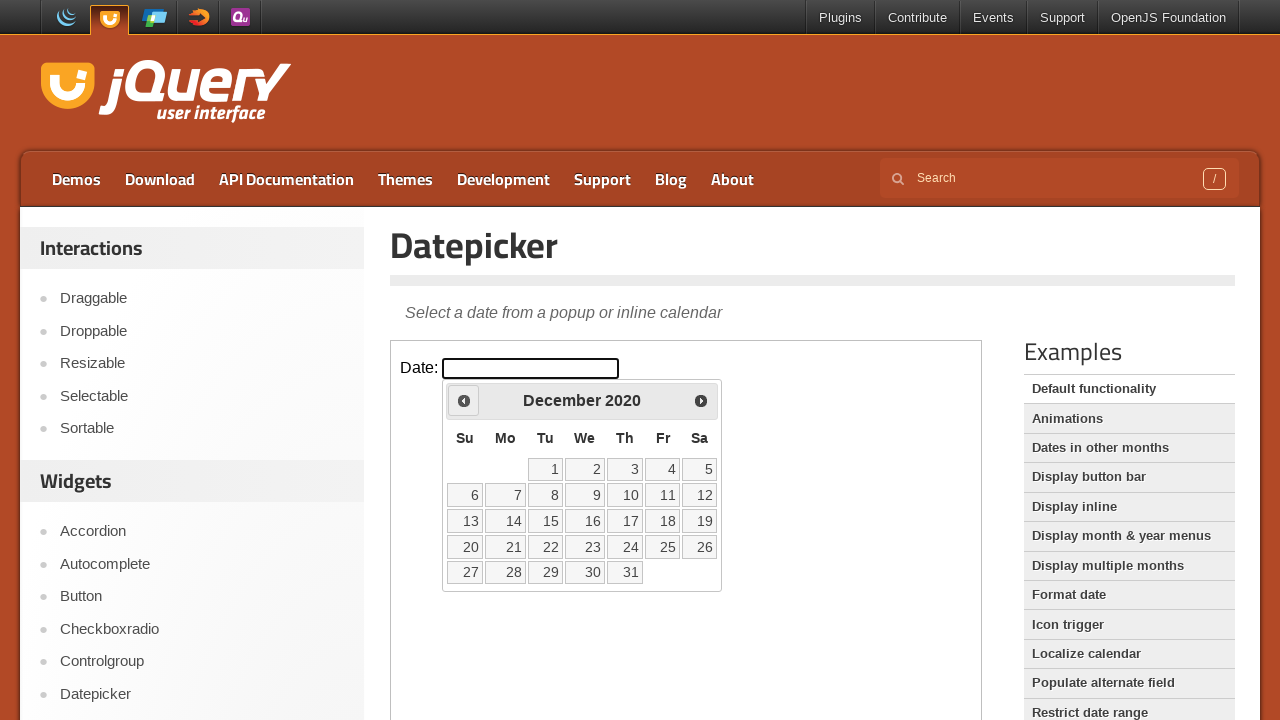

Waited for calendar to update
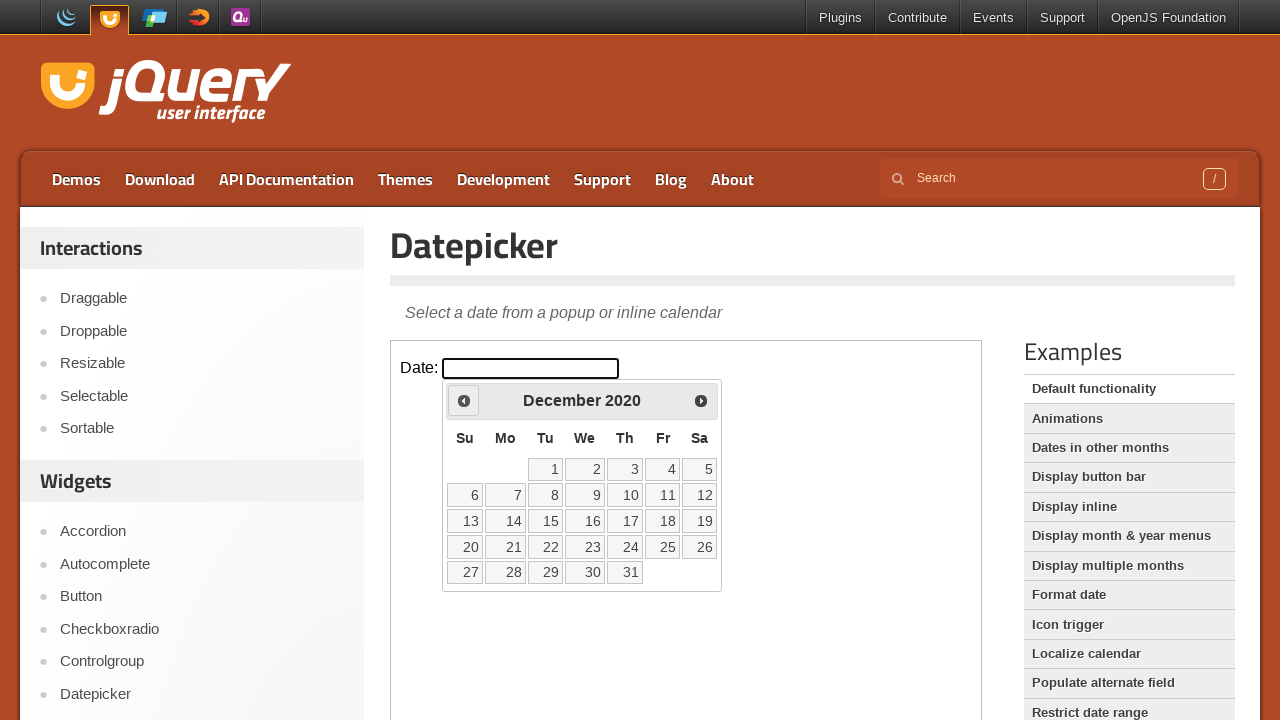

Checked current month/year: December 2020
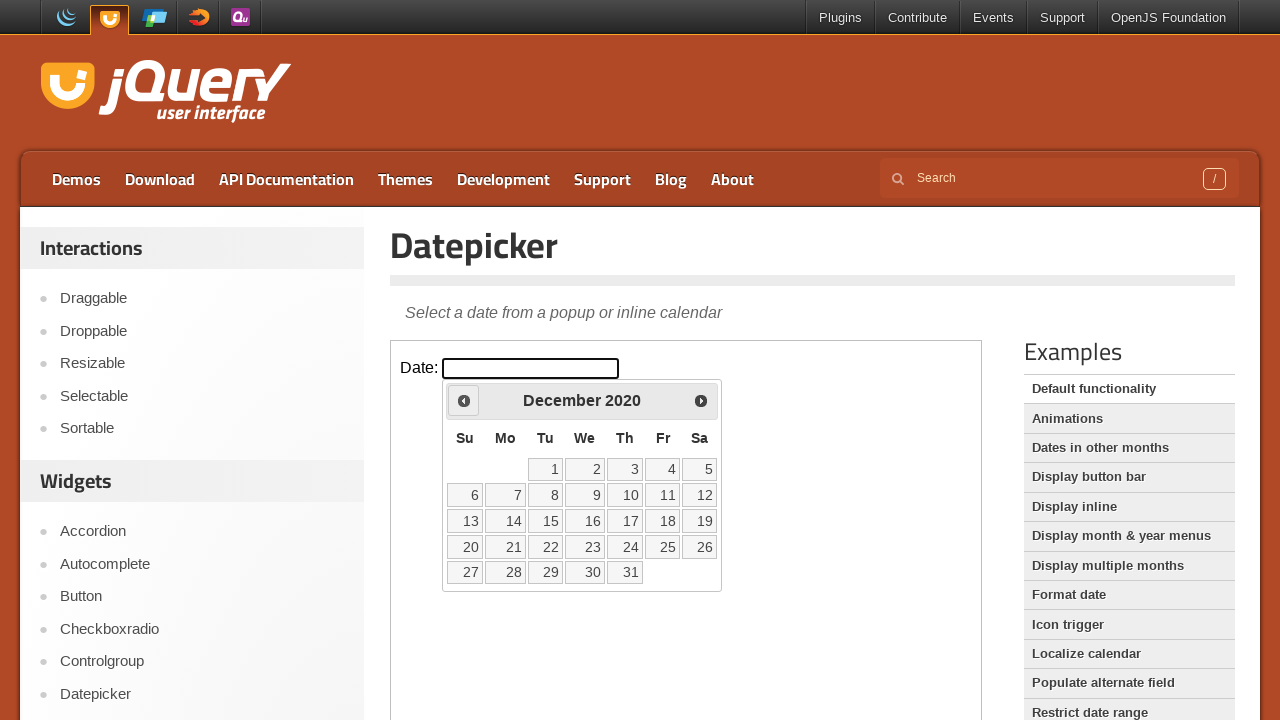

Clicked Prev button to navigate to previous month at (464, 400) on iframe.demo-frame >> internal:control=enter-frame >> a[title='Prev']
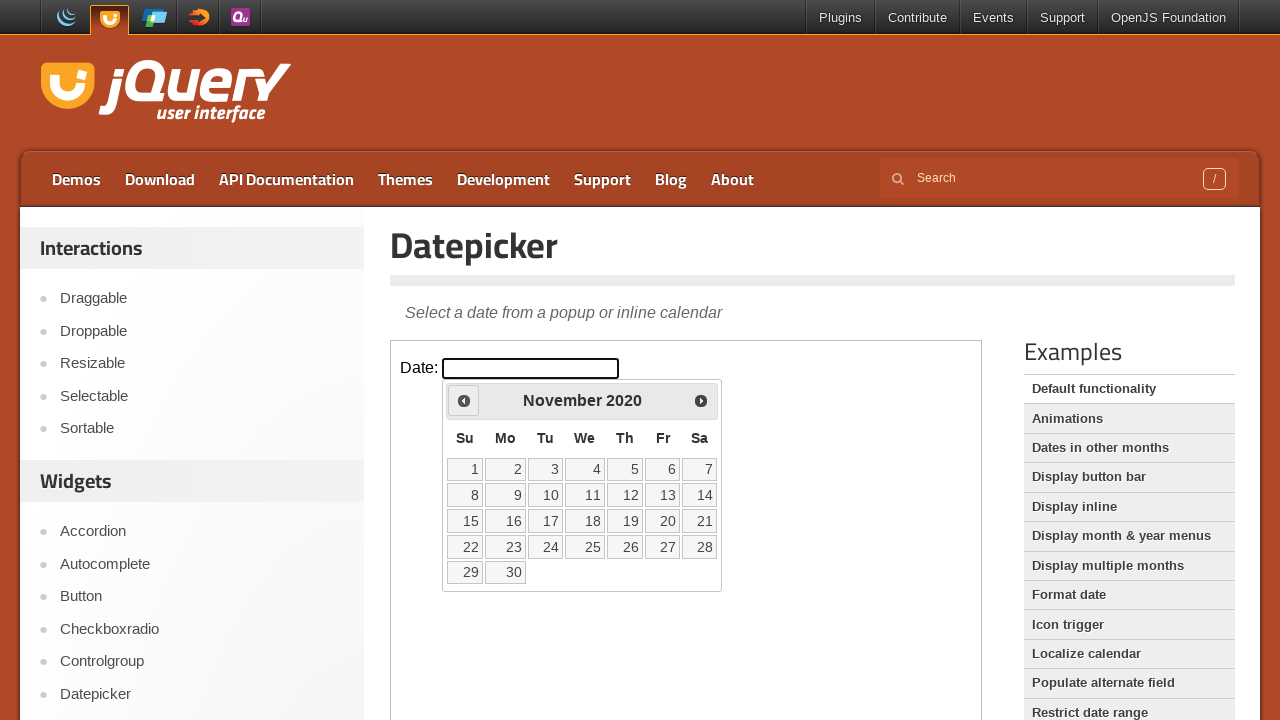

Waited for calendar to update
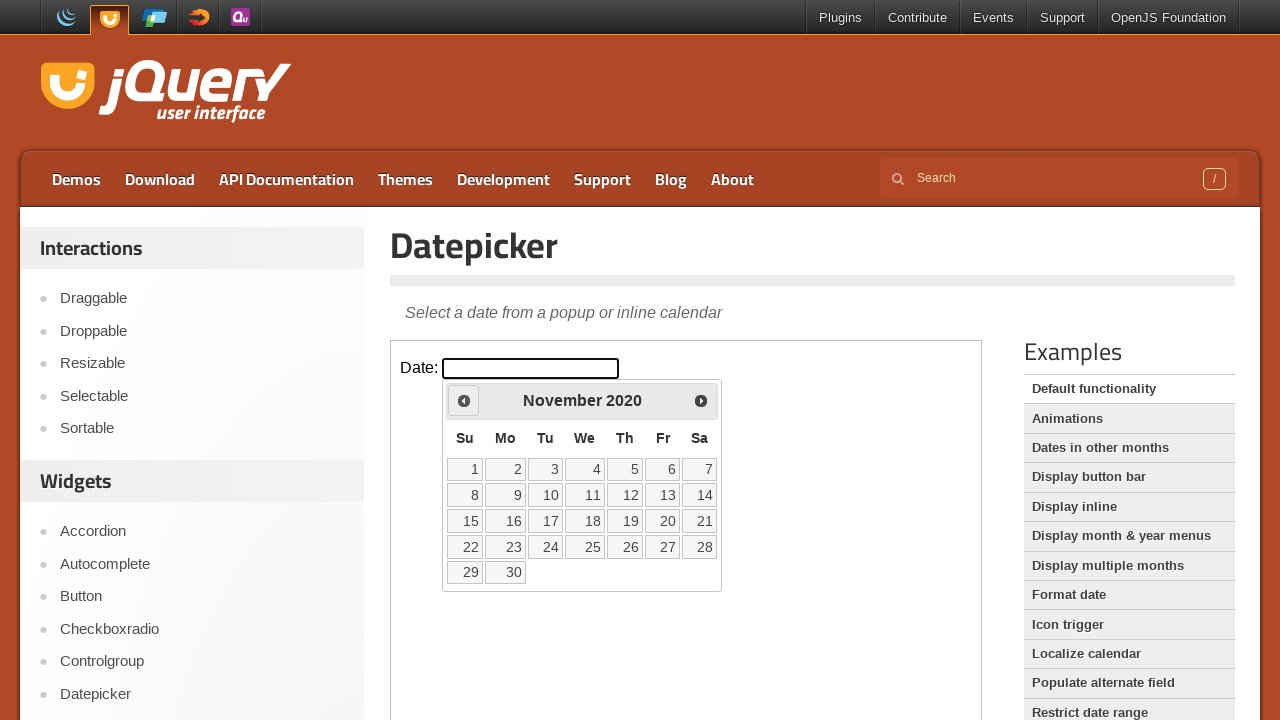

Checked current month/year: November 2020
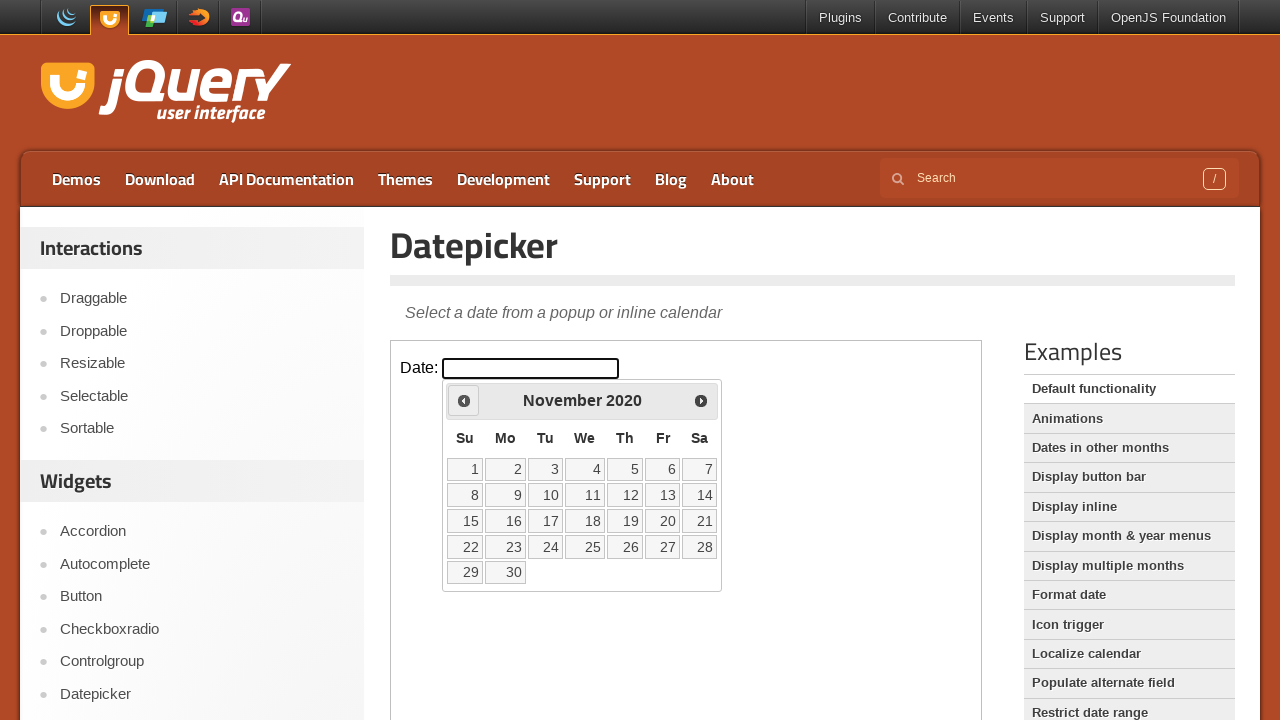

Clicked Prev button to navigate to previous month at (464, 400) on iframe.demo-frame >> internal:control=enter-frame >> a[title='Prev']
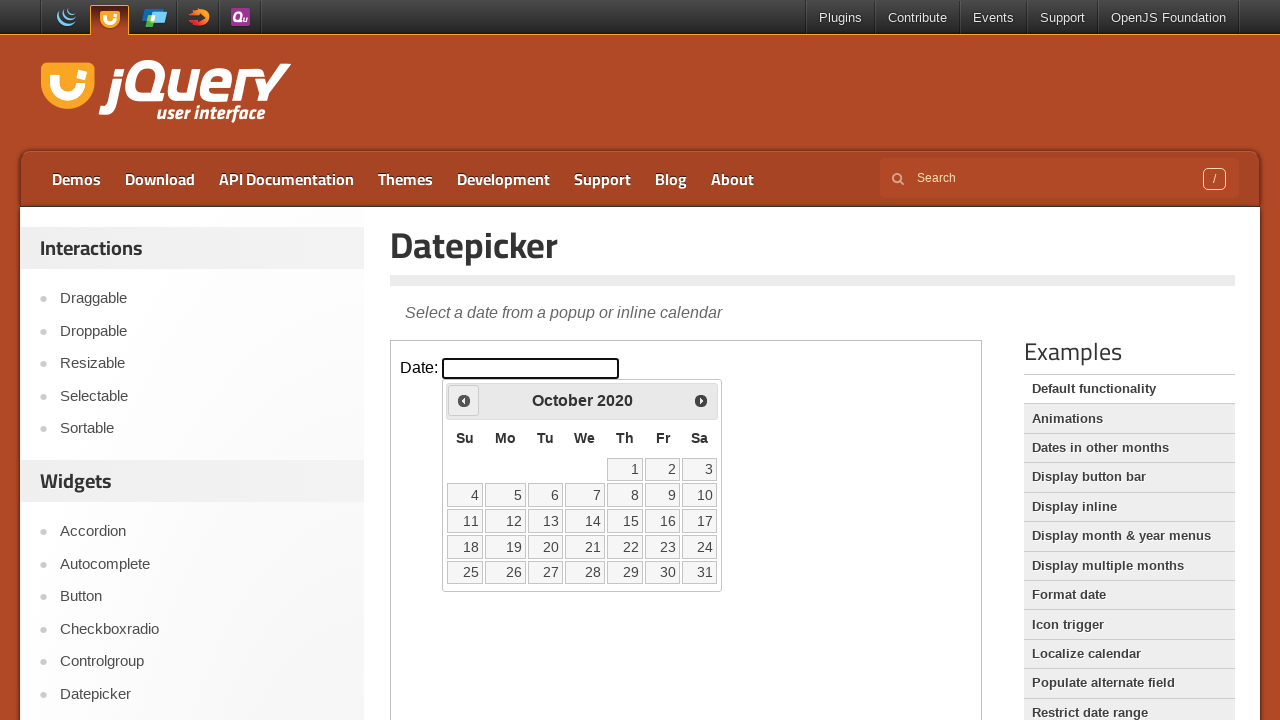

Waited for calendar to update
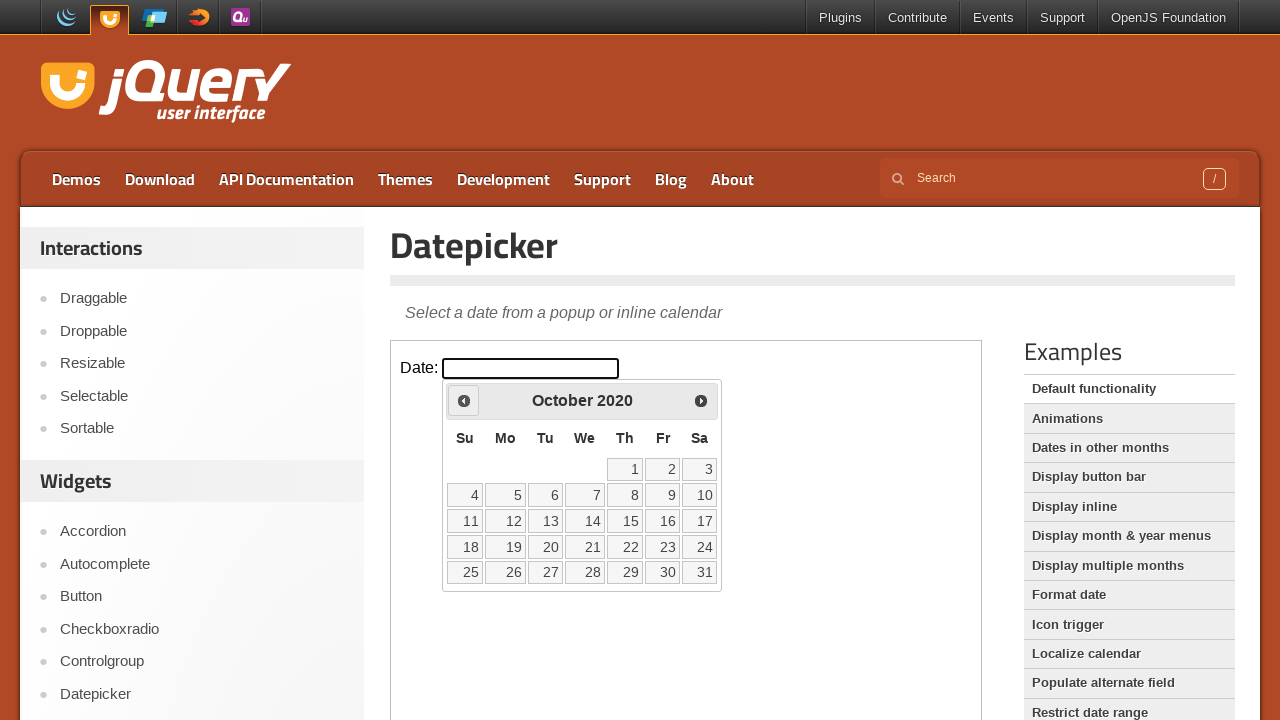

Checked current month/year: October 2020
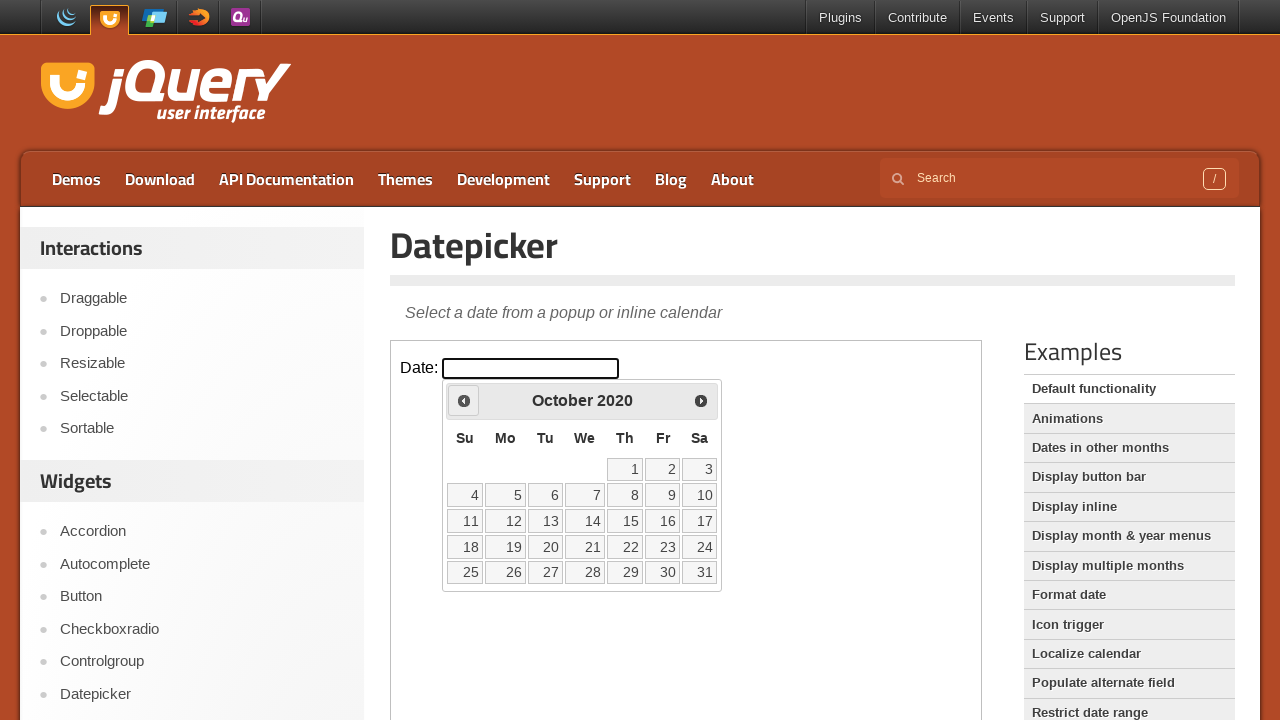

Clicked Prev button to navigate to previous month at (464, 400) on iframe.demo-frame >> internal:control=enter-frame >> a[title='Prev']
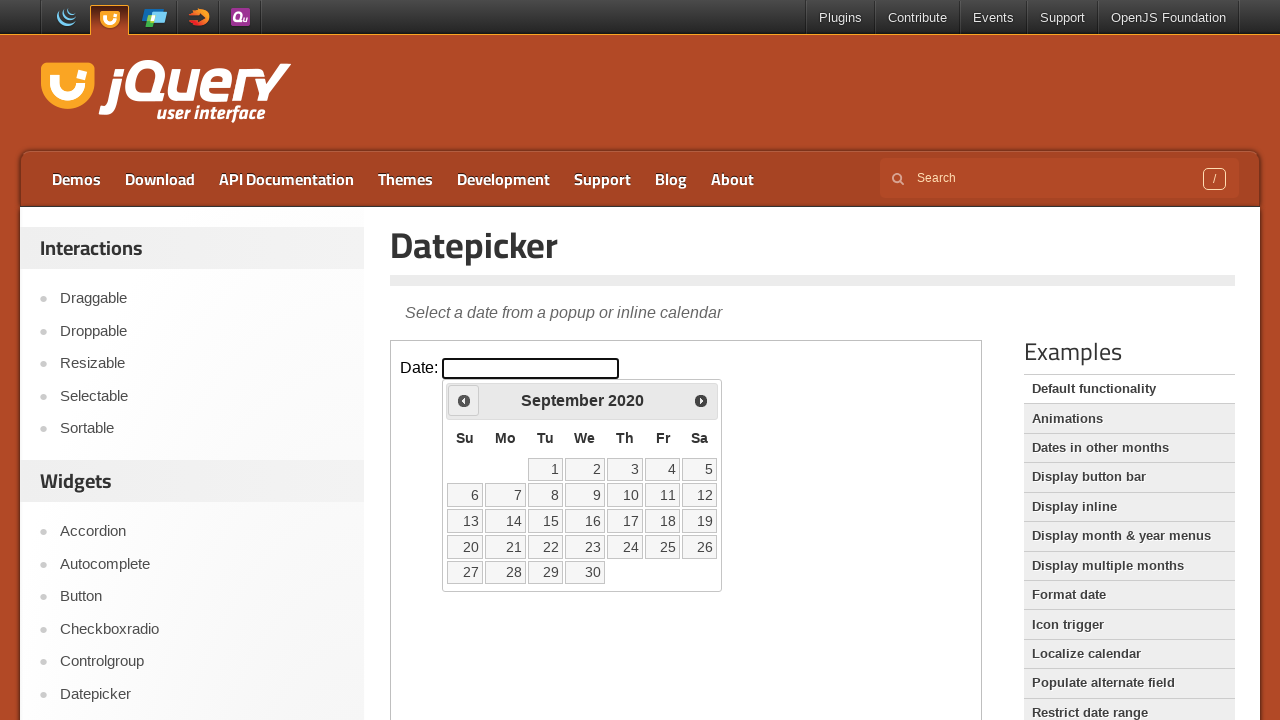

Waited for calendar to update
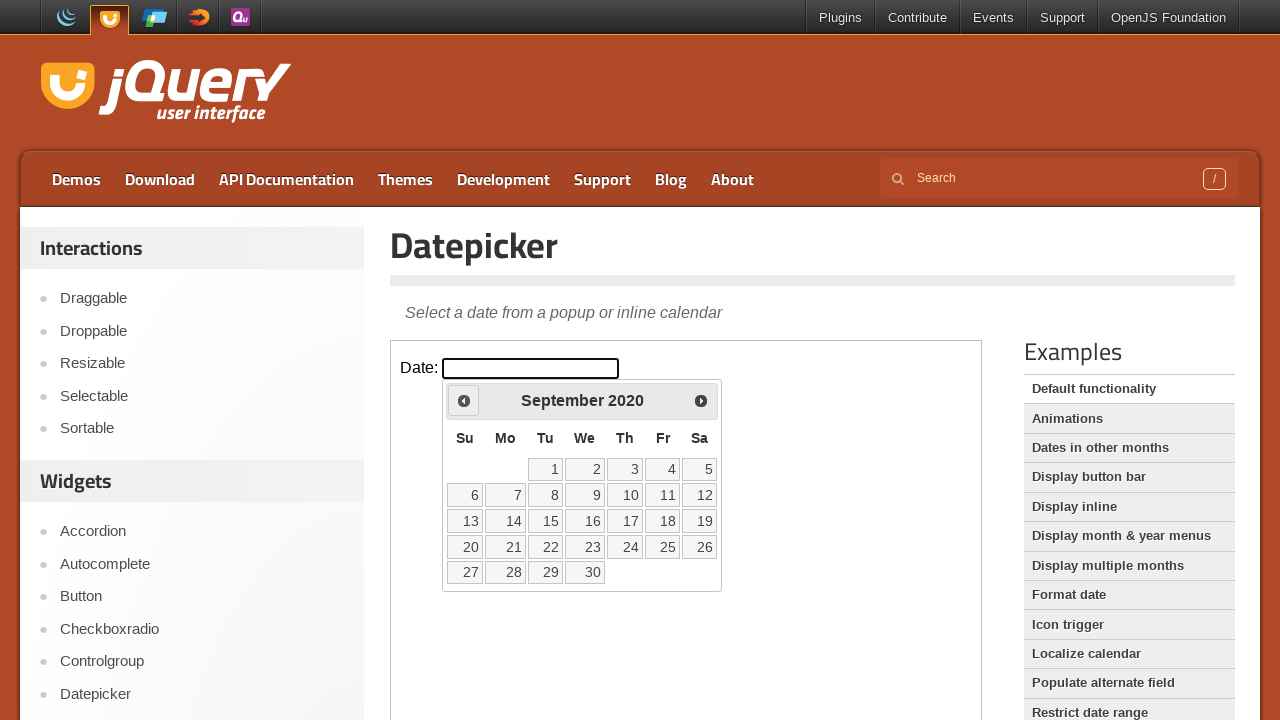

Checked current month/year: September 2020
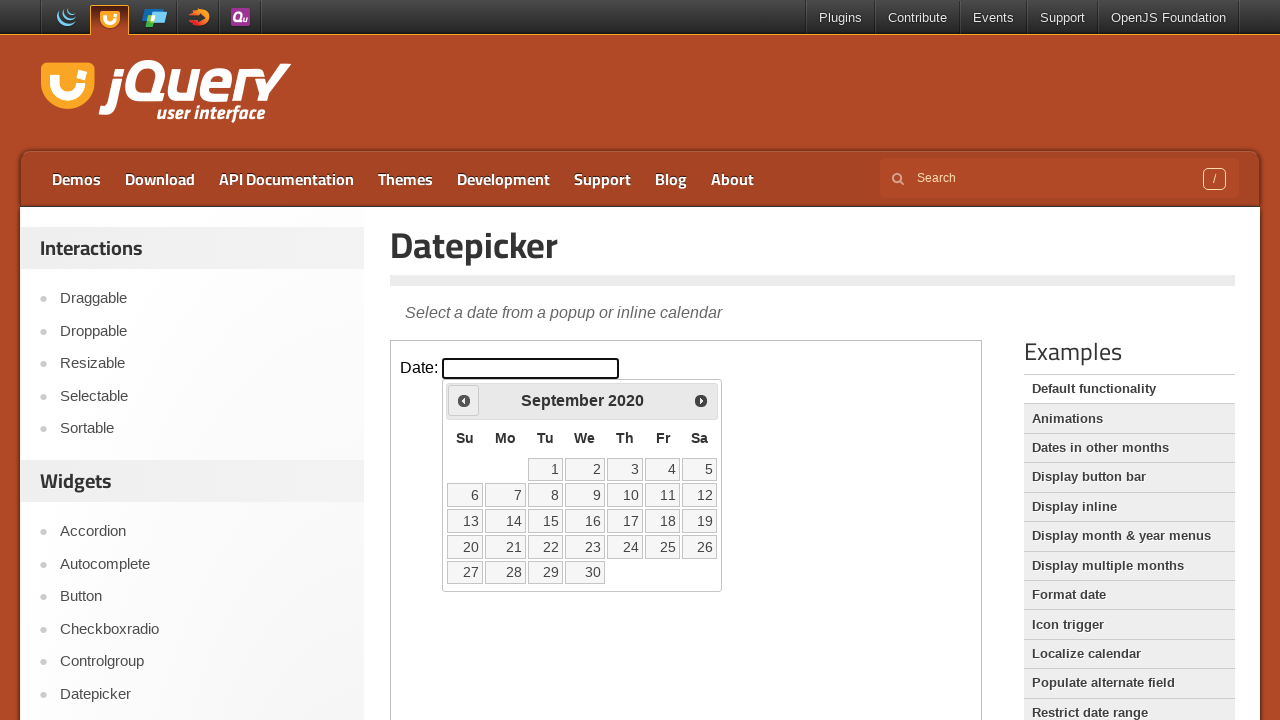

Clicked Prev button to navigate to previous month at (464, 400) on iframe.demo-frame >> internal:control=enter-frame >> a[title='Prev']
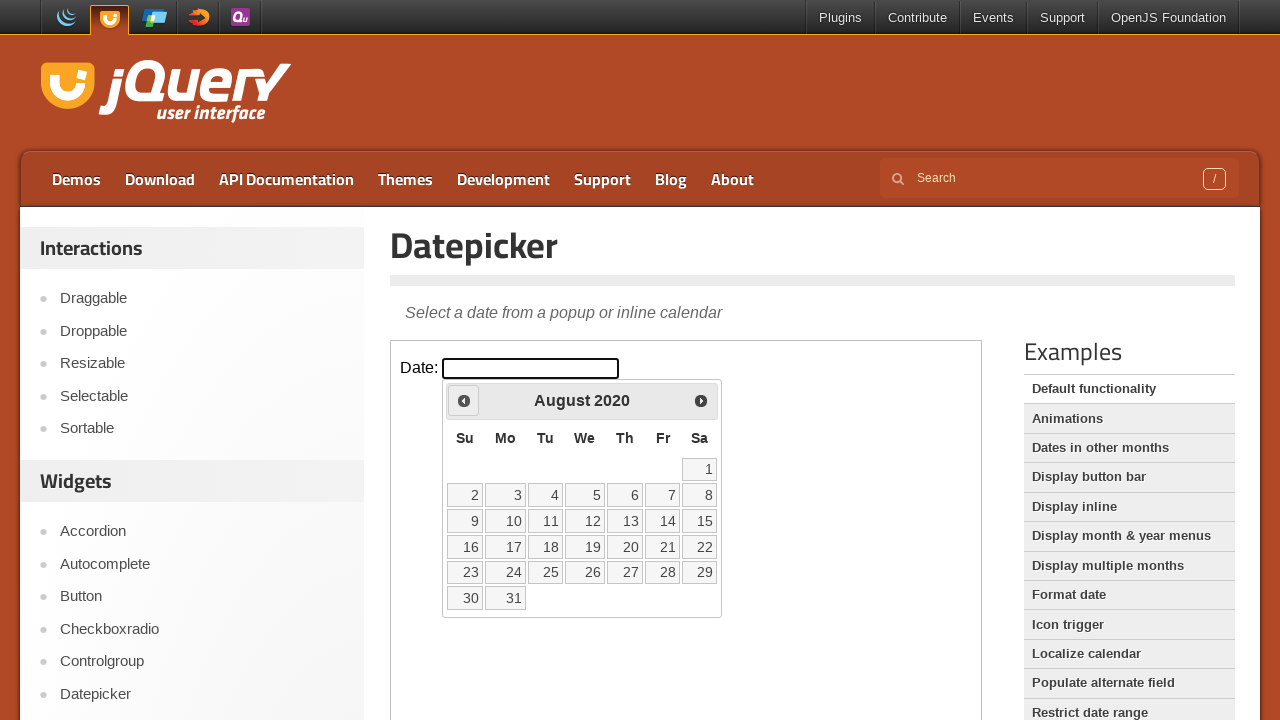

Waited for calendar to update
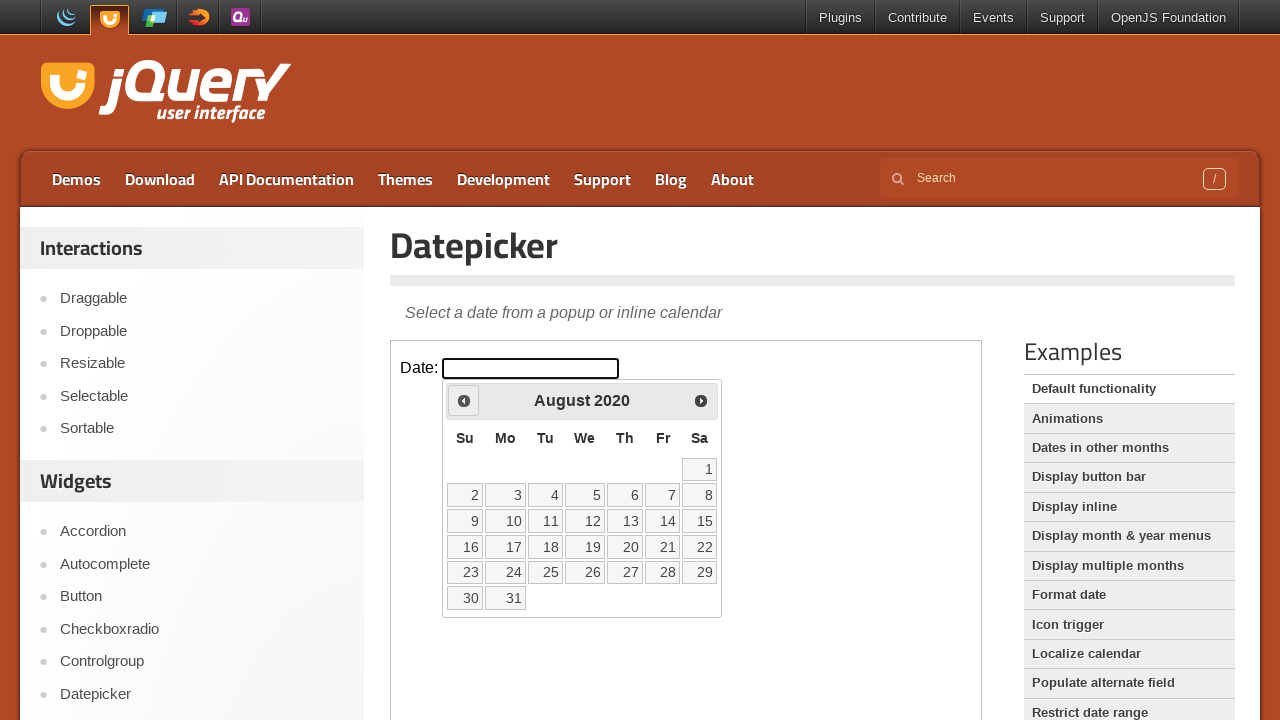

Checked current month/year: August 2020
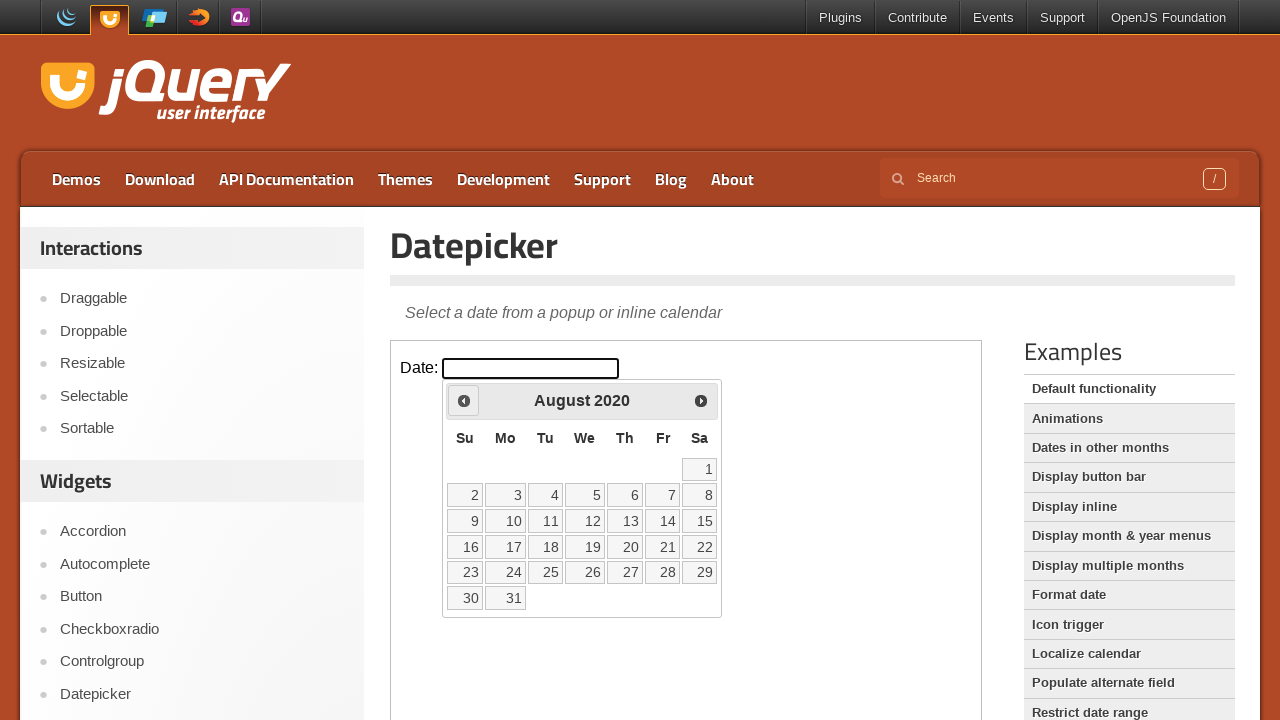

Clicked Prev button to navigate to previous month at (464, 400) on iframe.demo-frame >> internal:control=enter-frame >> a[title='Prev']
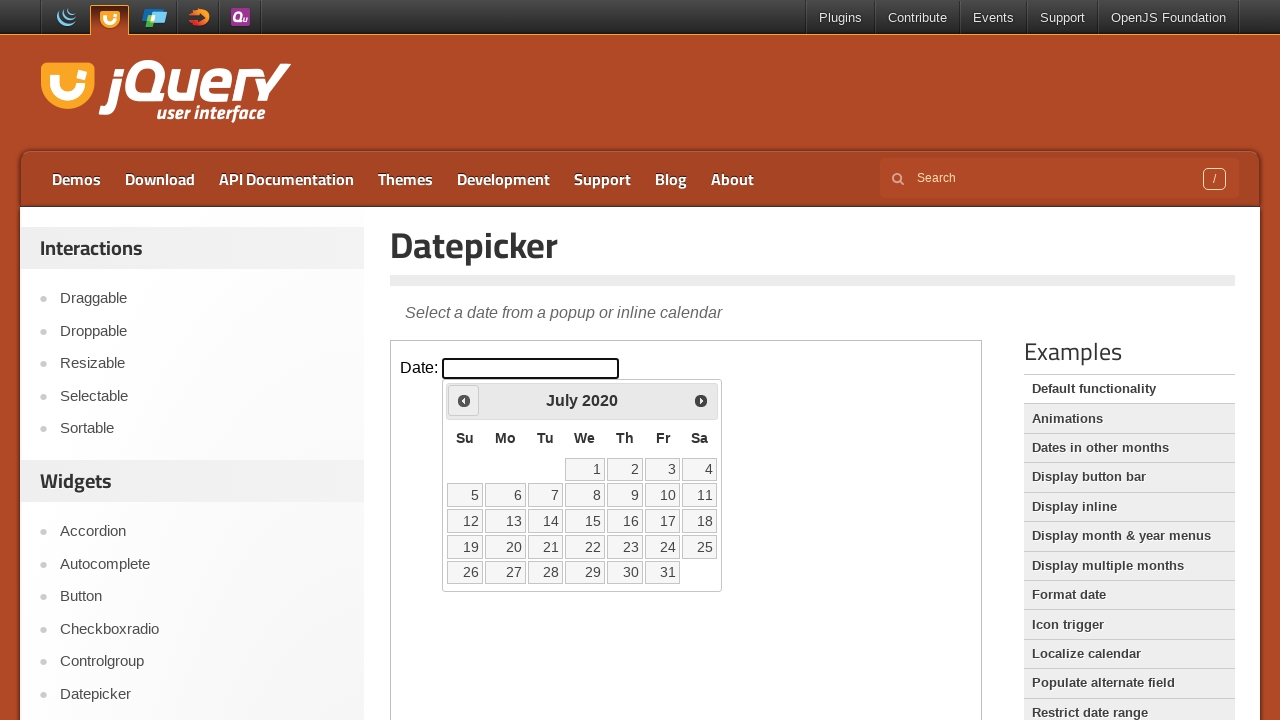

Waited for calendar to update
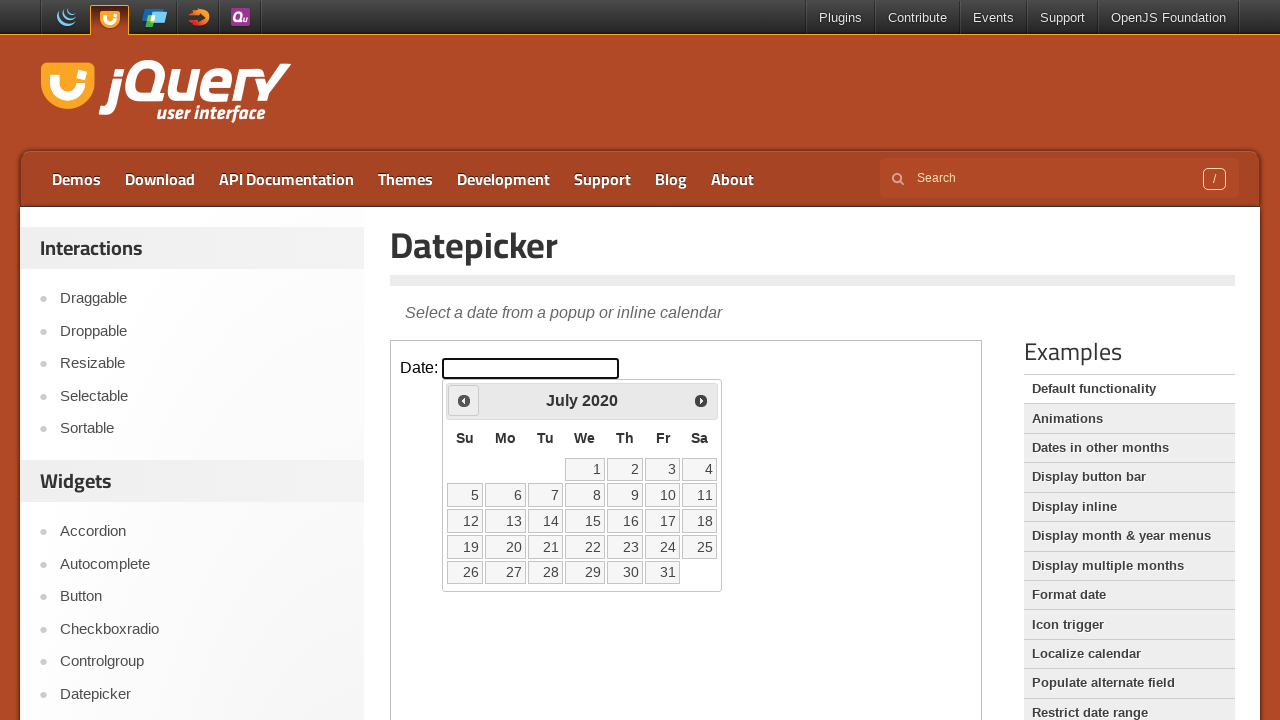

Checked current month/year: July 2020
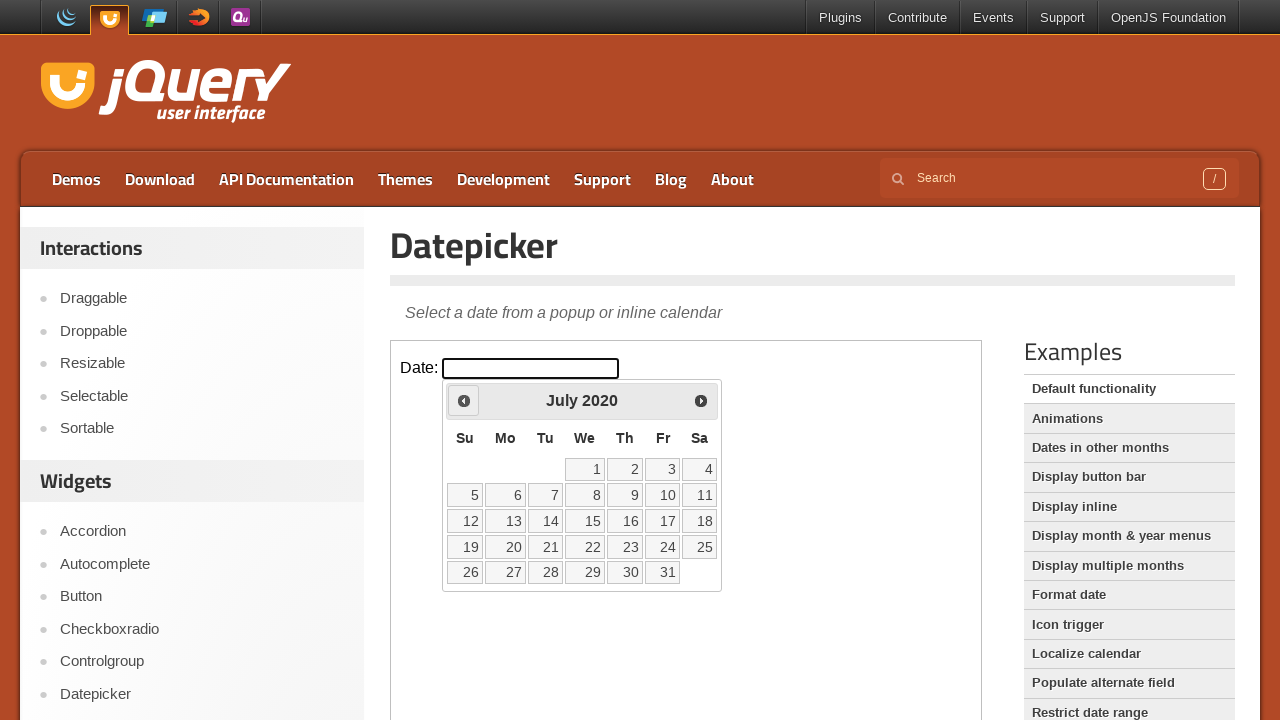

Clicked Prev button to navigate to previous month at (464, 400) on iframe.demo-frame >> internal:control=enter-frame >> a[title='Prev']
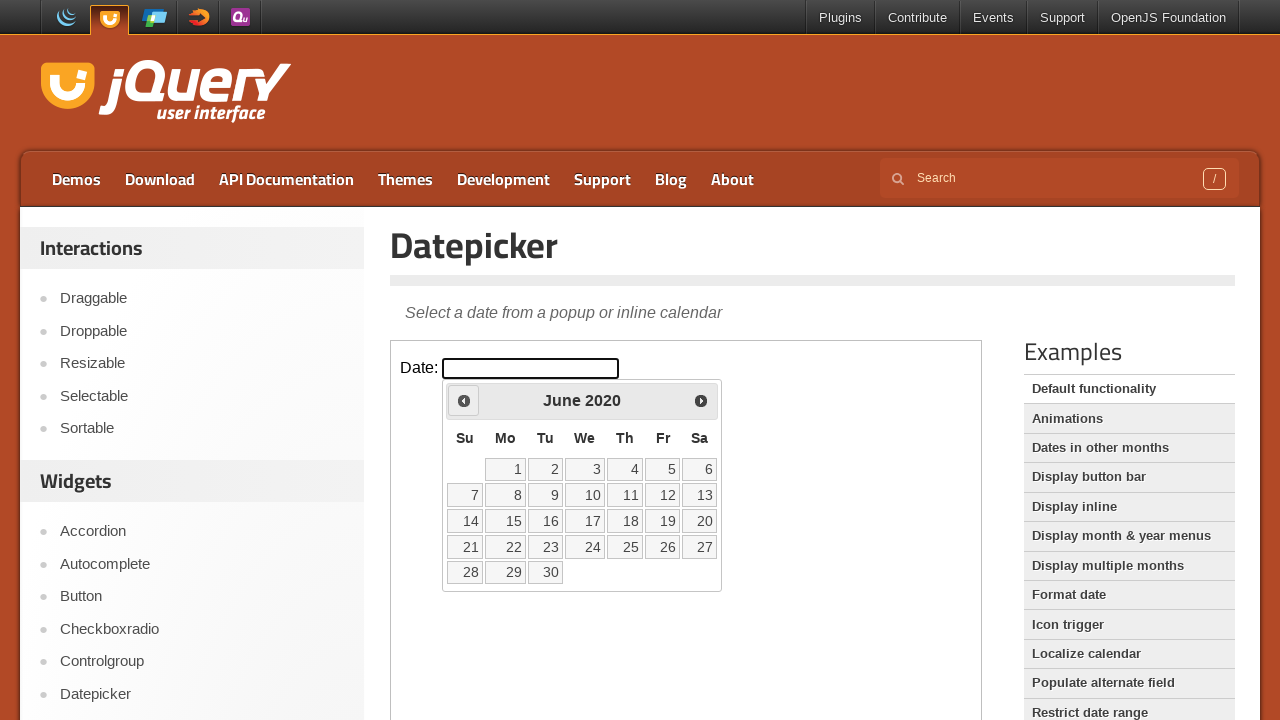

Waited for calendar to update
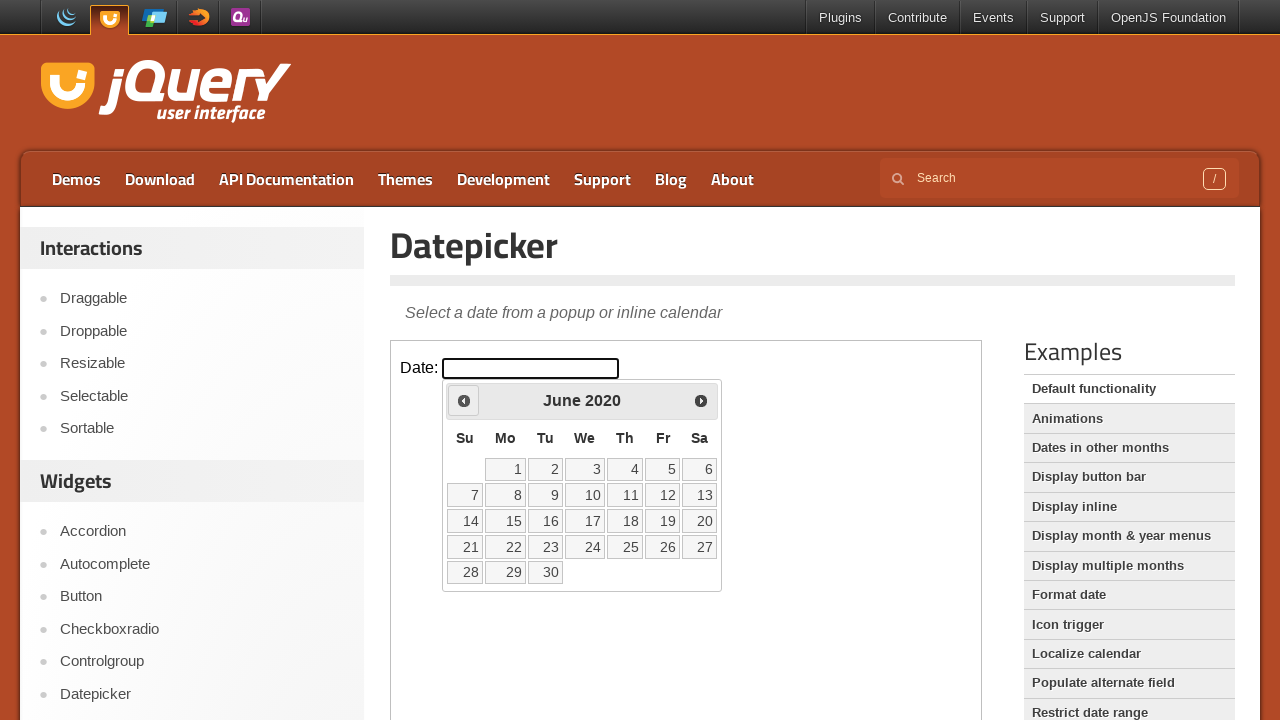

Checked current month/year: June 2020
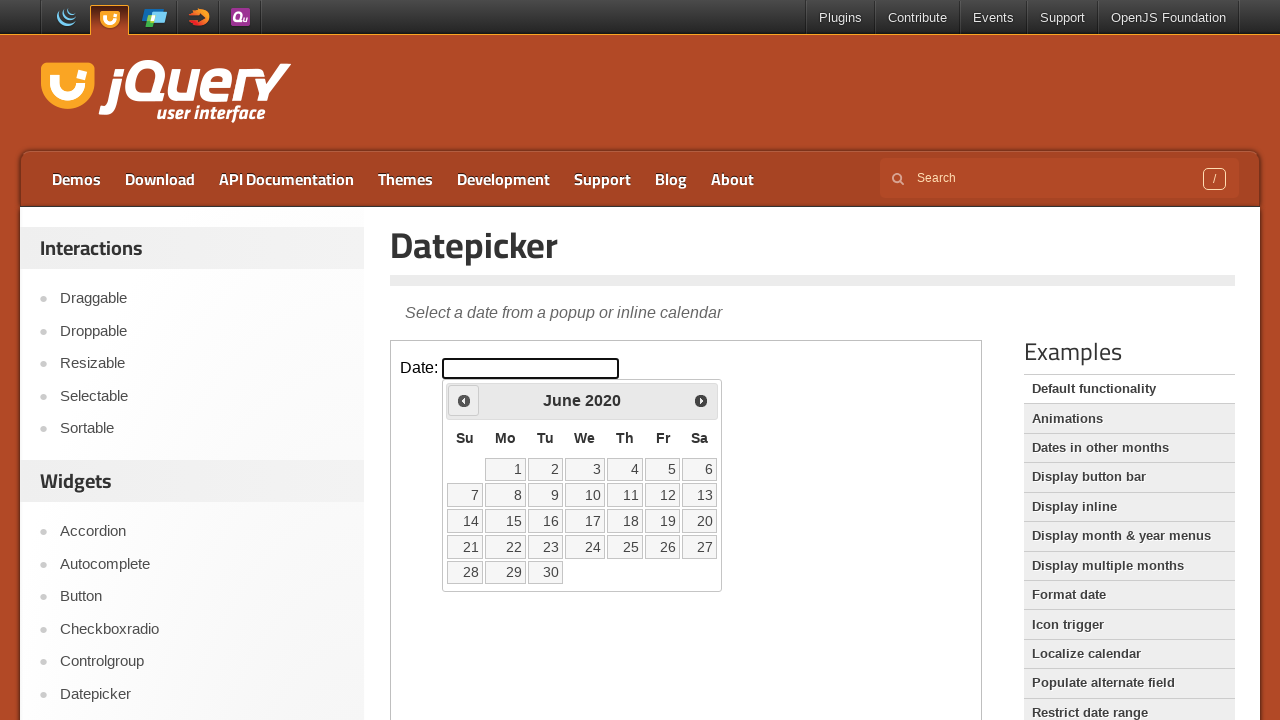

Located all available date elements in calendar
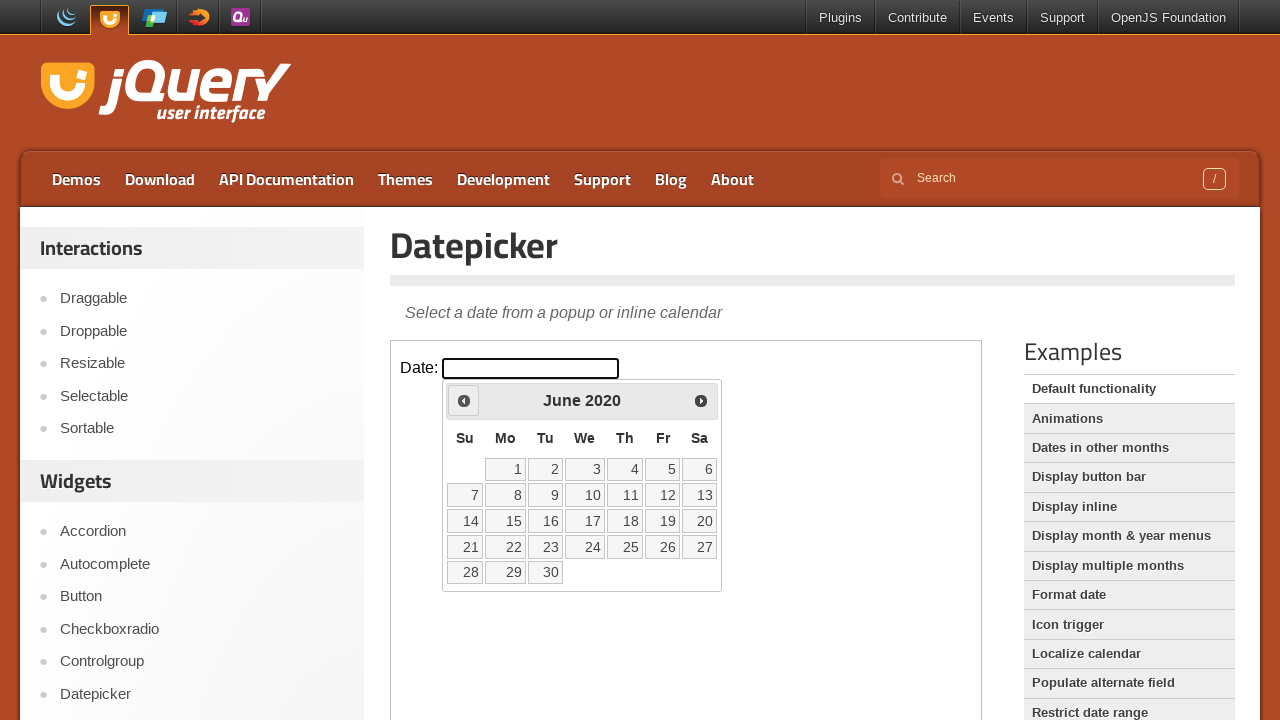

Found 30 date elements in calendar
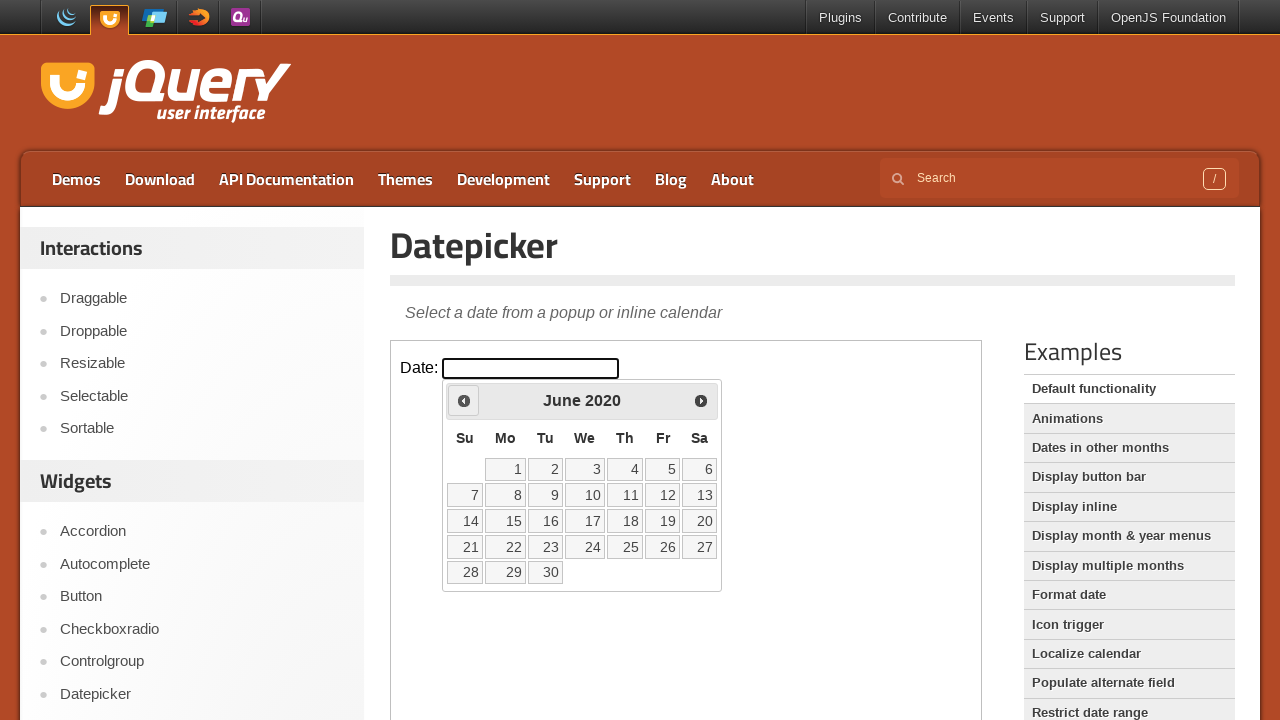

Clicked date 10 to select target date at (585, 495) on iframe.demo-frame >> internal:control=enter-frame >> #ui-datepicker-div table tb
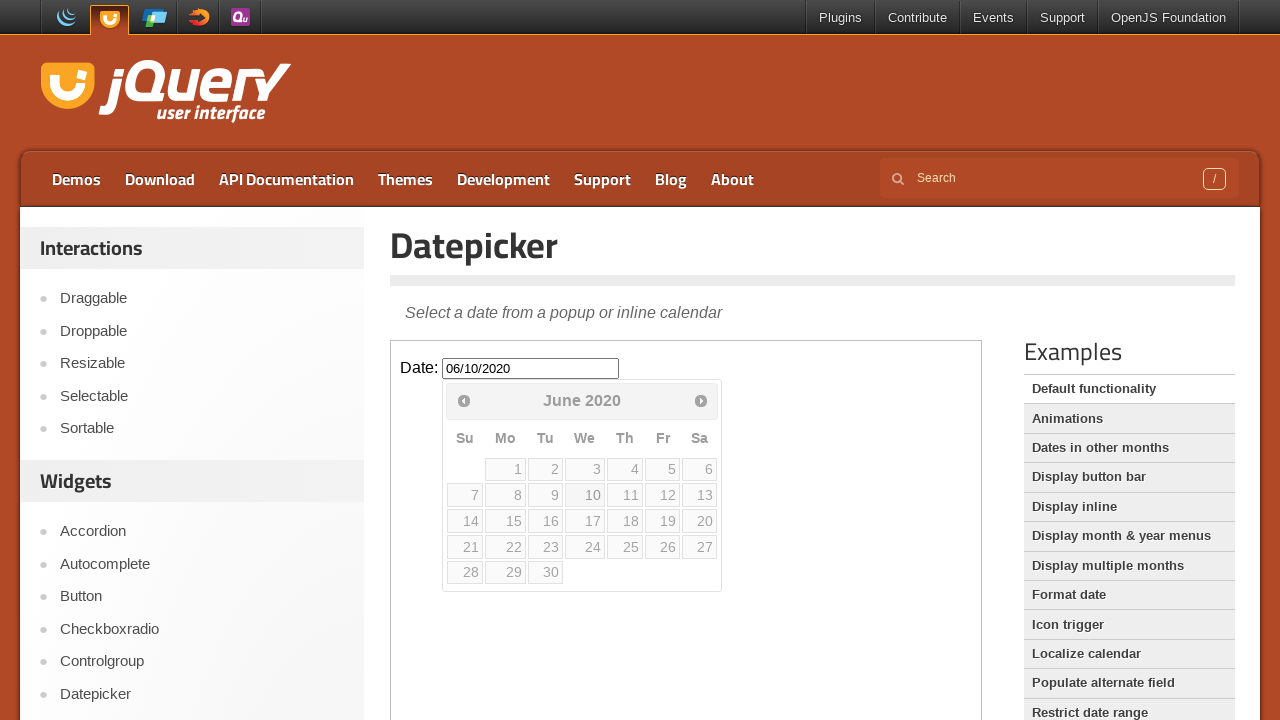

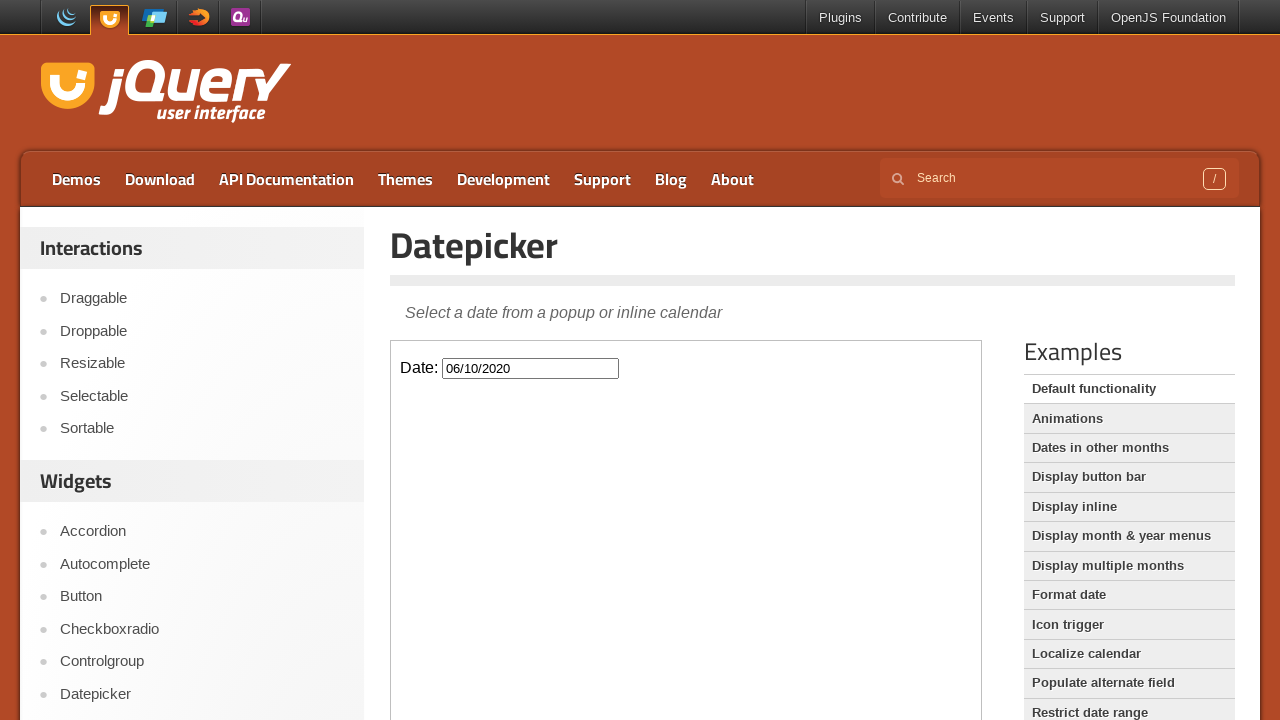